Automates playing the 2048 game by randomly pressing arrow keys until the game is over

Starting URL: https://play2048.co/

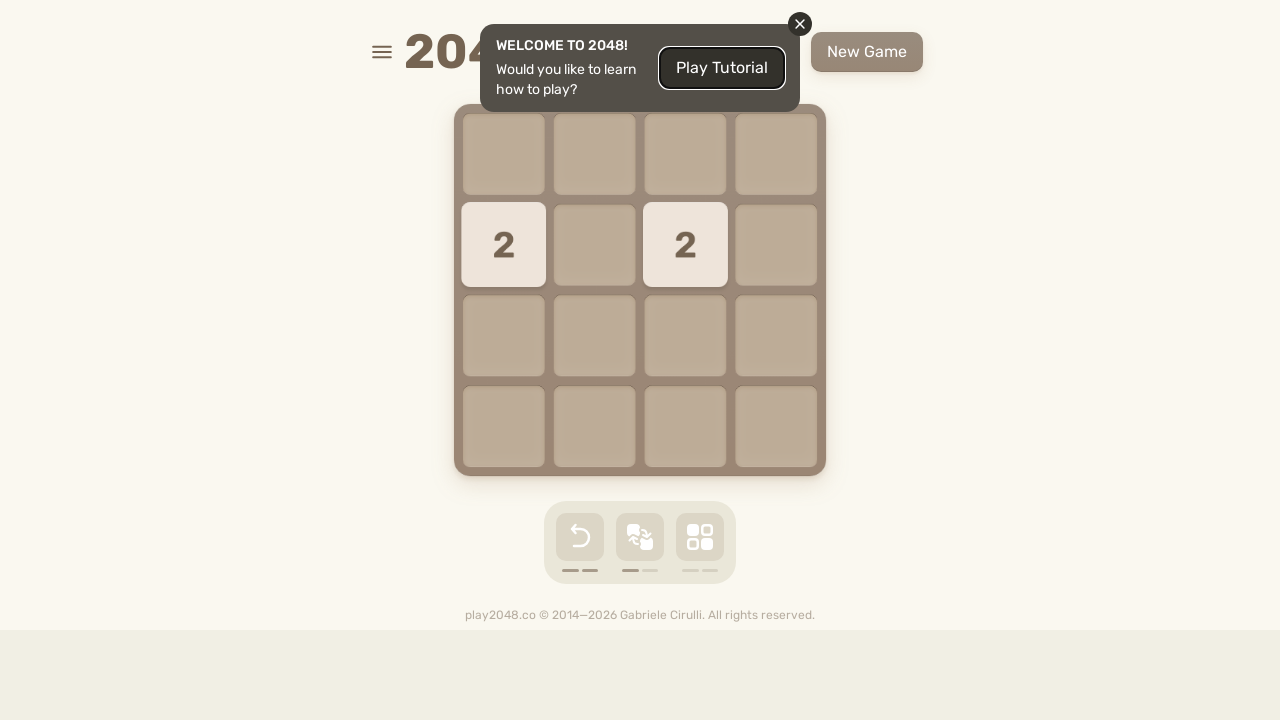

Pressed random arrow key (move 1)
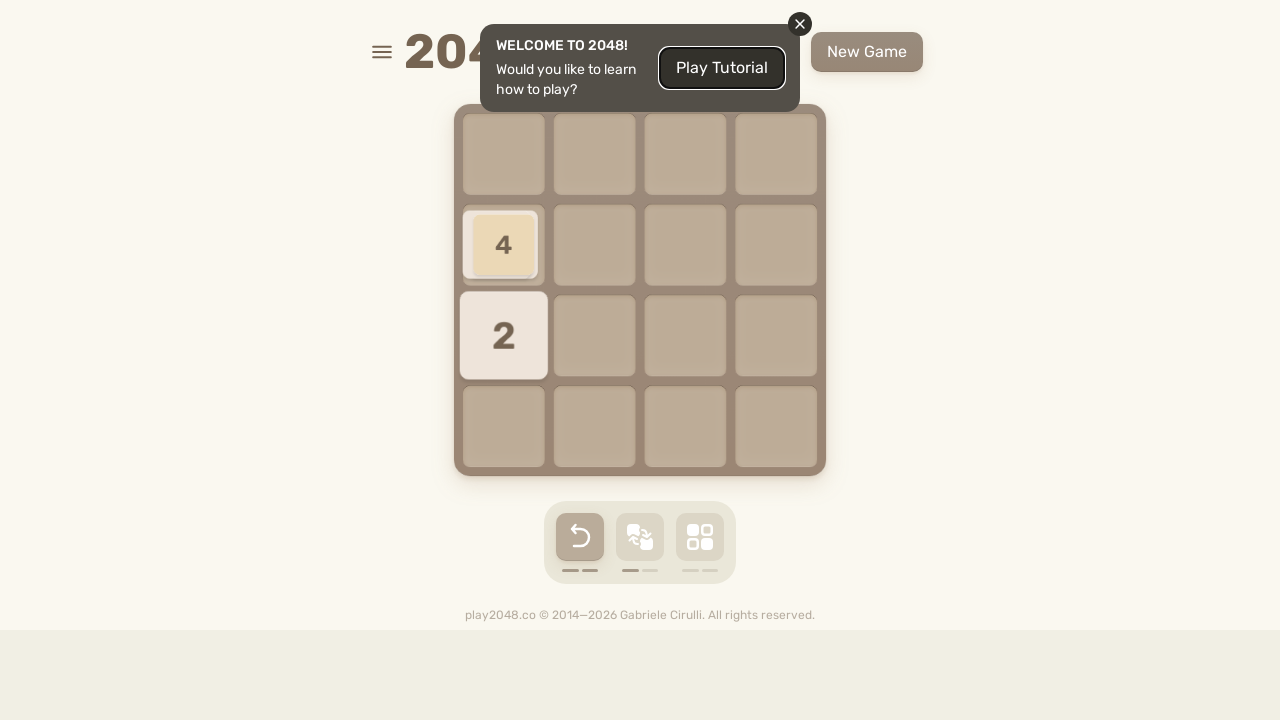

Waited 100ms for game animation
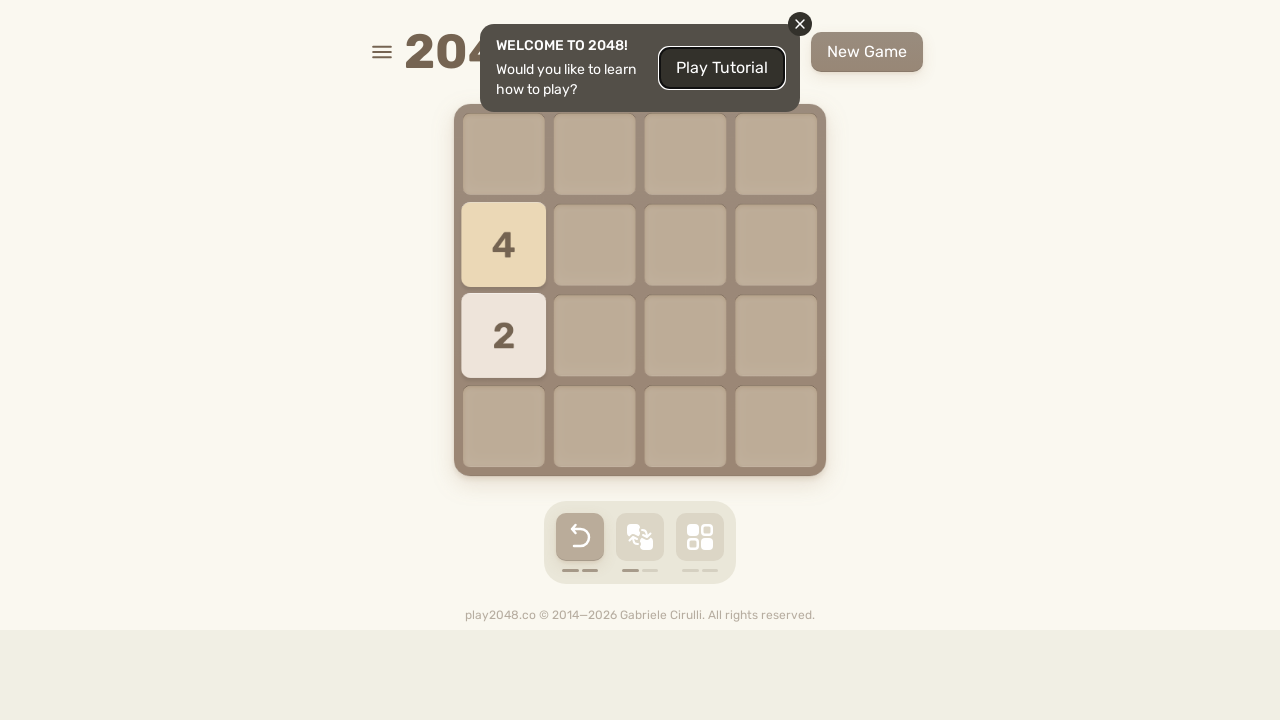

Pressed random arrow key (move 2)
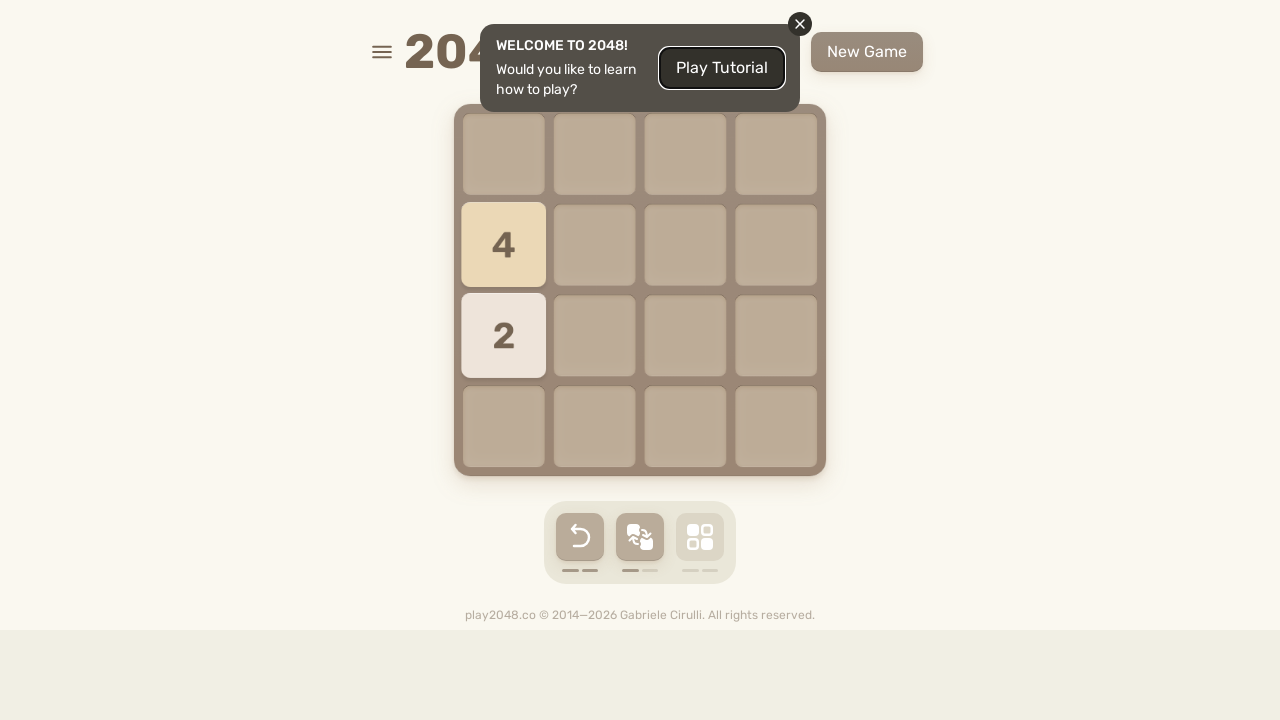

Waited 100ms for game animation
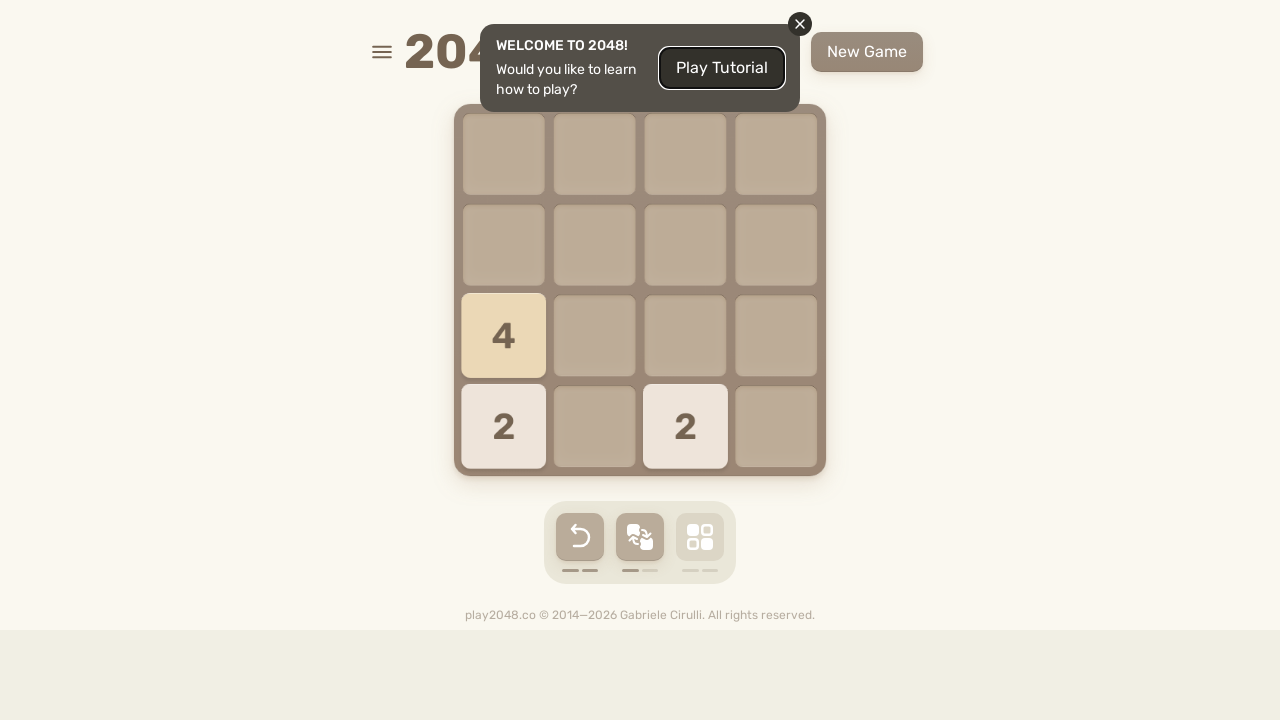

Pressed random arrow key (move 3)
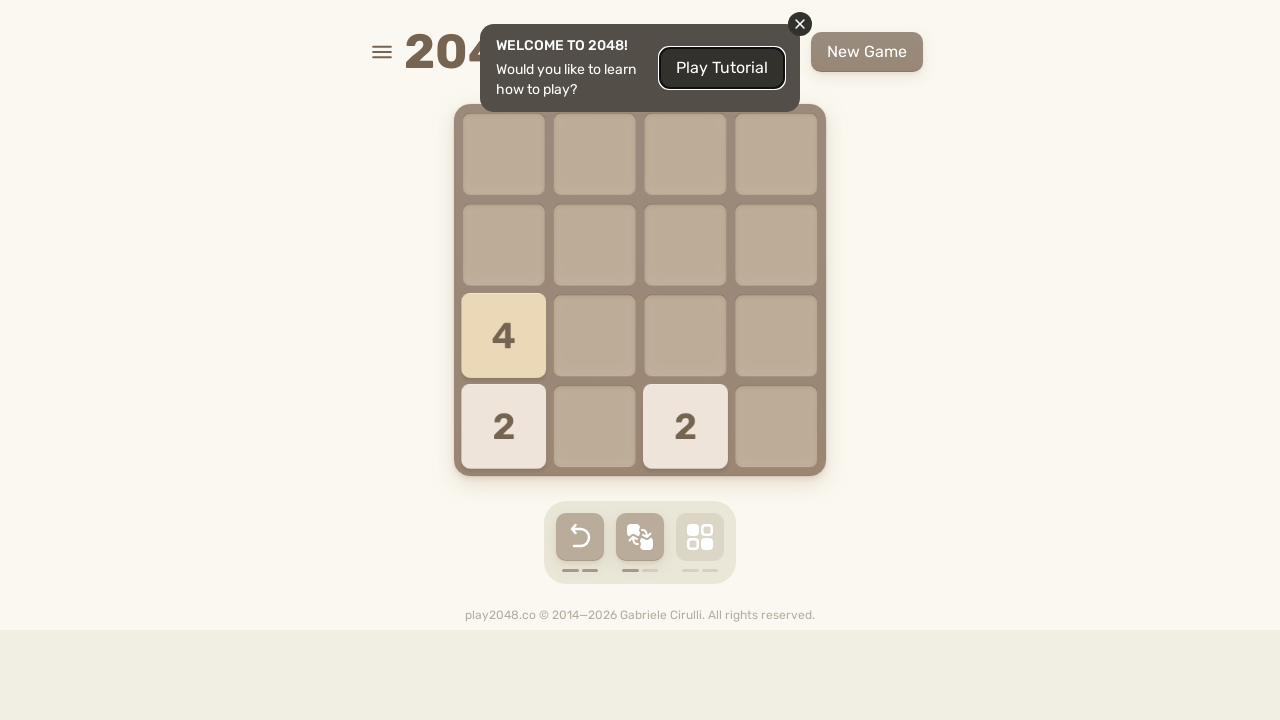

Waited 100ms for game animation
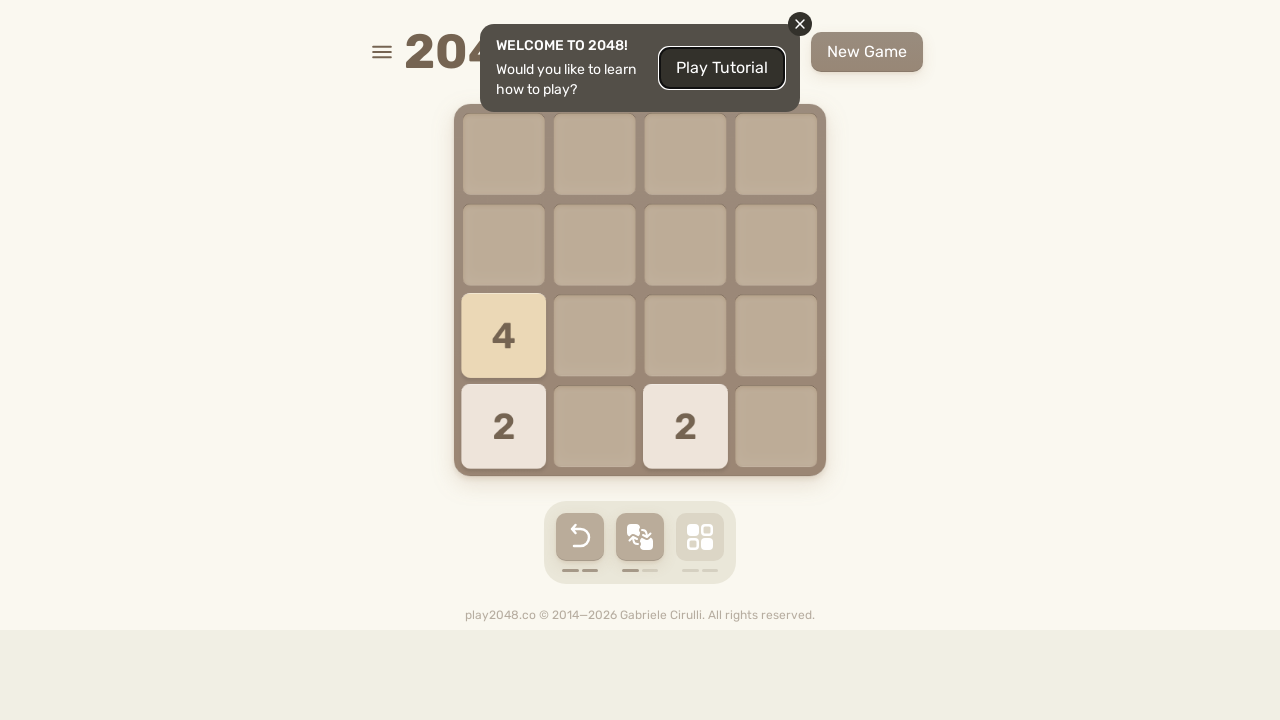

Pressed random arrow key (move 4)
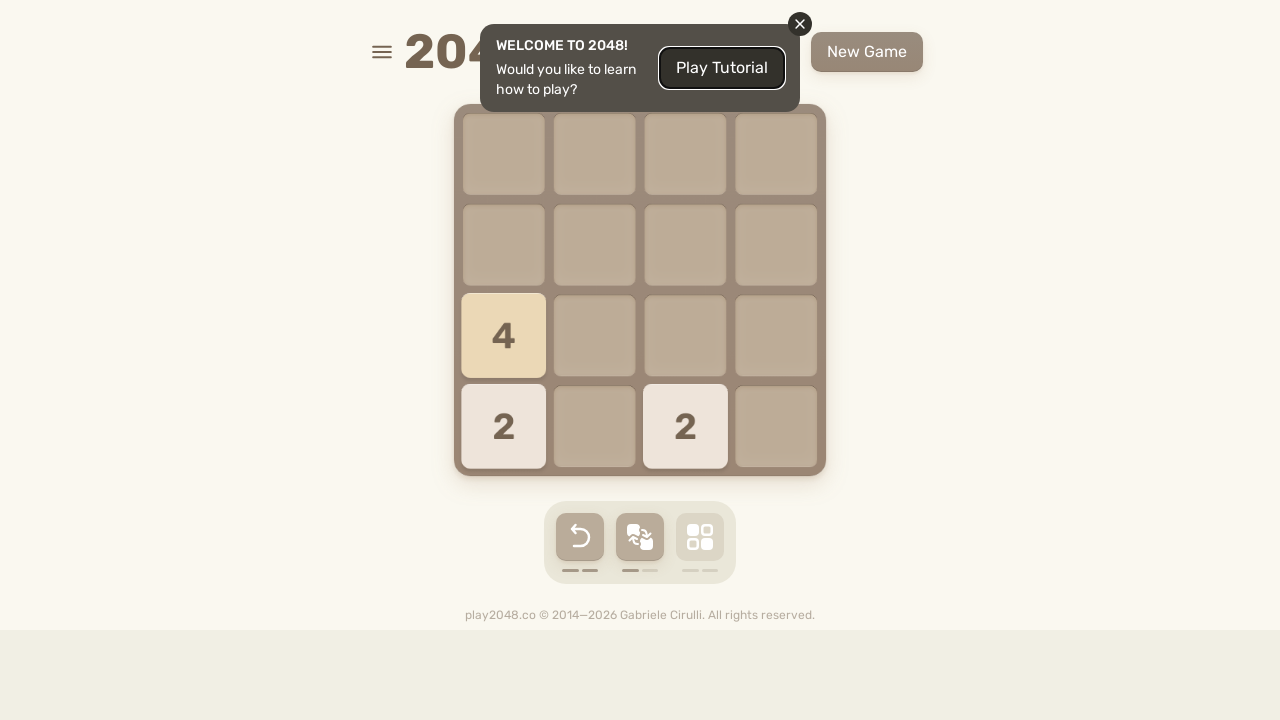

Waited 100ms for game animation
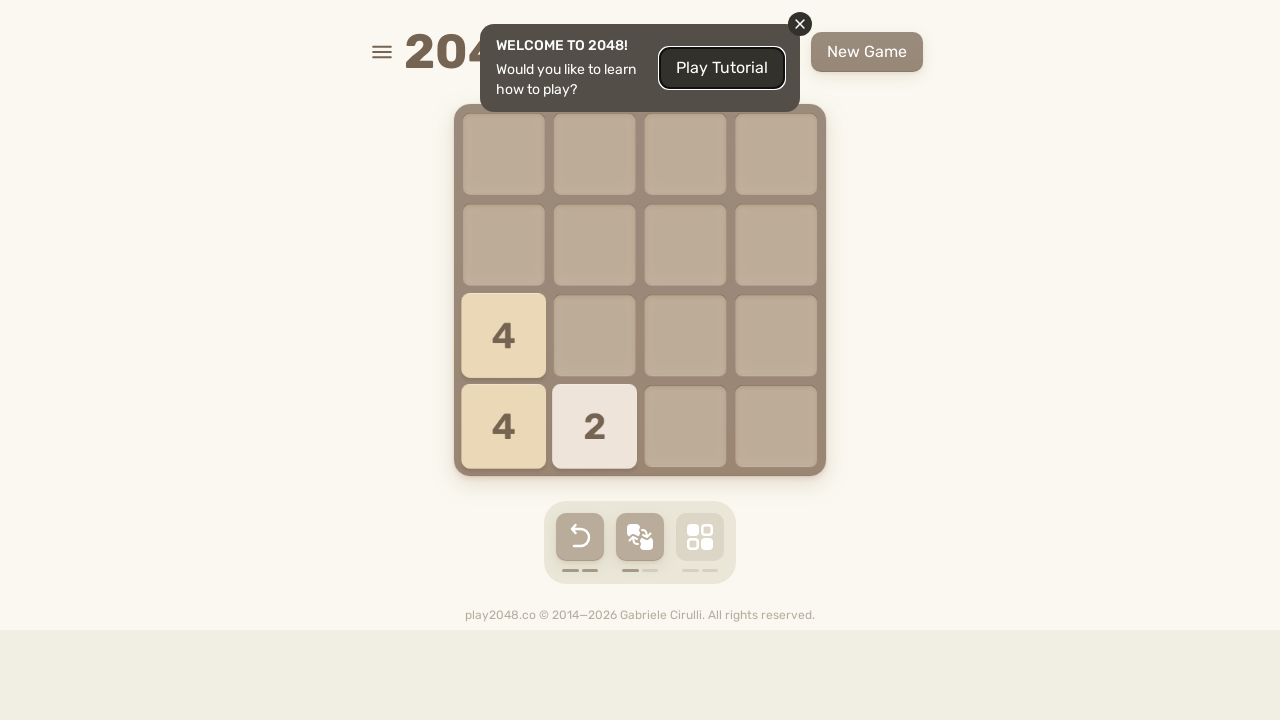

Pressed random arrow key (move 5)
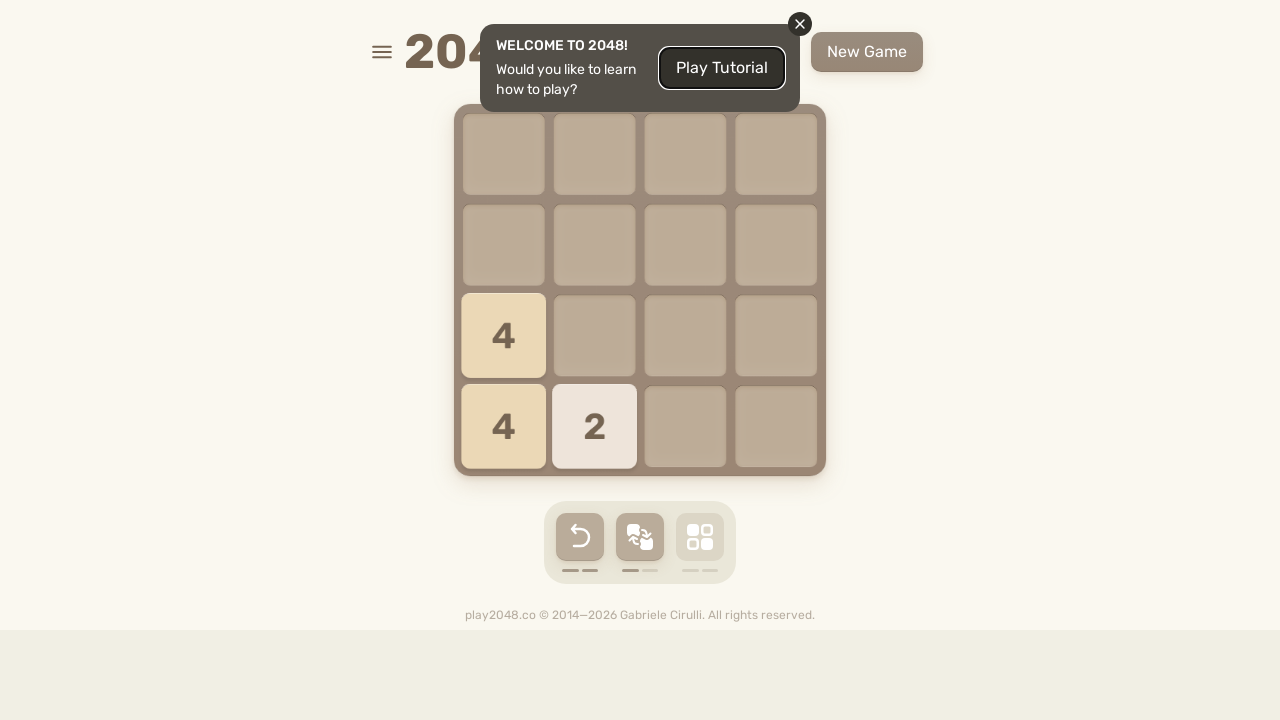

Waited 100ms for game animation
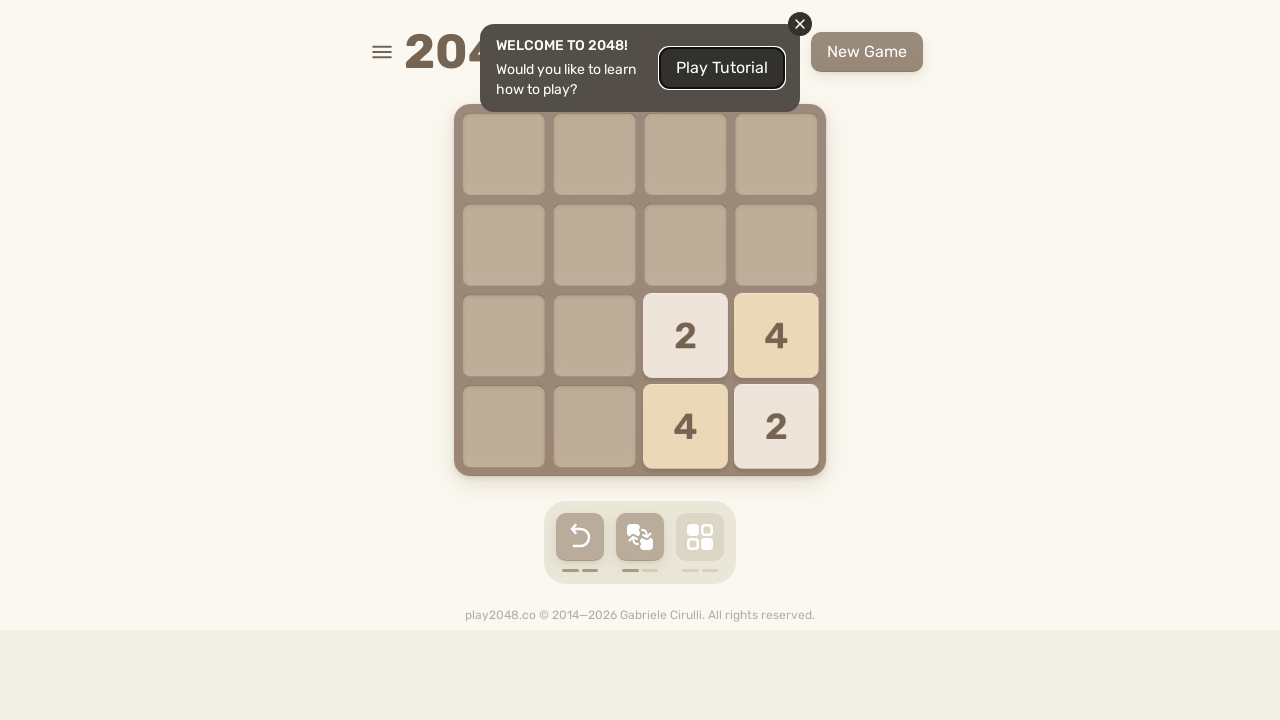

Pressed random arrow key (move 6)
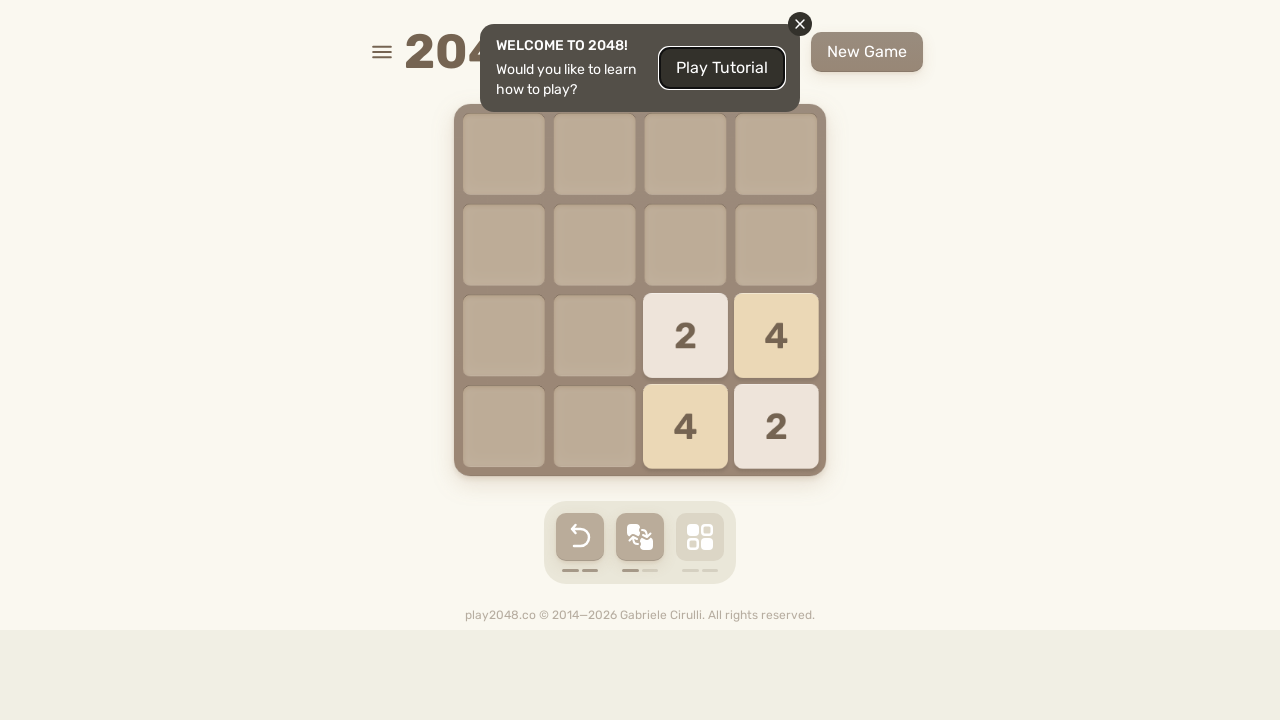

Waited 100ms for game animation
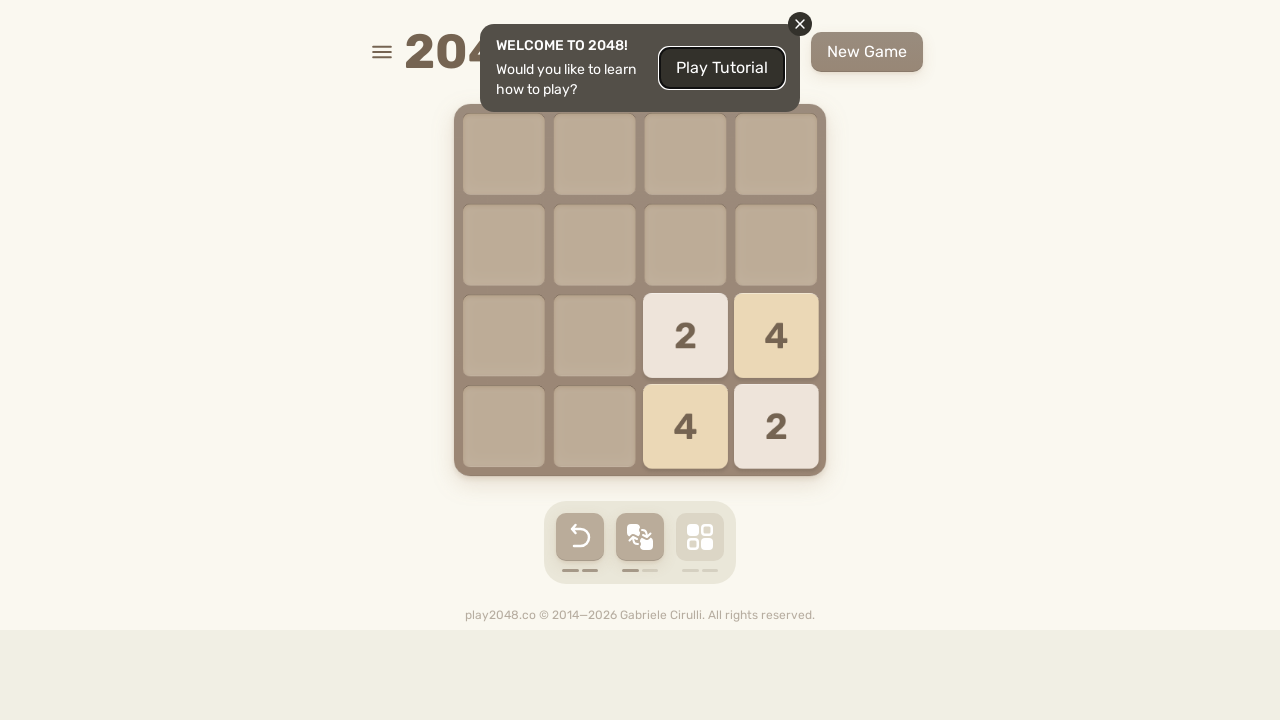

Pressed random arrow key (move 7)
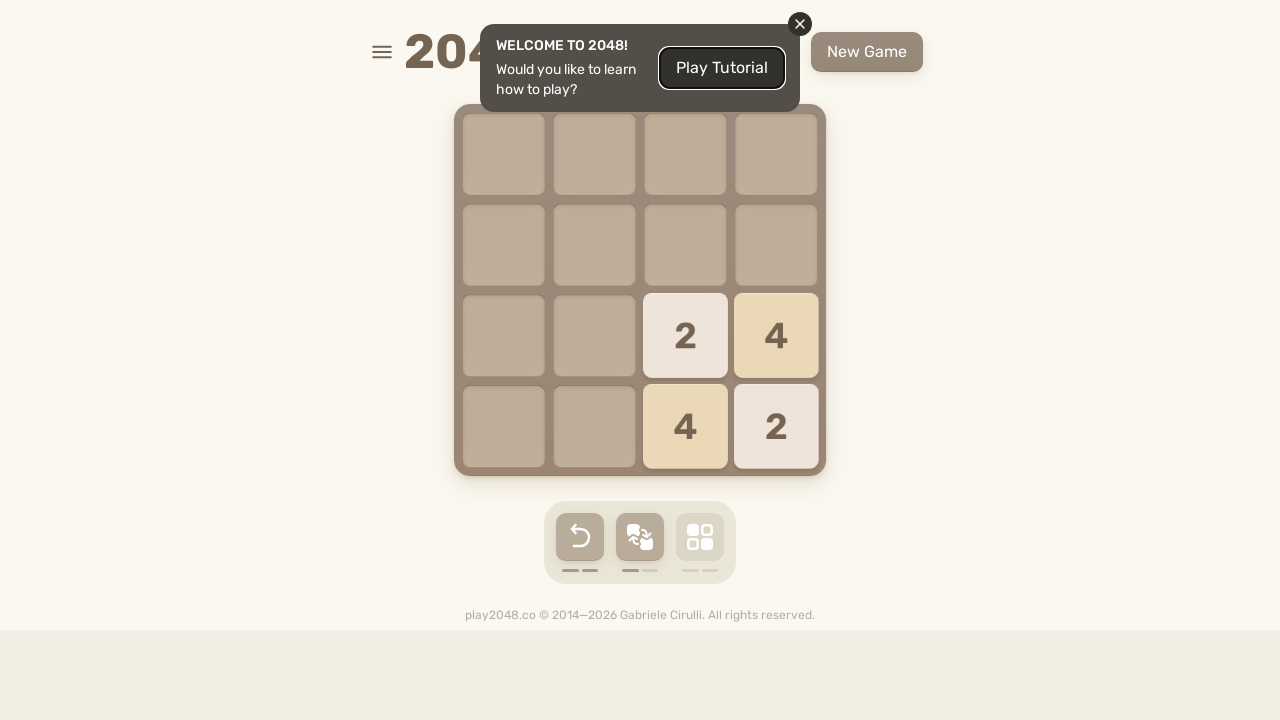

Waited 100ms for game animation
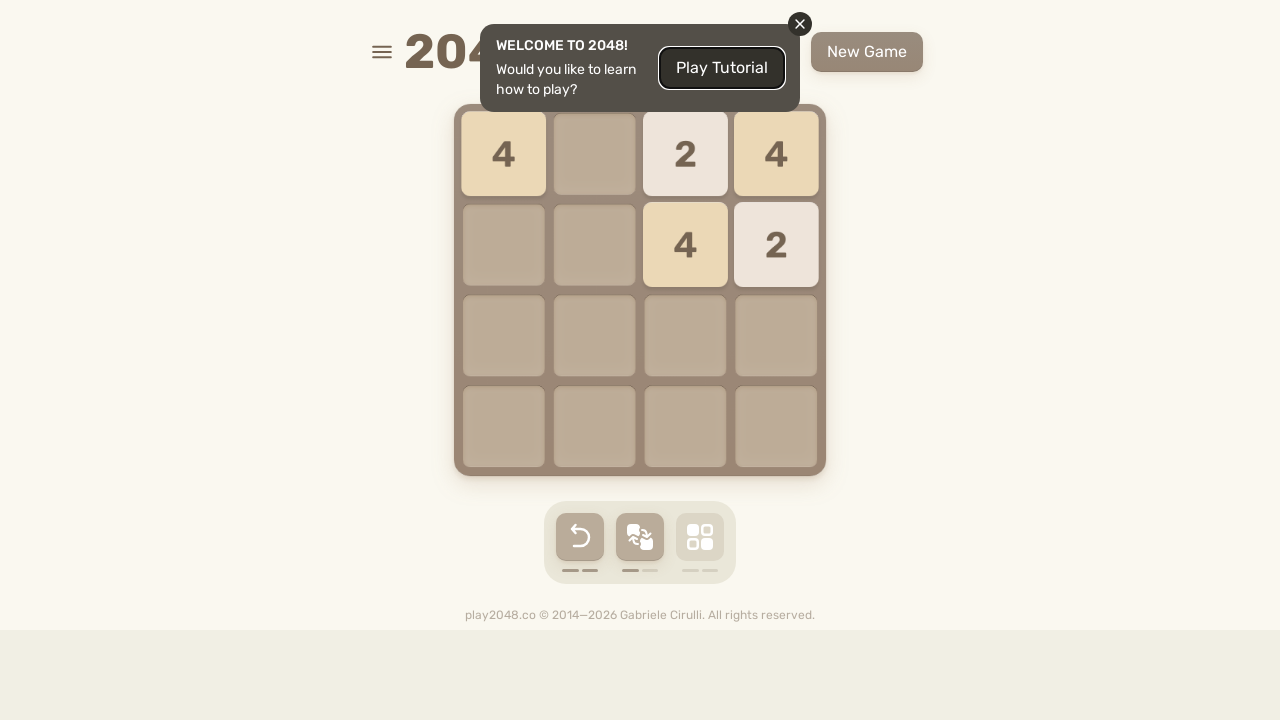

Pressed random arrow key (move 8)
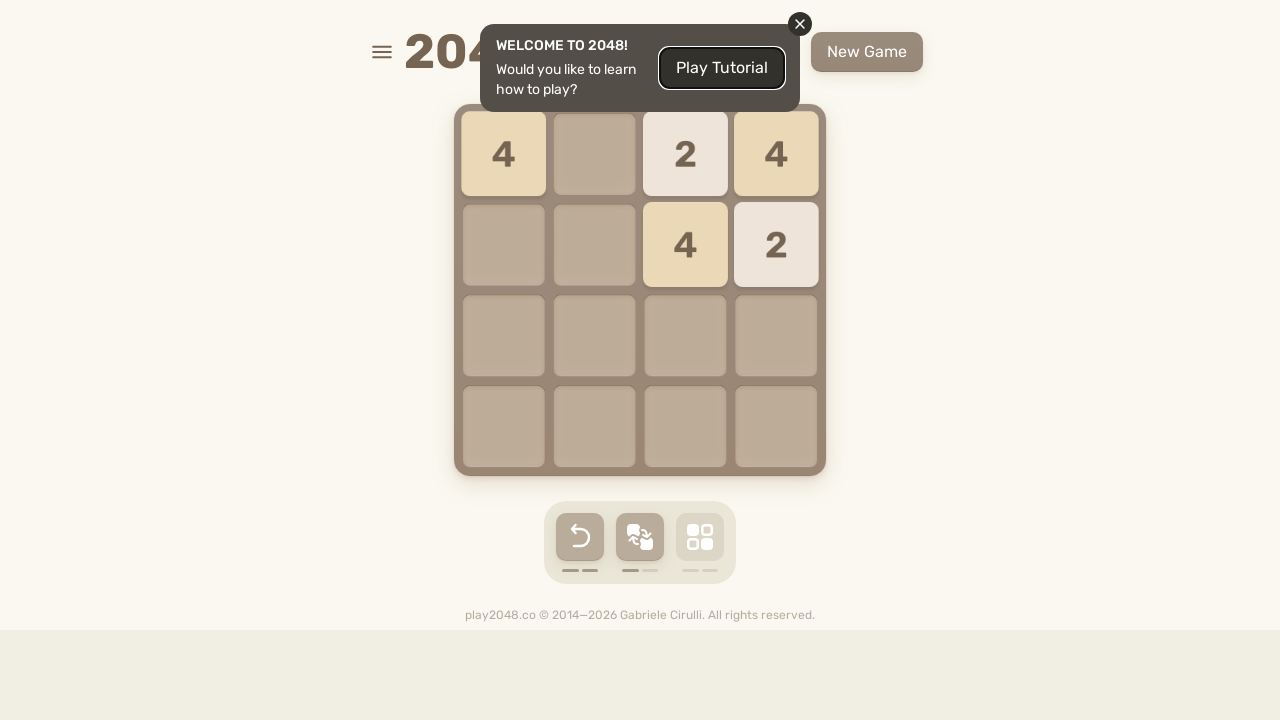

Waited 100ms for game animation
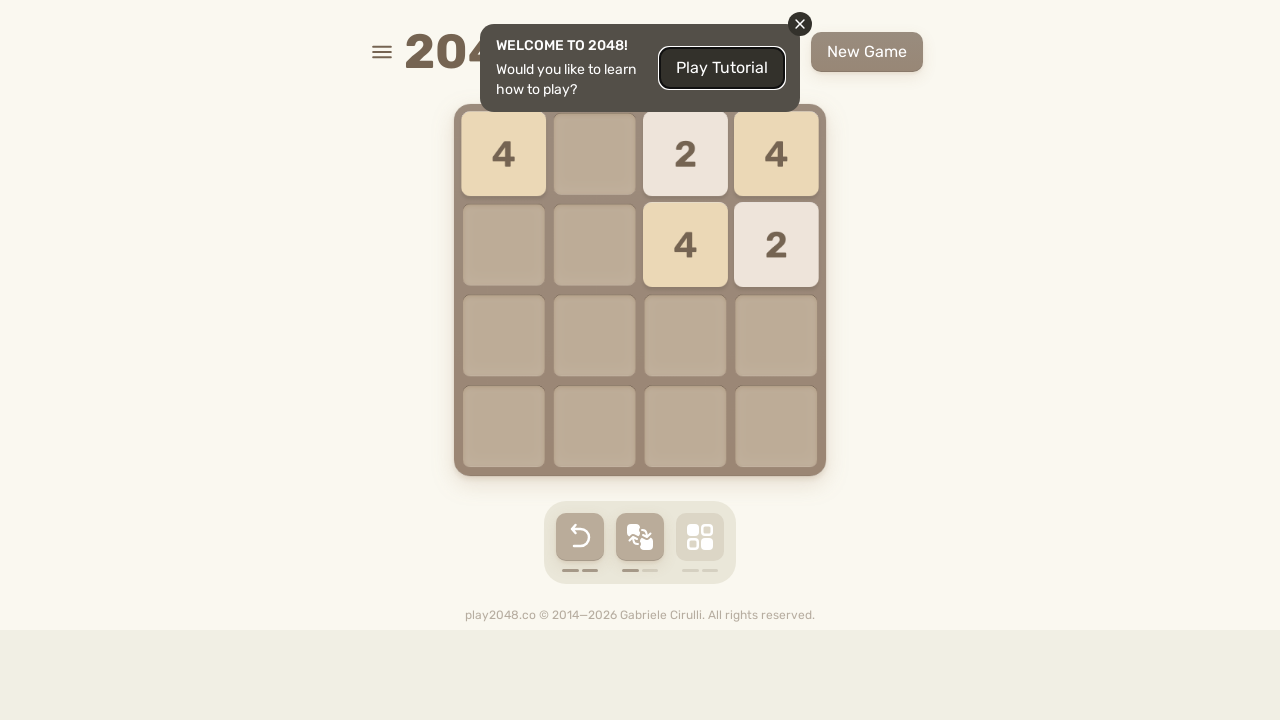

Pressed random arrow key (move 9)
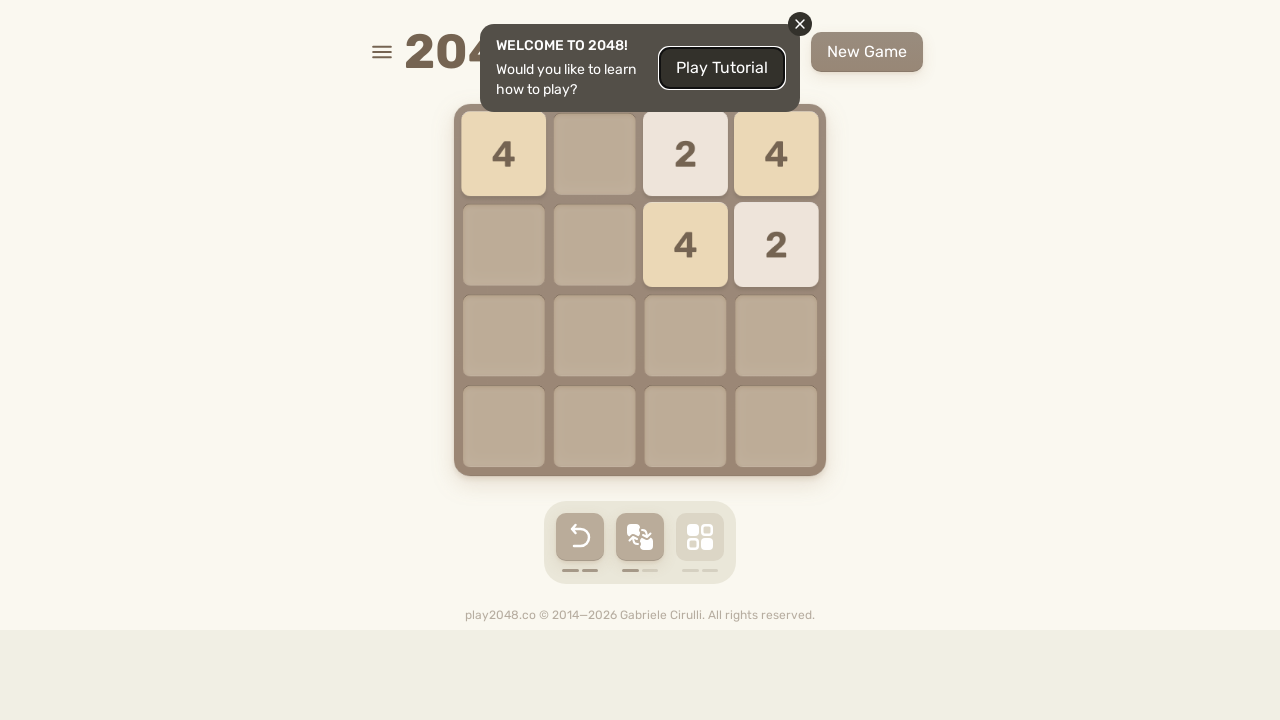

Waited 100ms for game animation
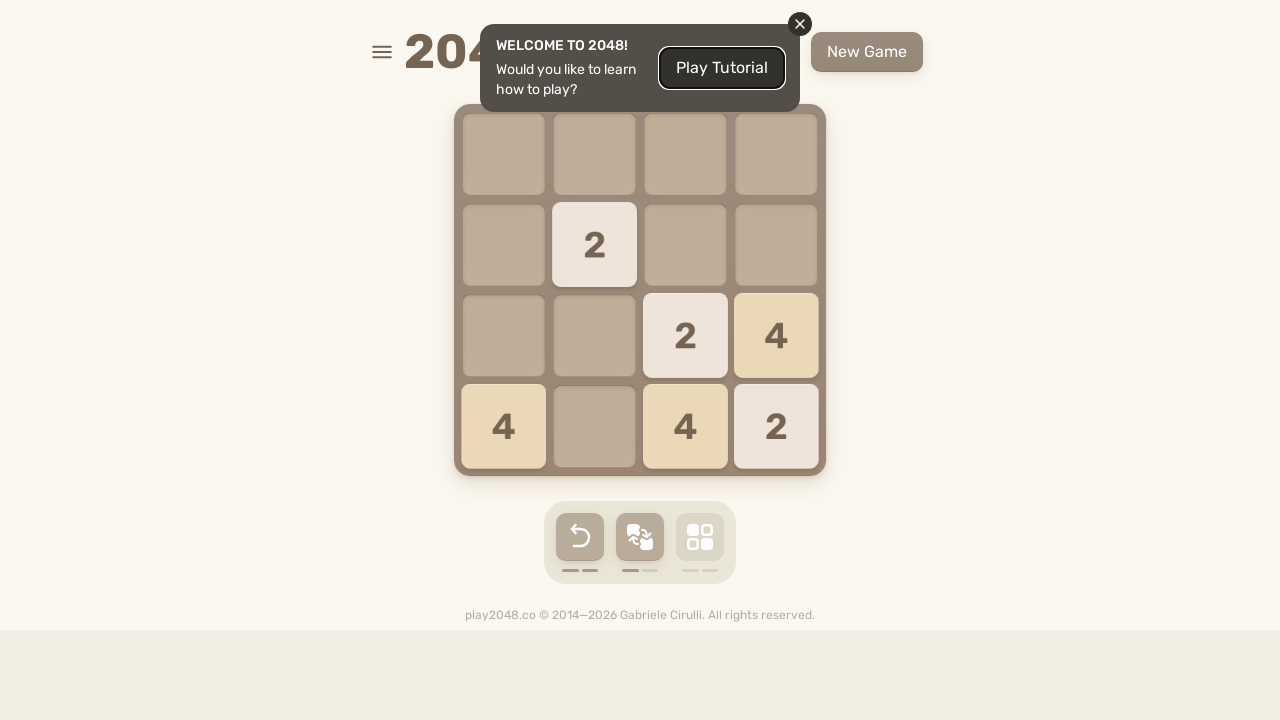

Pressed random arrow key (move 10)
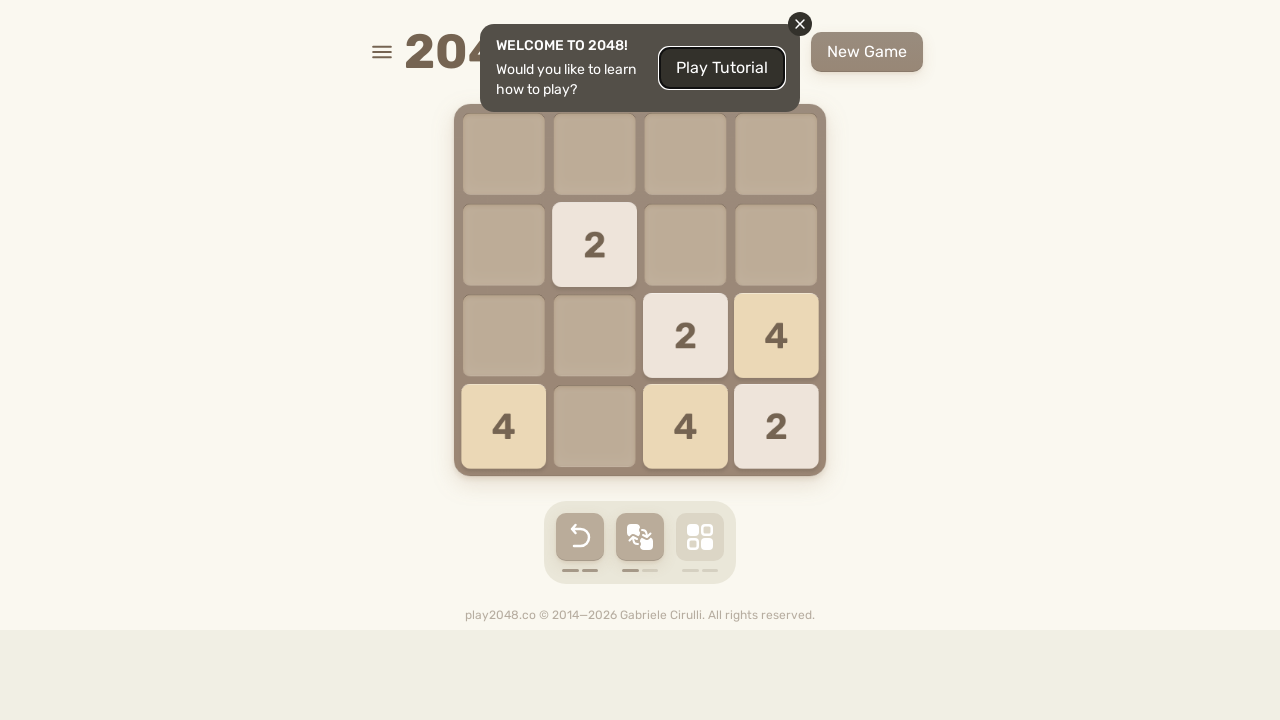

Waited 100ms for game animation
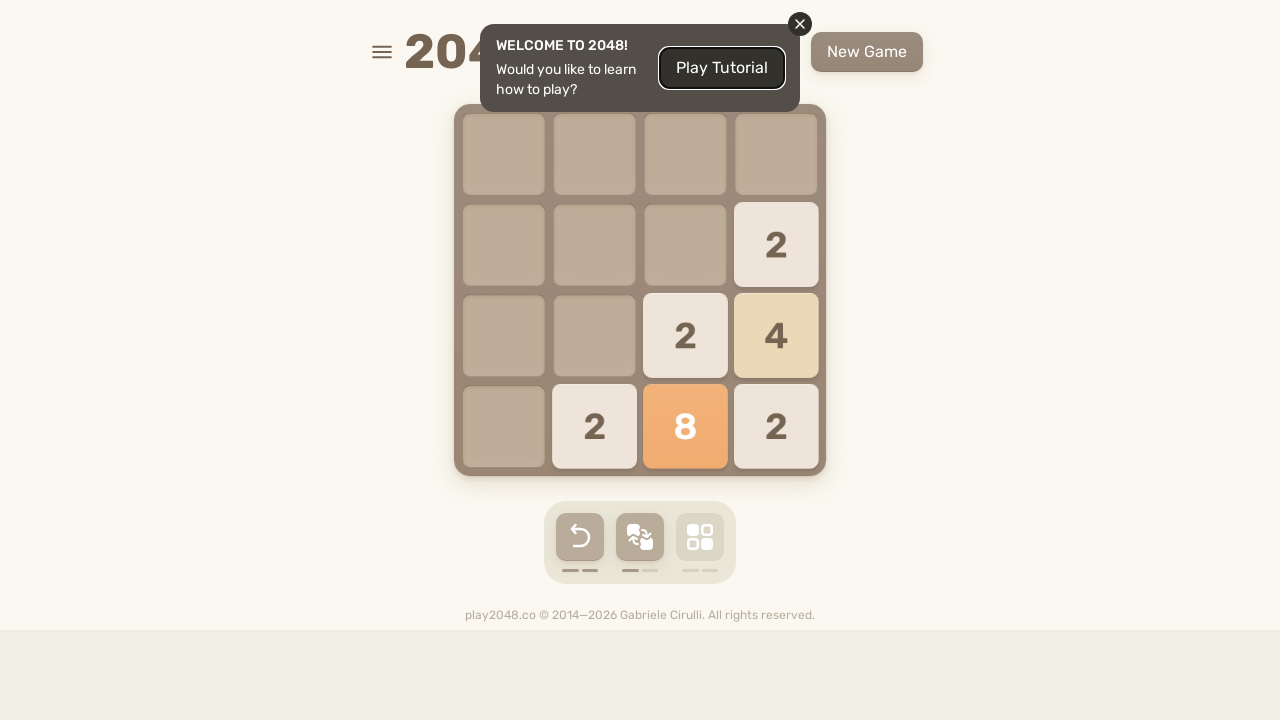

Pressed random arrow key (move 11)
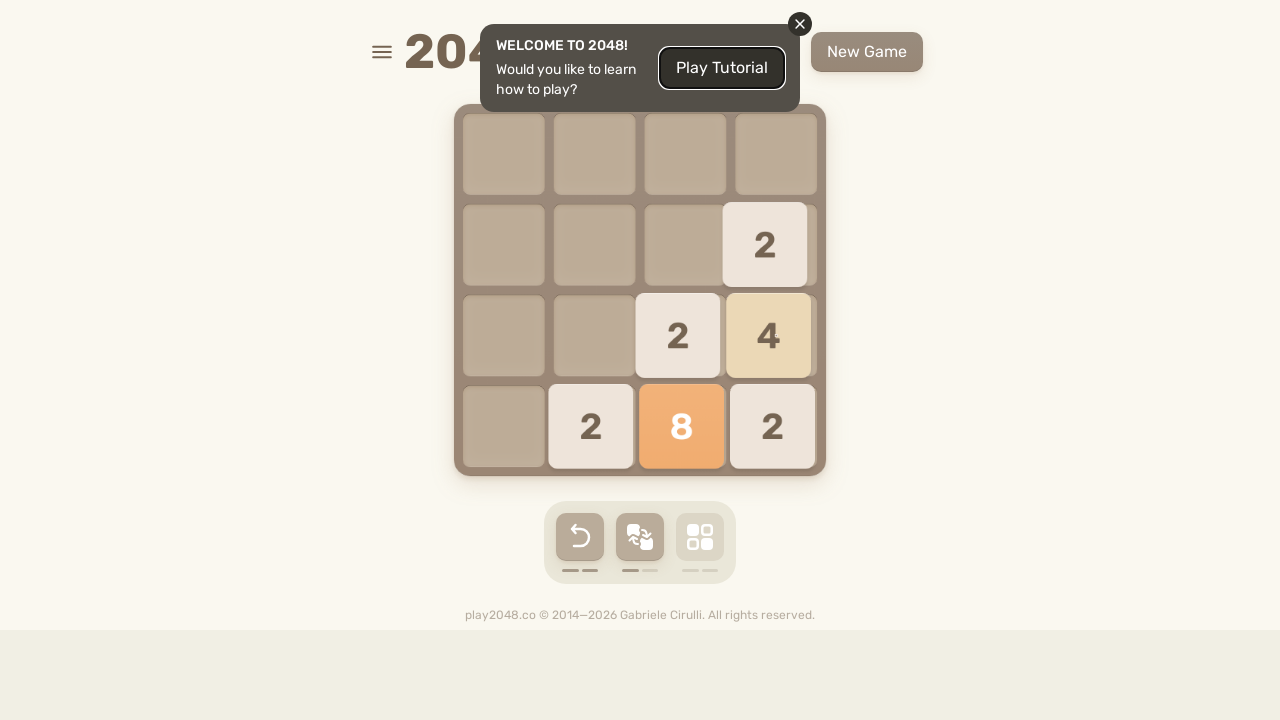

Waited 100ms for game animation
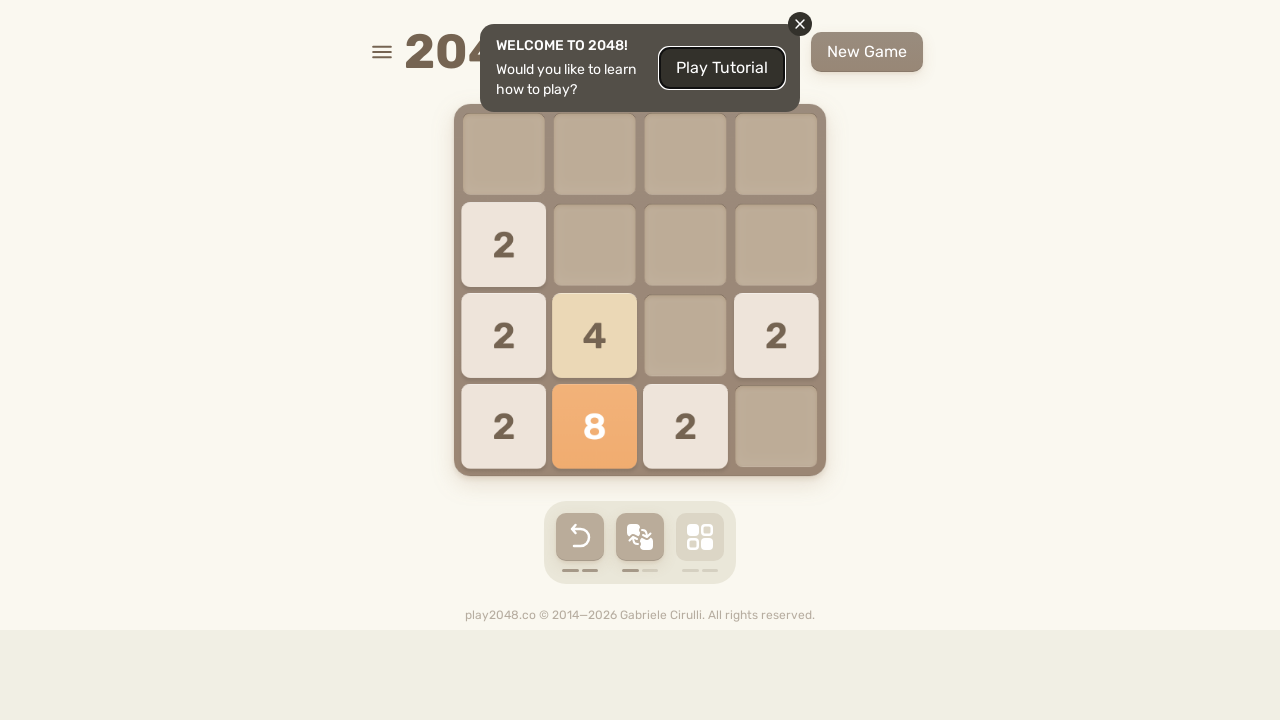

Pressed random arrow key (move 12)
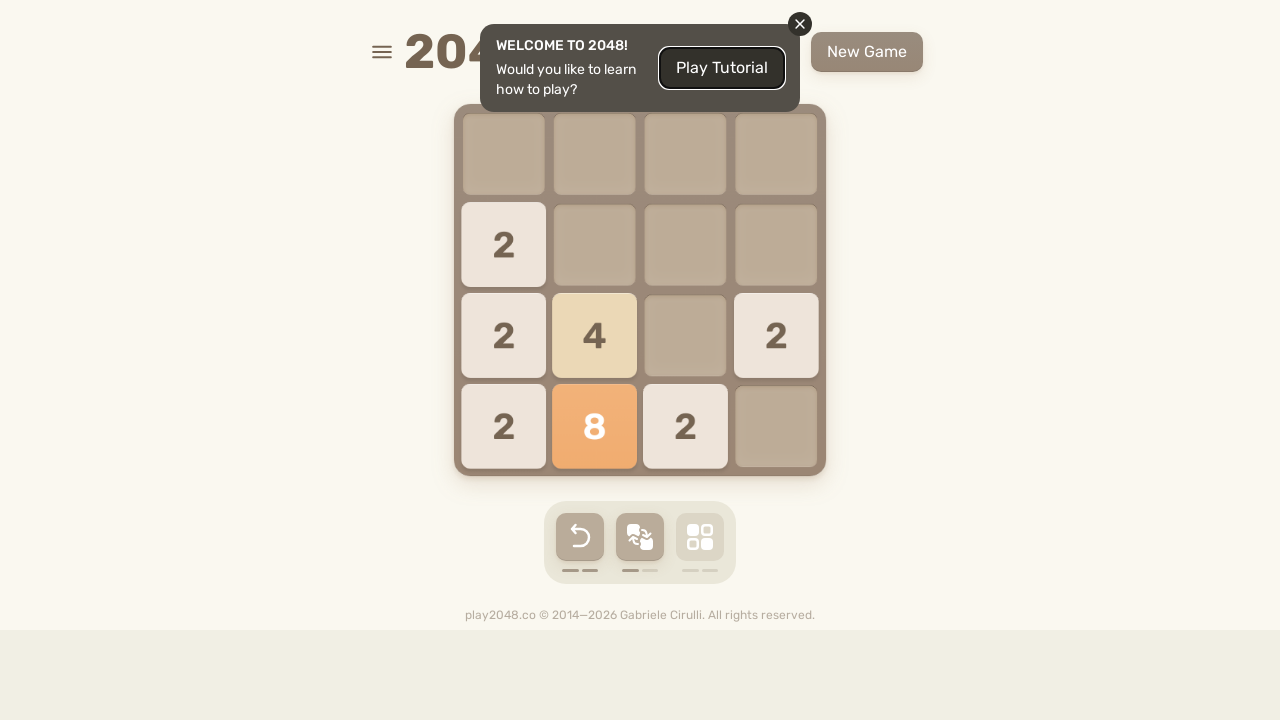

Waited 100ms for game animation
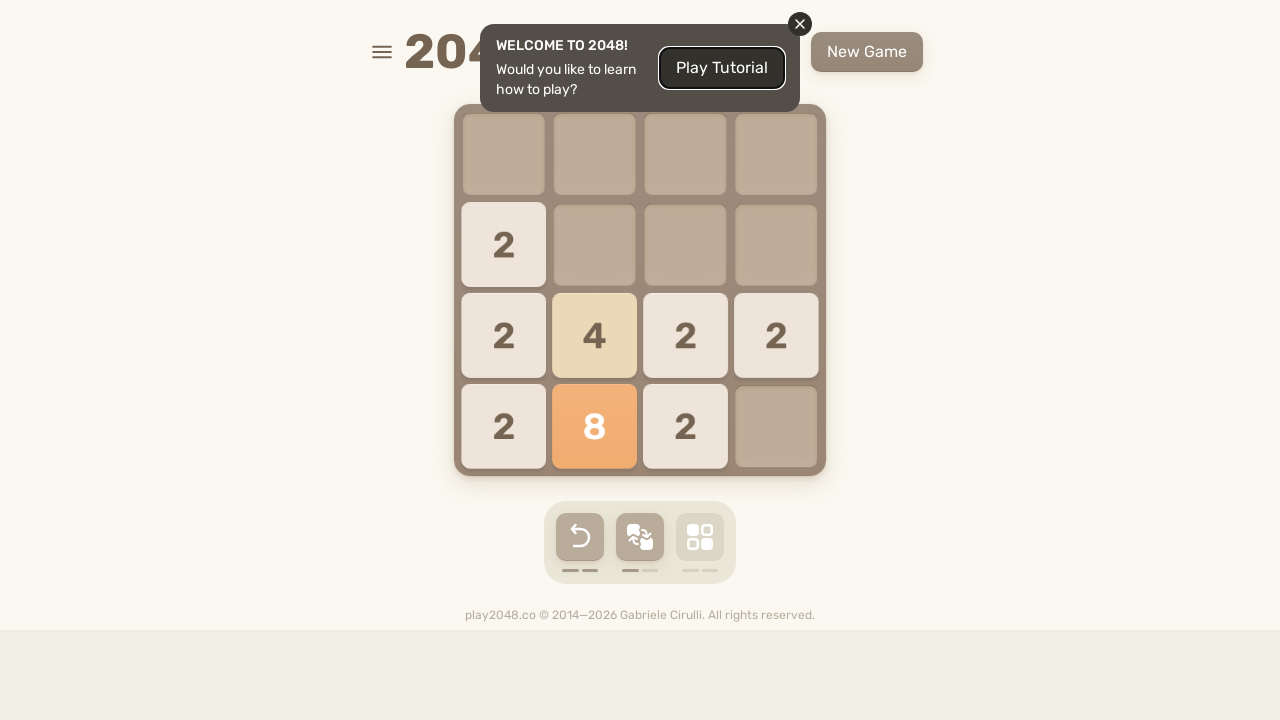

Pressed random arrow key (move 13)
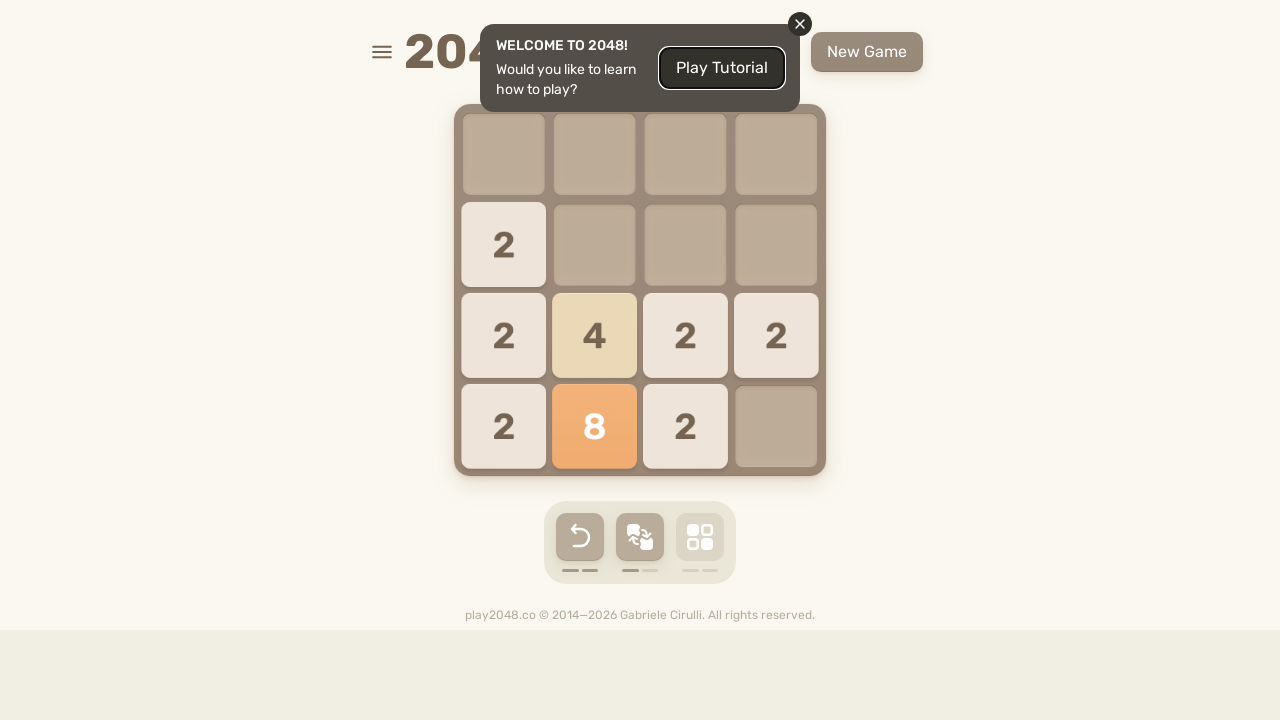

Waited 100ms for game animation
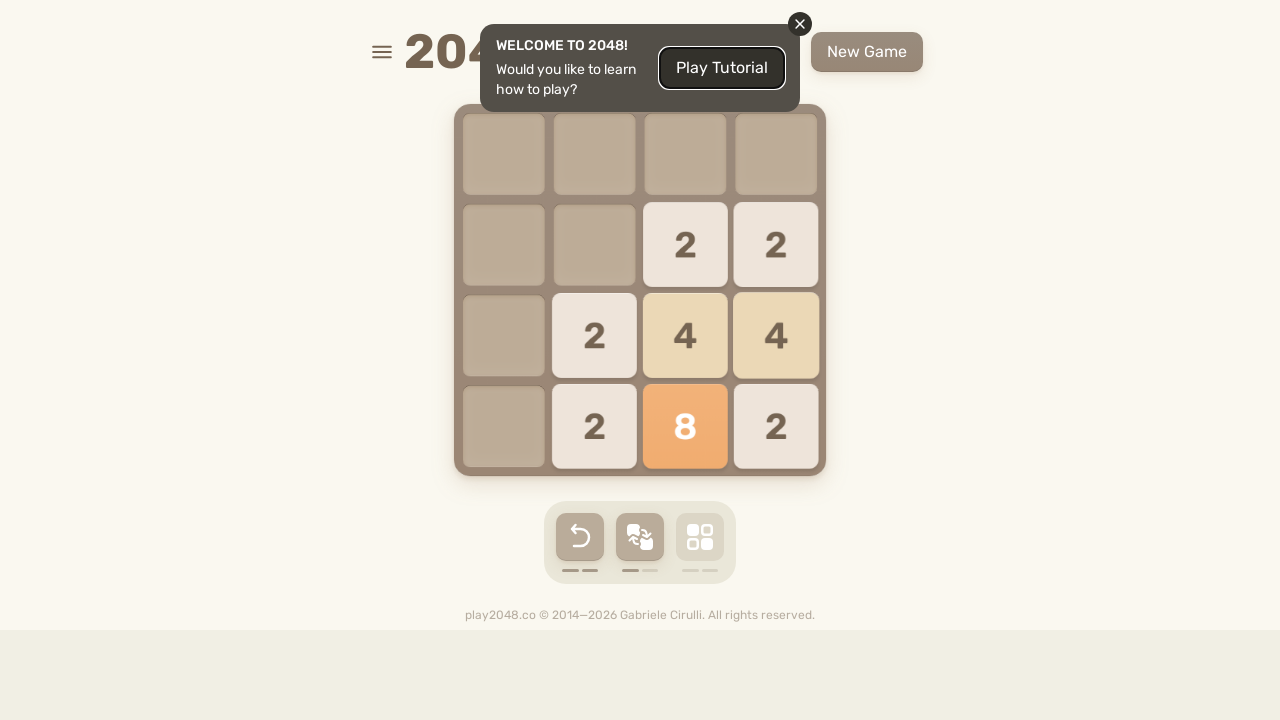

Pressed random arrow key (move 14)
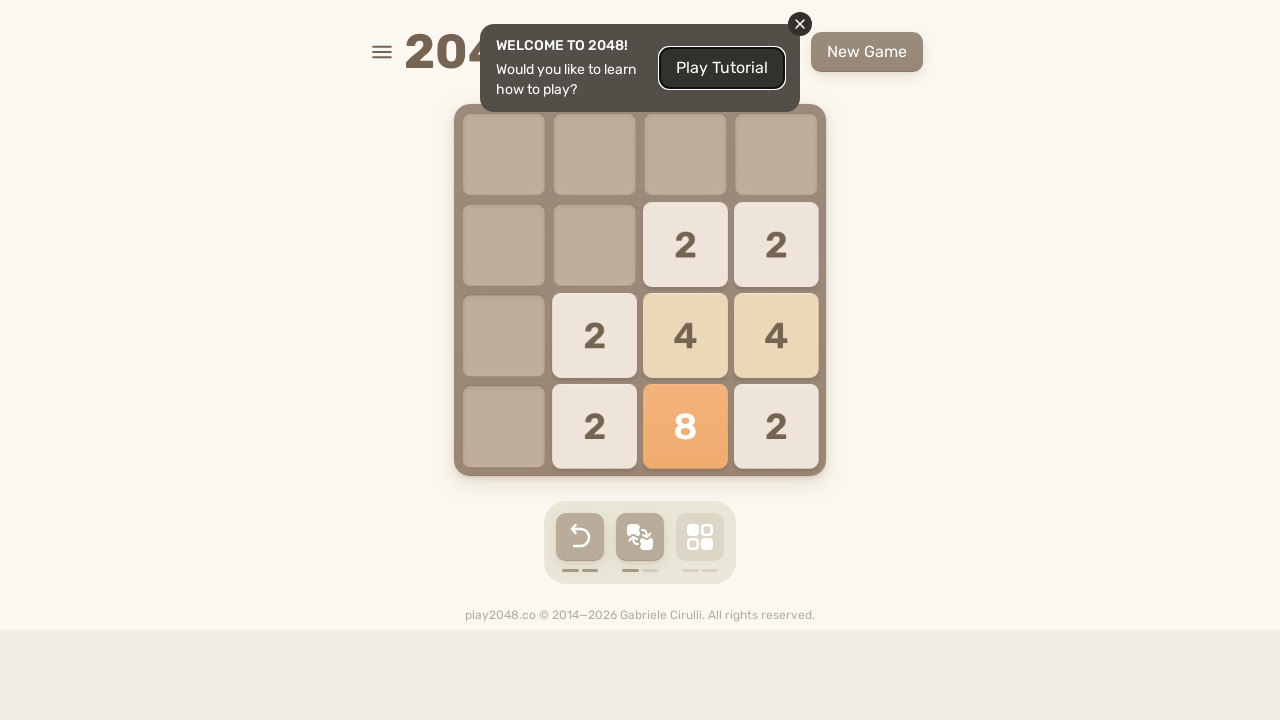

Waited 100ms for game animation
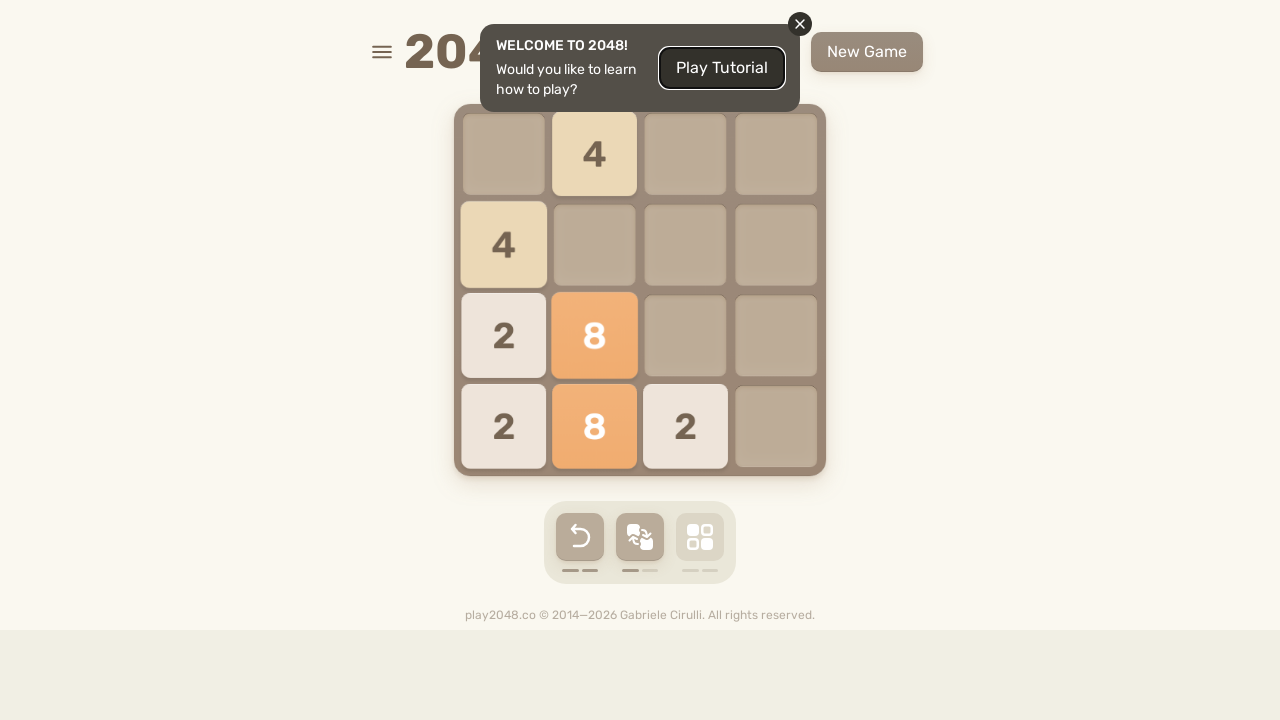

Pressed random arrow key (move 15)
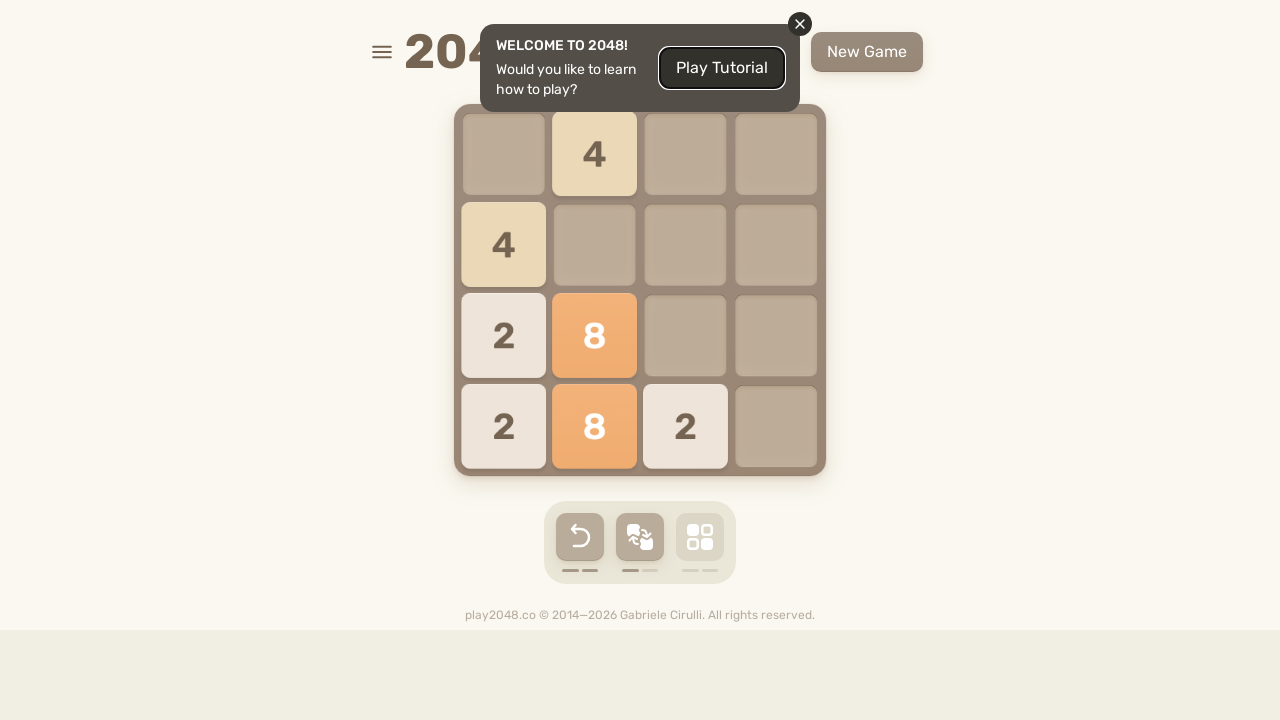

Waited 100ms for game animation
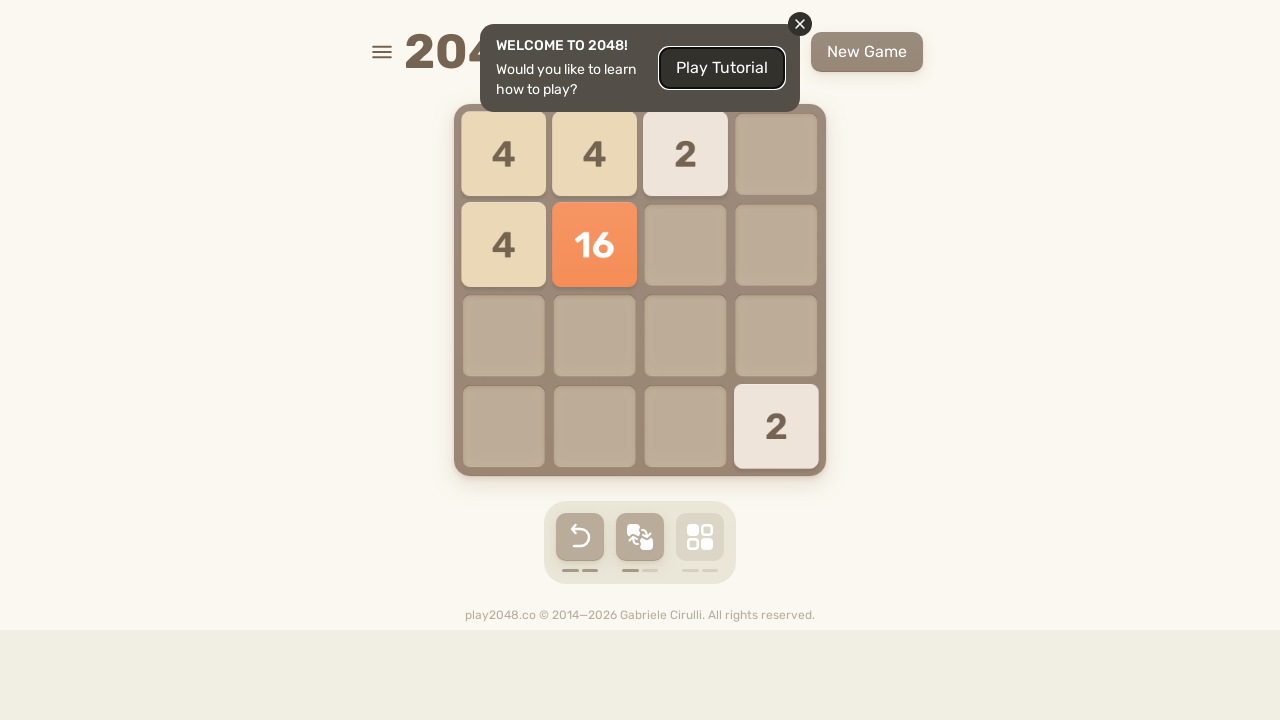

Pressed random arrow key (move 16)
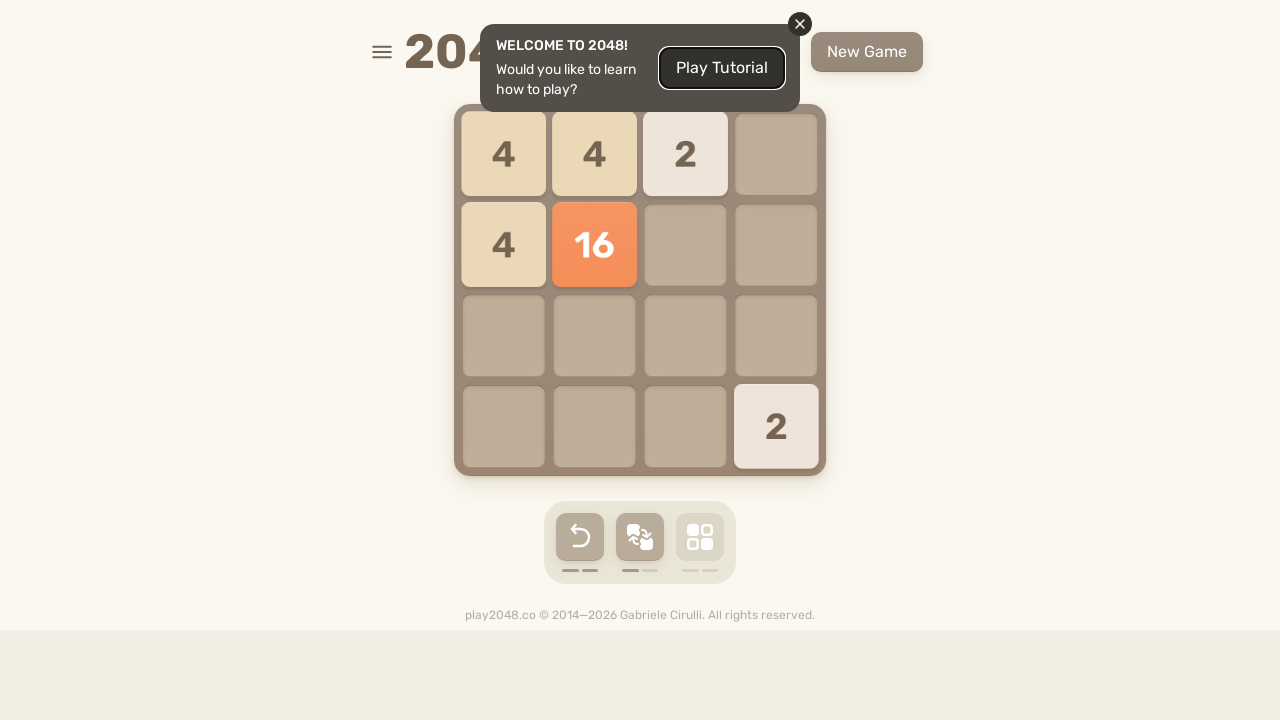

Waited 100ms for game animation
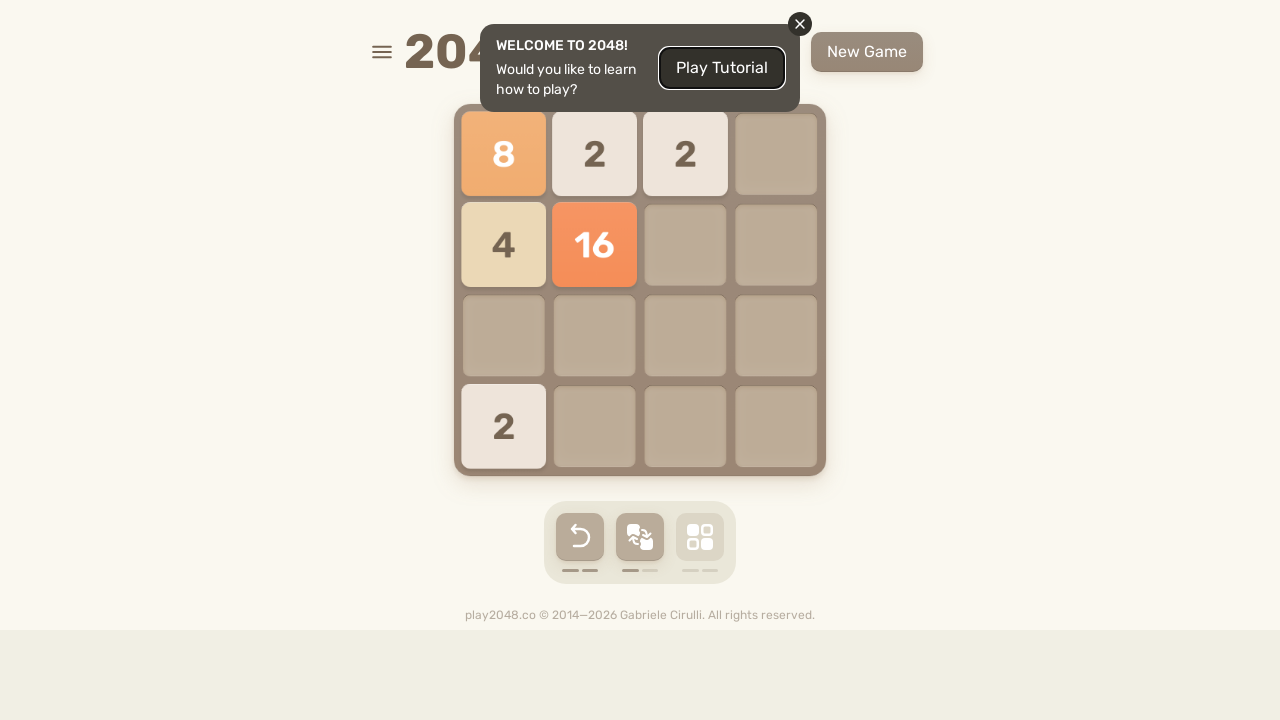

Pressed random arrow key (move 17)
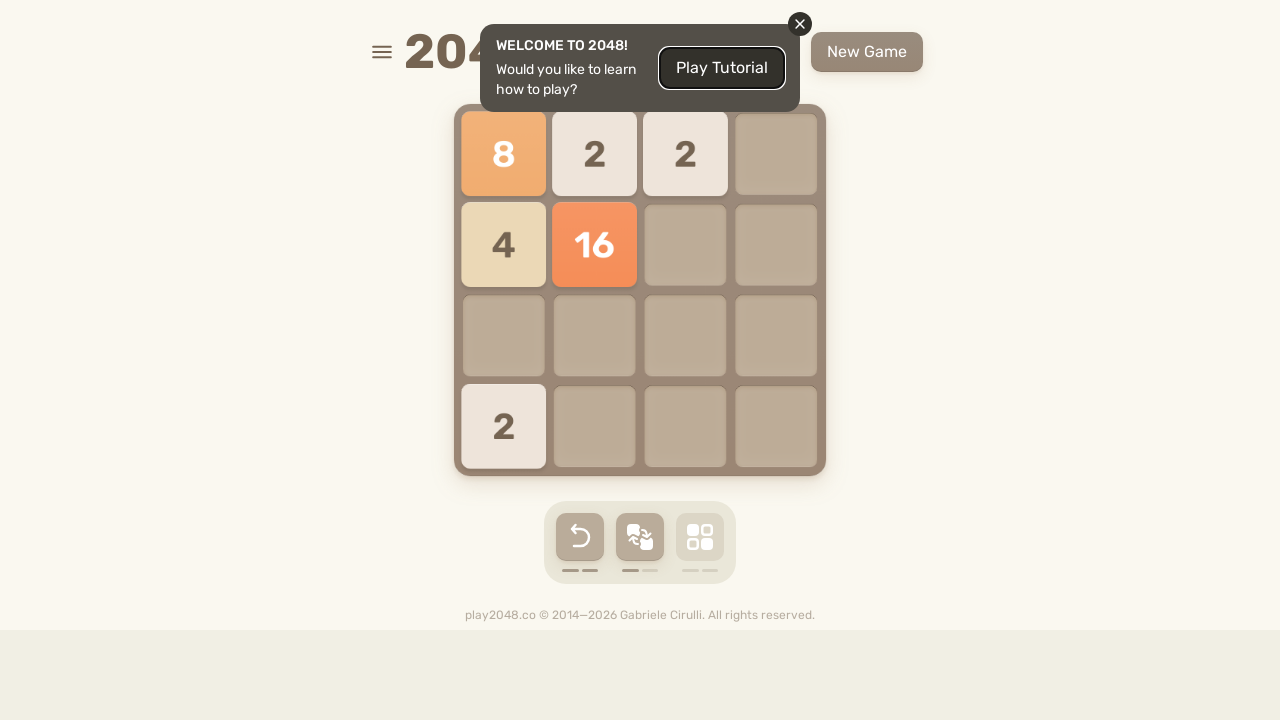

Waited 100ms for game animation
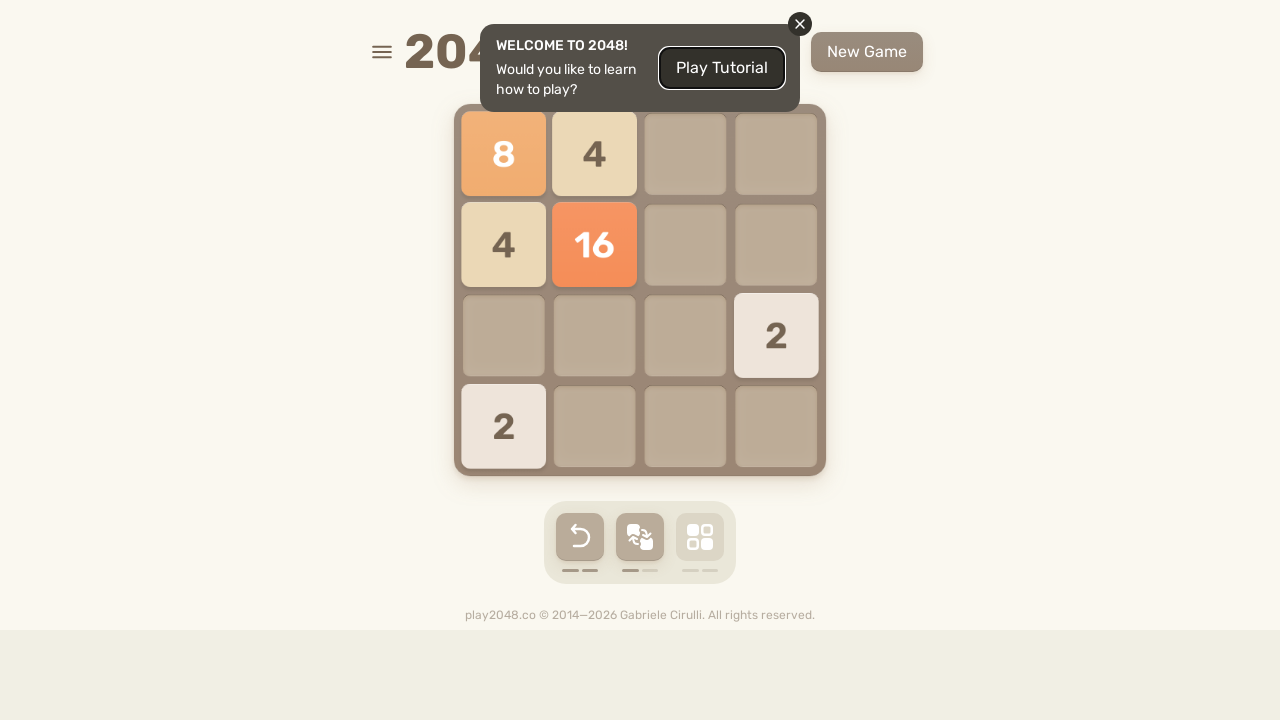

Pressed random arrow key (move 18)
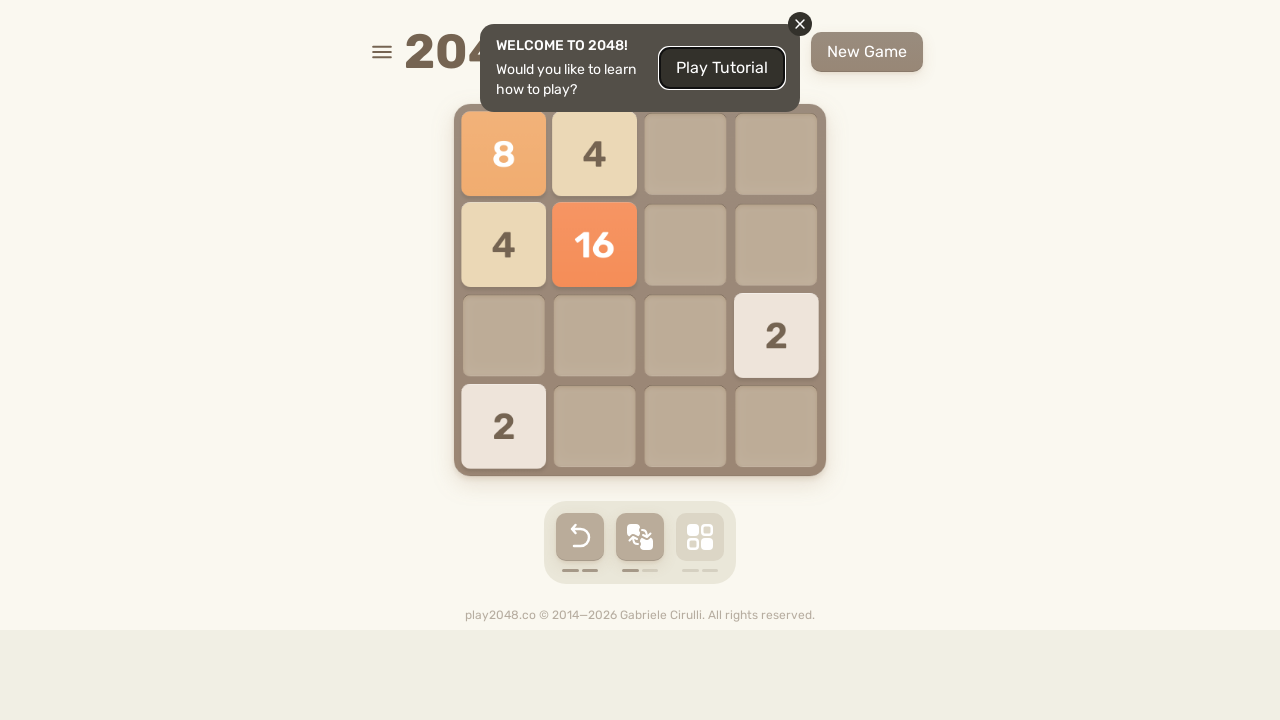

Waited 100ms for game animation
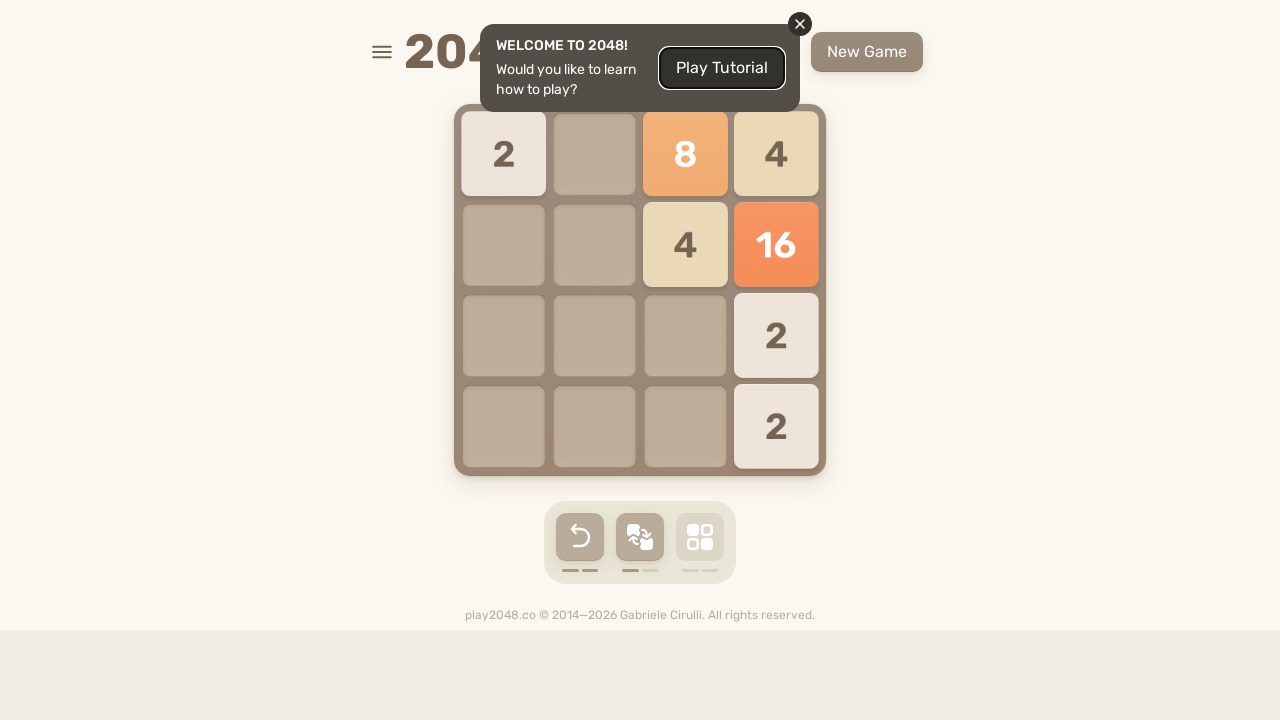

Pressed random arrow key (move 19)
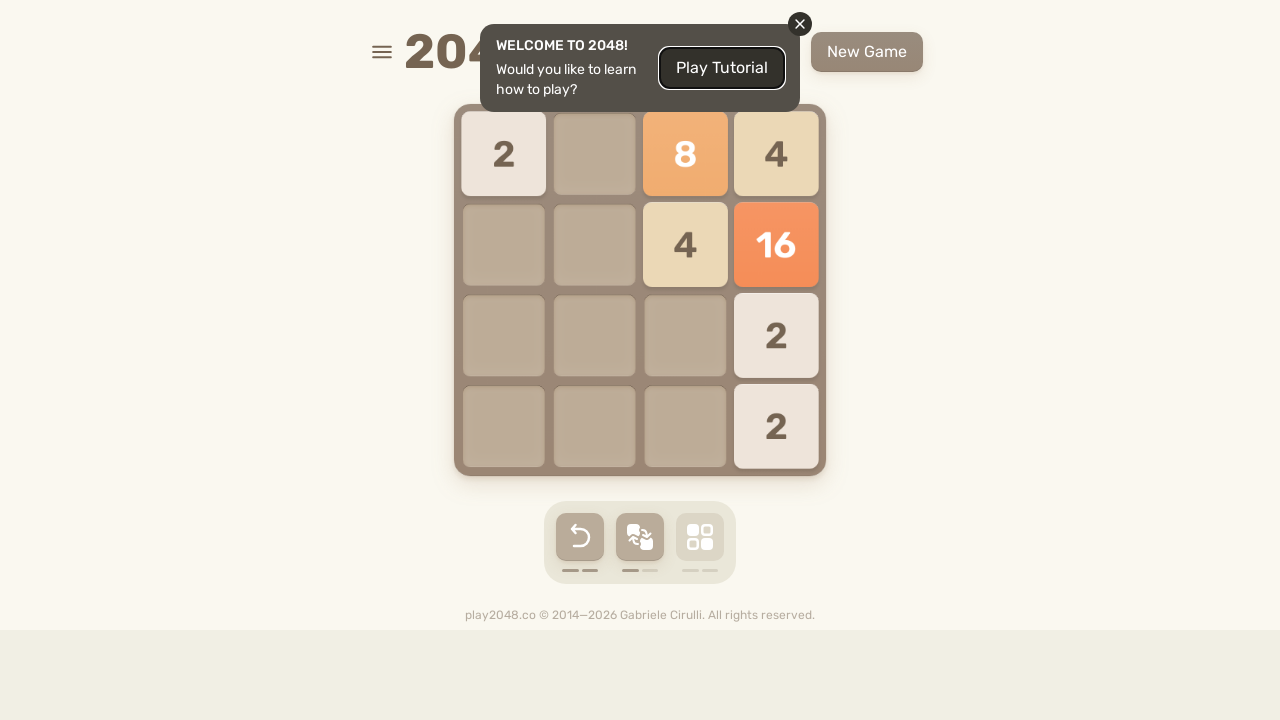

Waited 100ms for game animation
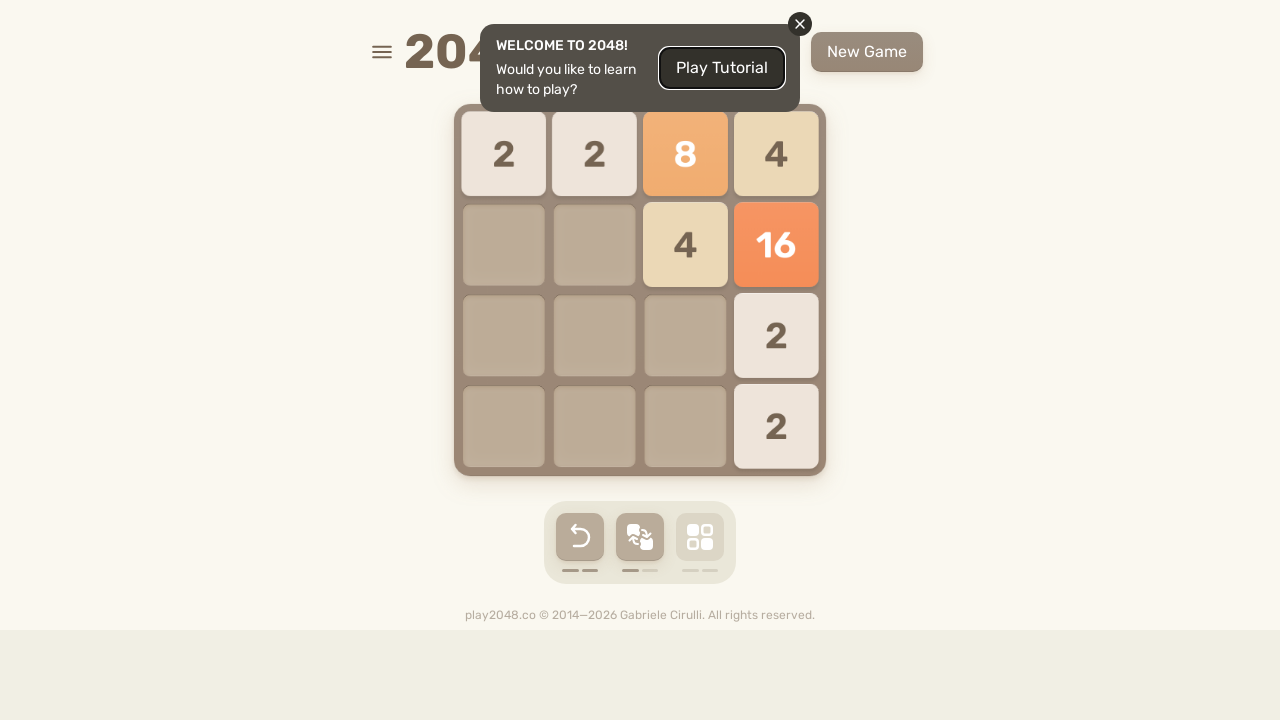

Pressed random arrow key (move 20)
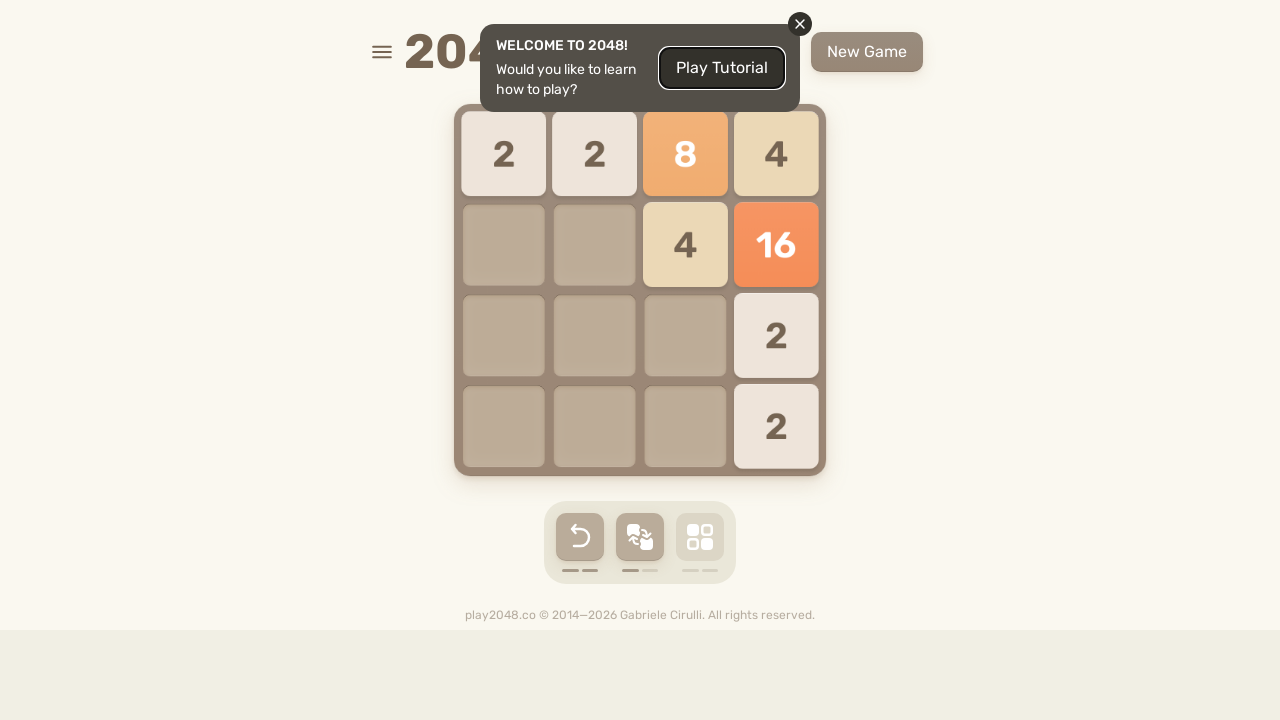

Waited 100ms for game animation
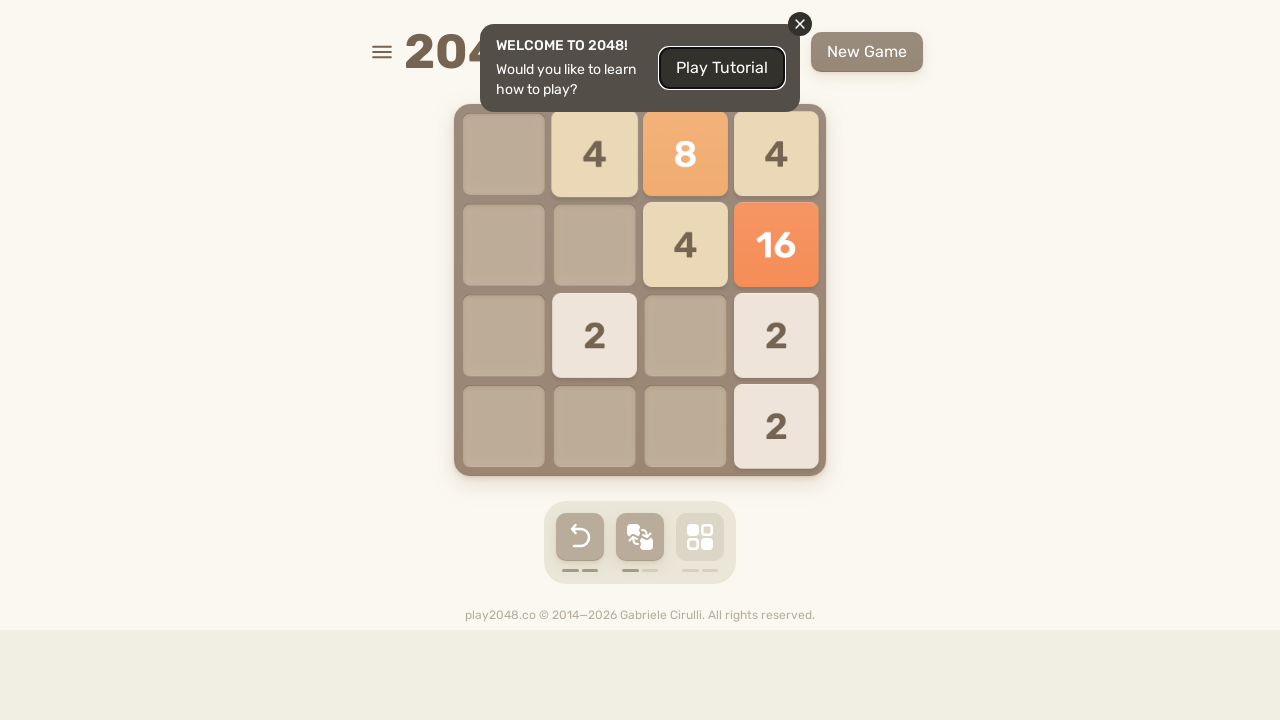

Pressed random arrow key (move 21)
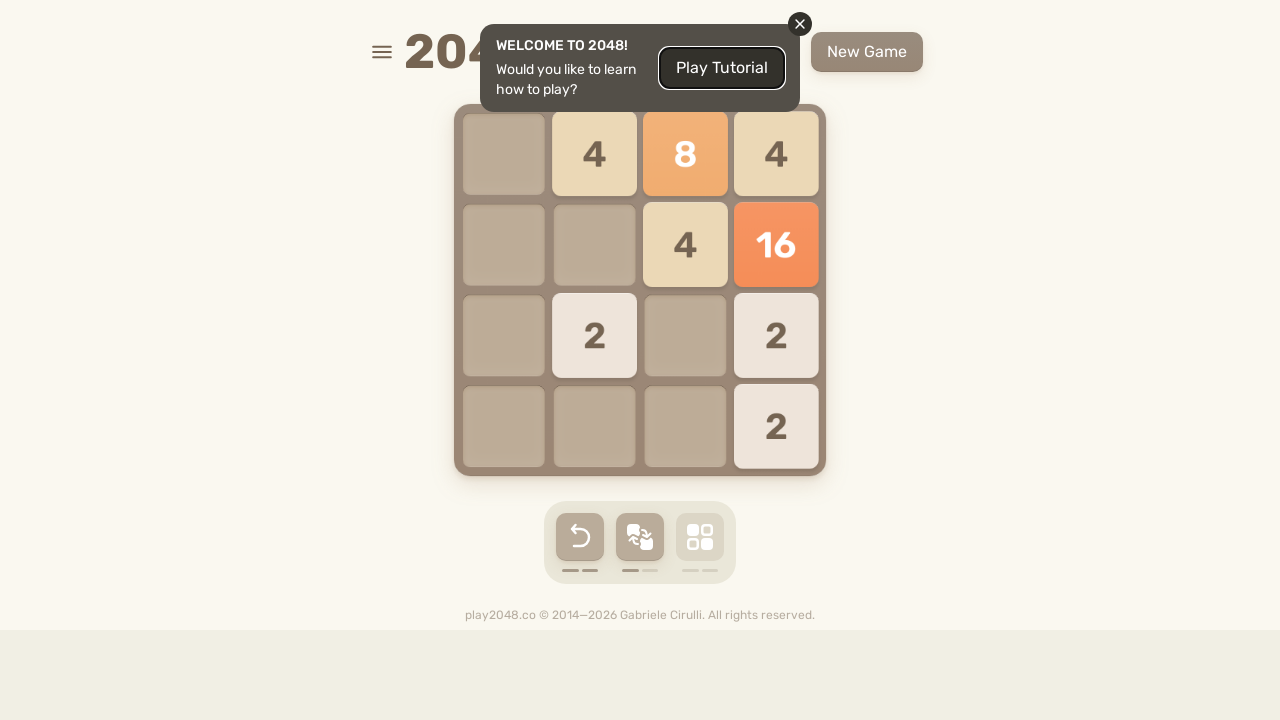

Waited 100ms for game animation
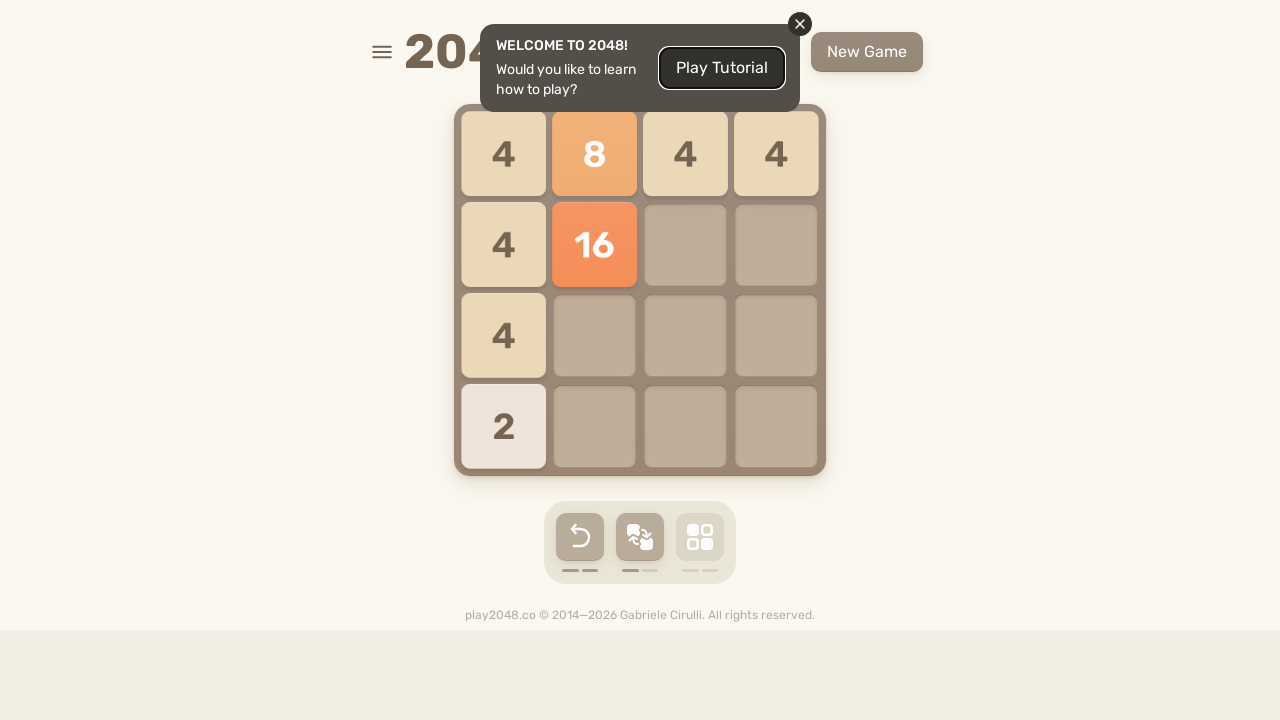

Pressed random arrow key (move 22)
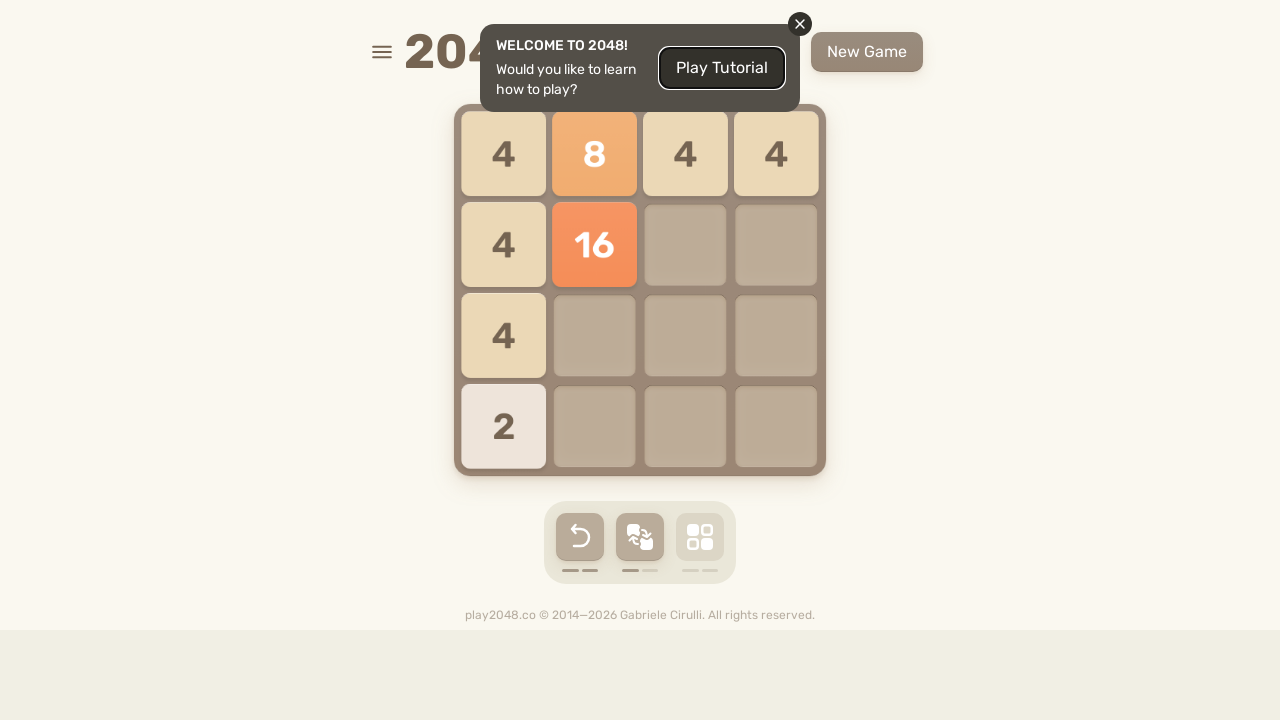

Waited 100ms for game animation
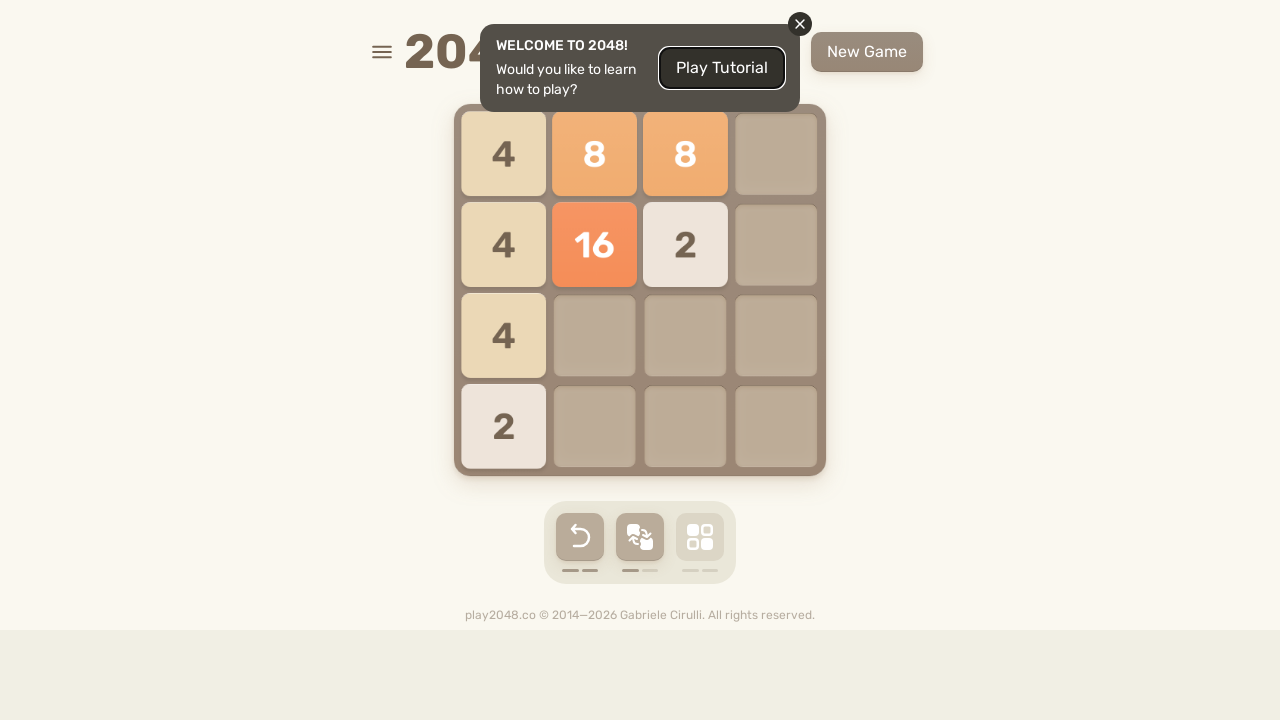

Pressed random arrow key (move 23)
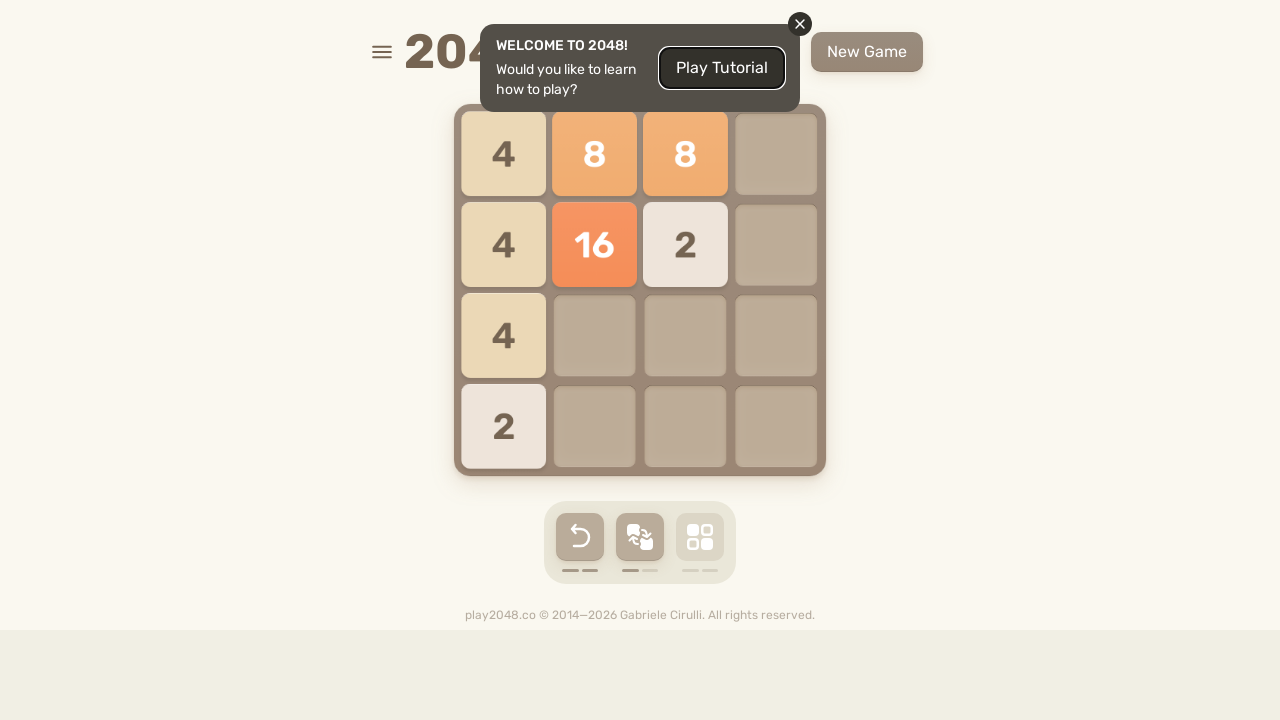

Waited 100ms for game animation
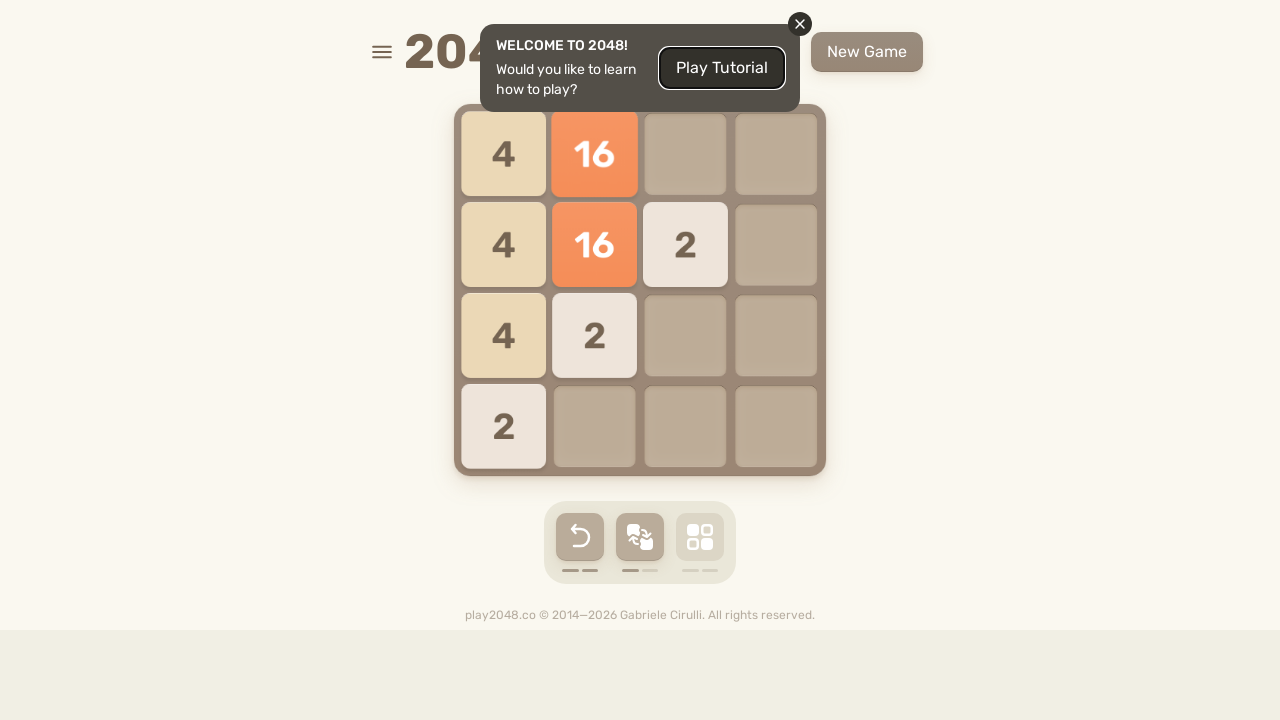

Pressed random arrow key (move 24)
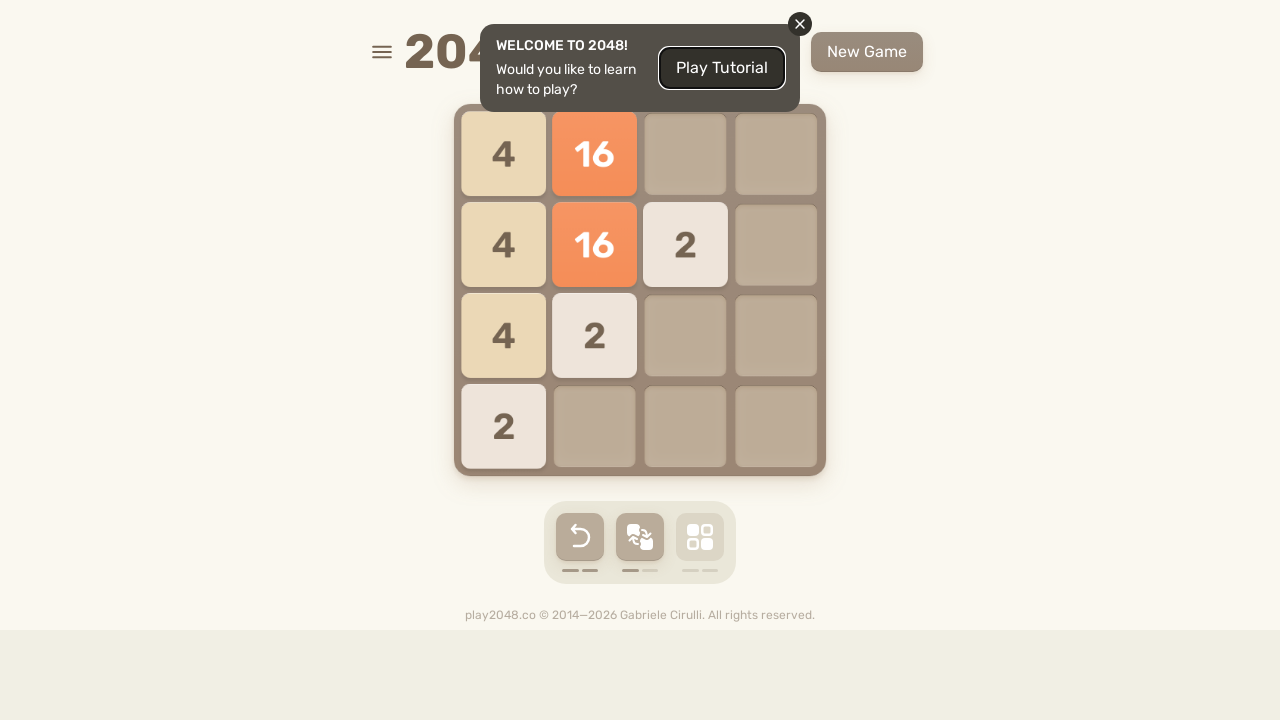

Waited 100ms for game animation
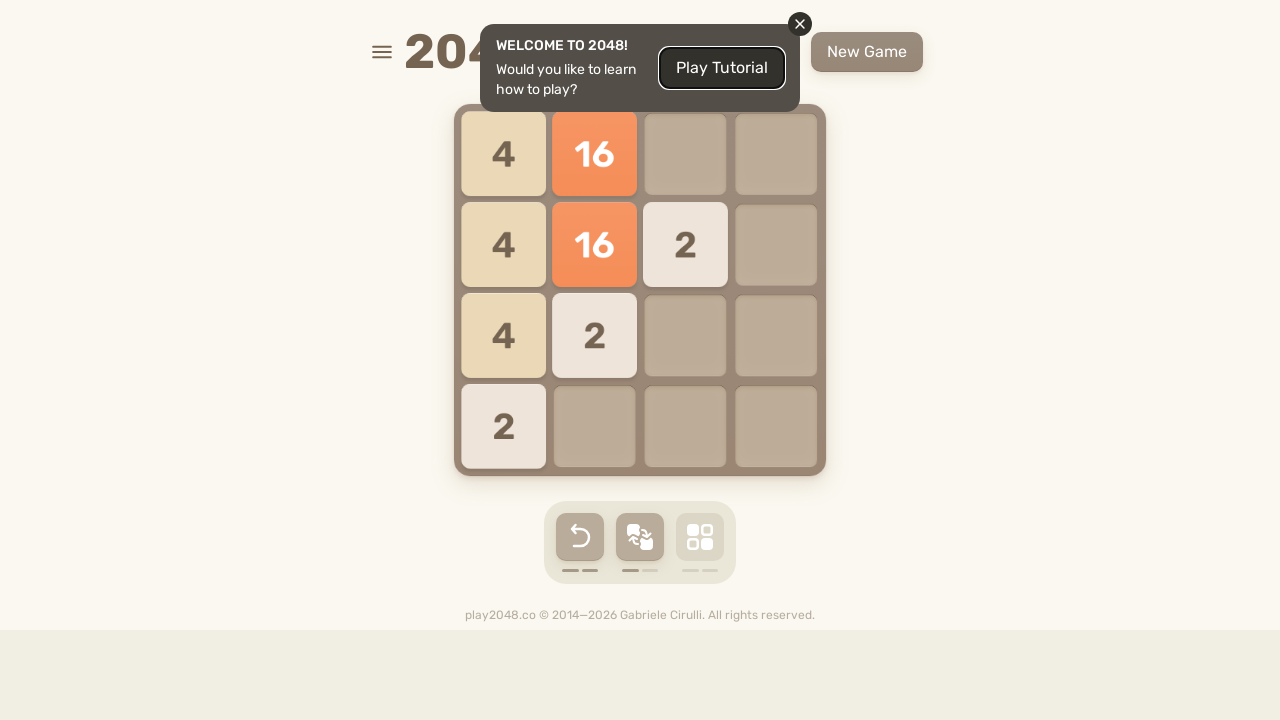

Pressed random arrow key (move 25)
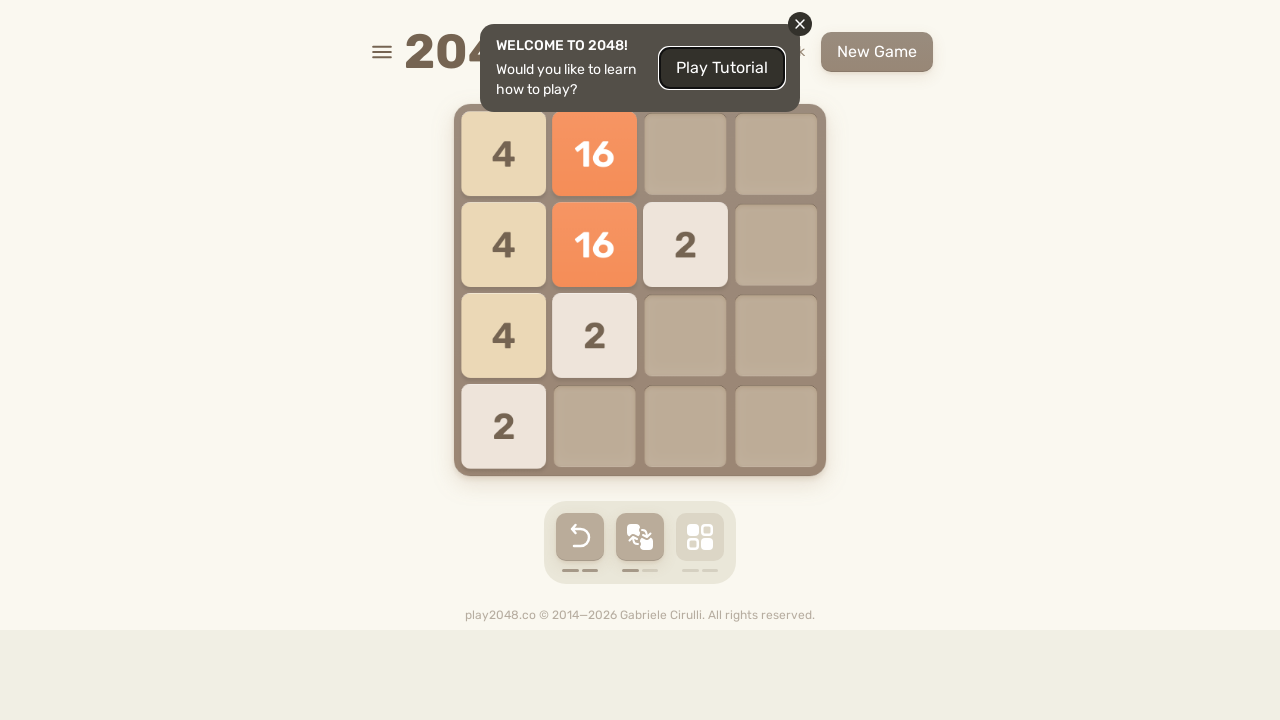

Waited 100ms for game animation
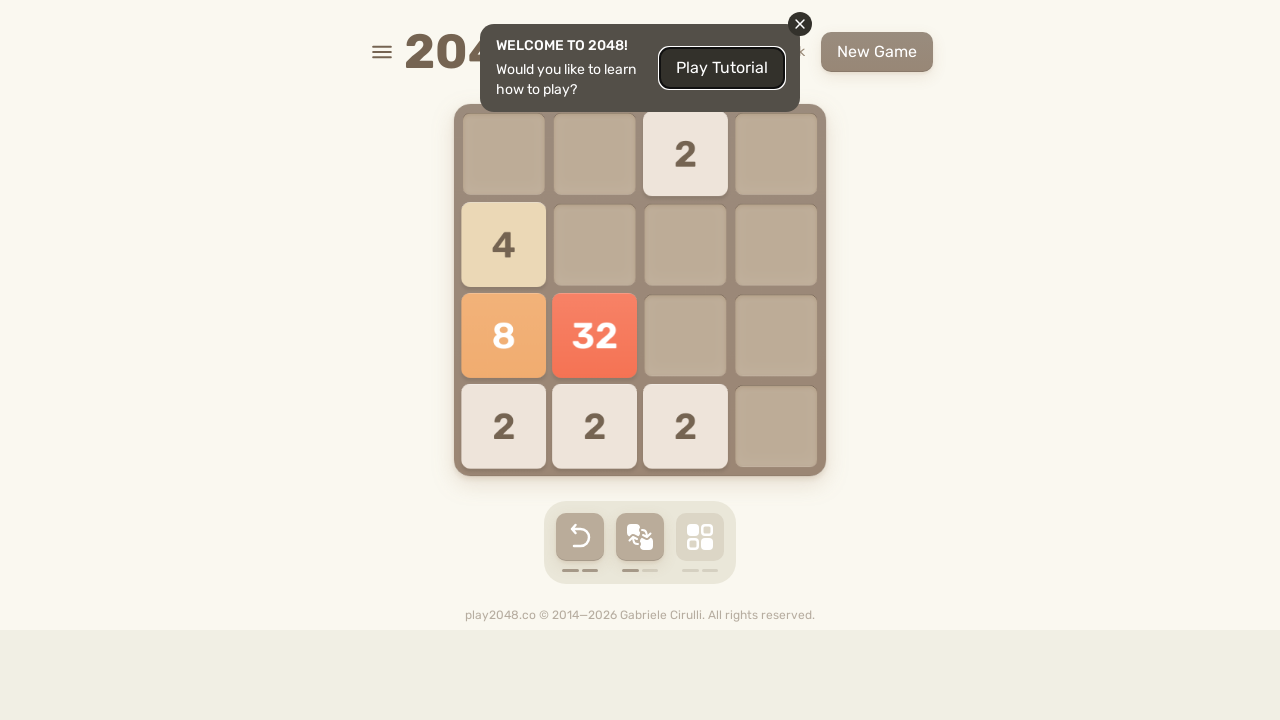

Pressed random arrow key (move 26)
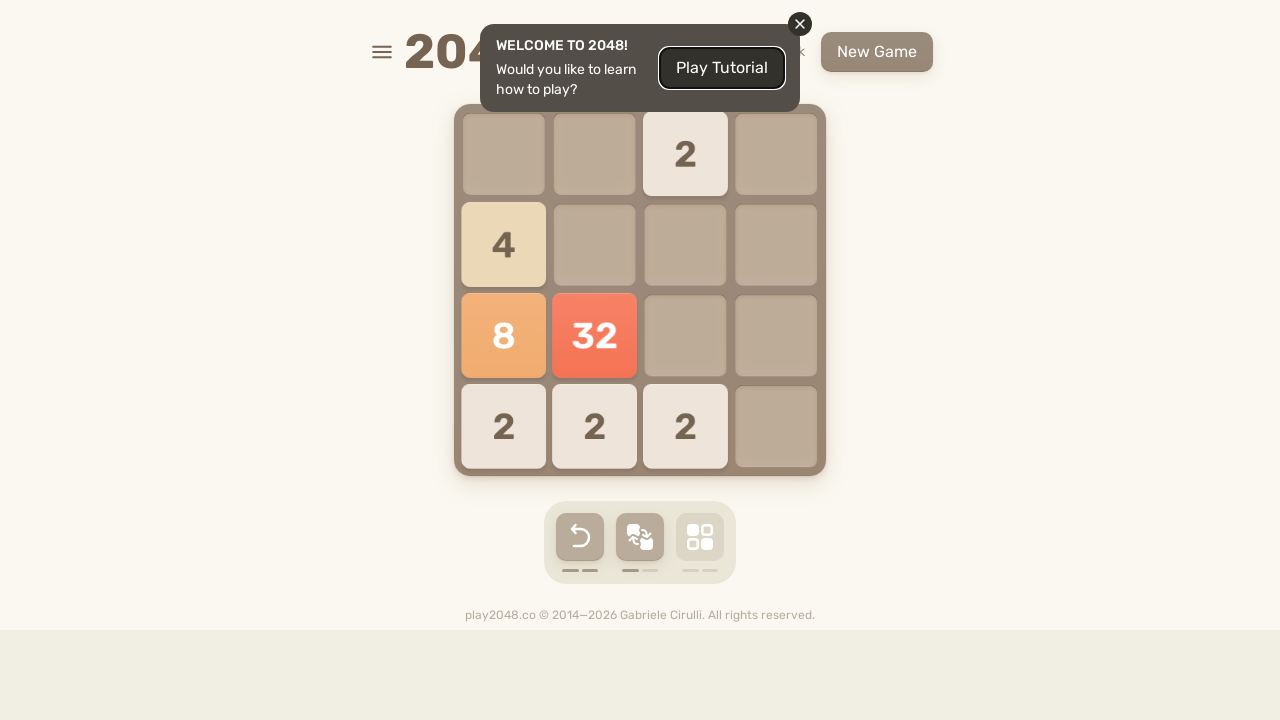

Waited 100ms for game animation
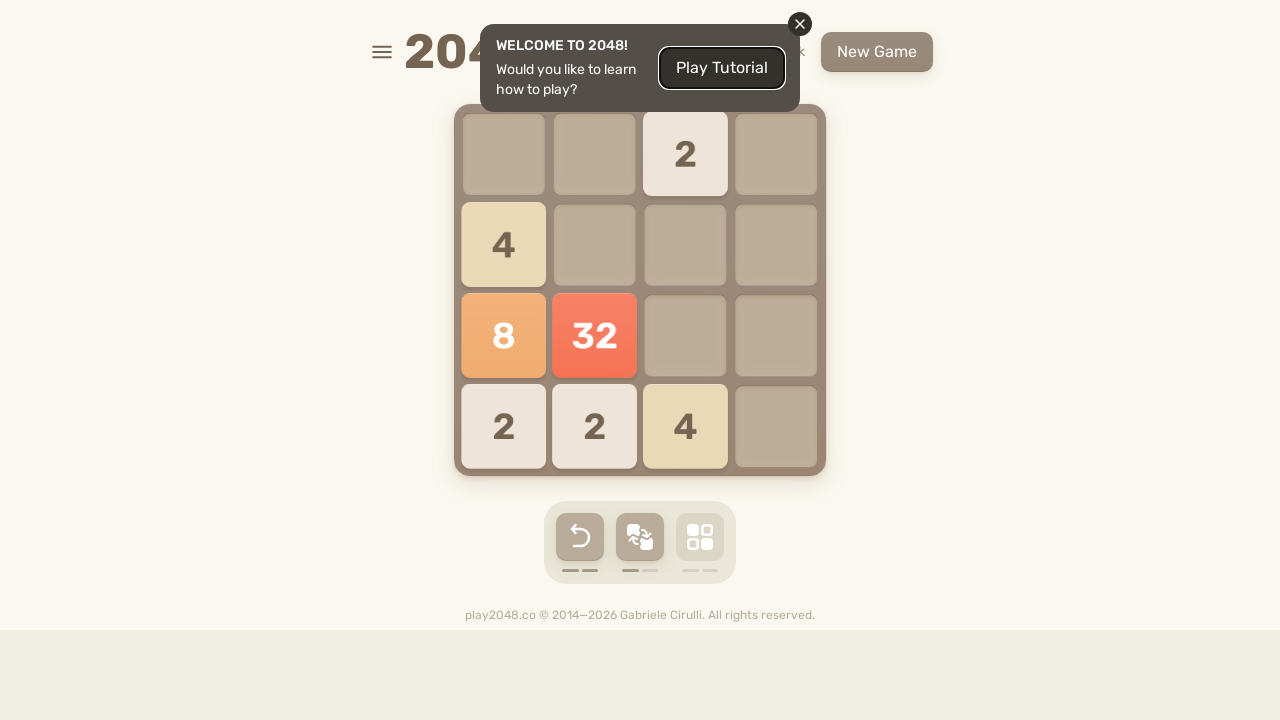

Pressed random arrow key (move 27)
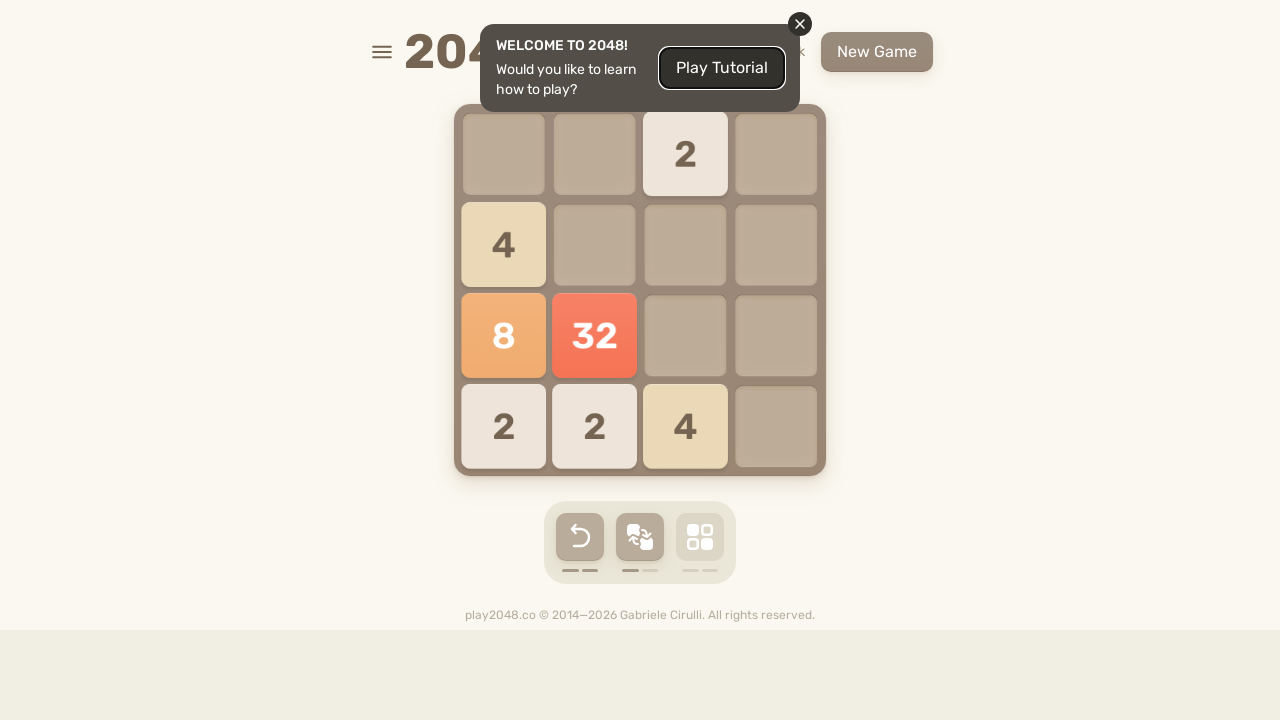

Waited 100ms for game animation
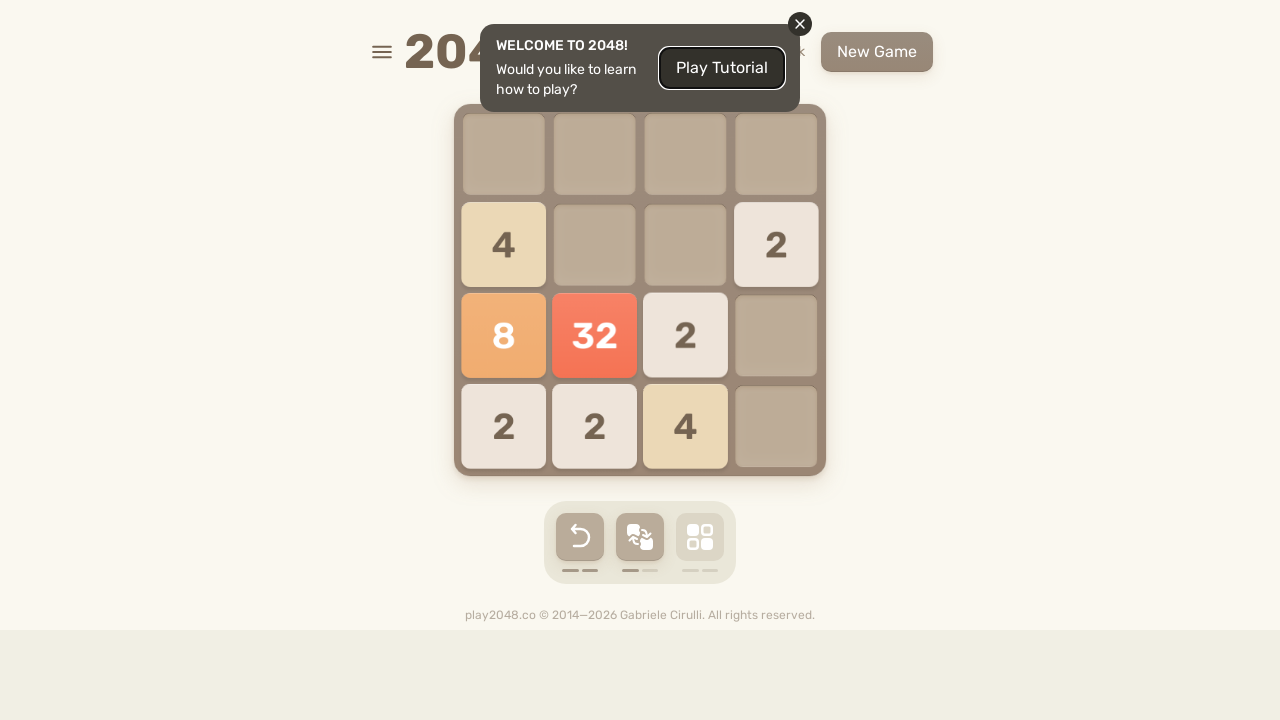

Pressed random arrow key (move 28)
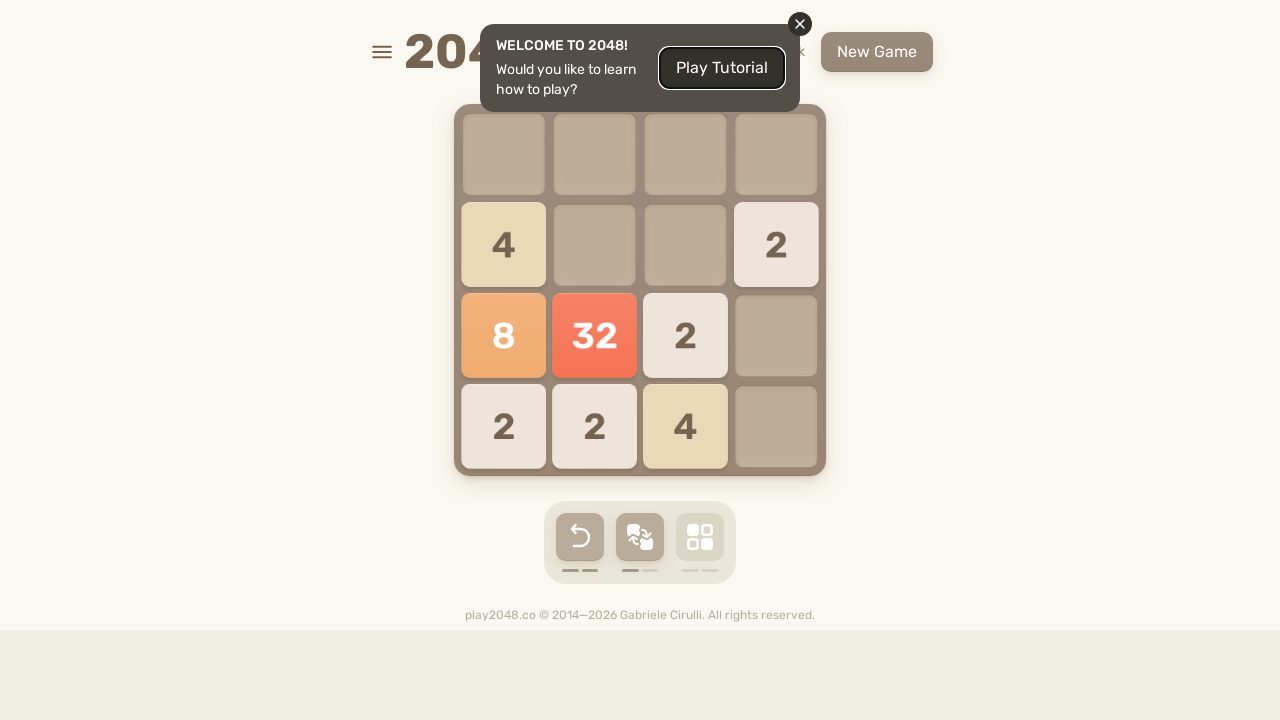

Waited 100ms for game animation
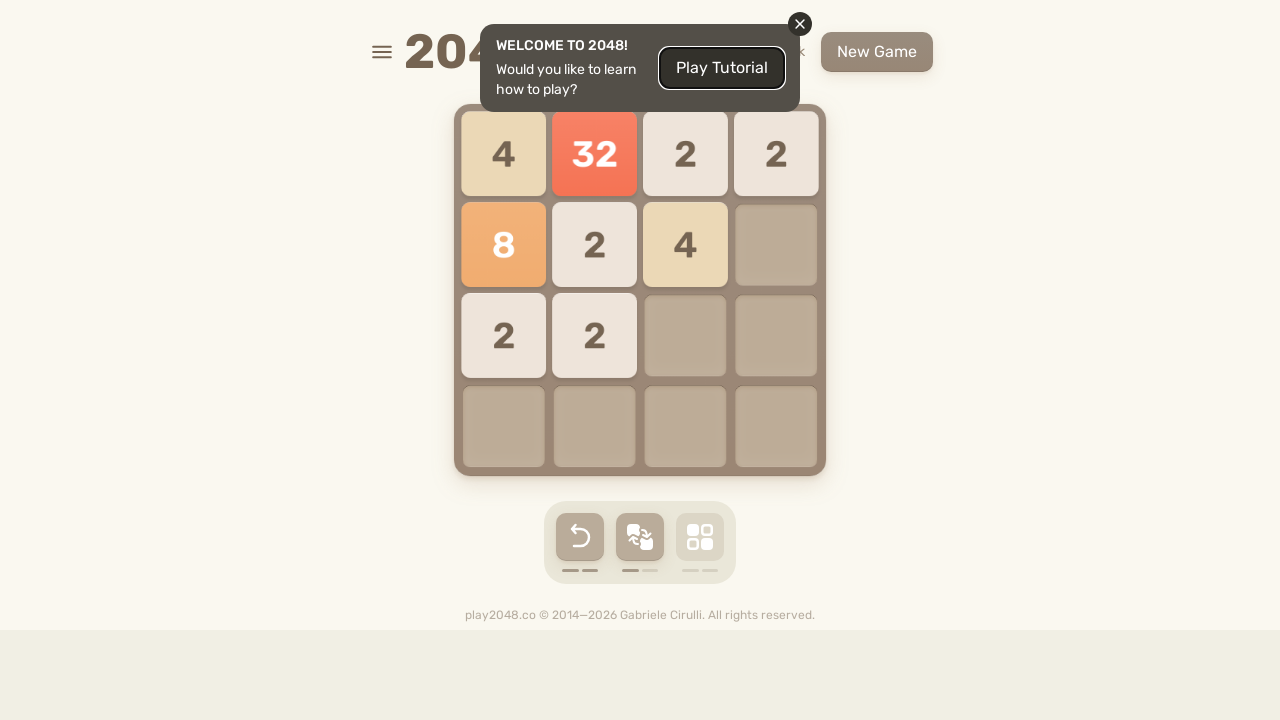

Pressed random arrow key (move 29)
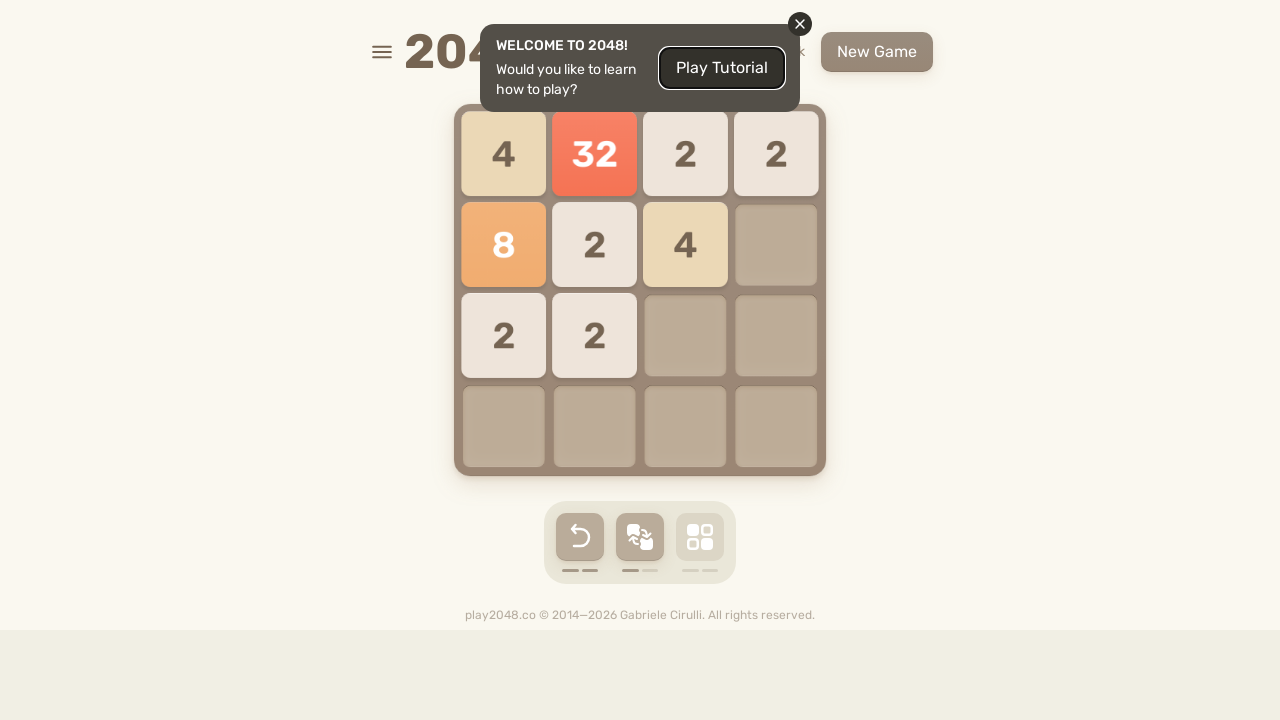

Waited 100ms for game animation
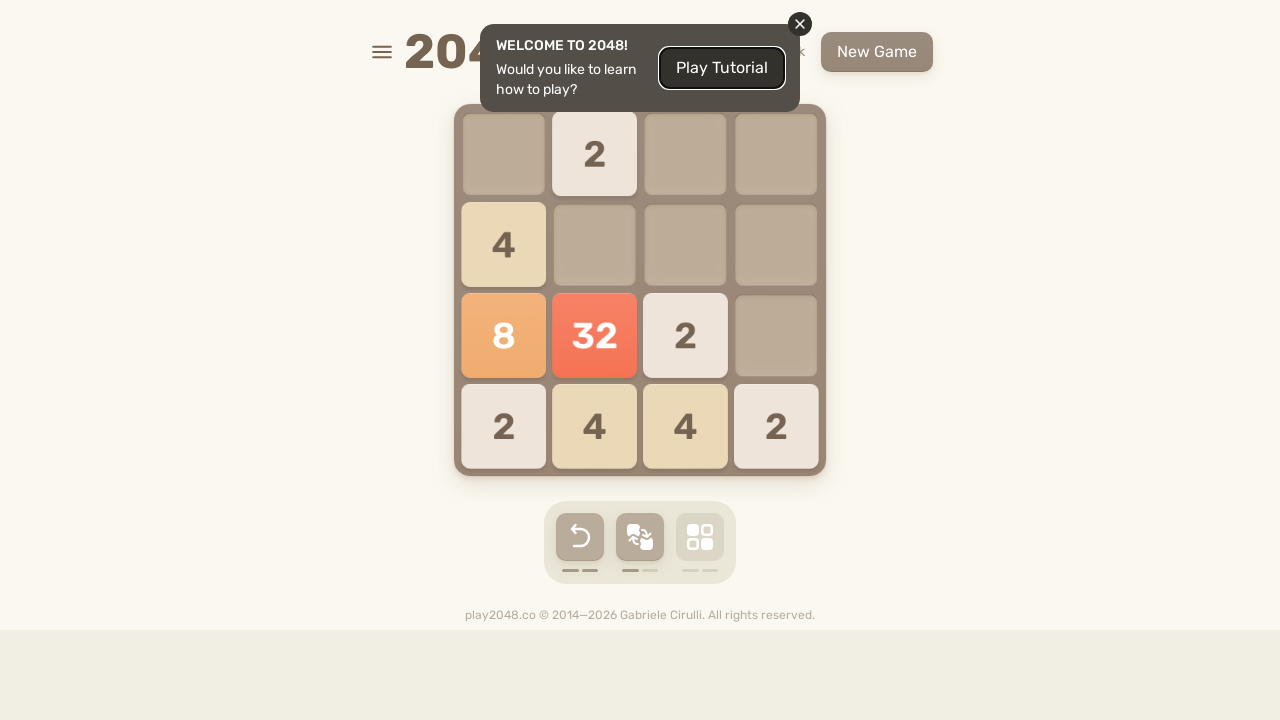

Pressed random arrow key (move 30)
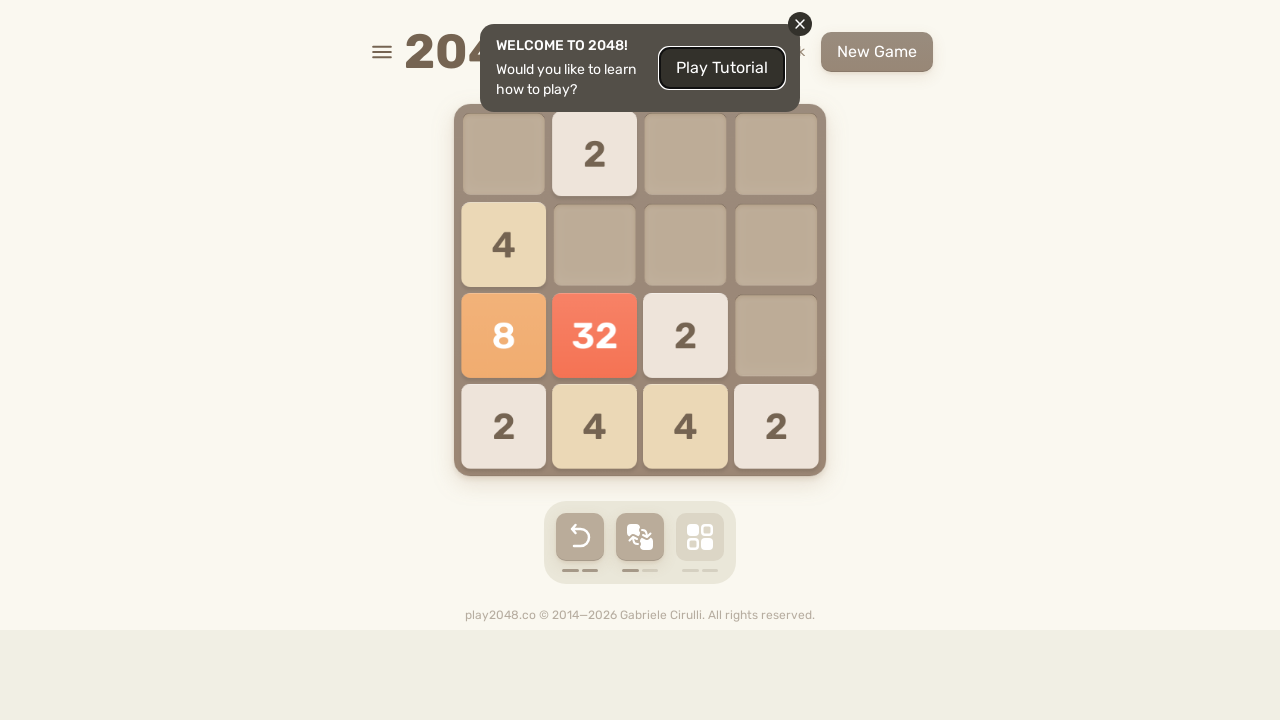

Waited 100ms for game animation
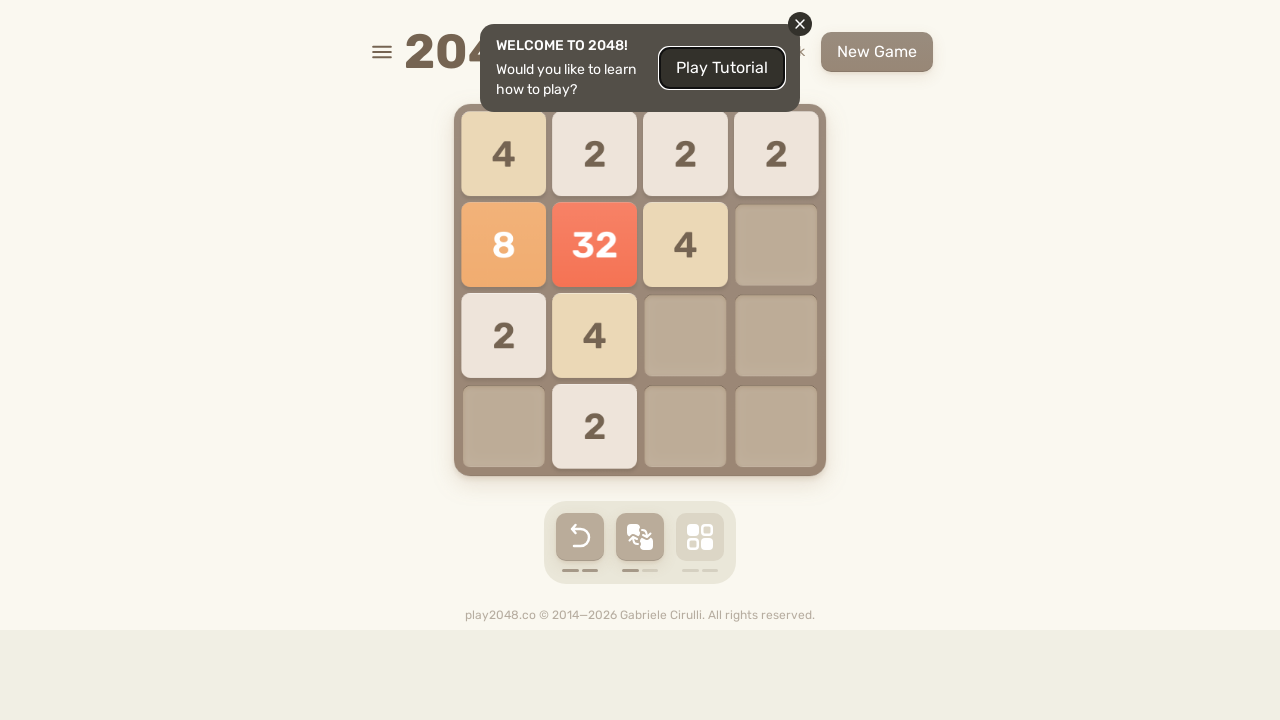

Pressed random arrow key (move 31)
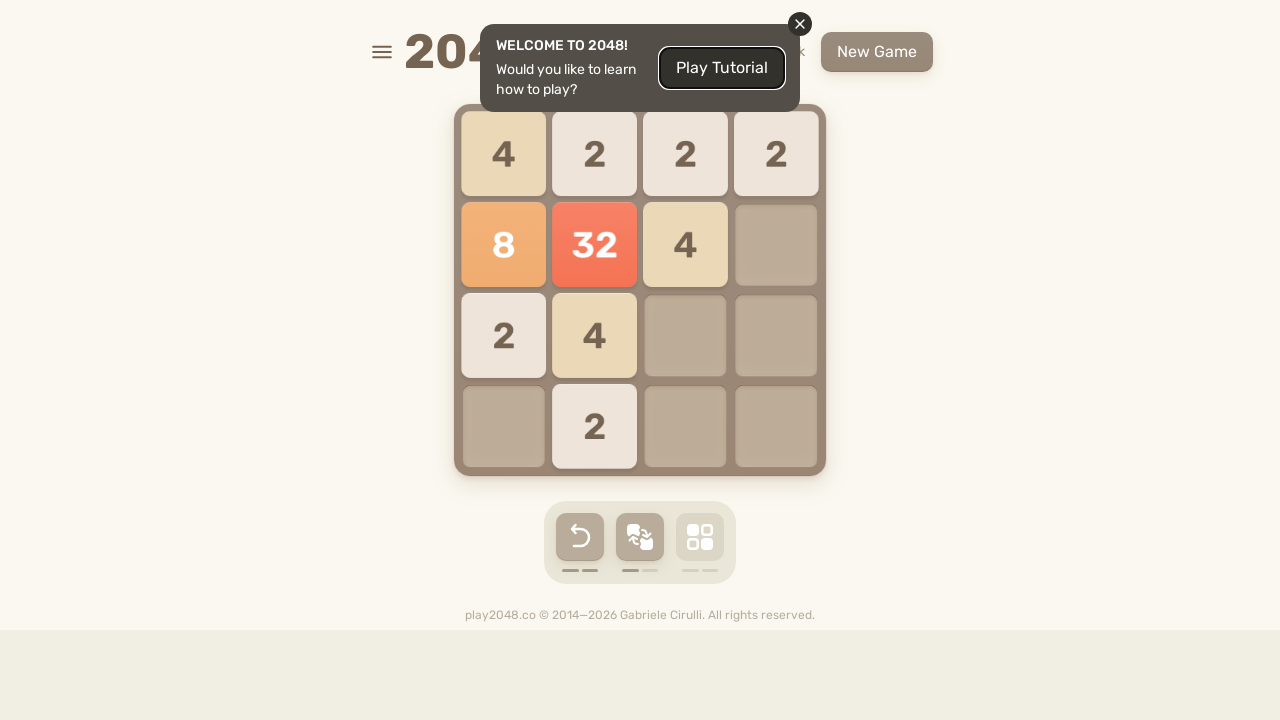

Waited 100ms for game animation
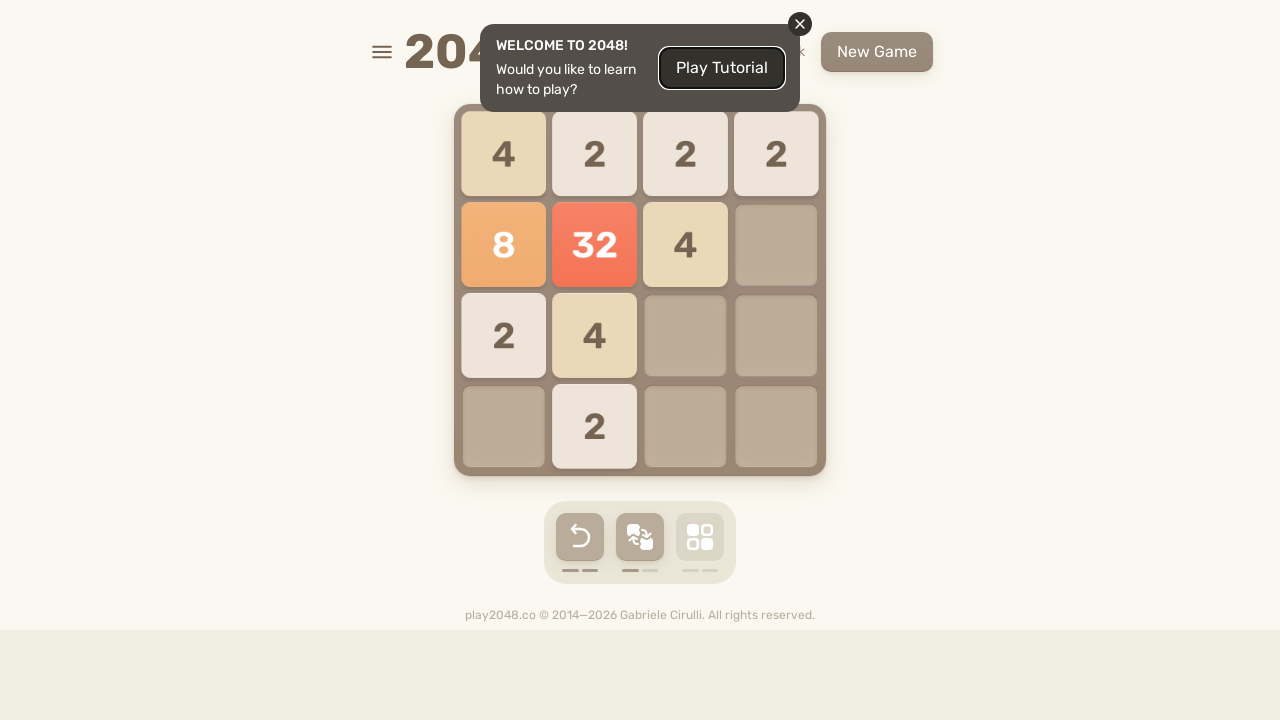

Pressed random arrow key (move 32)
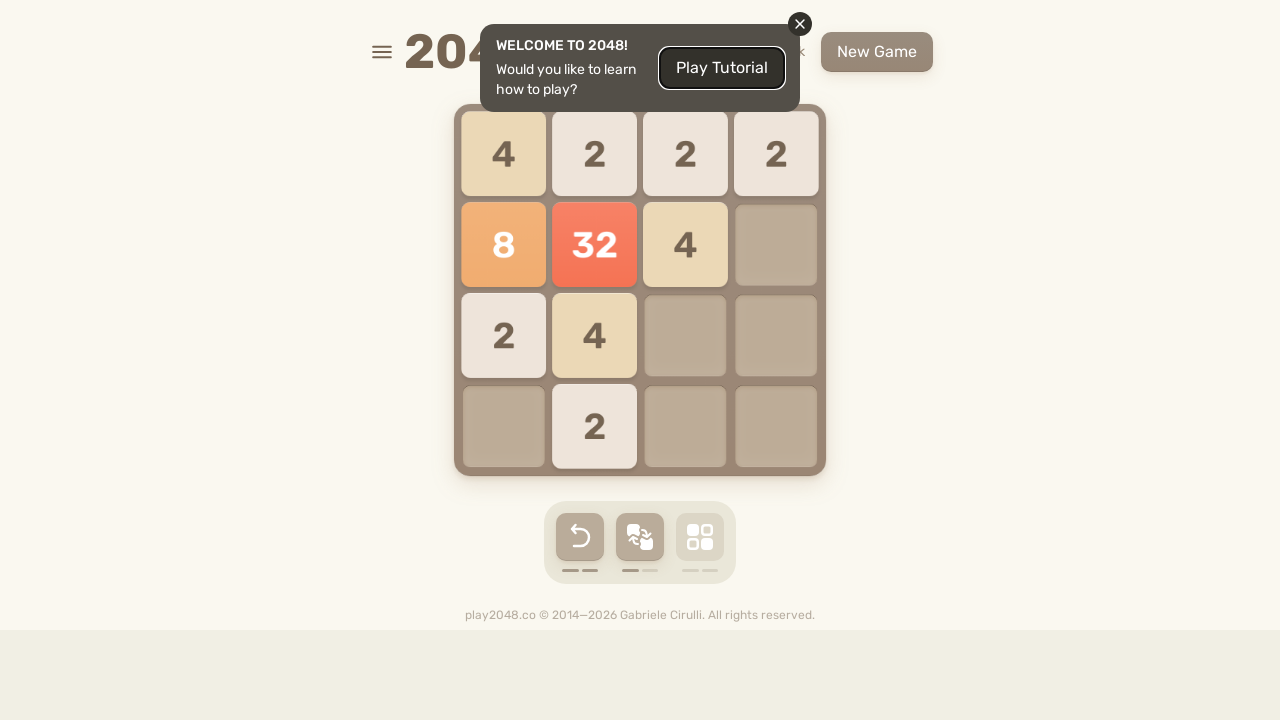

Waited 100ms for game animation
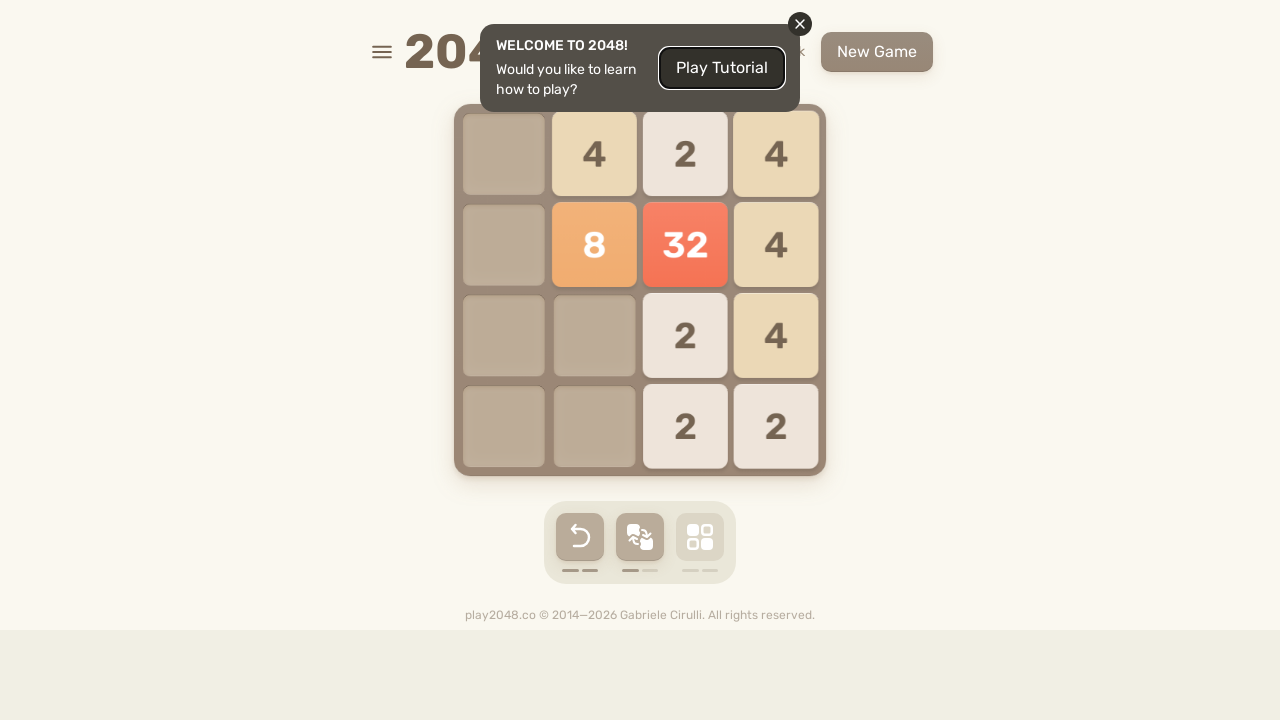

Pressed random arrow key (move 33)
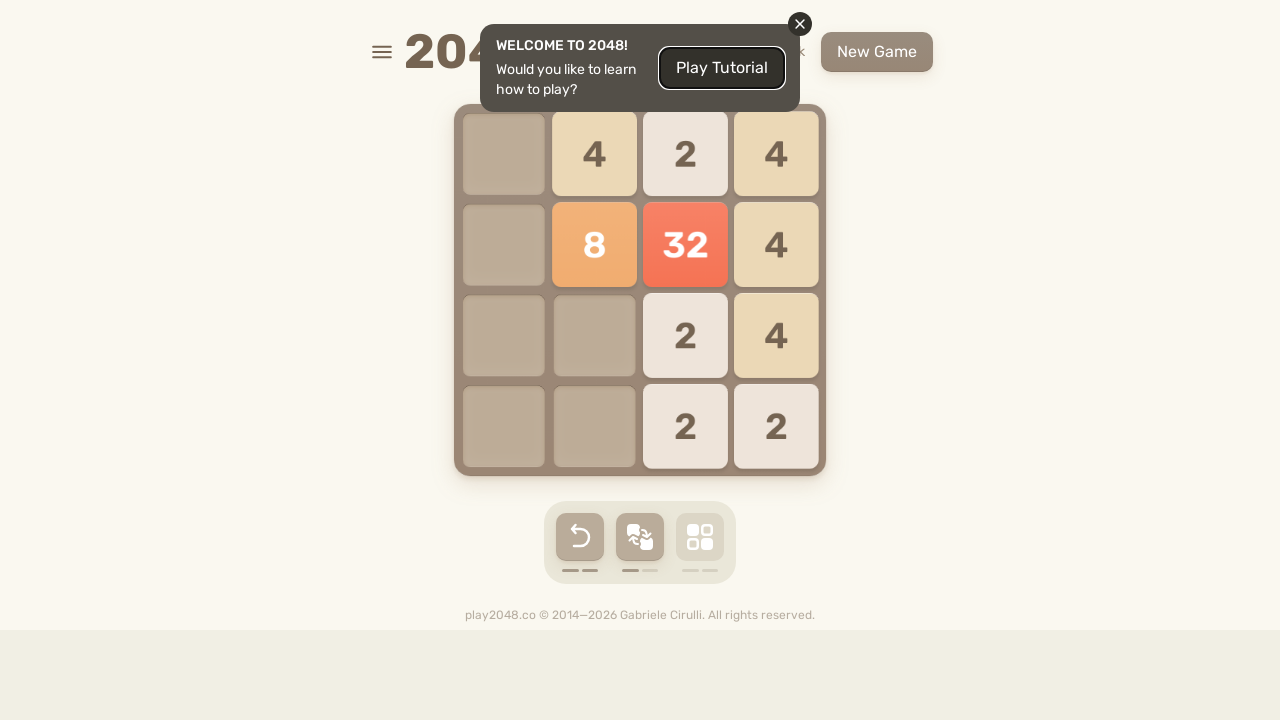

Waited 100ms for game animation
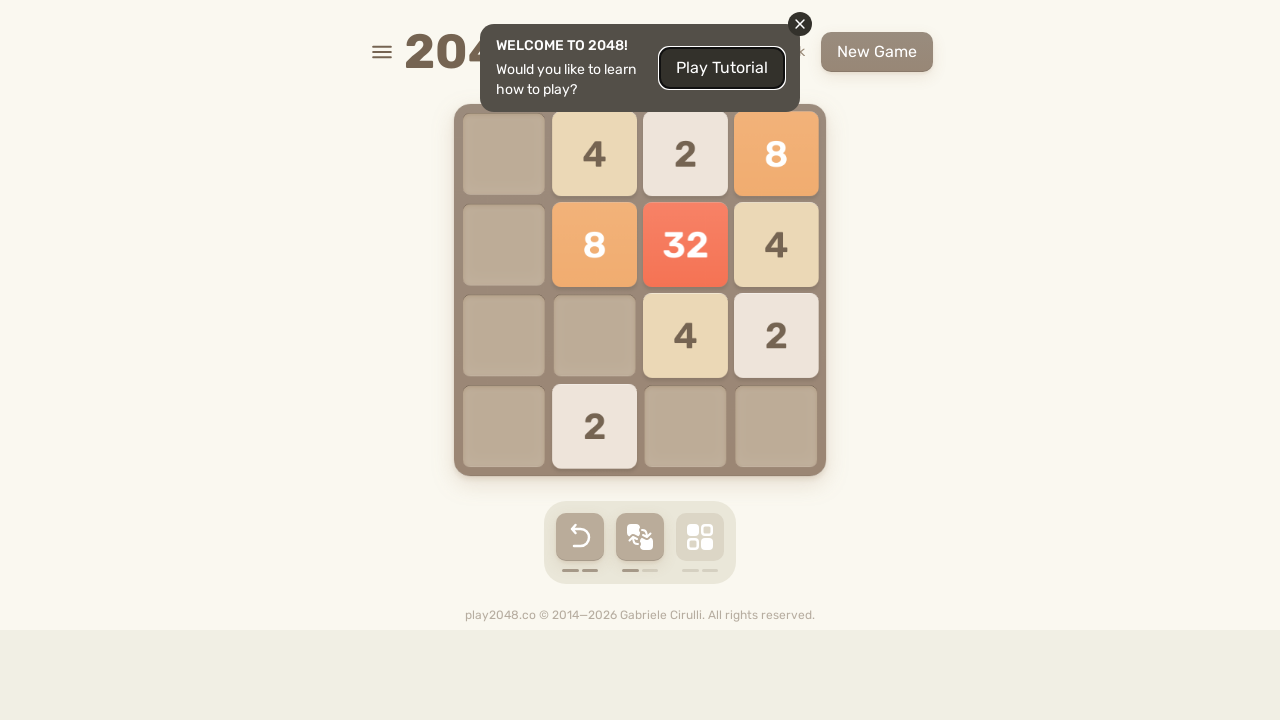

Pressed random arrow key (move 34)
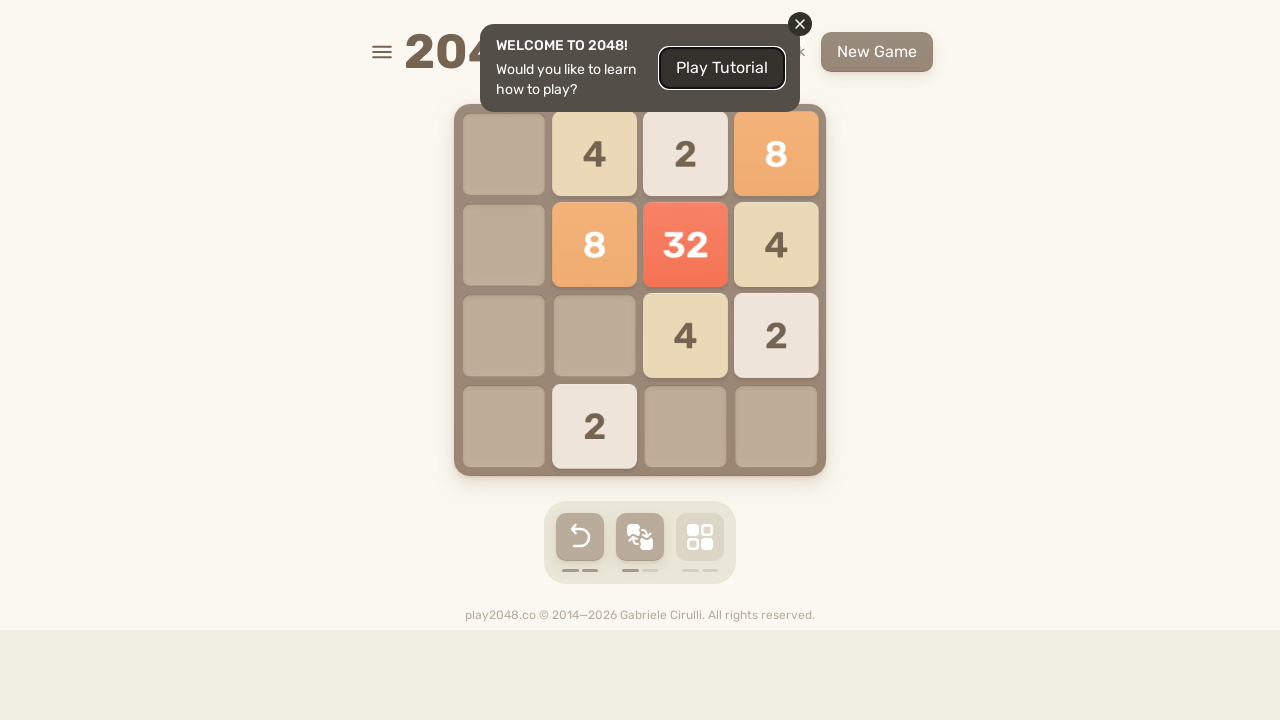

Waited 100ms for game animation
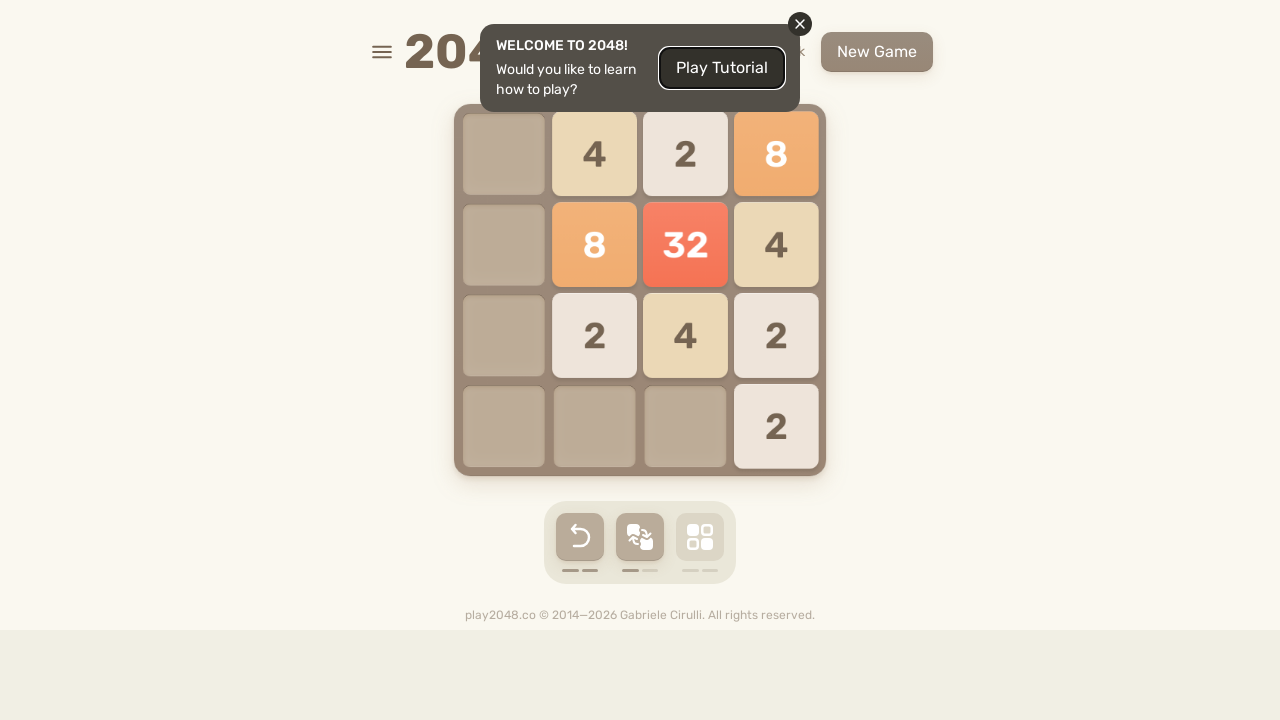

Pressed random arrow key (move 35)
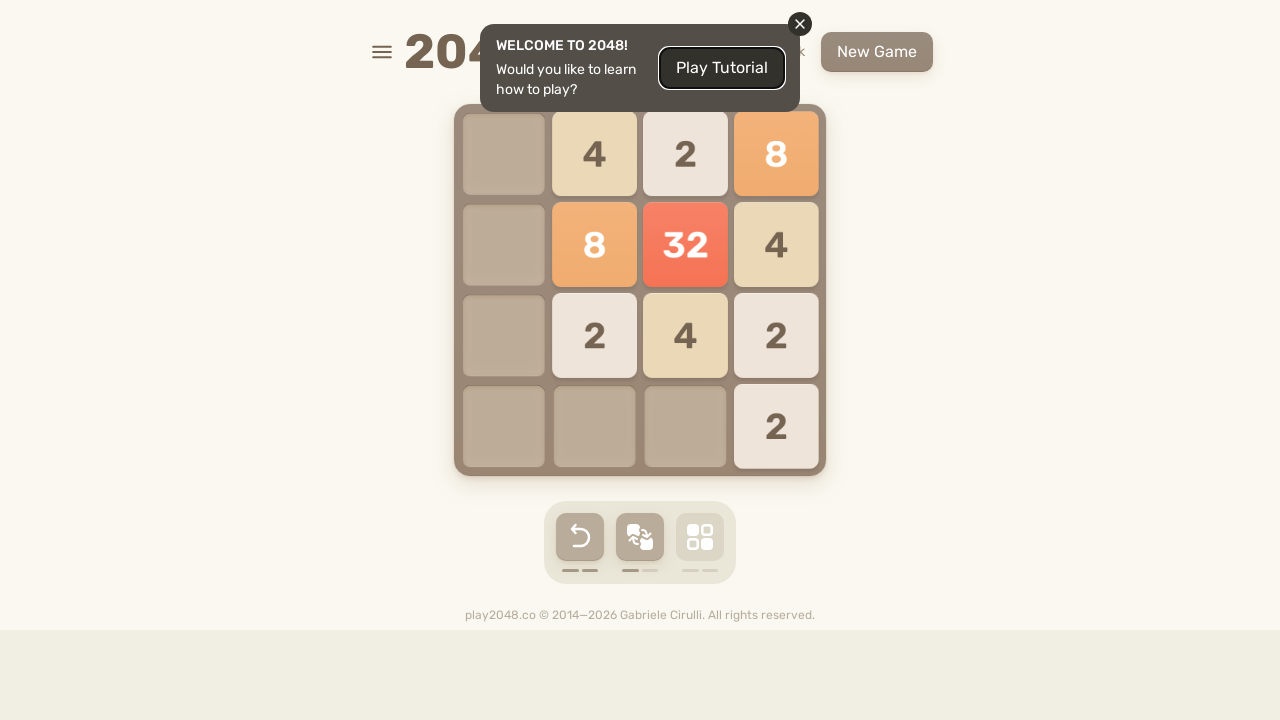

Waited 100ms for game animation
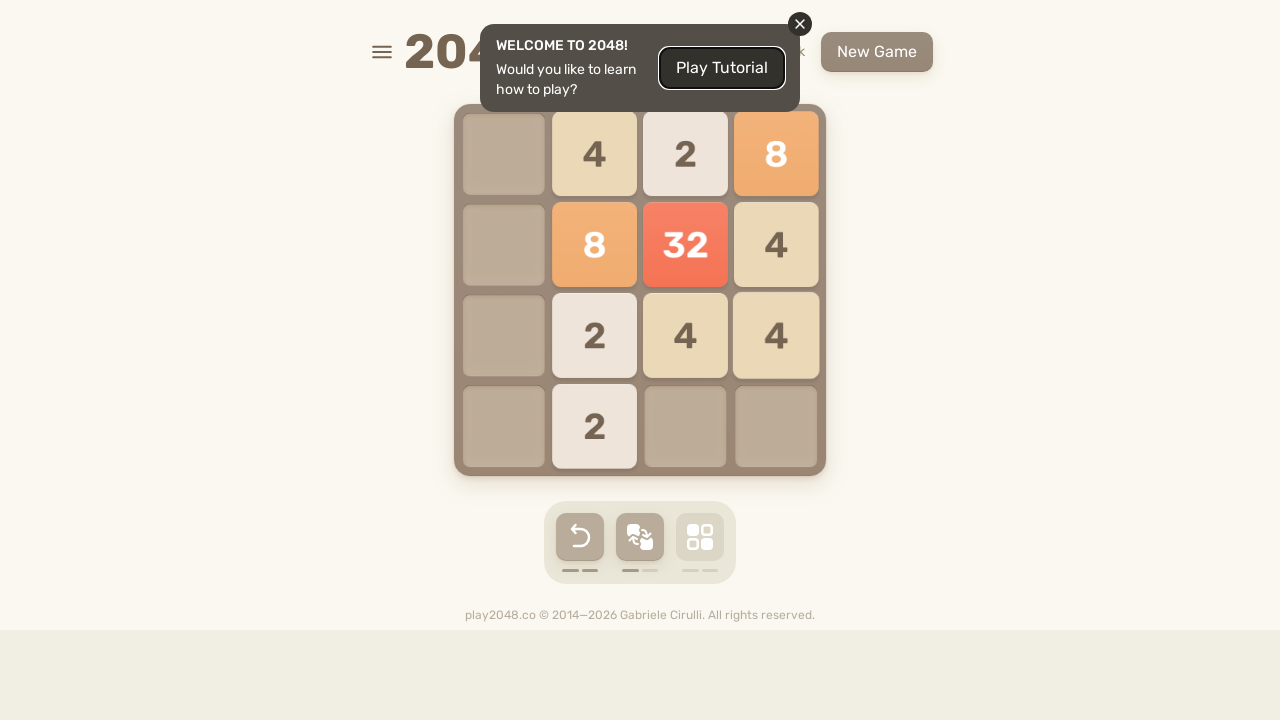

Pressed random arrow key (move 36)
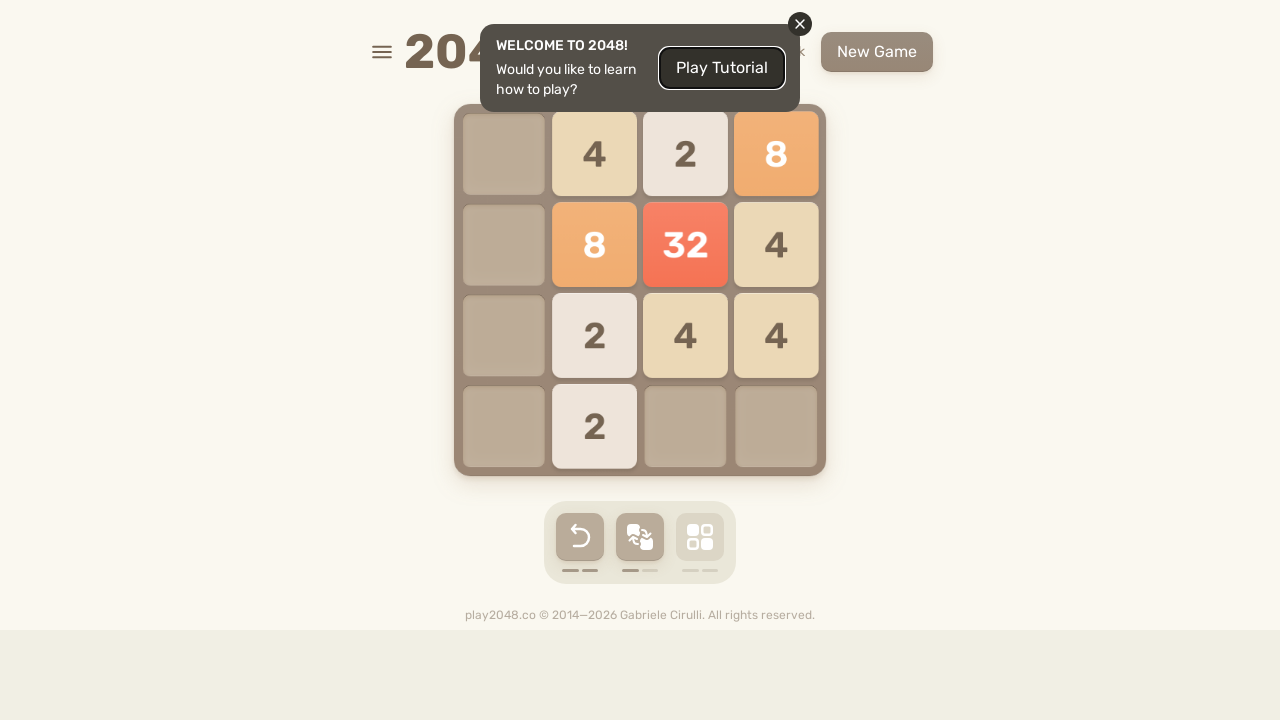

Waited 100ms for game animation
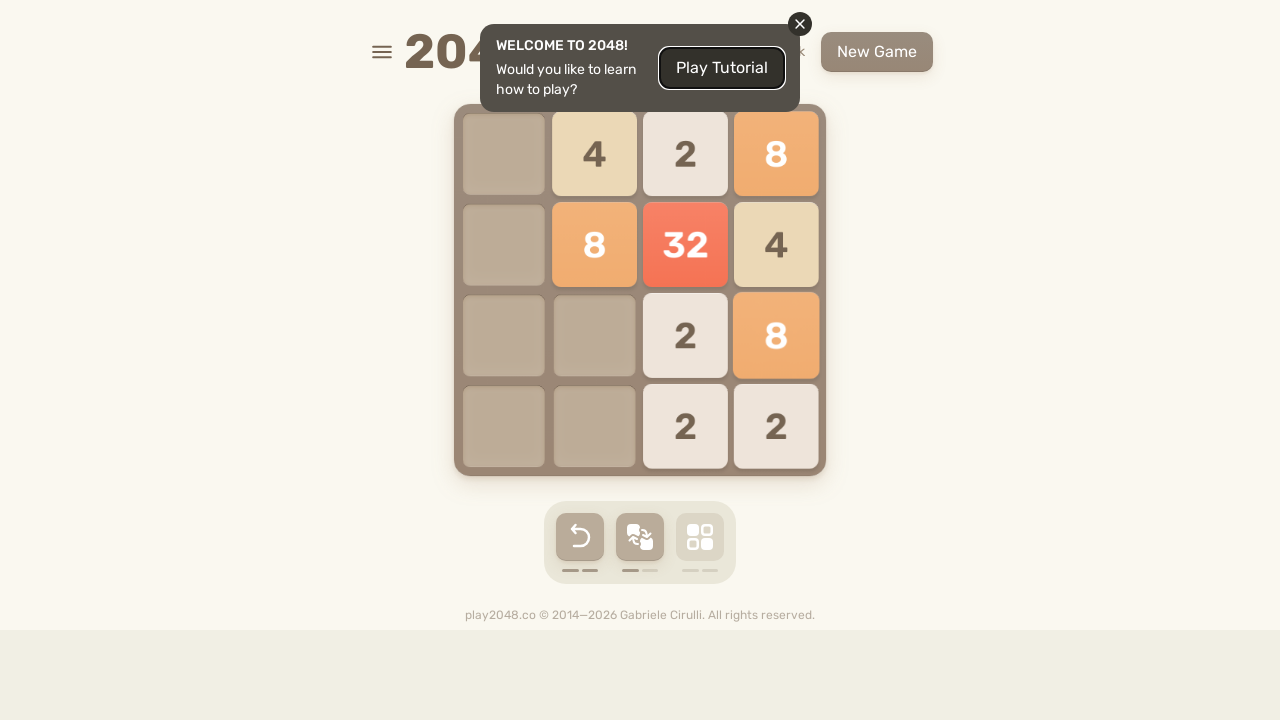

Pressed random arrow key (move 37)
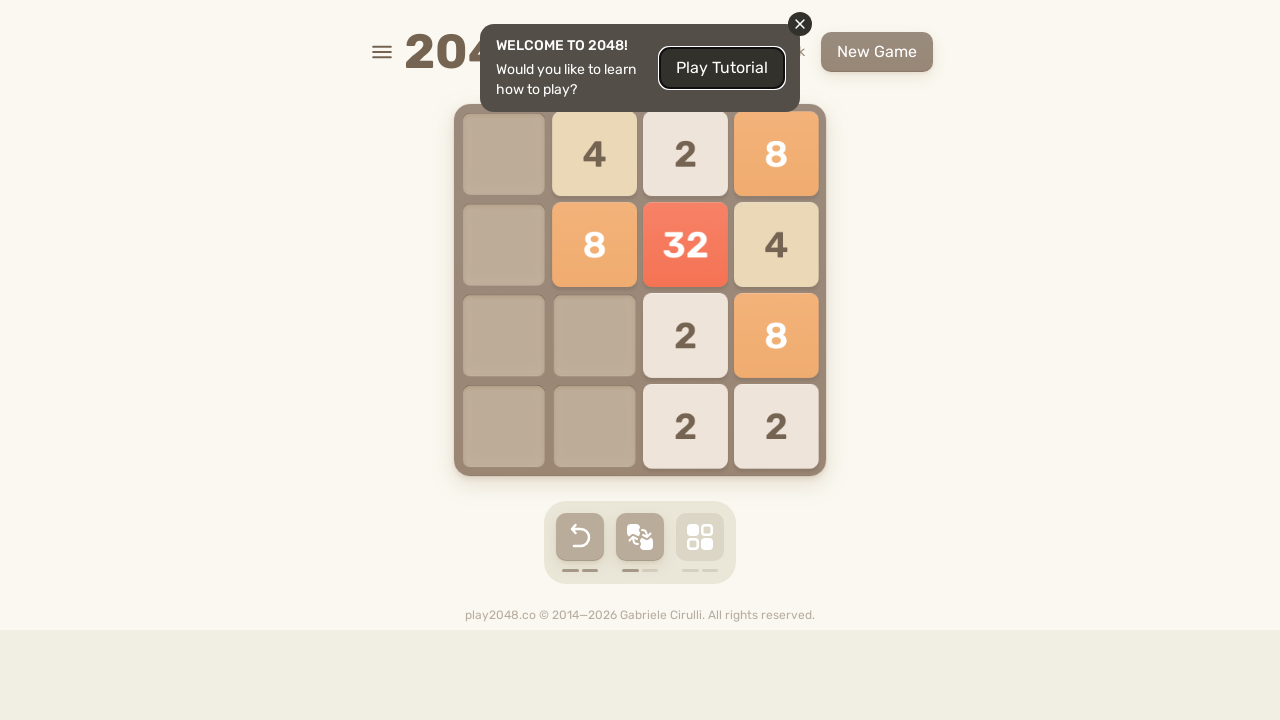

Waited 100ms for game animation
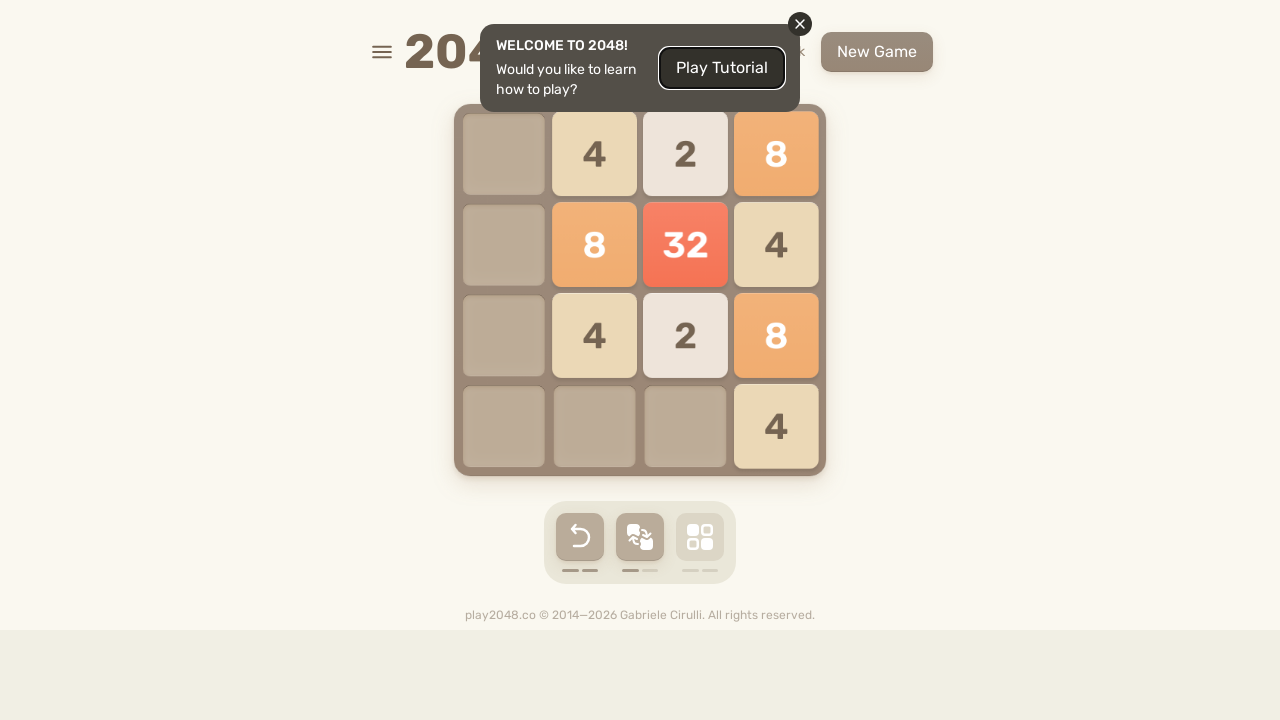

Pressed random arrow key (move 38)
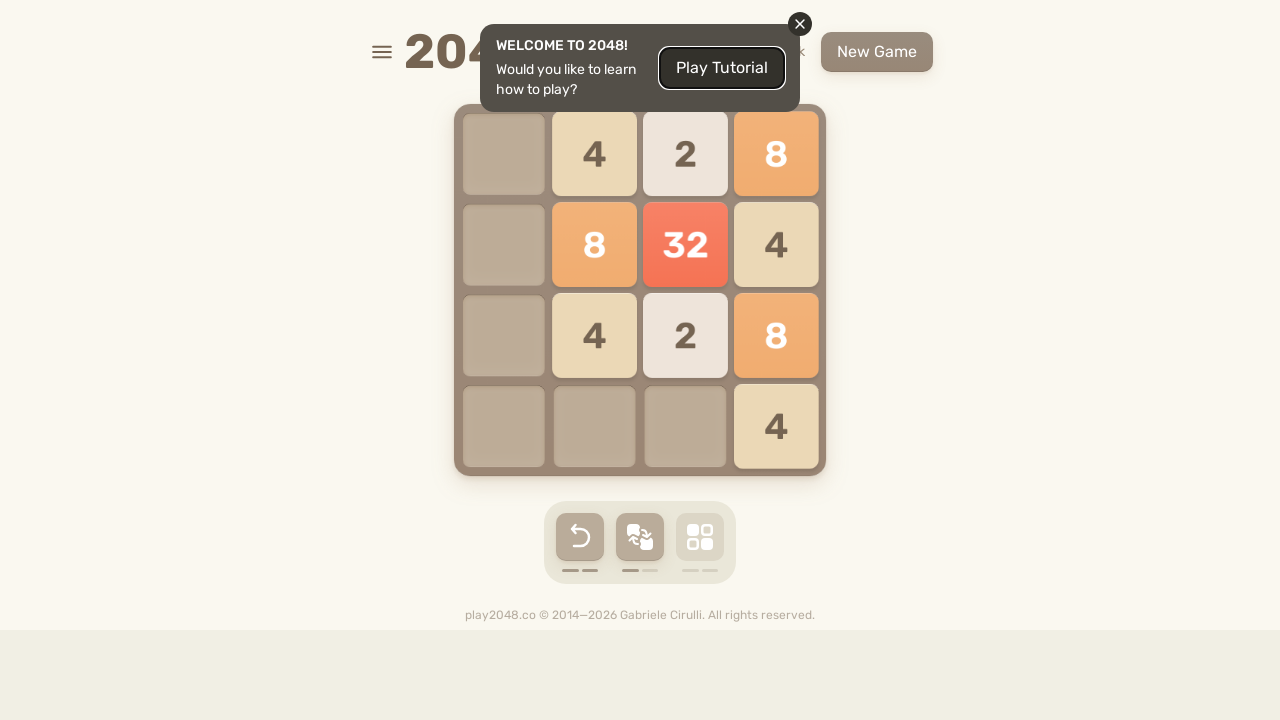

Waited 100ms for game animation
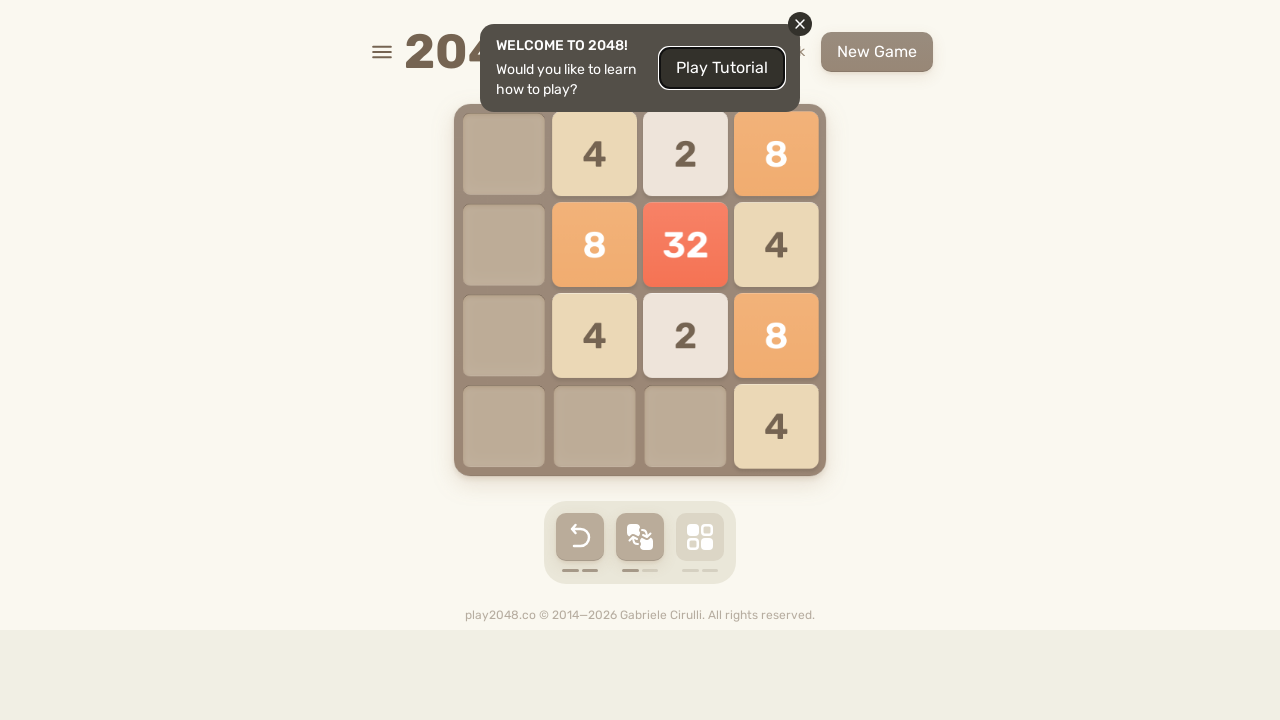

Pressed random arrow key (move 39)
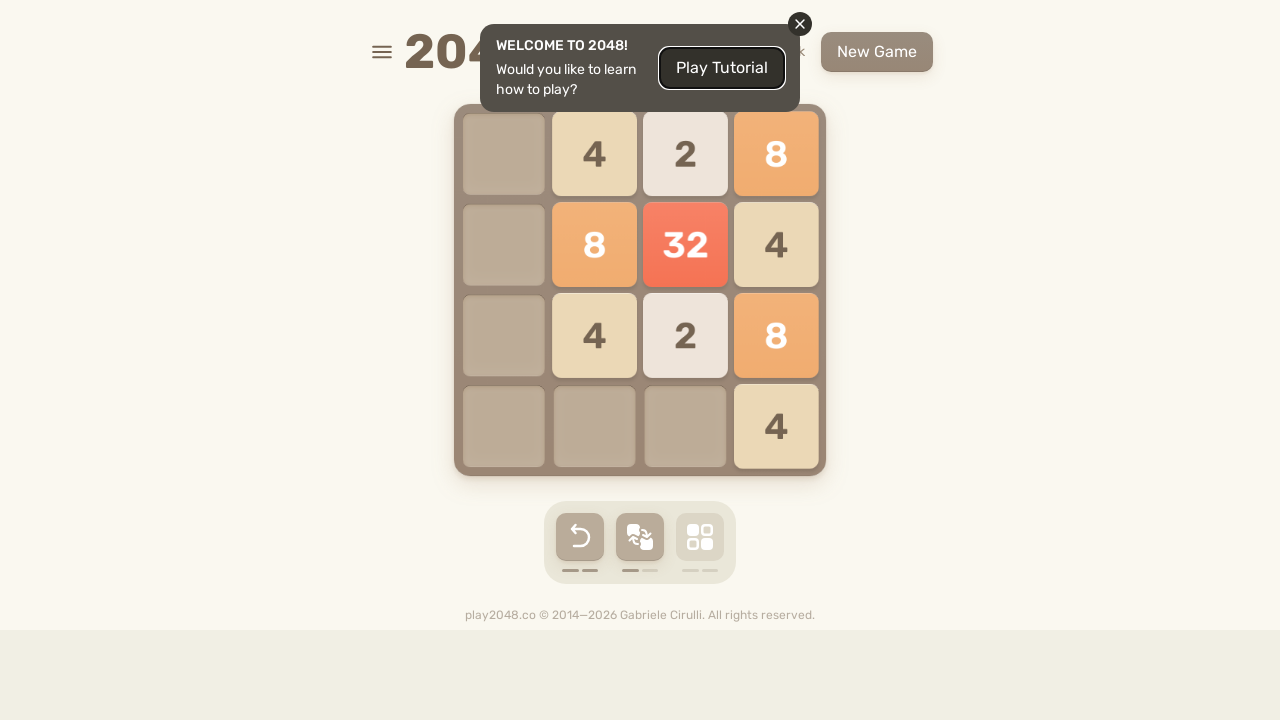

Waited 100ms for game animation
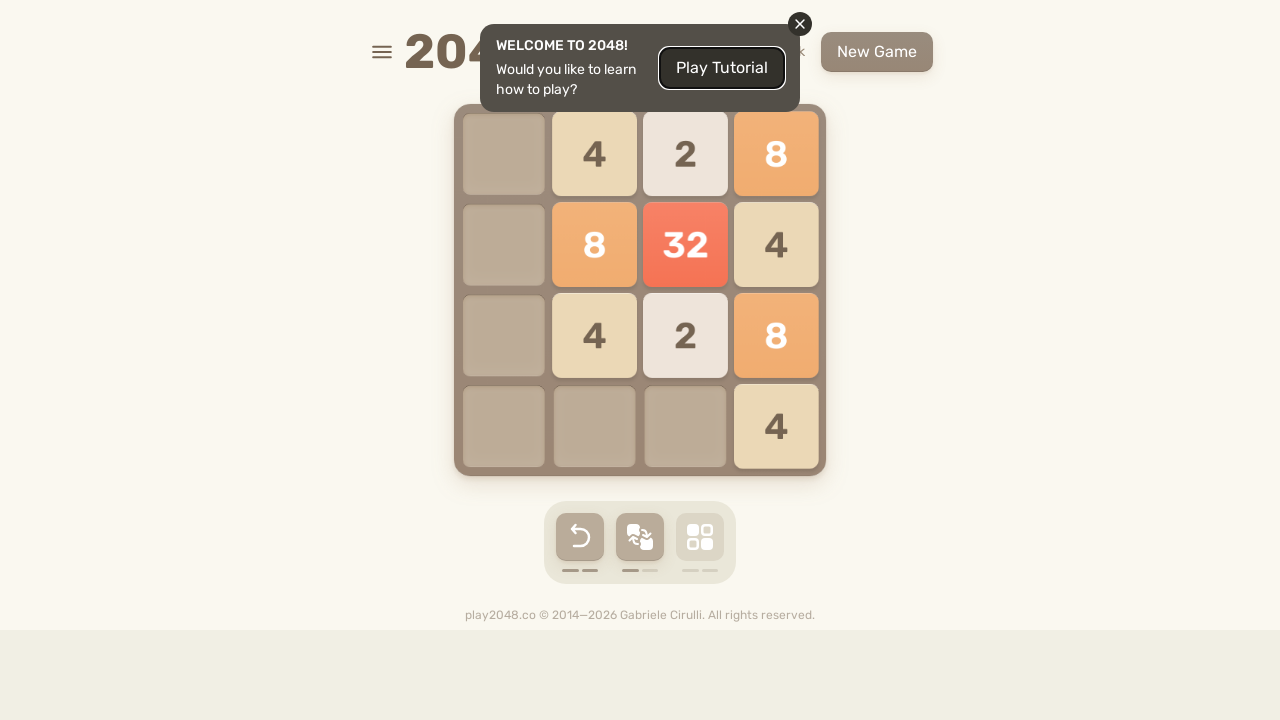

Pressed random arrow key (move 40)
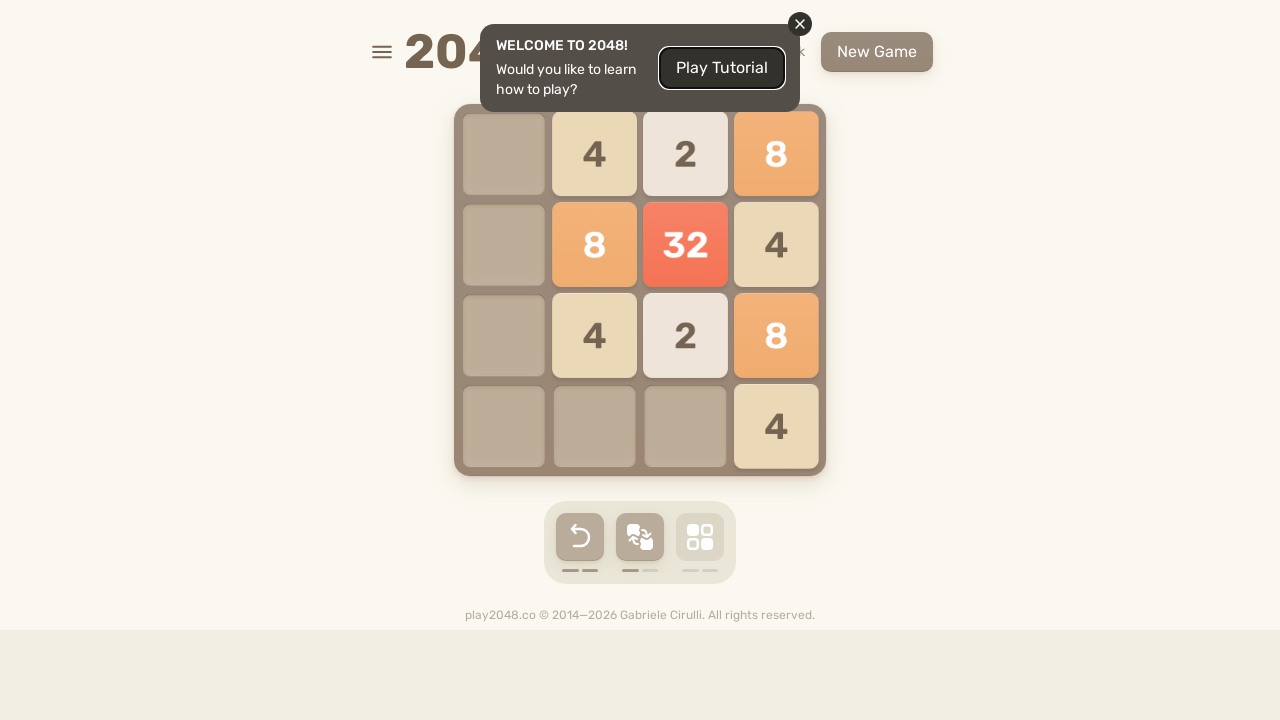

Waited 100ms for game animation
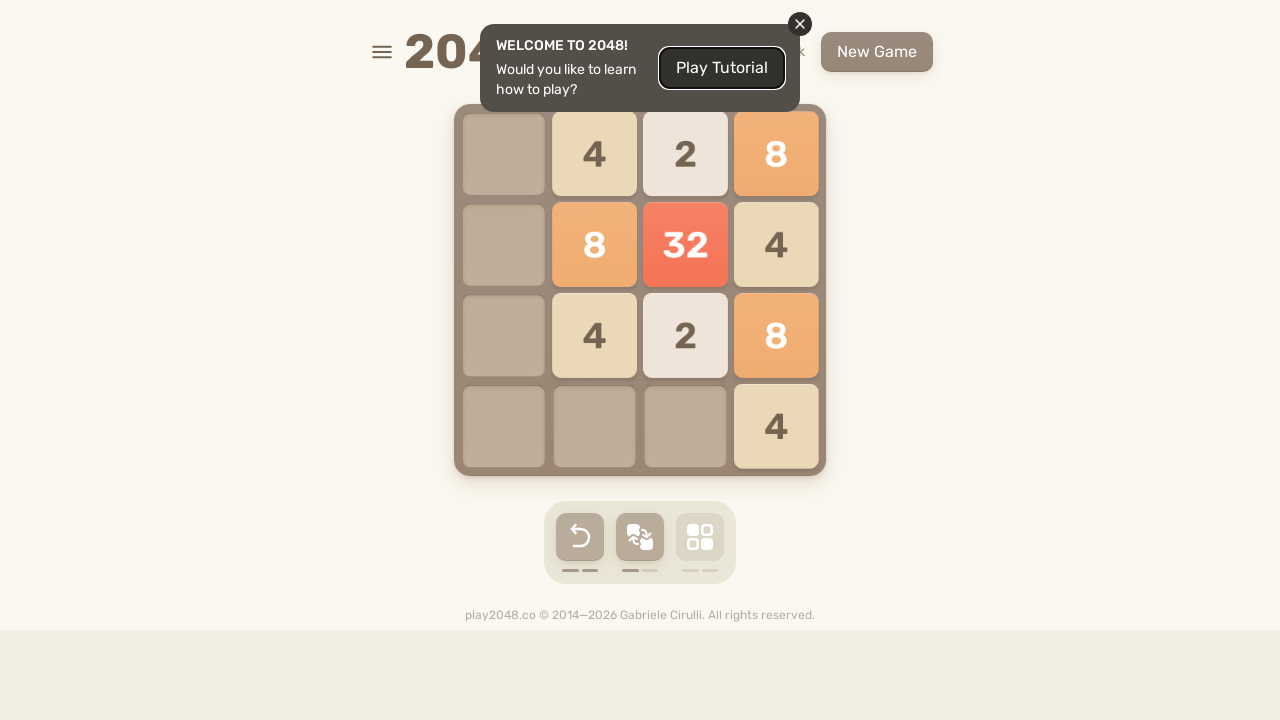

Pressed random arrow key (move 41)
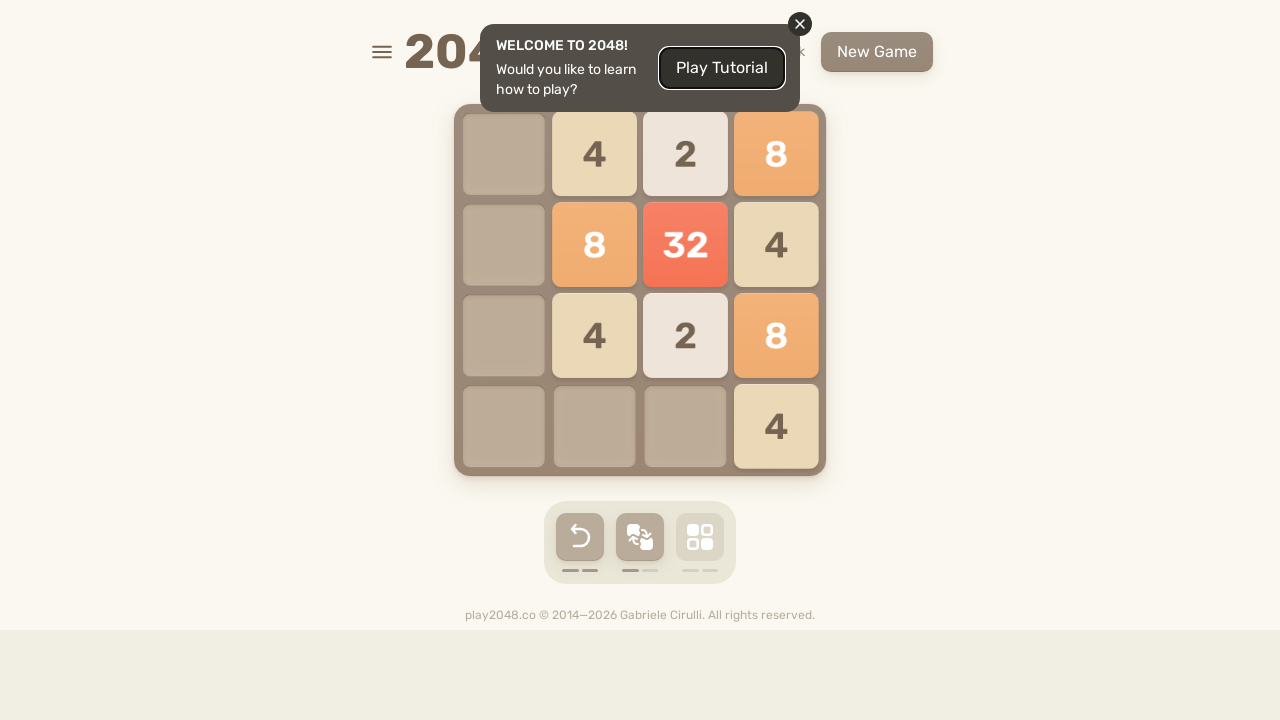

Waited 100ms for game animation
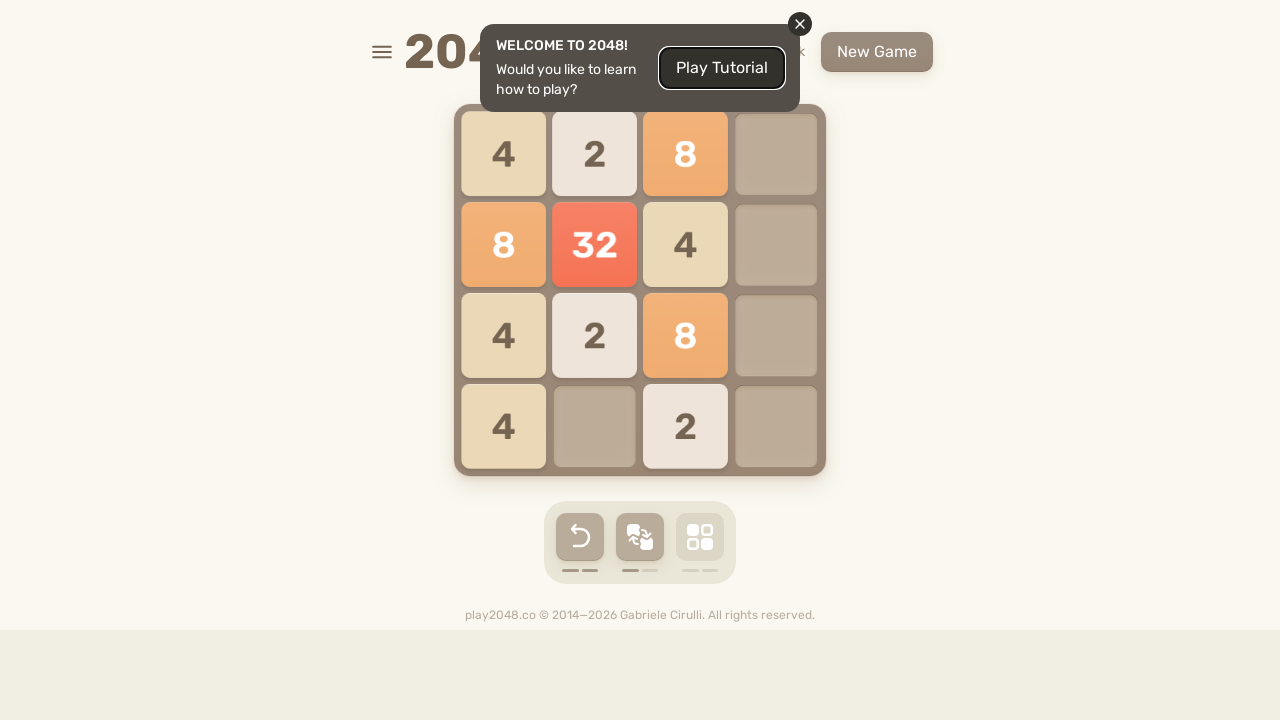

Pressed random arrow key (move 42)
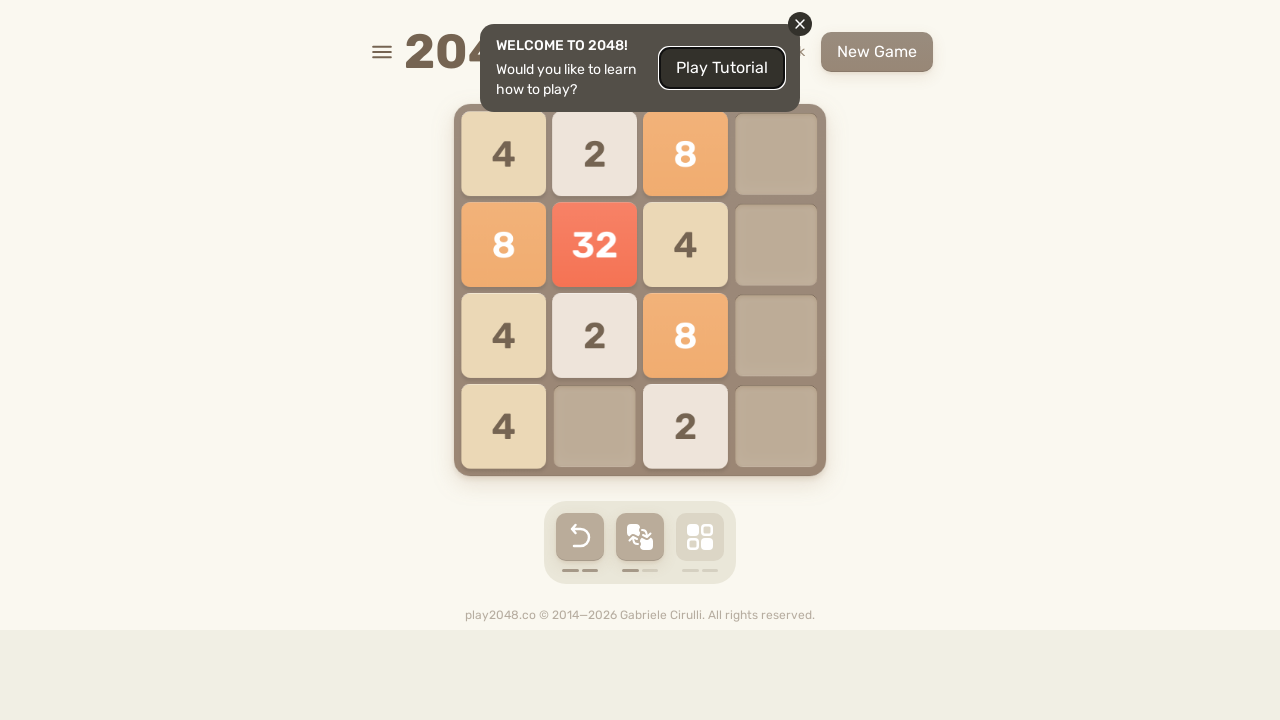

Waited 100ms for game animation
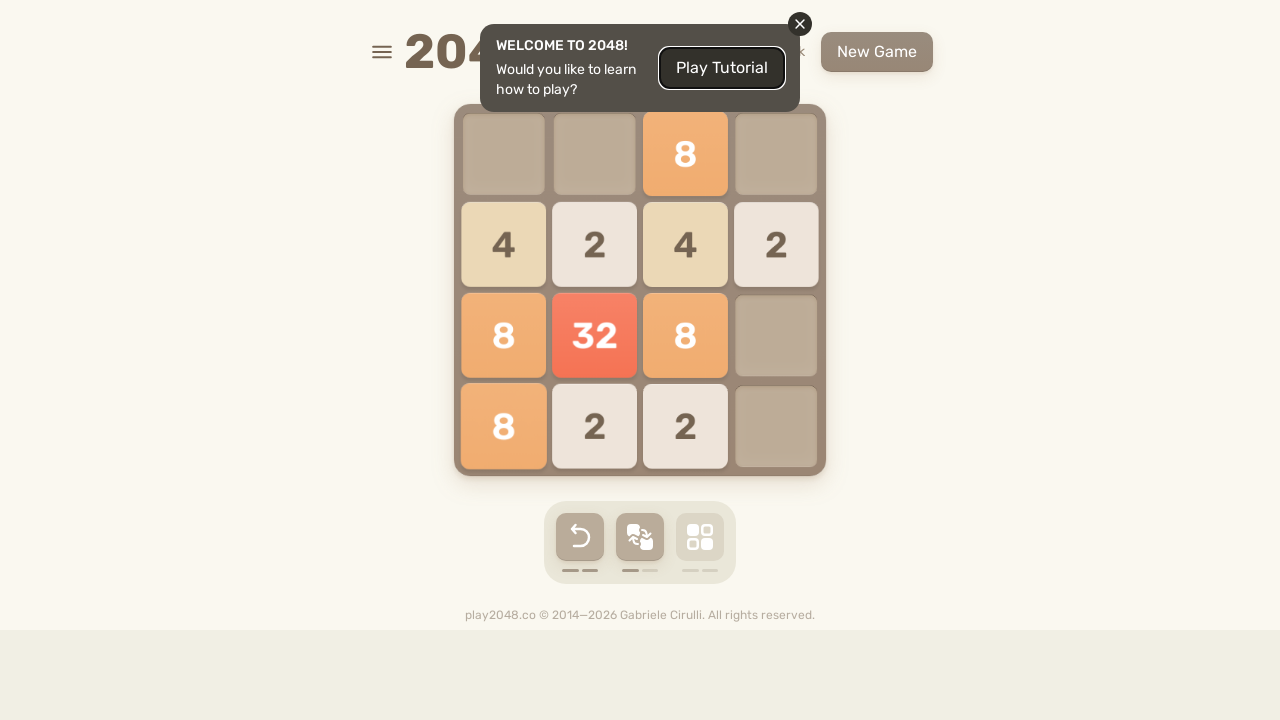

Pressed random arrow key (move 43)
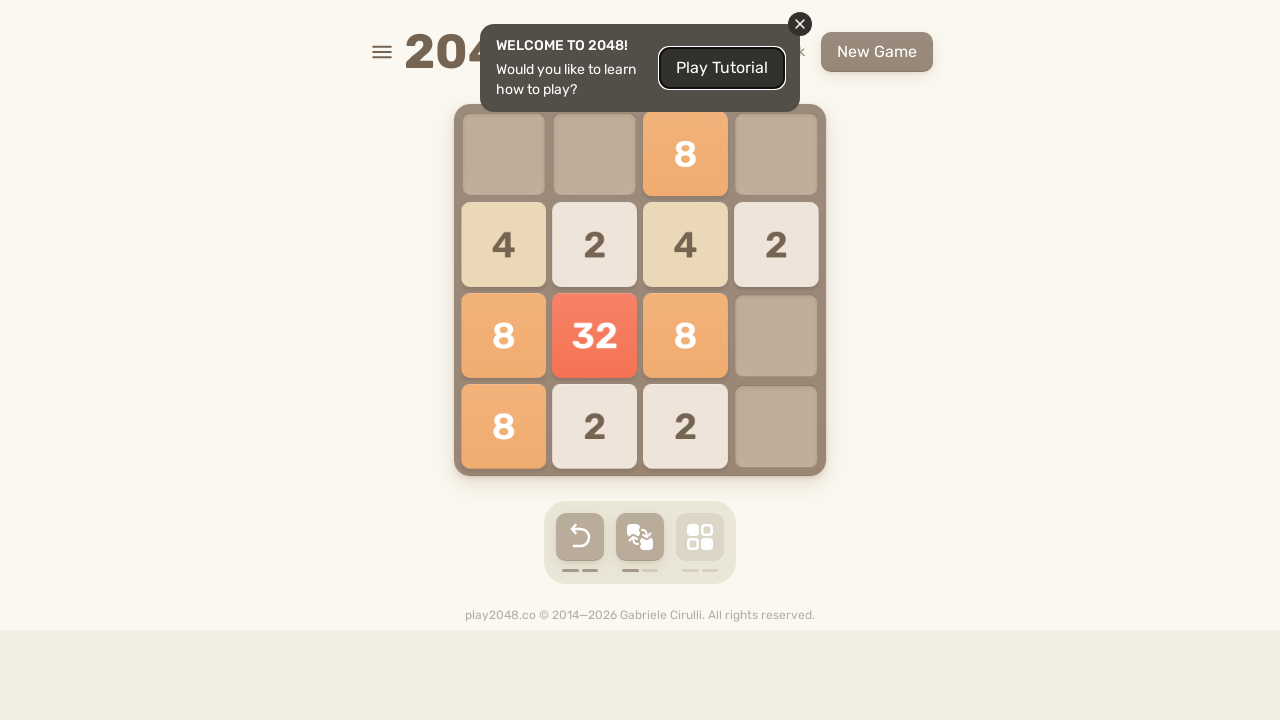

Waited 100ms for game animation
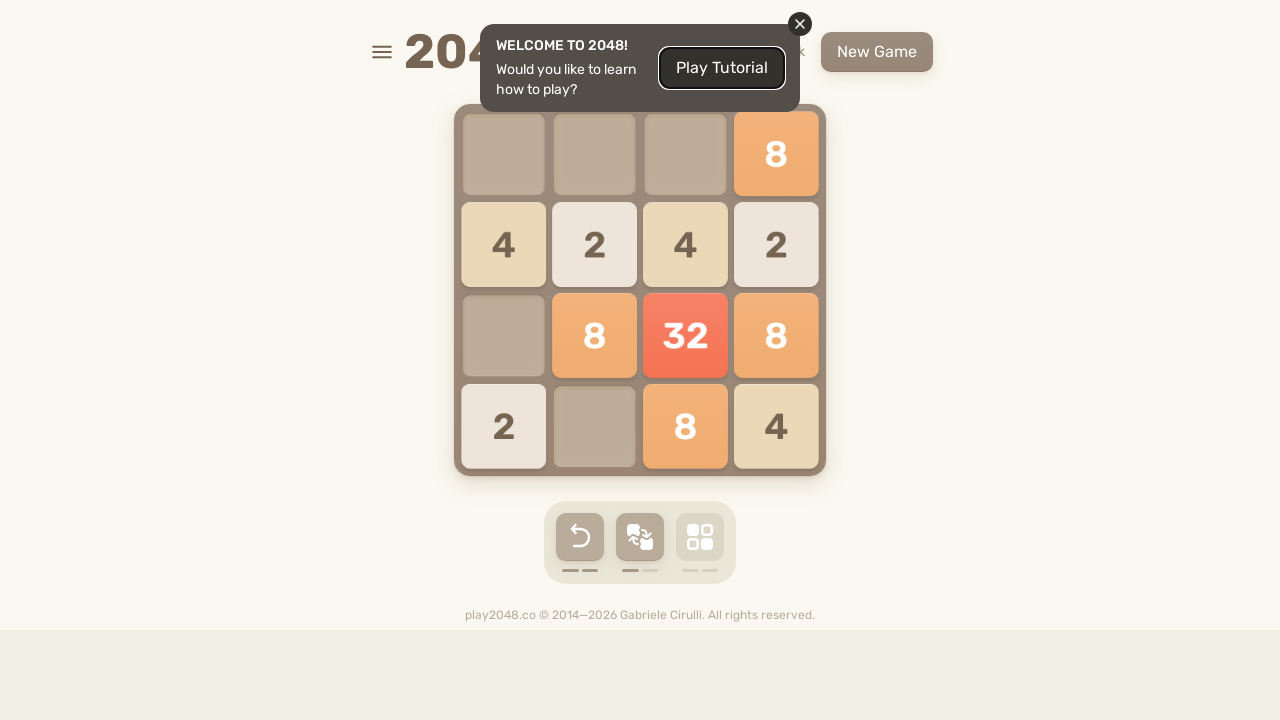

Pressed random arrow key (move 44)
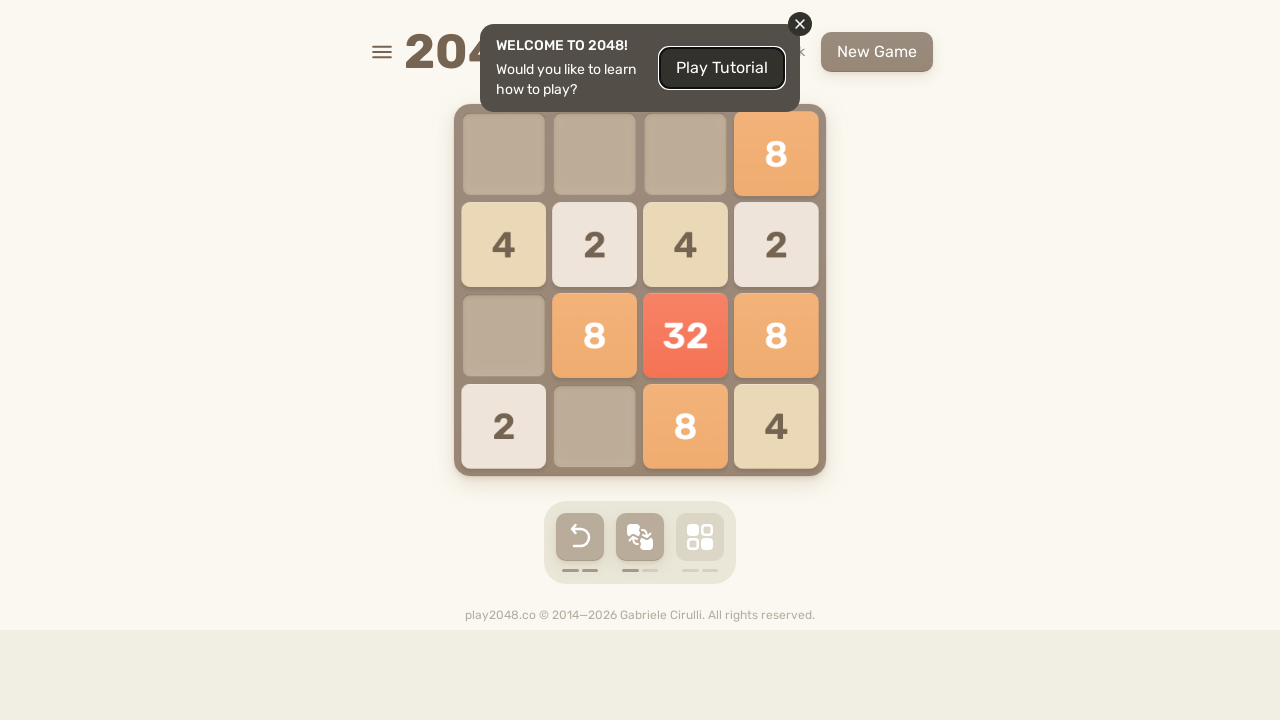

Waited 100ms for game animation
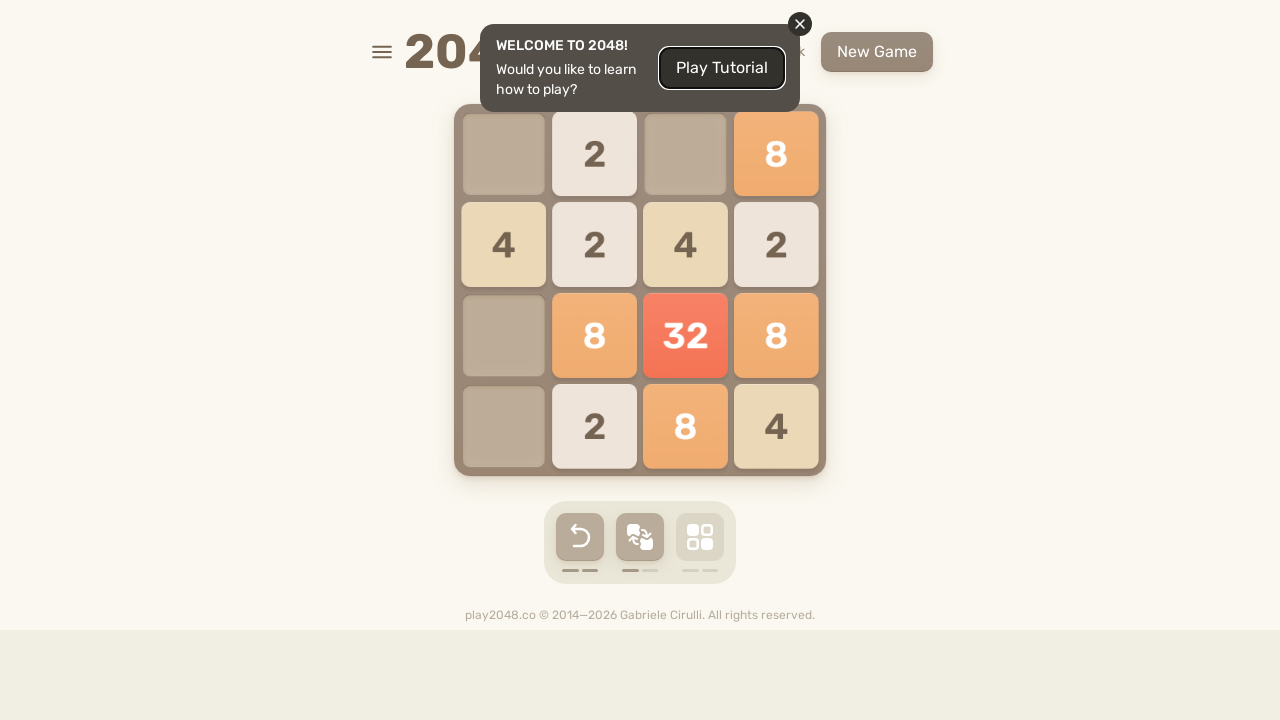

Pressed random arrow key (move 45)
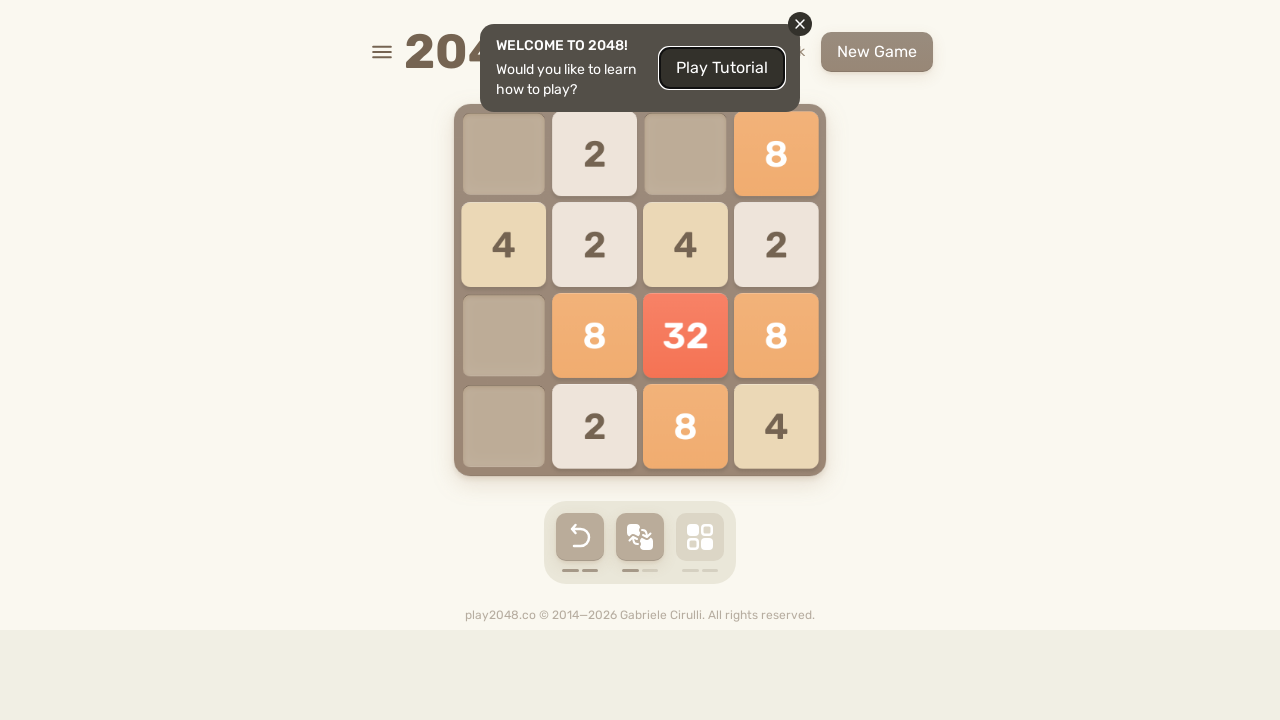

Waited 100ms for game animation
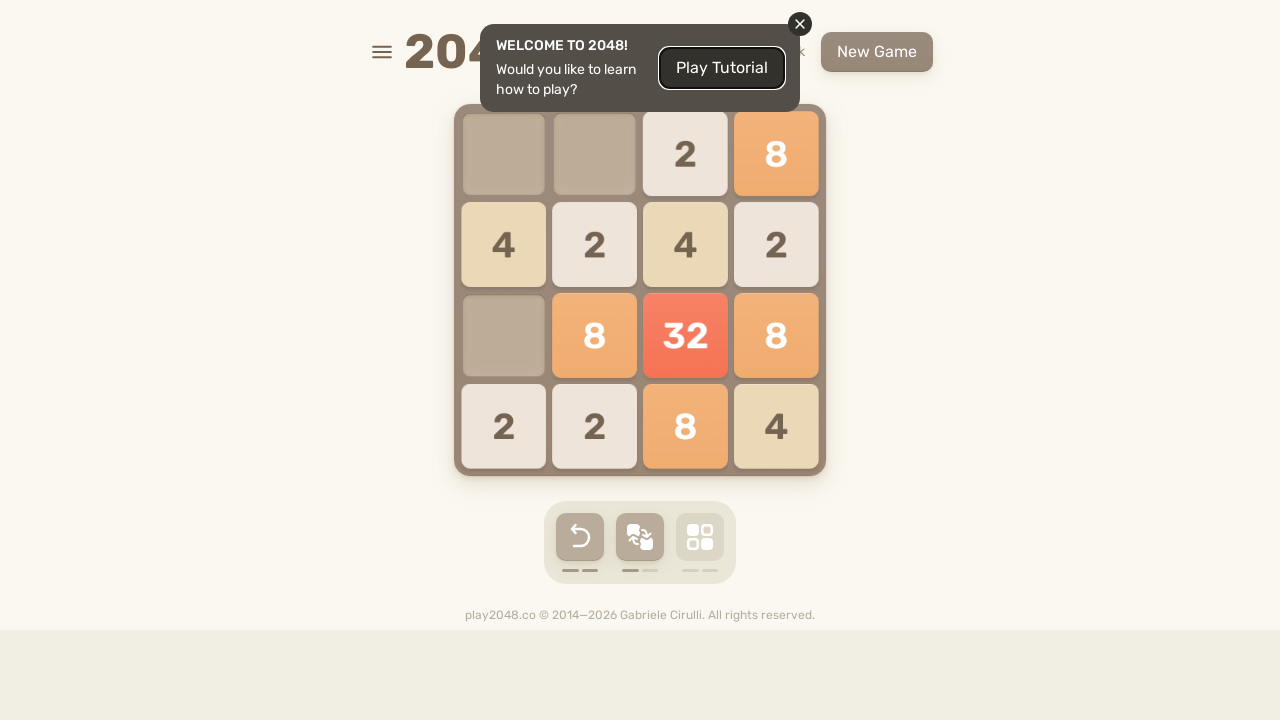

Pressed random arrow key (move 46)
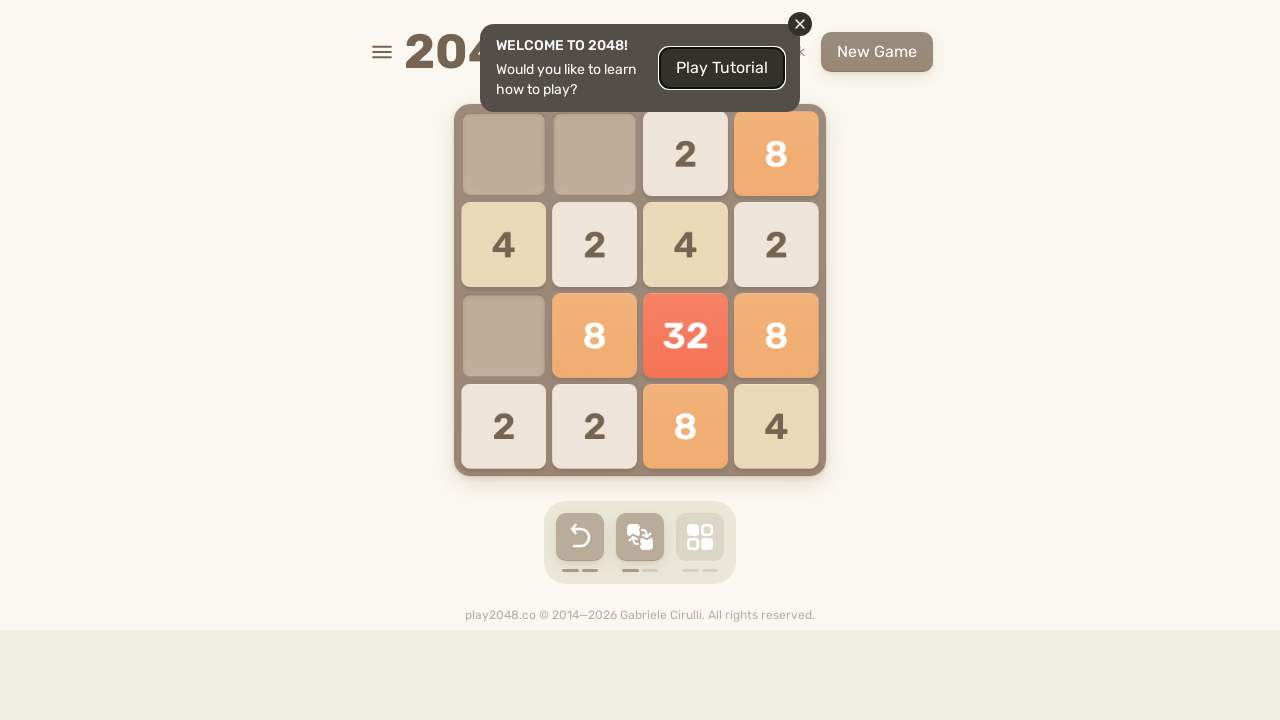

Waited 100ms for game animation
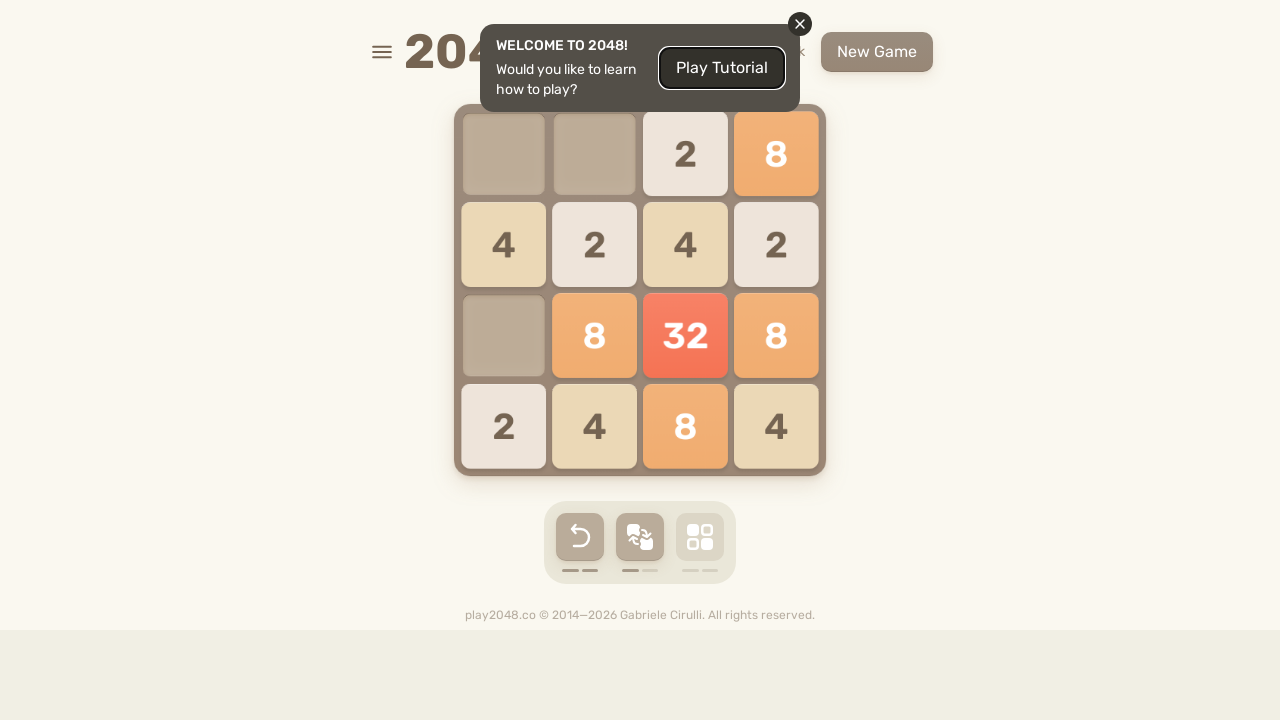

Pressed random arrow key (move 47)
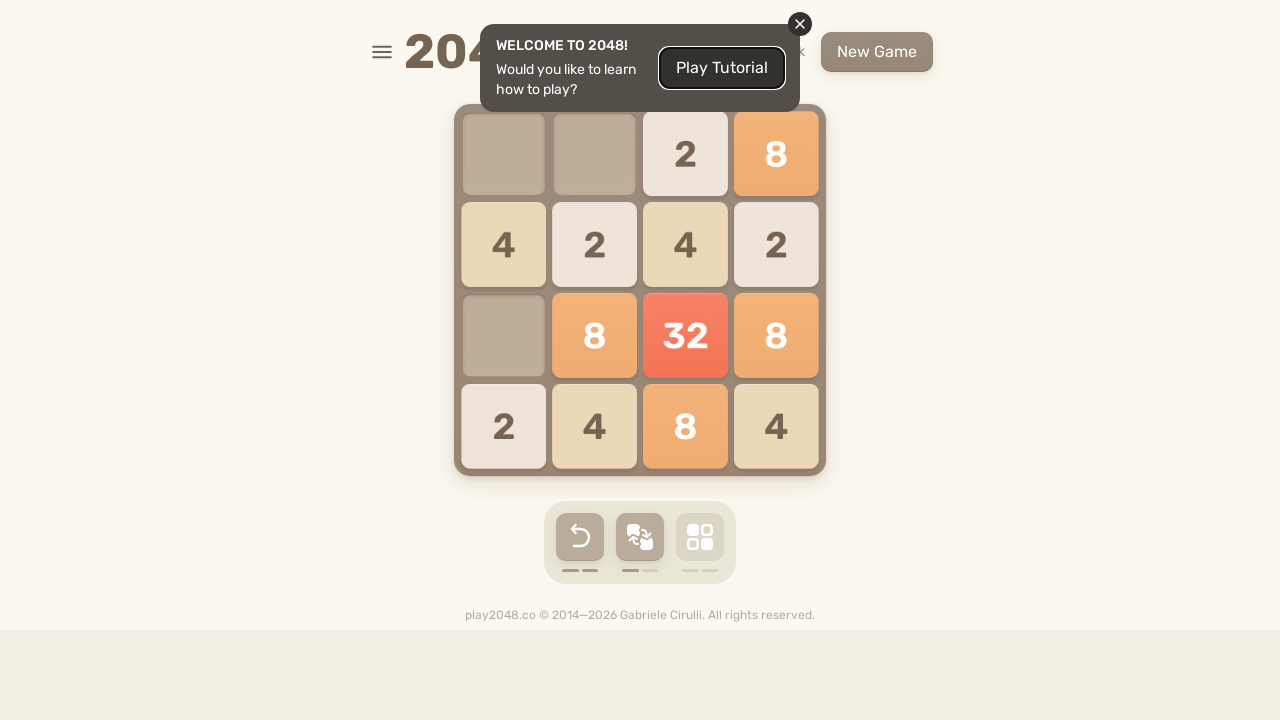

Waited 100ms for game animation
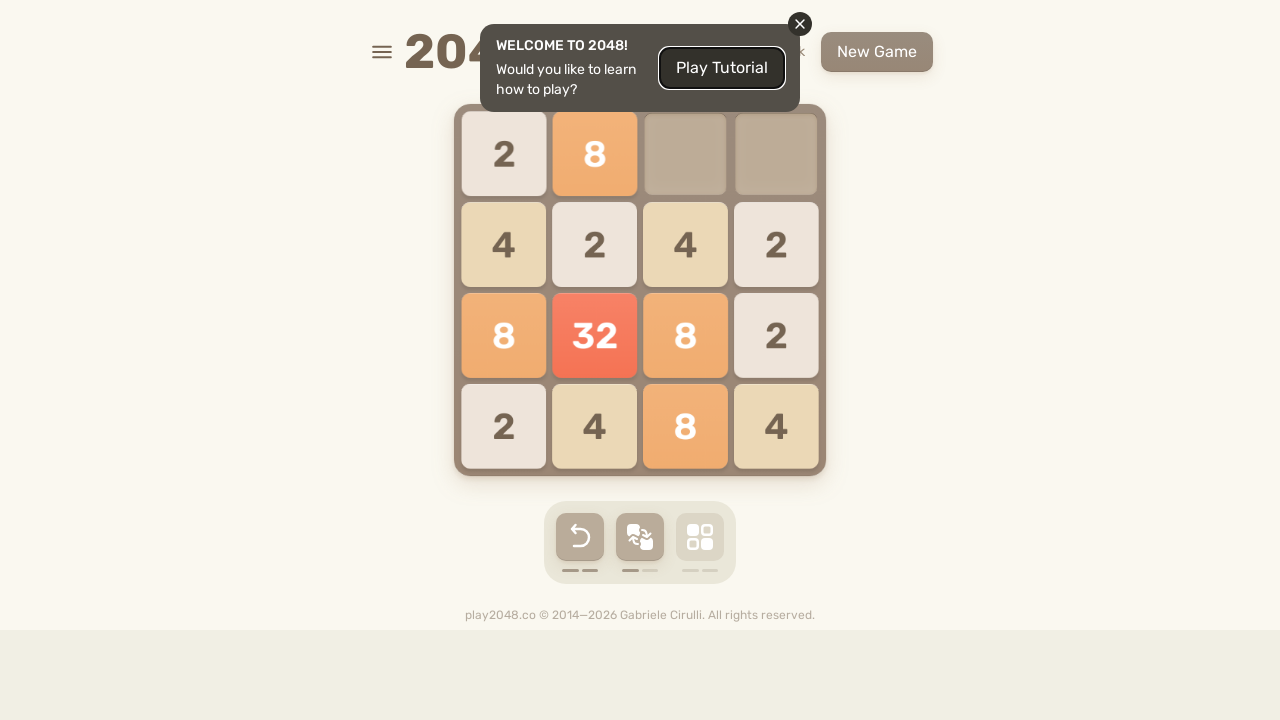

Pressed random arrow key (move 48)
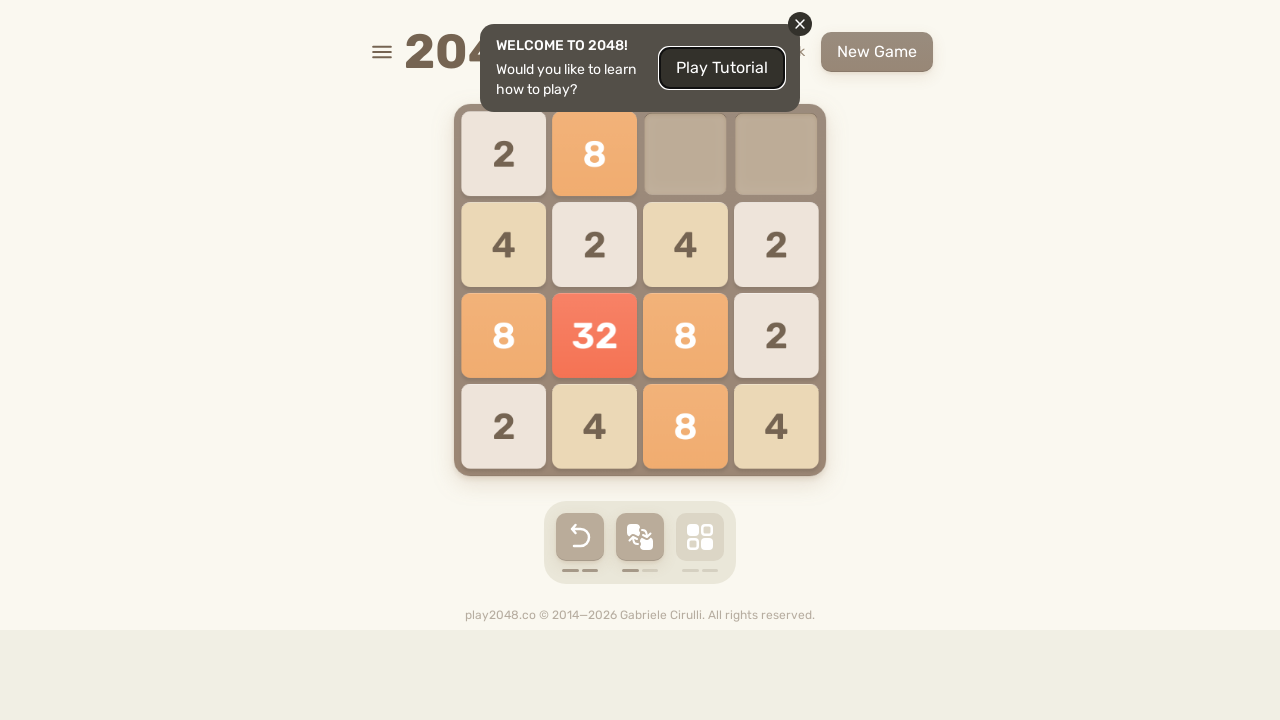

Waited 100ms for game animation
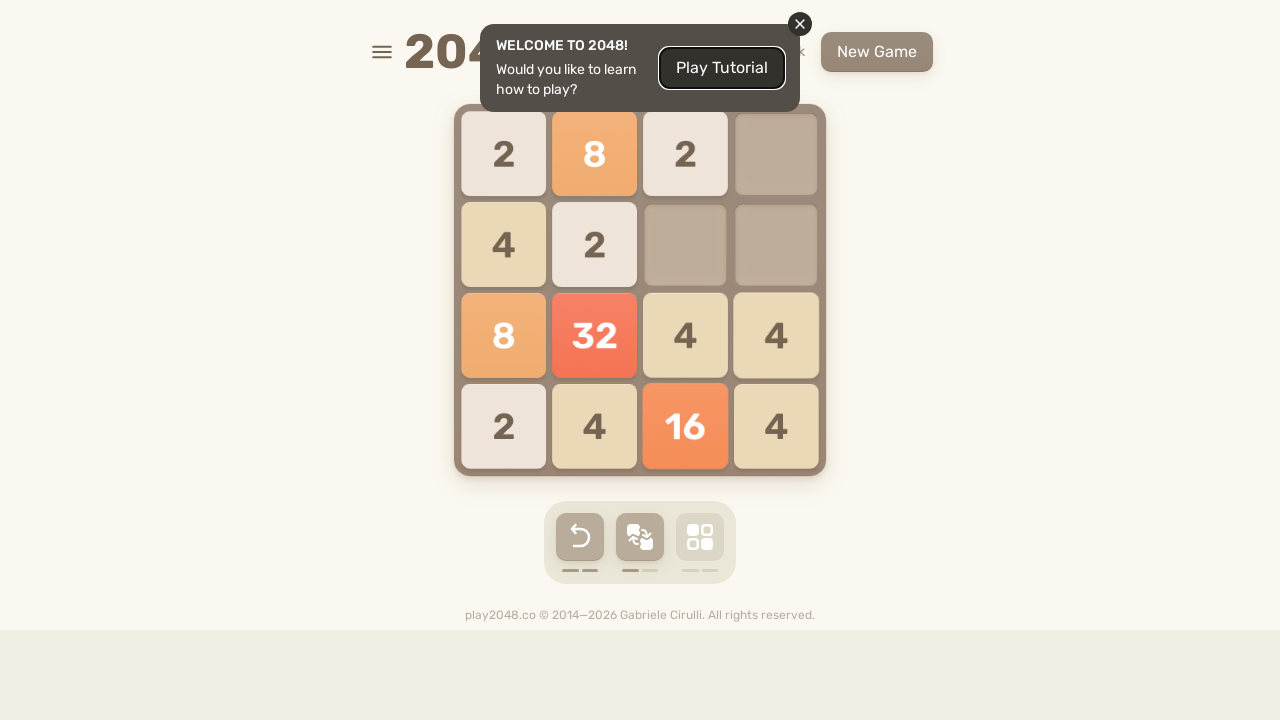

Pressed random arrow key (move 49)
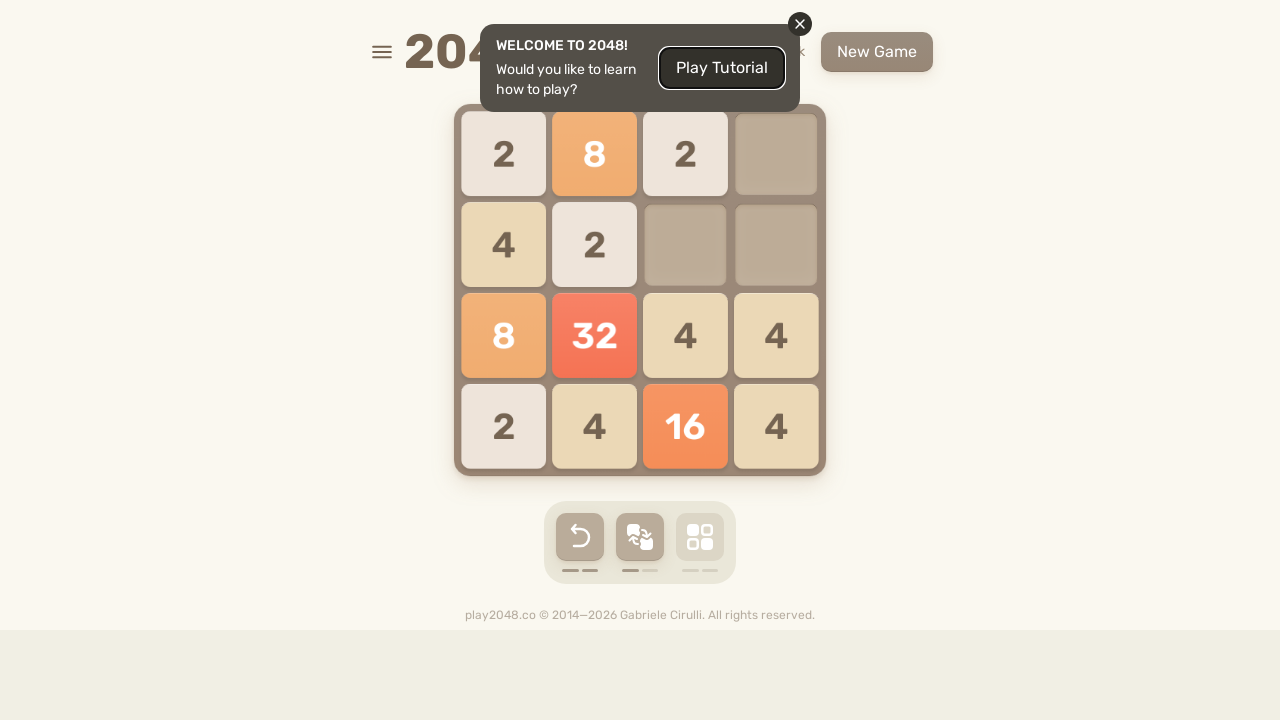

Waited 100ms for game animation
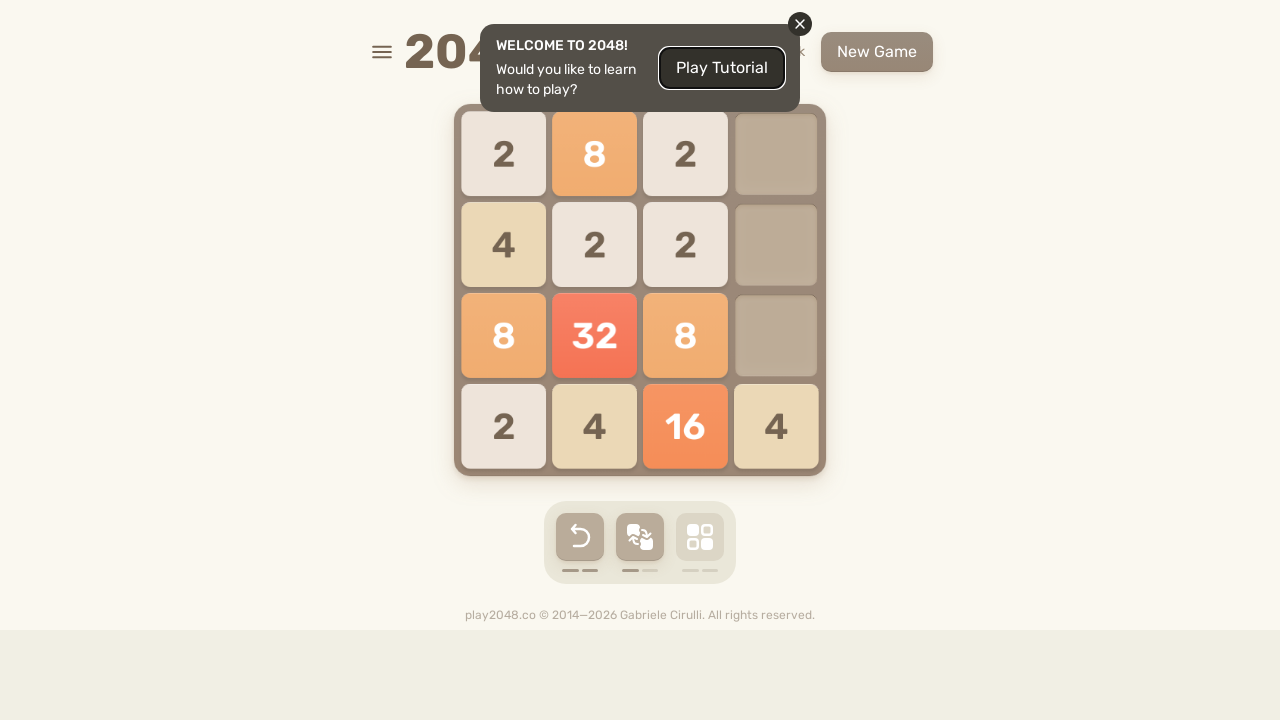

Pressed random arrow key (move 50)
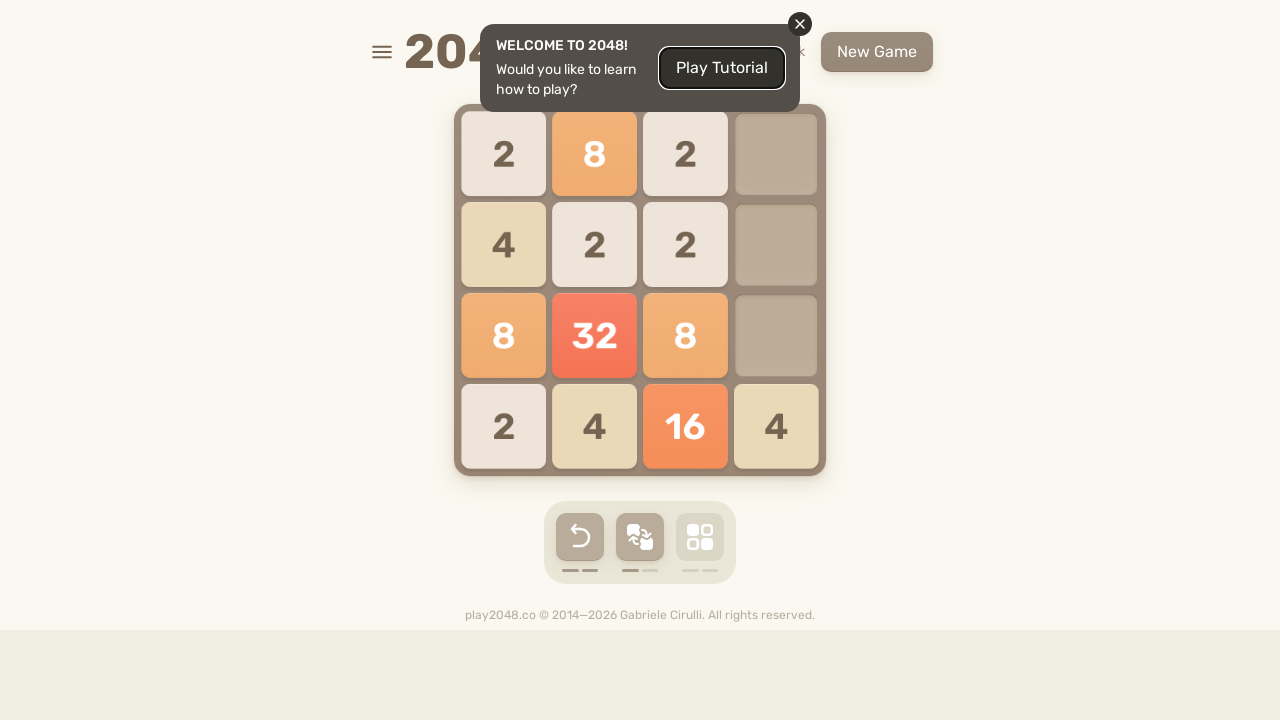

Waited 100ms for game animation
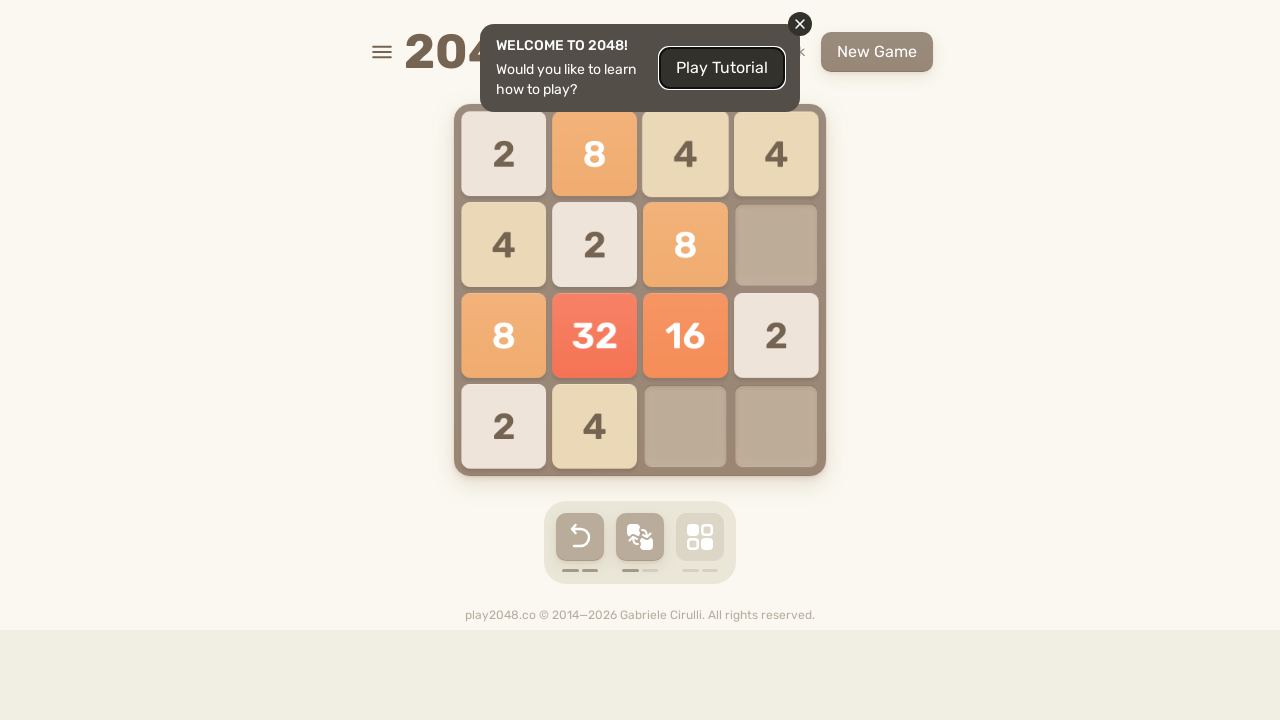

Pressed random arrow key (move 51)
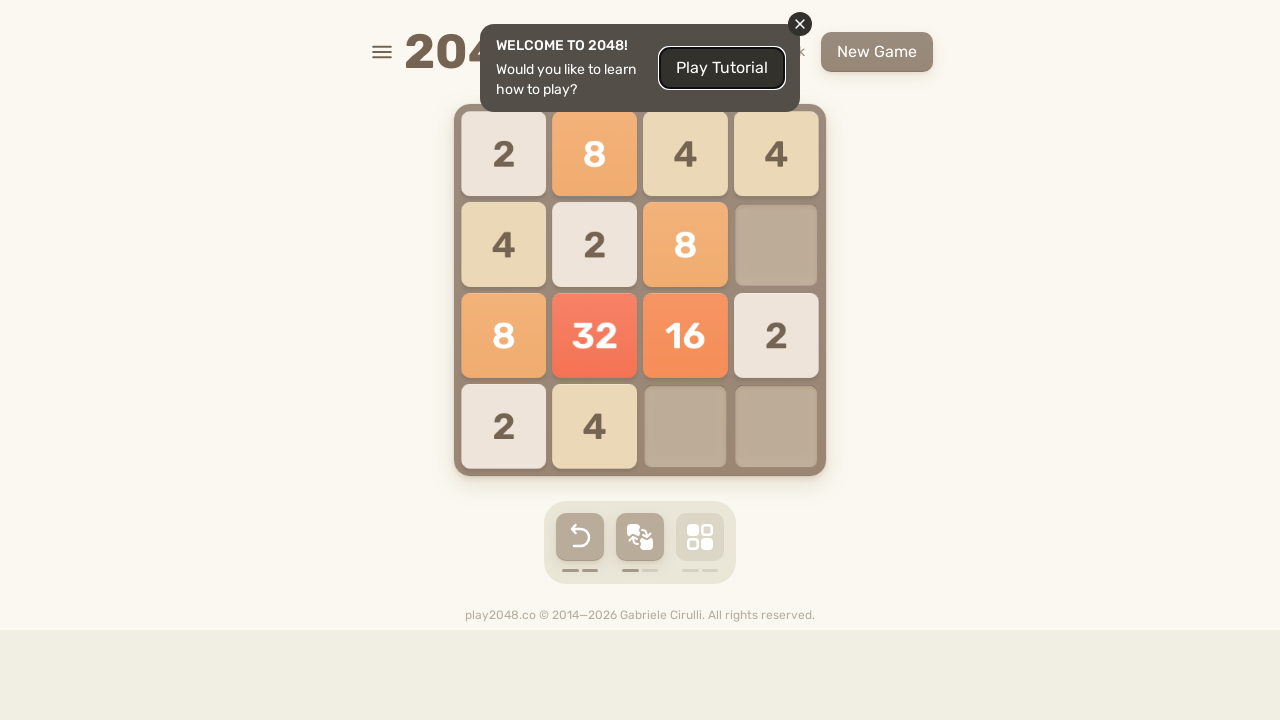

Waited 100ms for game animation
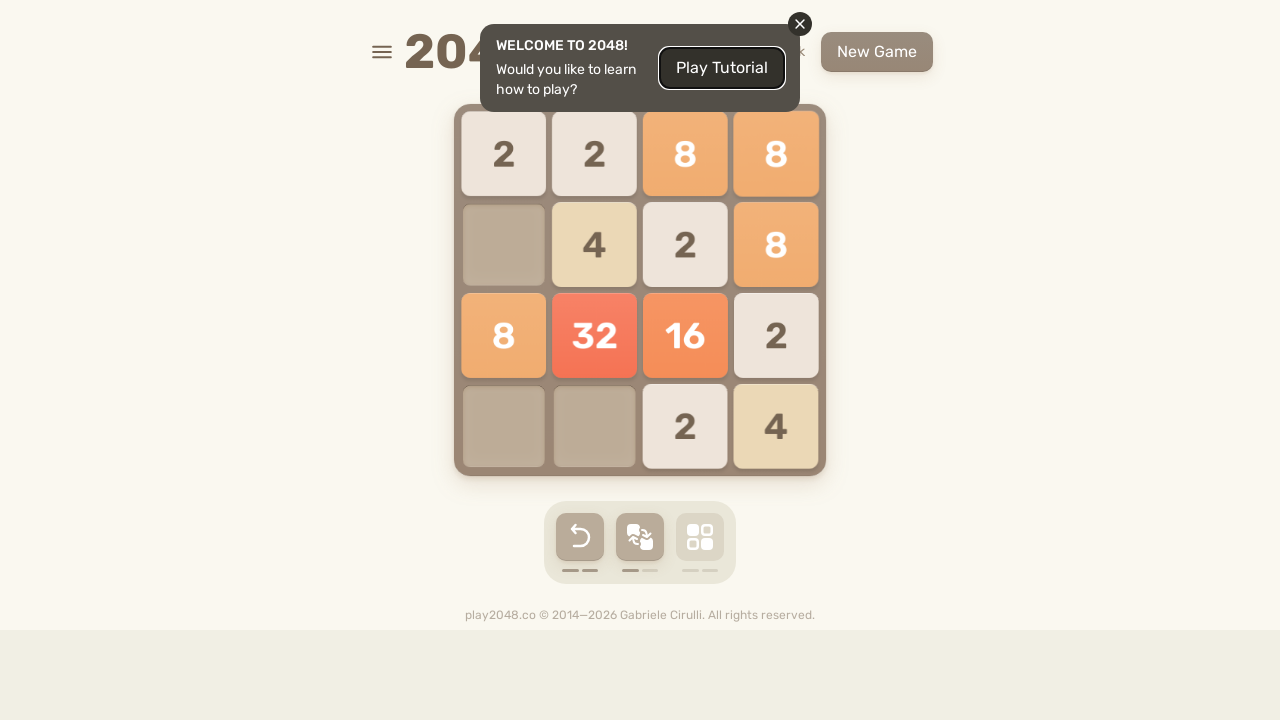

Pressed random arrow key (move 52)
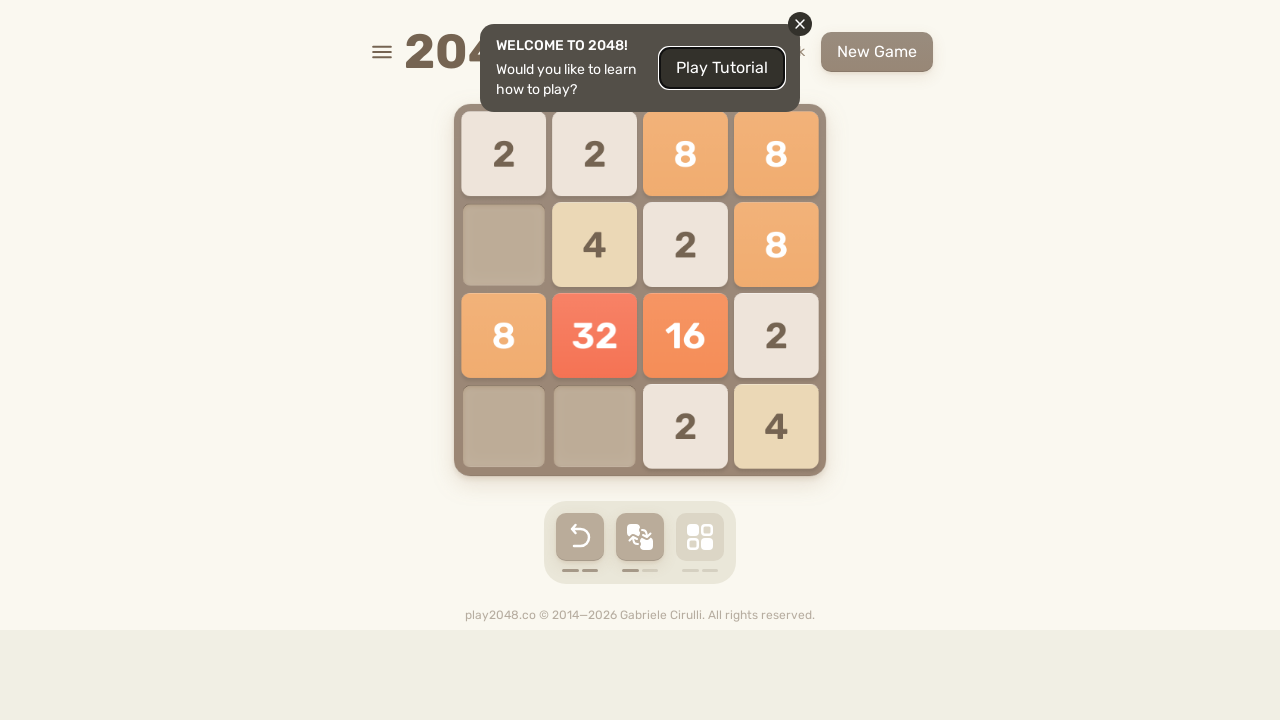

Waited 100ms for game animation
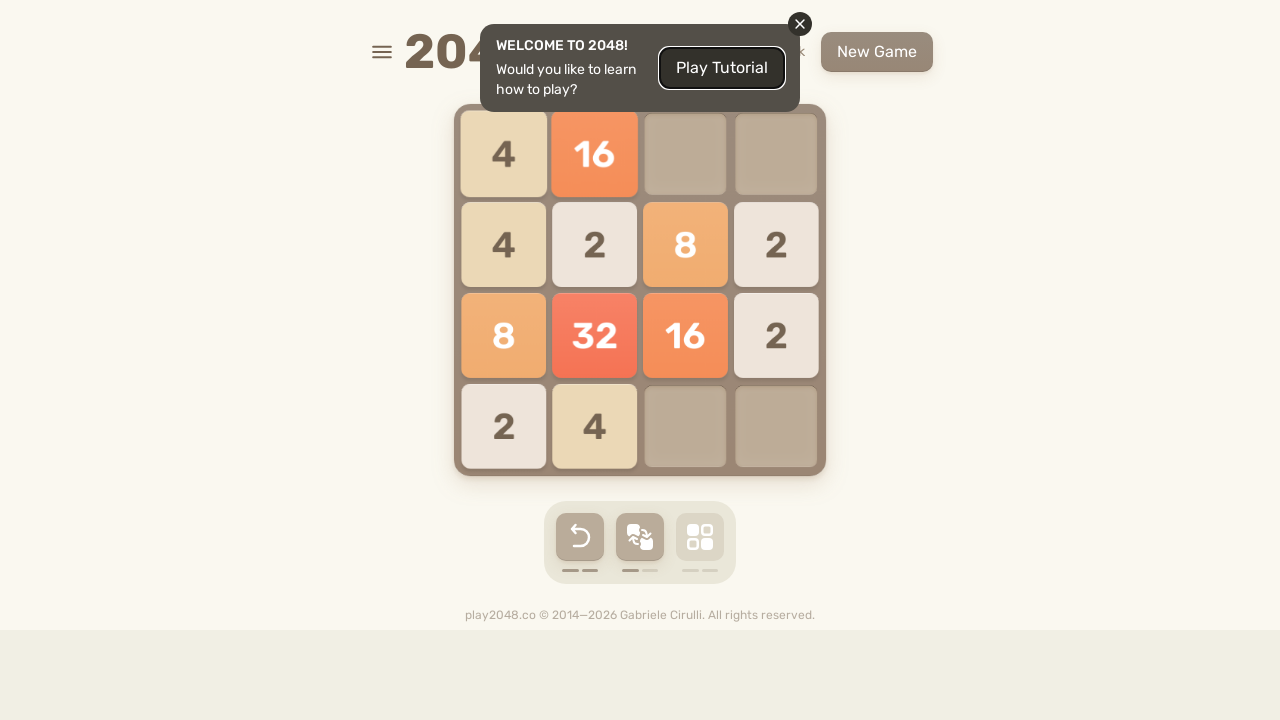

Pressed random arrow key (move 53)
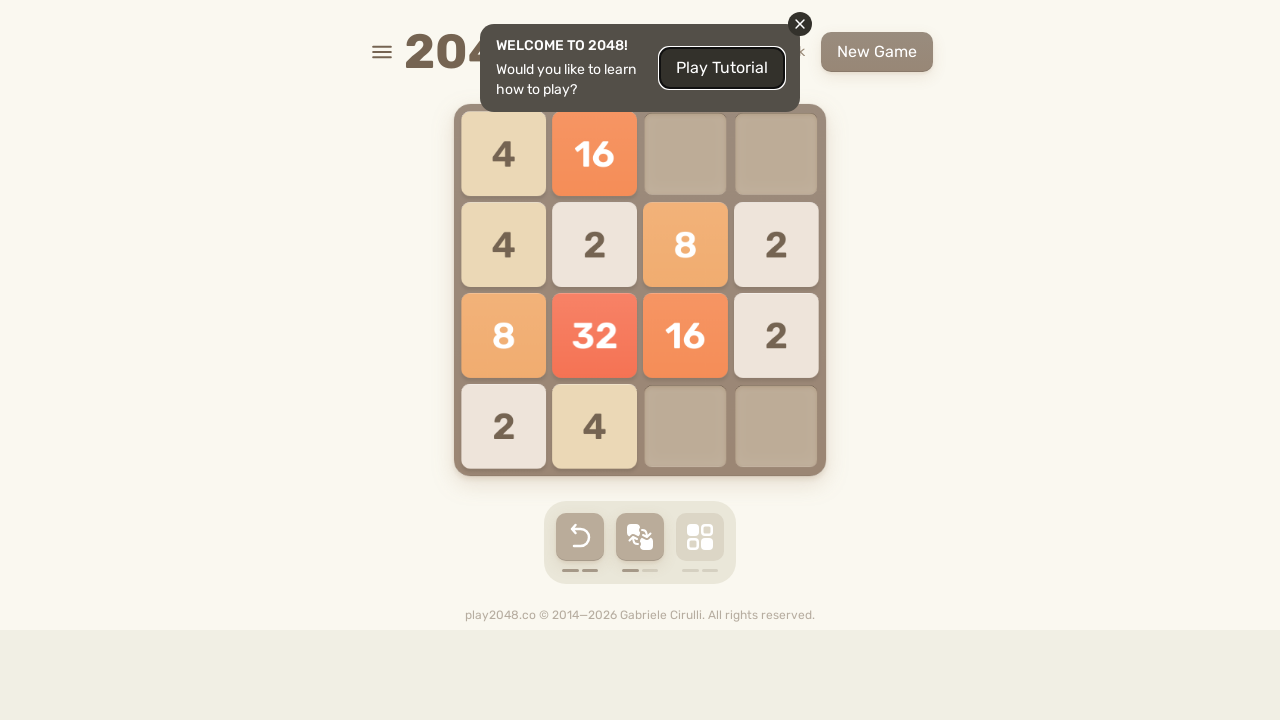

Waited 100ms for game animation
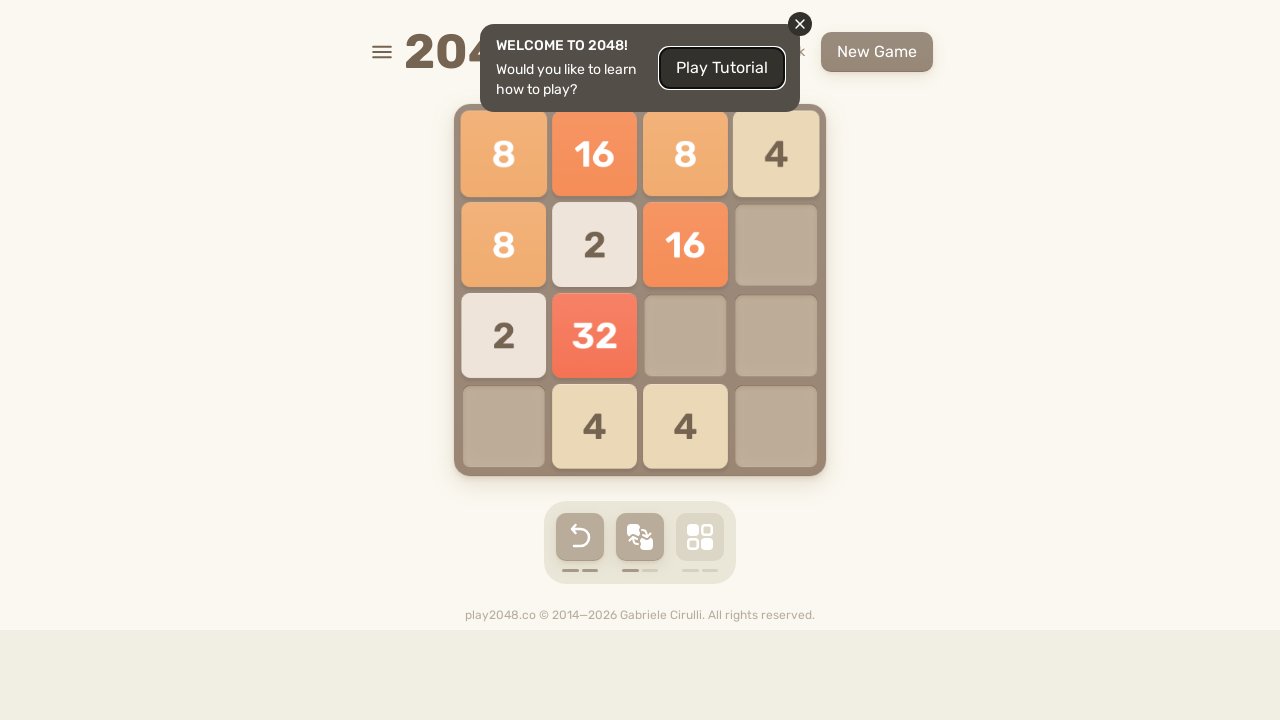

Pressed random arrow key (move 54)
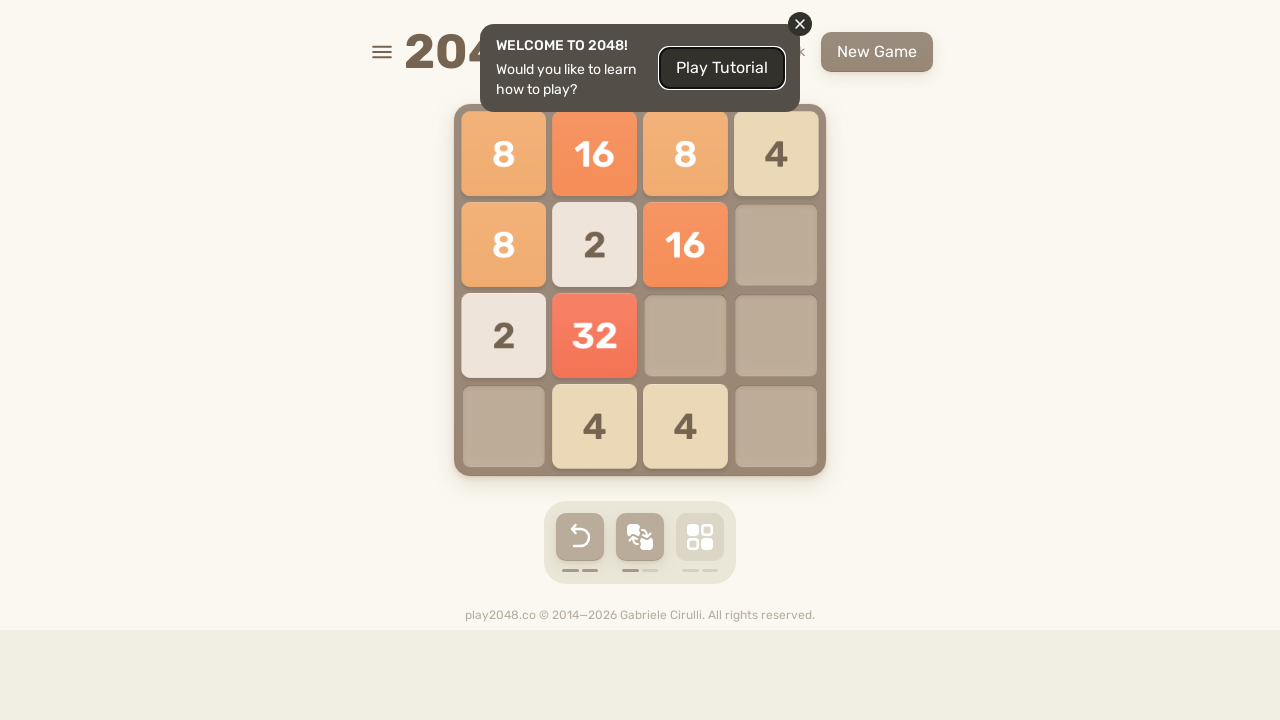

Waited 100ms for game animation
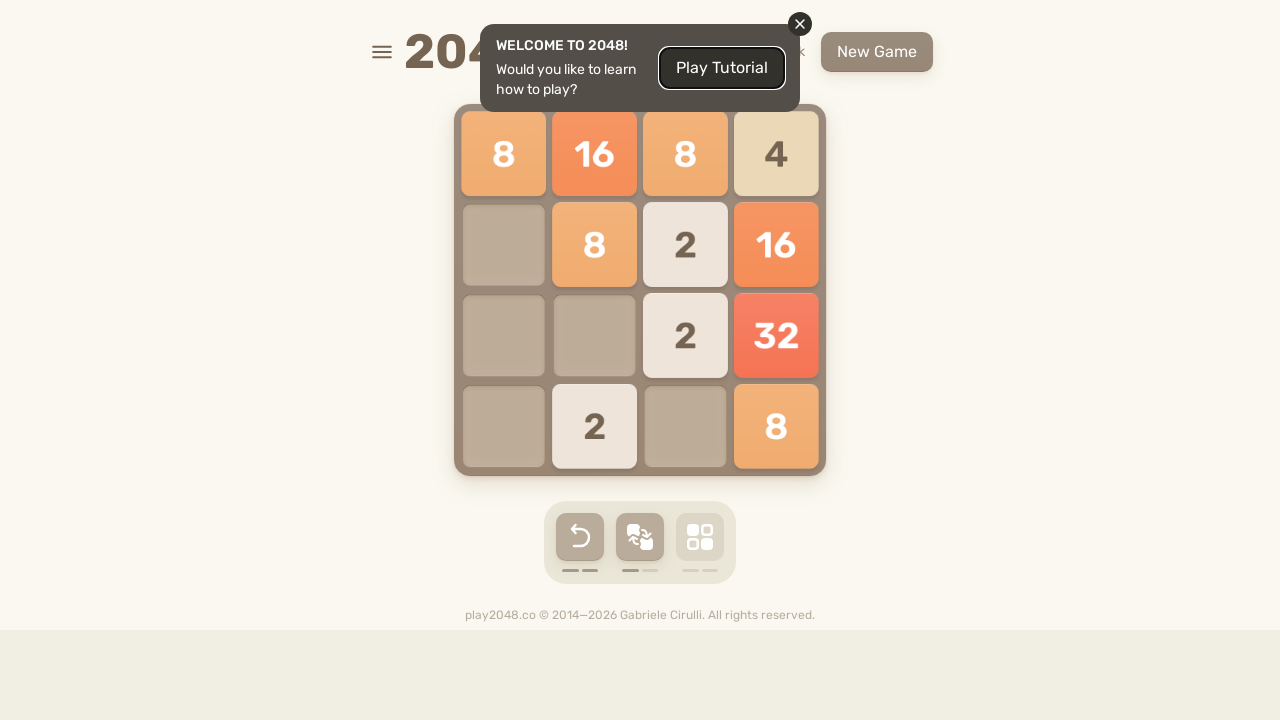

Pressed random arrow key (move 55)
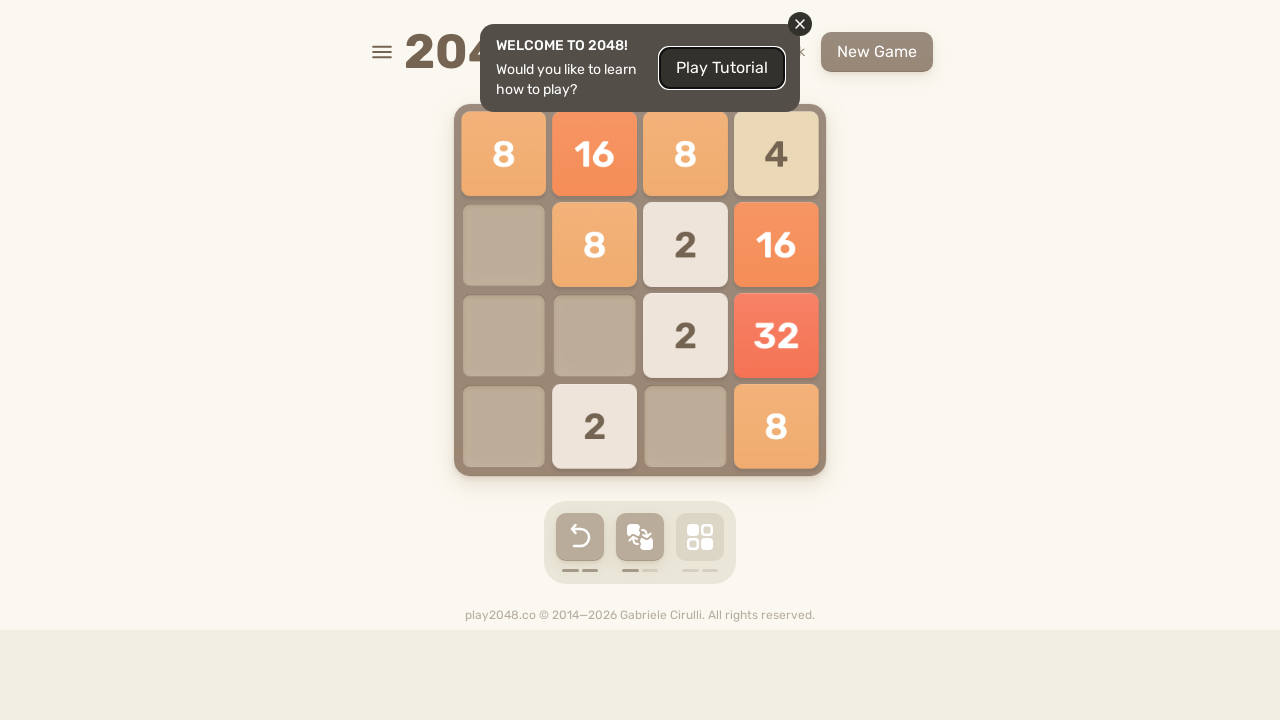

Waited 100ms for game animation
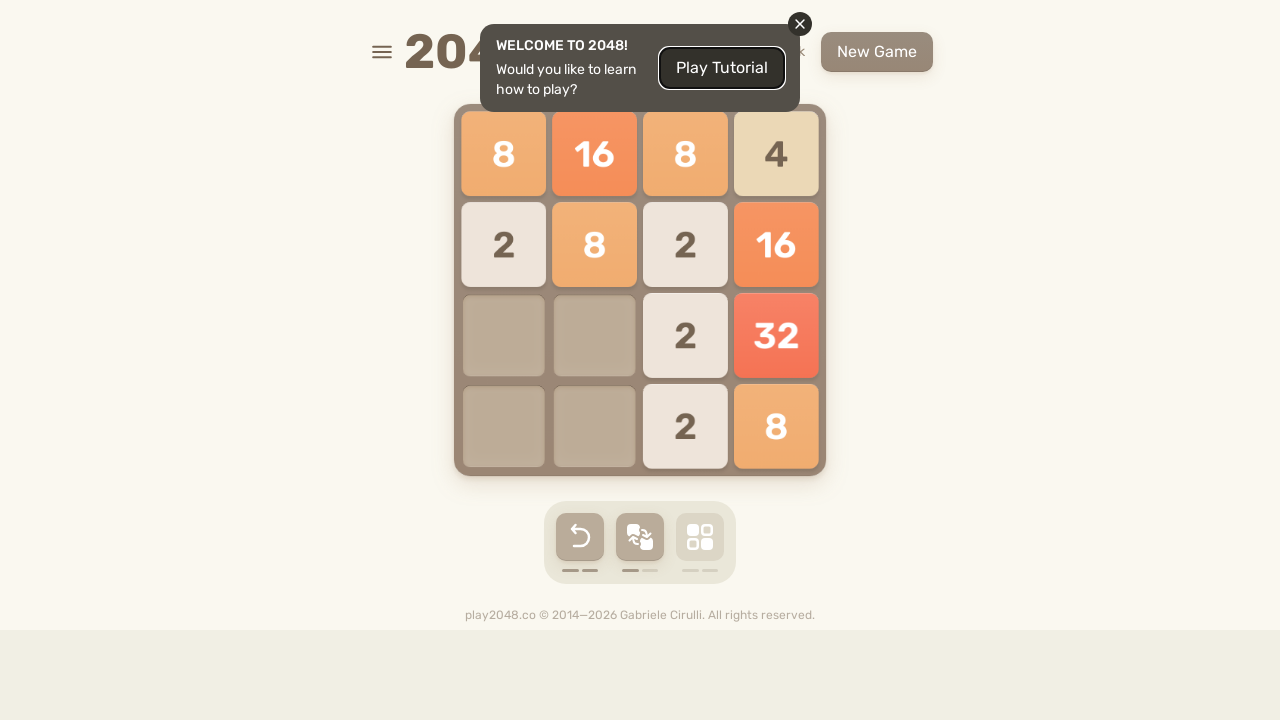

Pressed random arrow key (move 56)
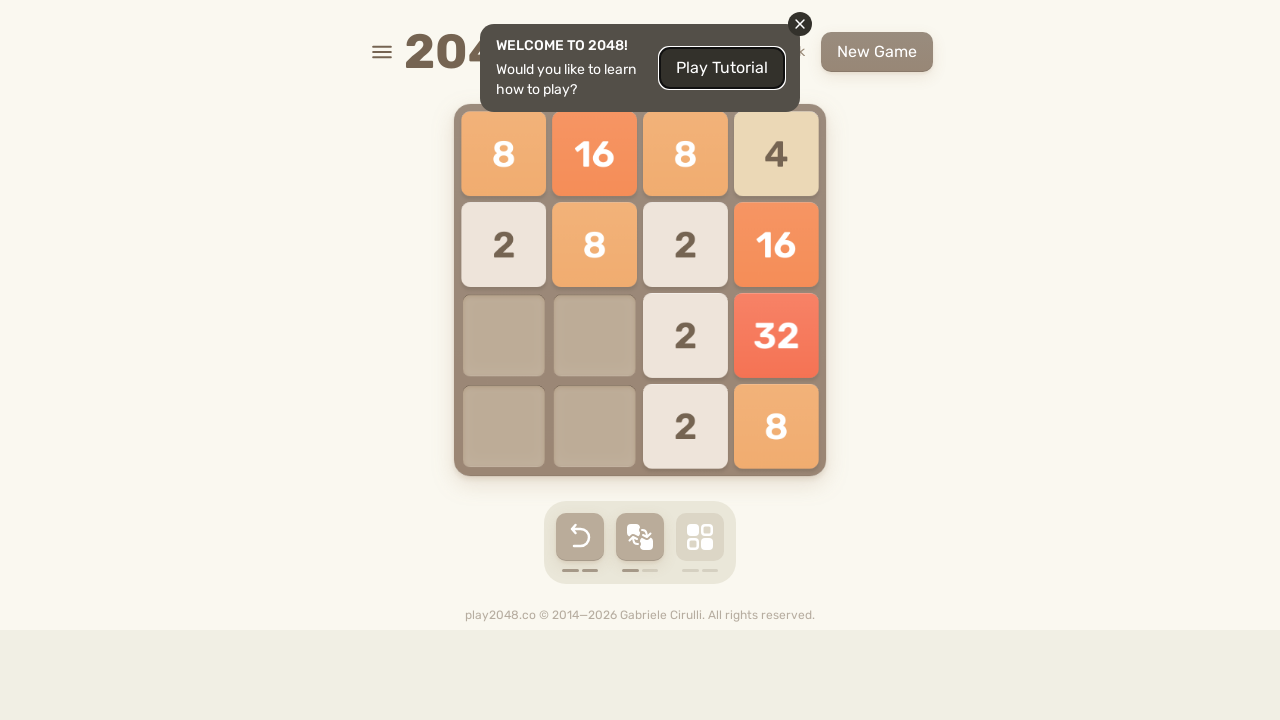

Waited 100ms for game animation
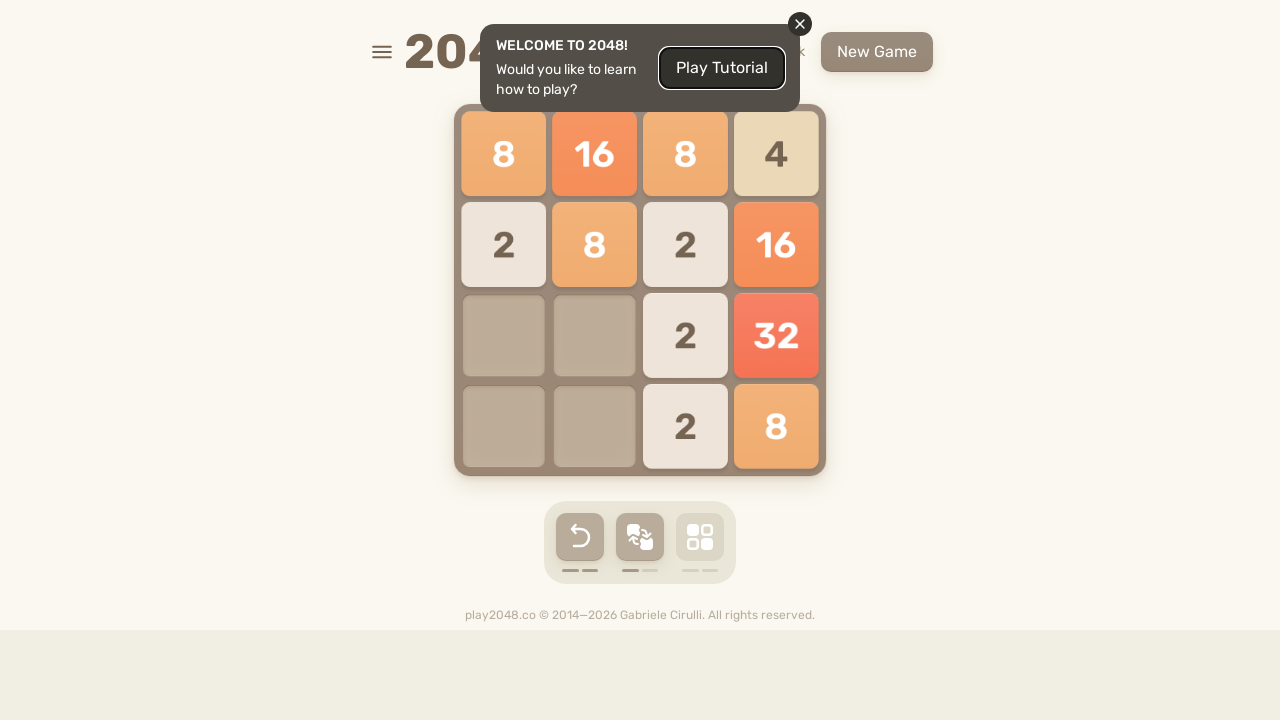

Pressed random arrow key (move 57)
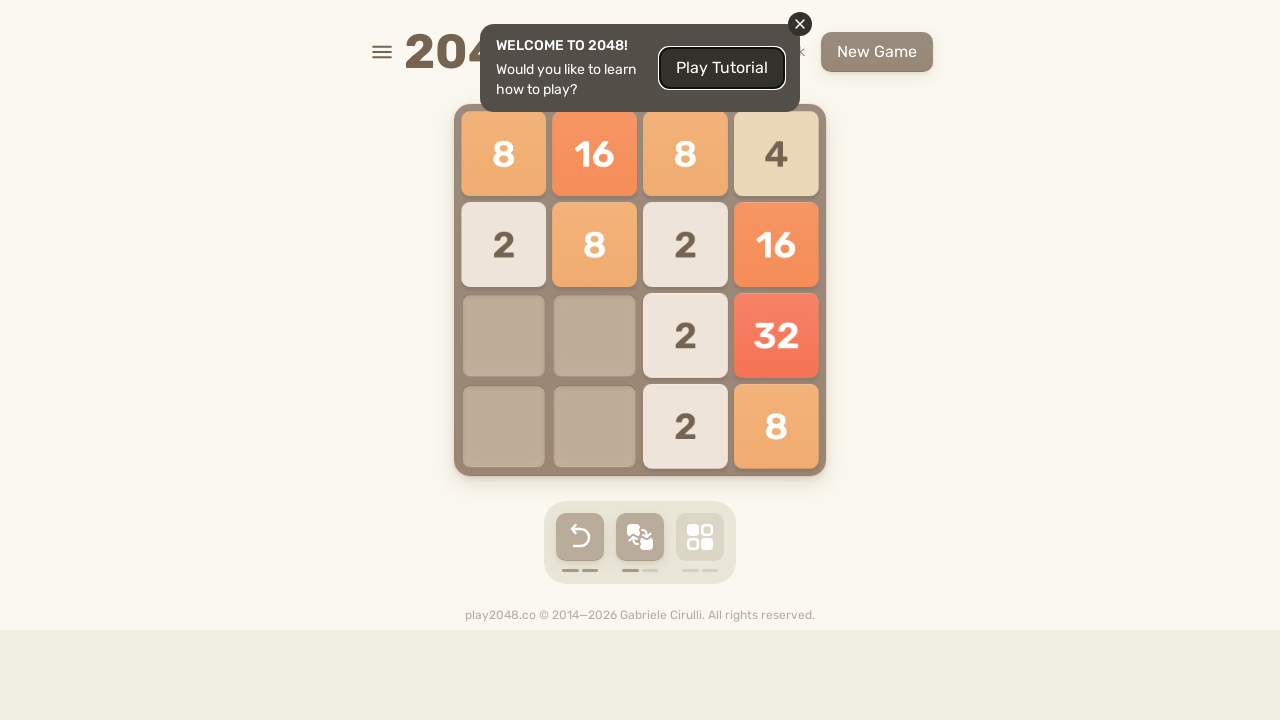

Waited 100ms for game animation
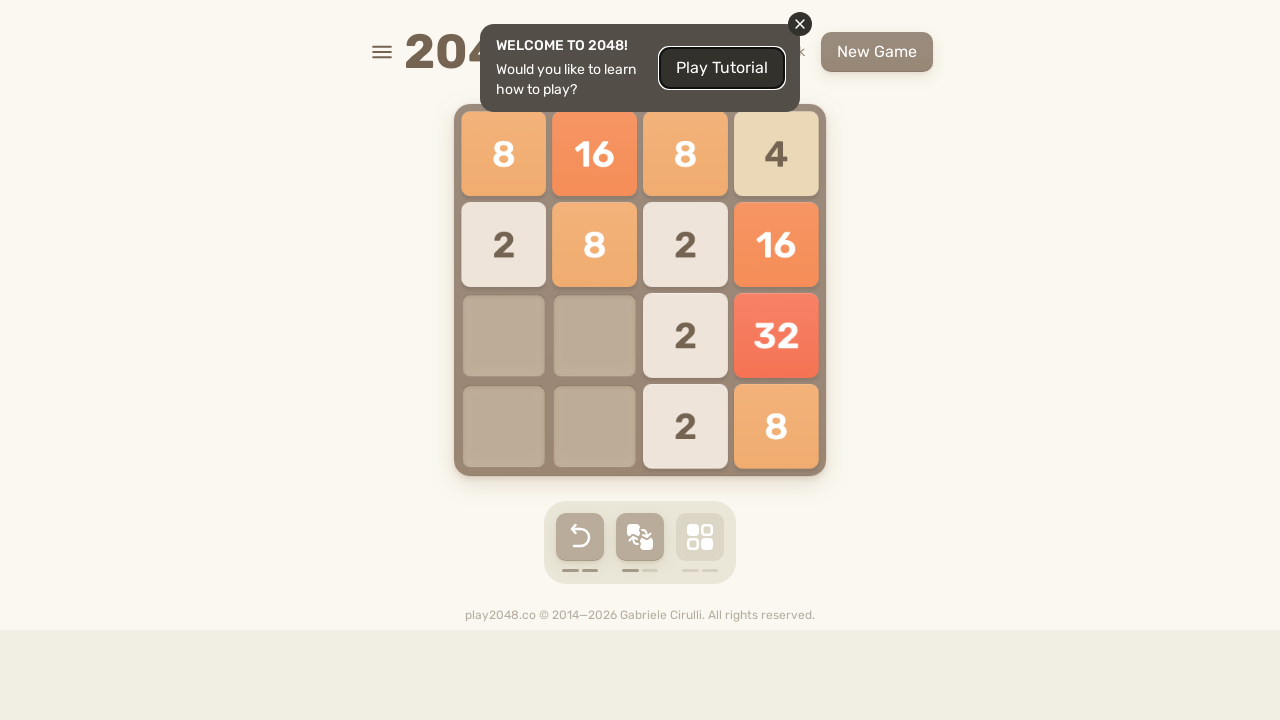

Pressed random arrow key (move 58)
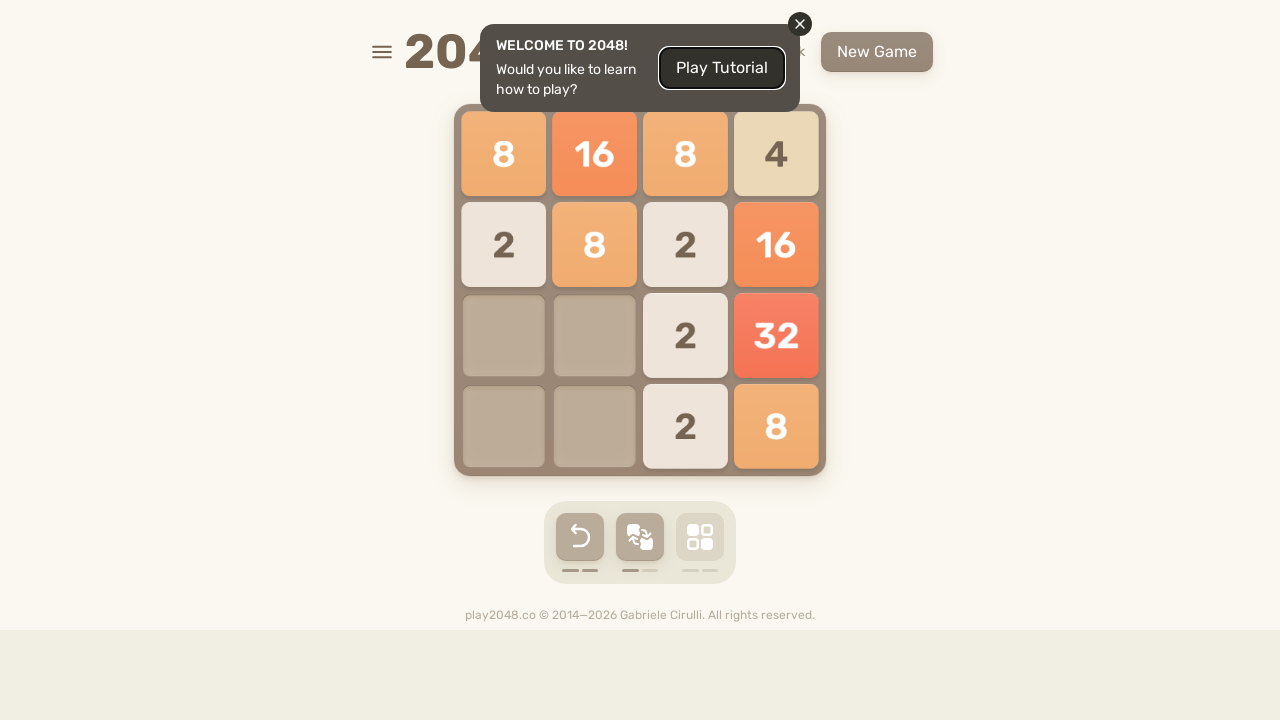

Waited 100ms for game animation
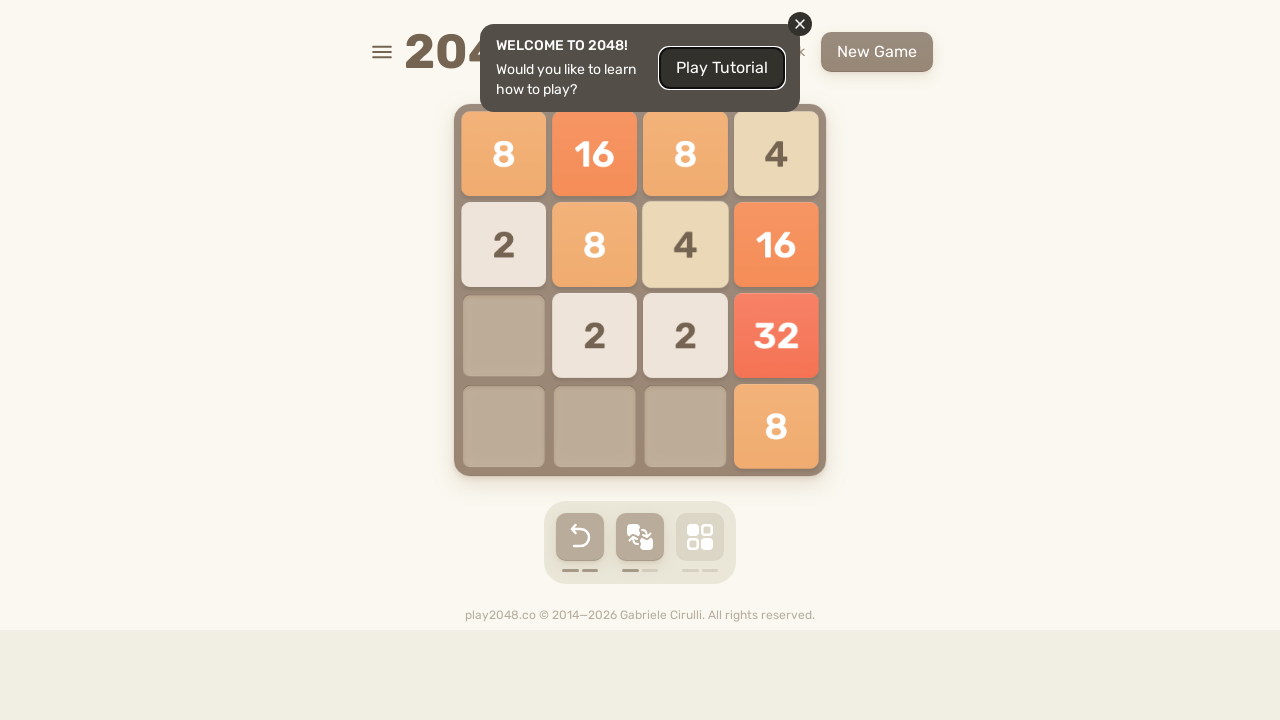

Pressed random arrow key (move 59)
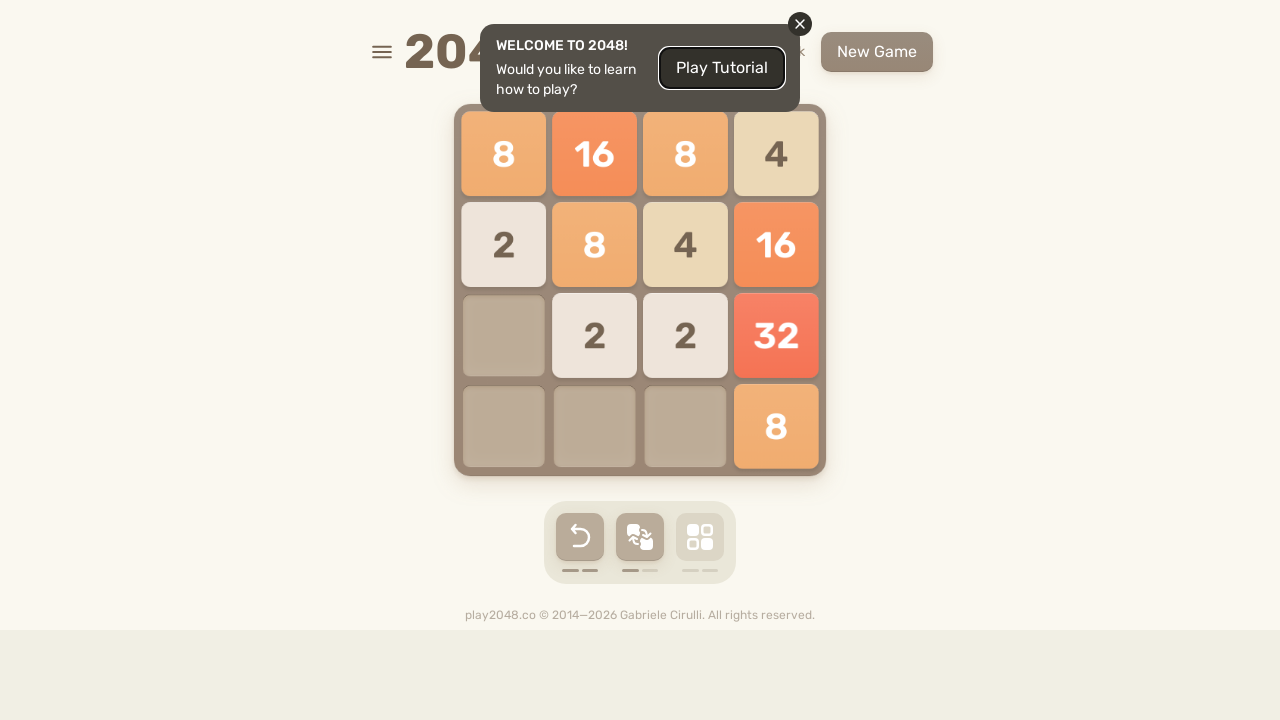

Waited 100ms for game animation
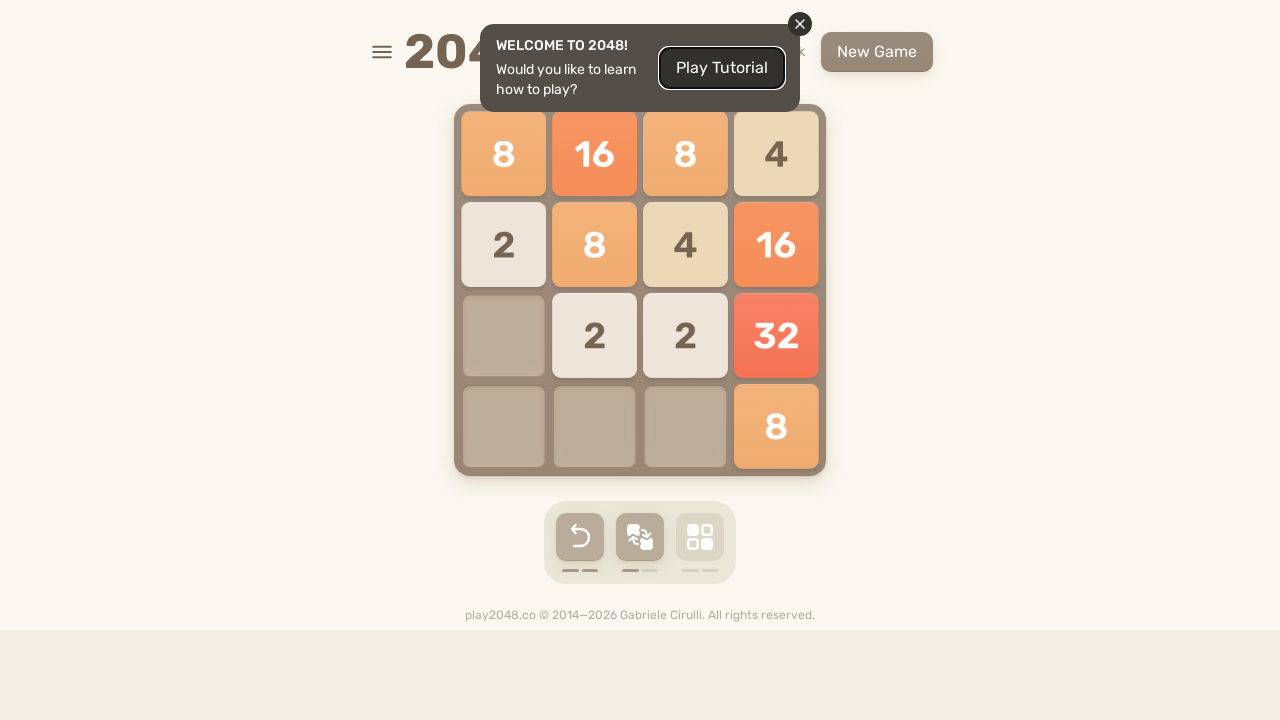

Pressed random arrow key (move 60)
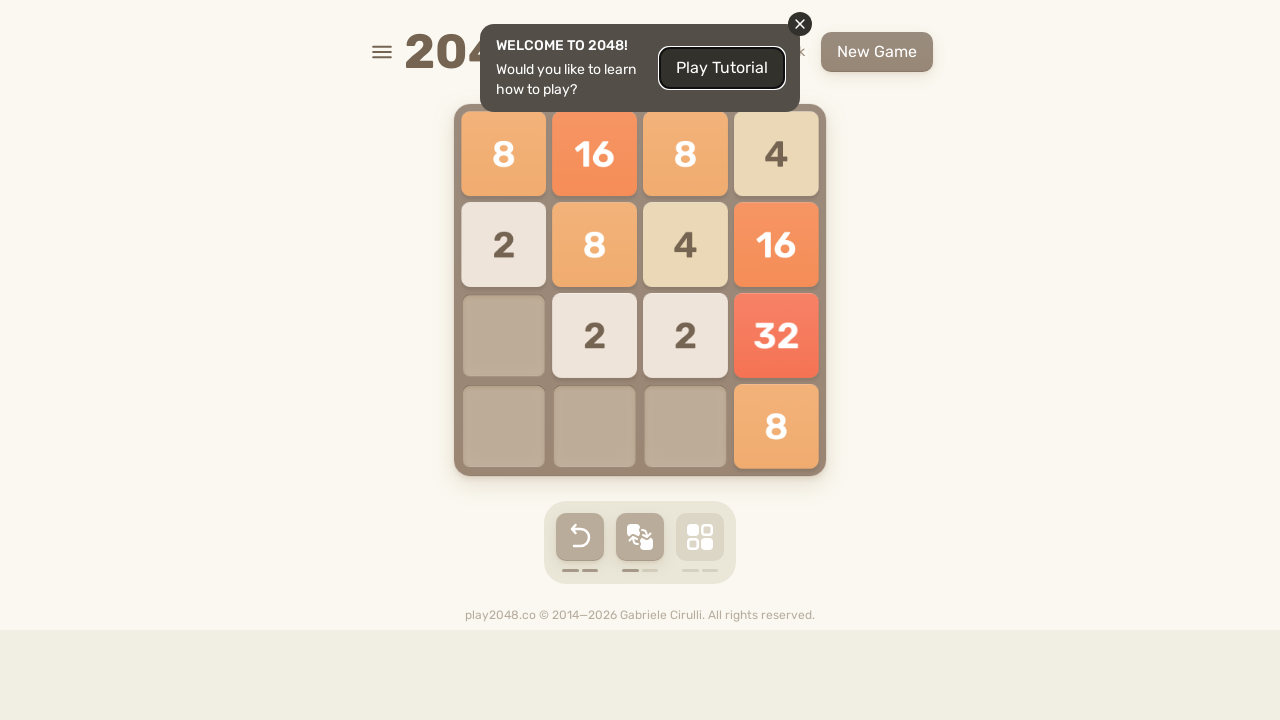

Waited 100ms for game animation
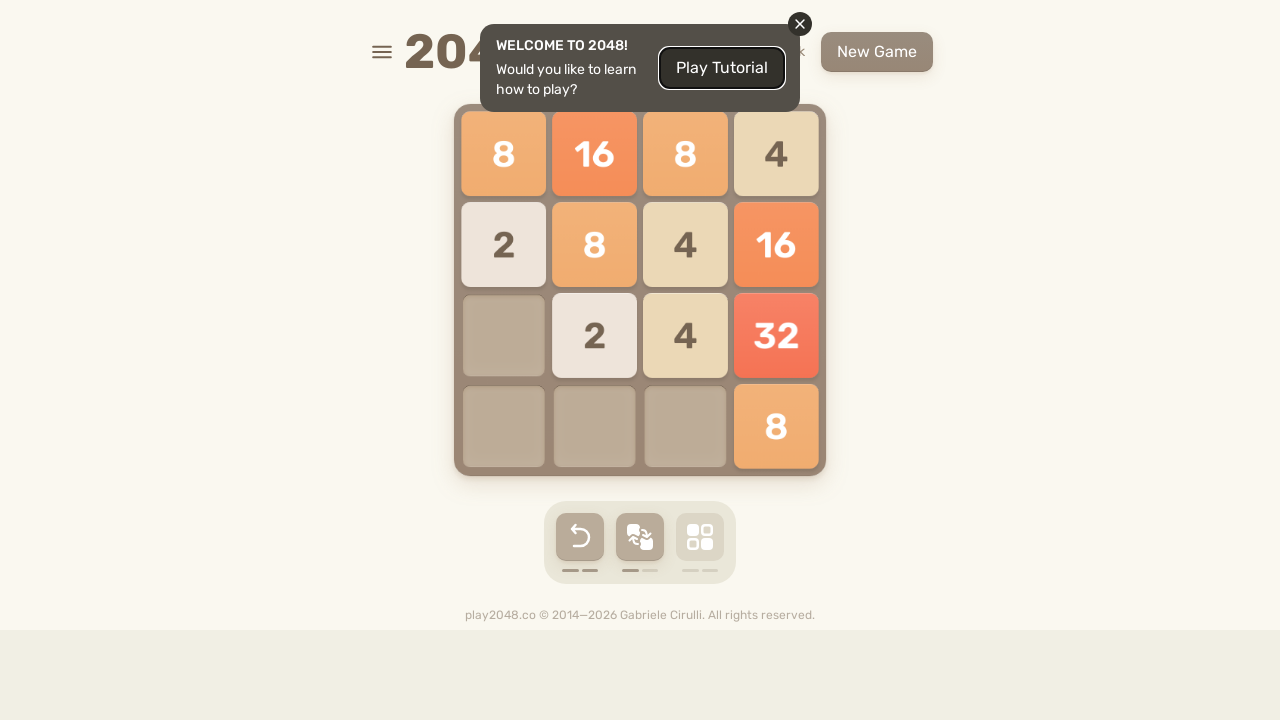

Pressed random arrow key (move 61)
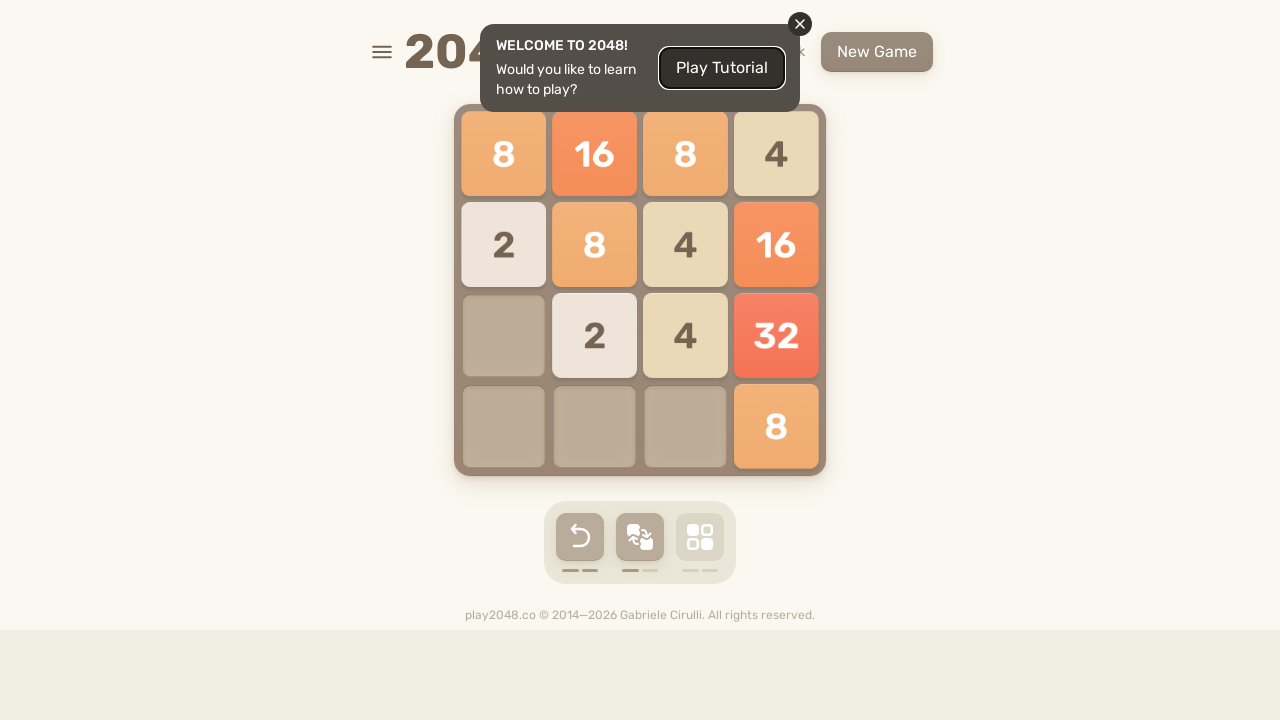

Waited 100ms for game animation
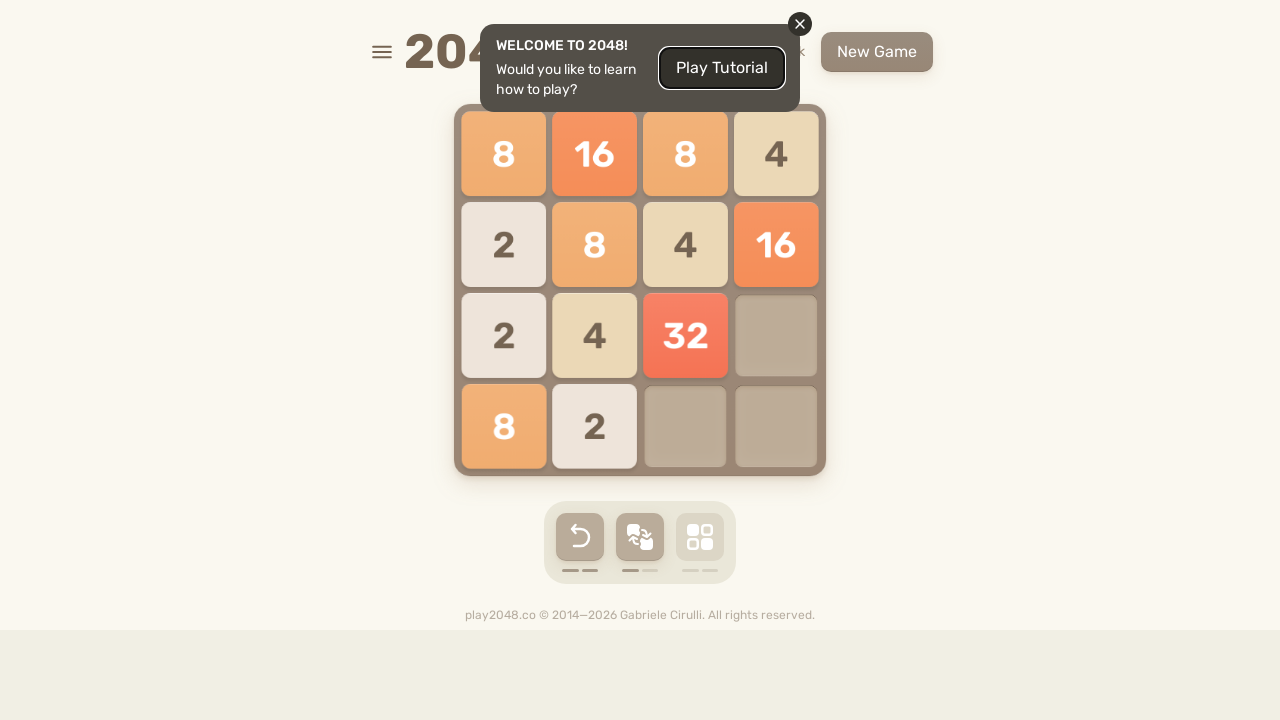

Pressed random arrow key (move 62)
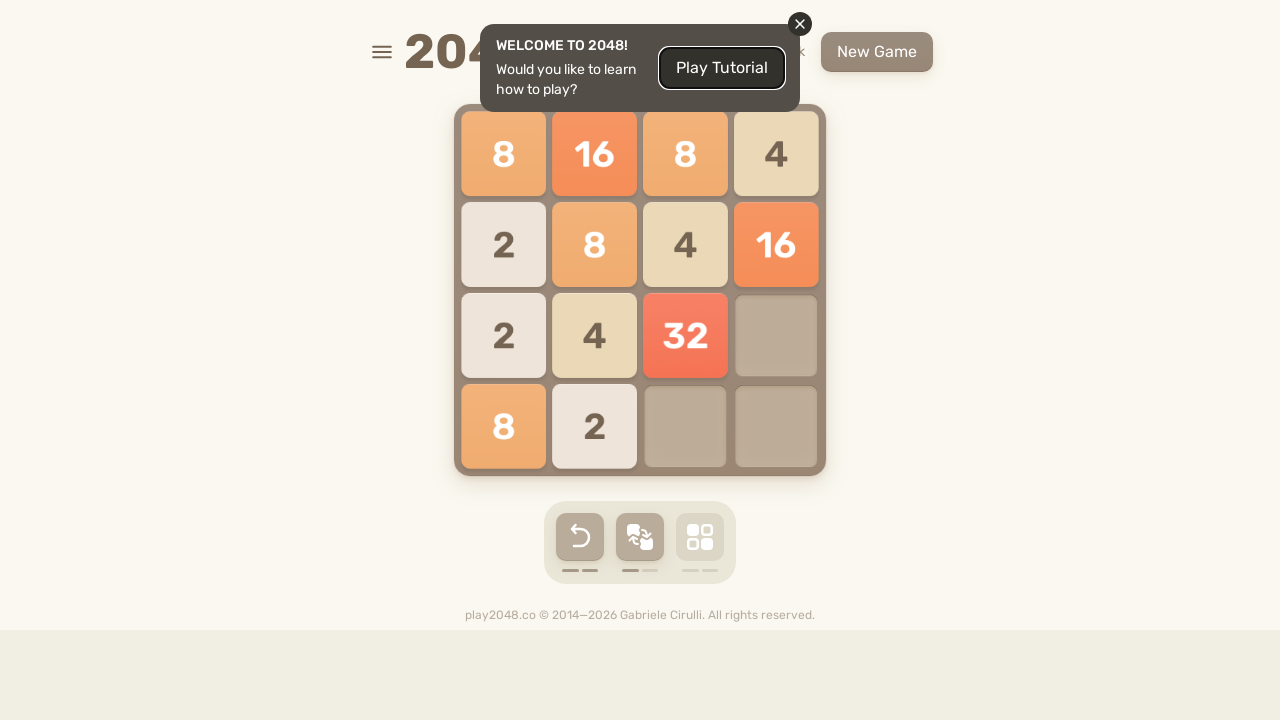

Waited 100ms for game animation
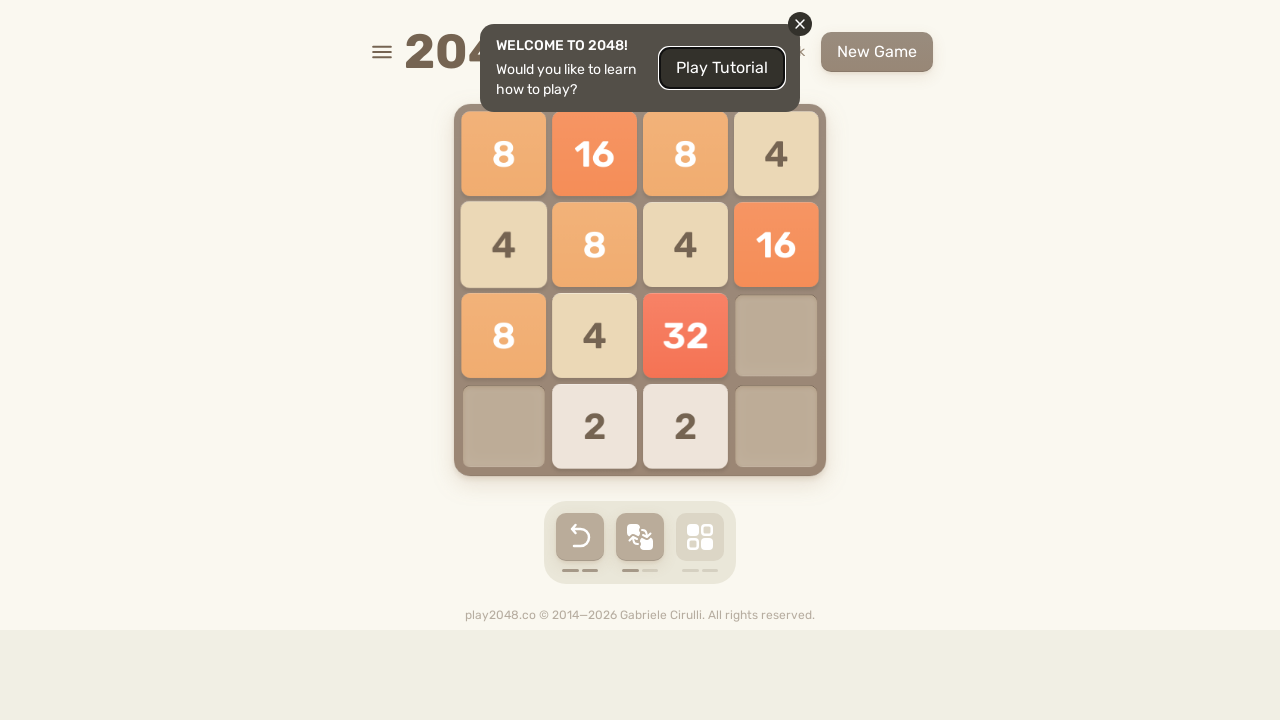

Pressed random arrow key (move 63)
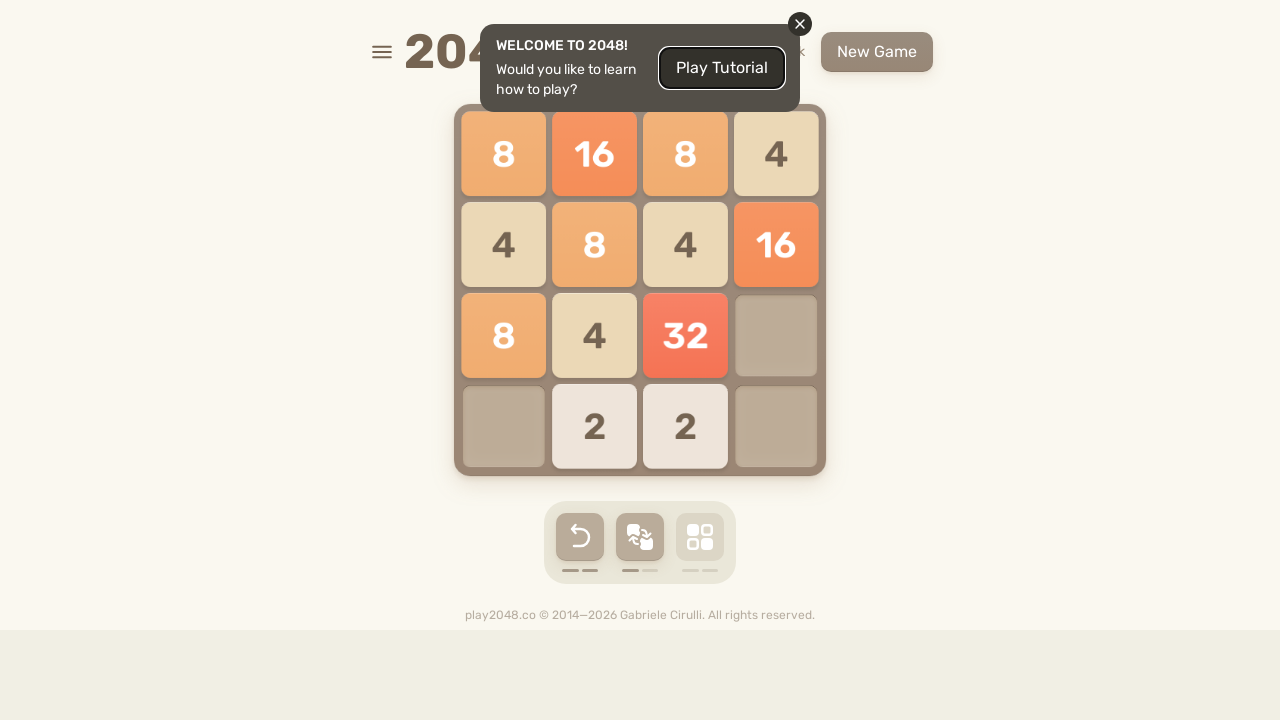

Waited 100ms for game animation
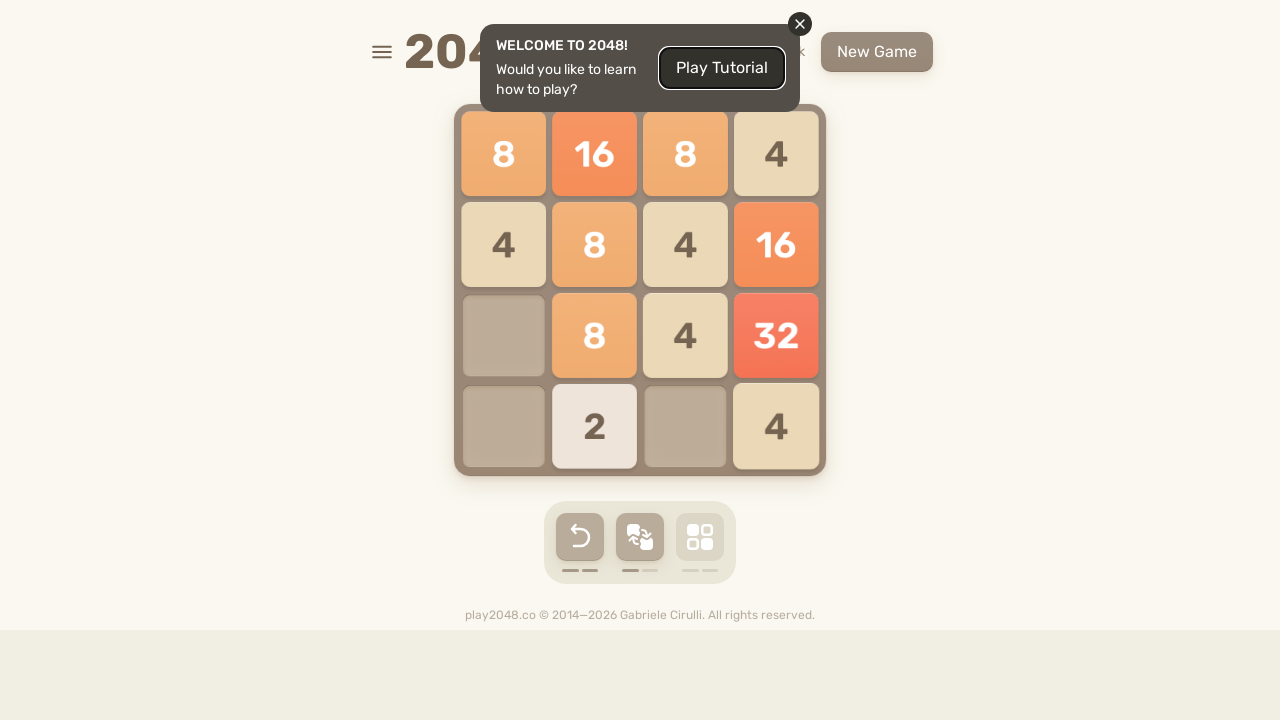

Pressed random arrow key (move 64)
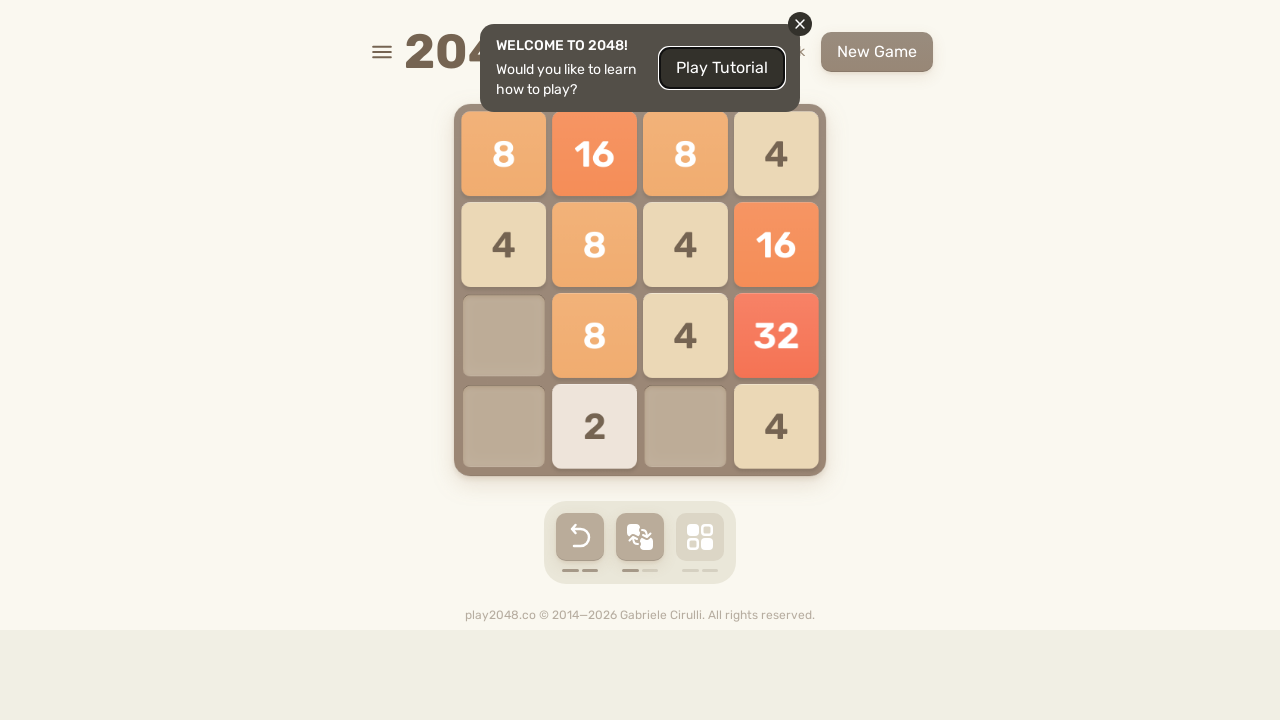

Waited 100ms for game animation
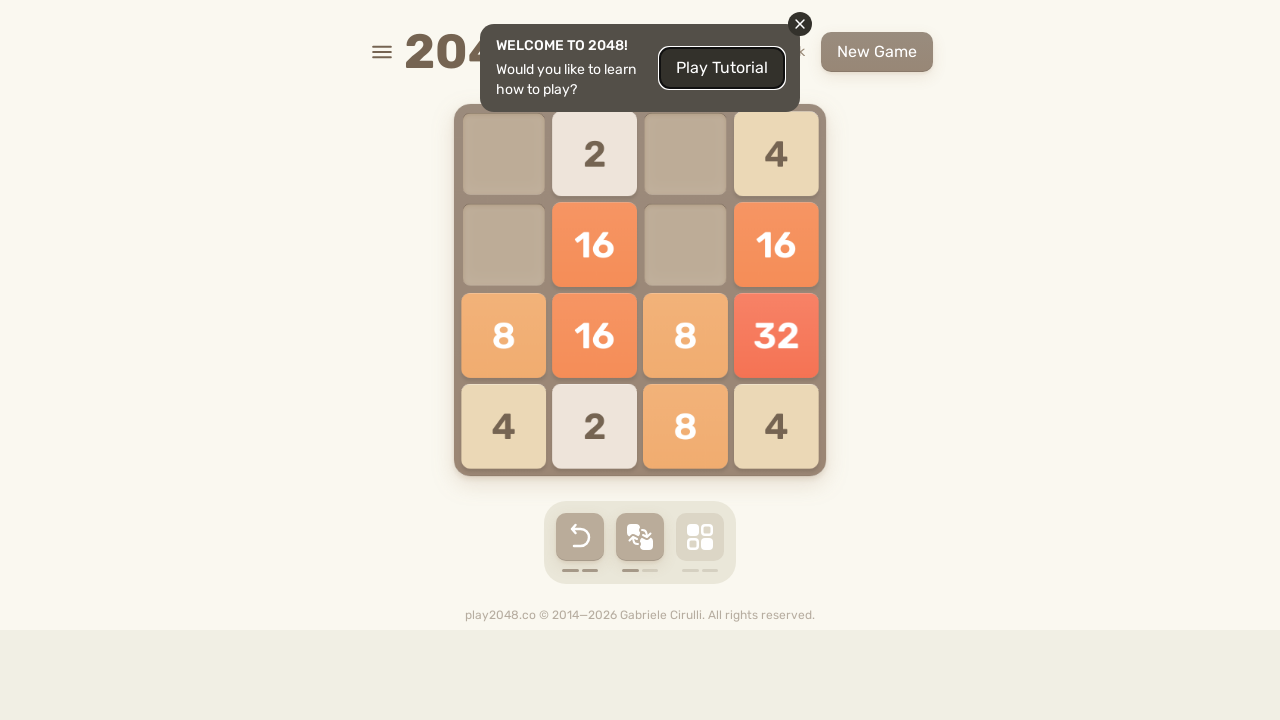

Pressed random arrow key (move 65)
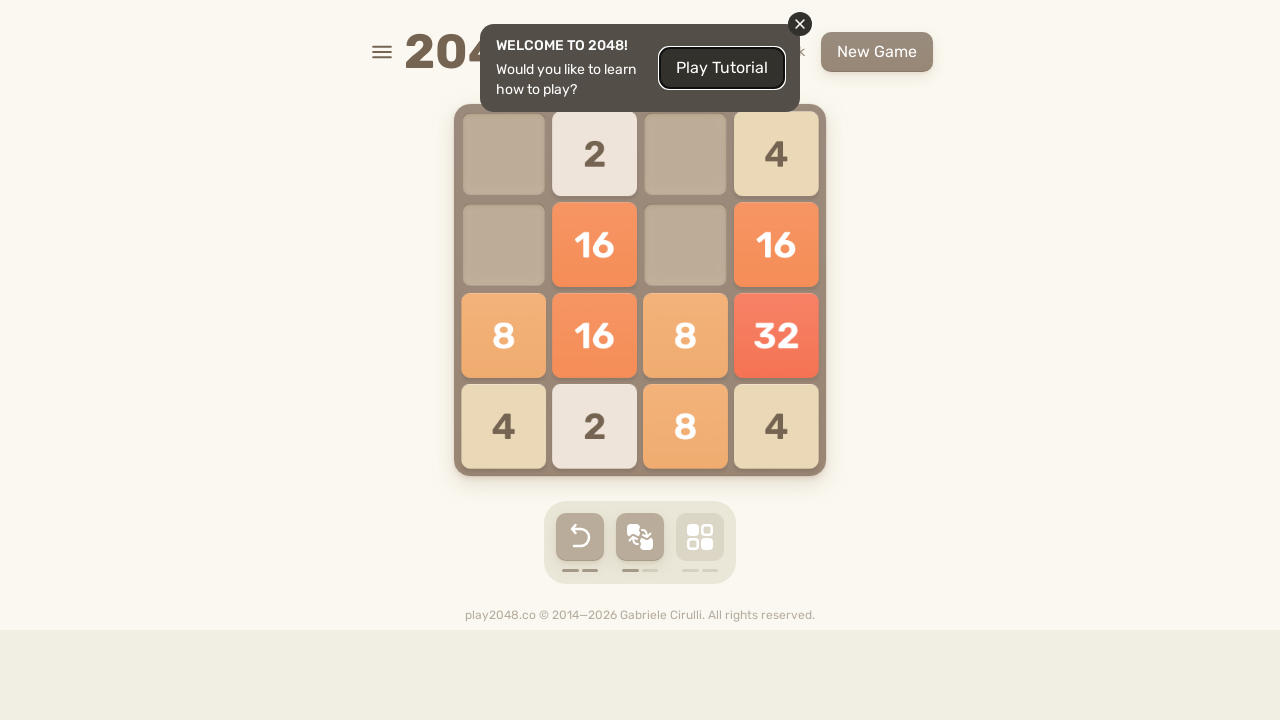

Waited 100ms for game animation
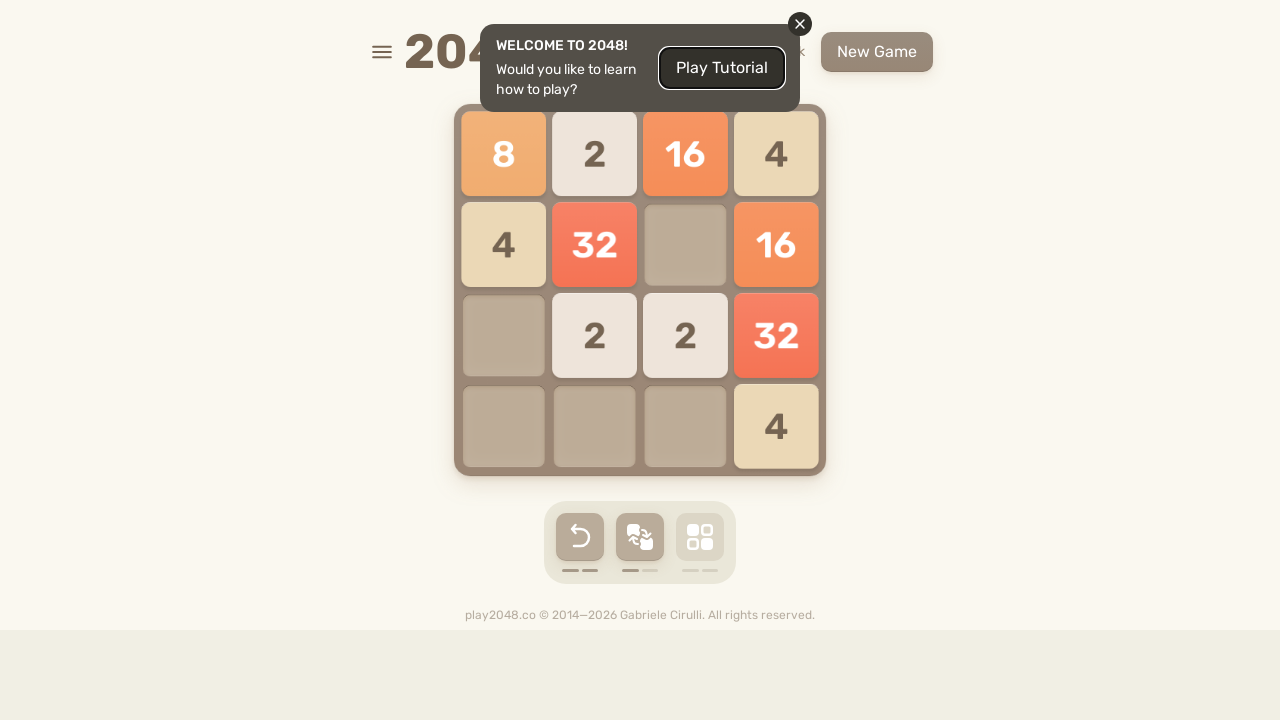

Pressed random arrow key (move 66)
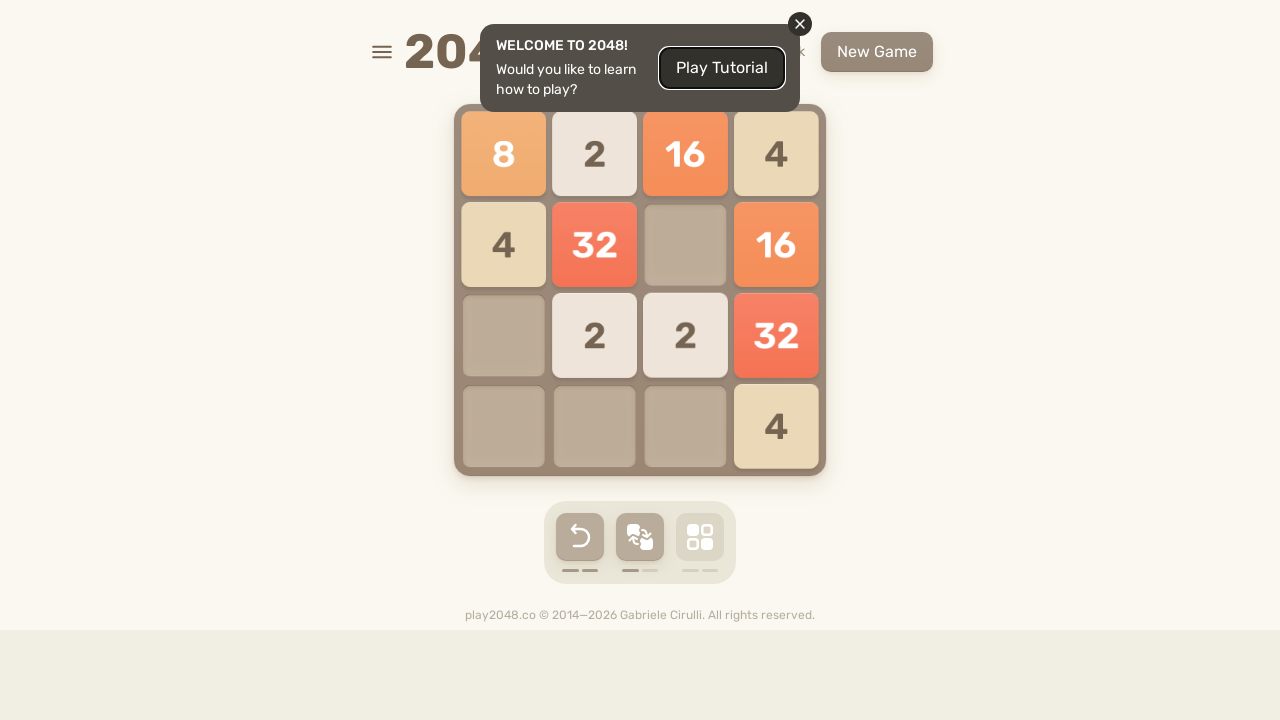

Waited 100ms for game animation
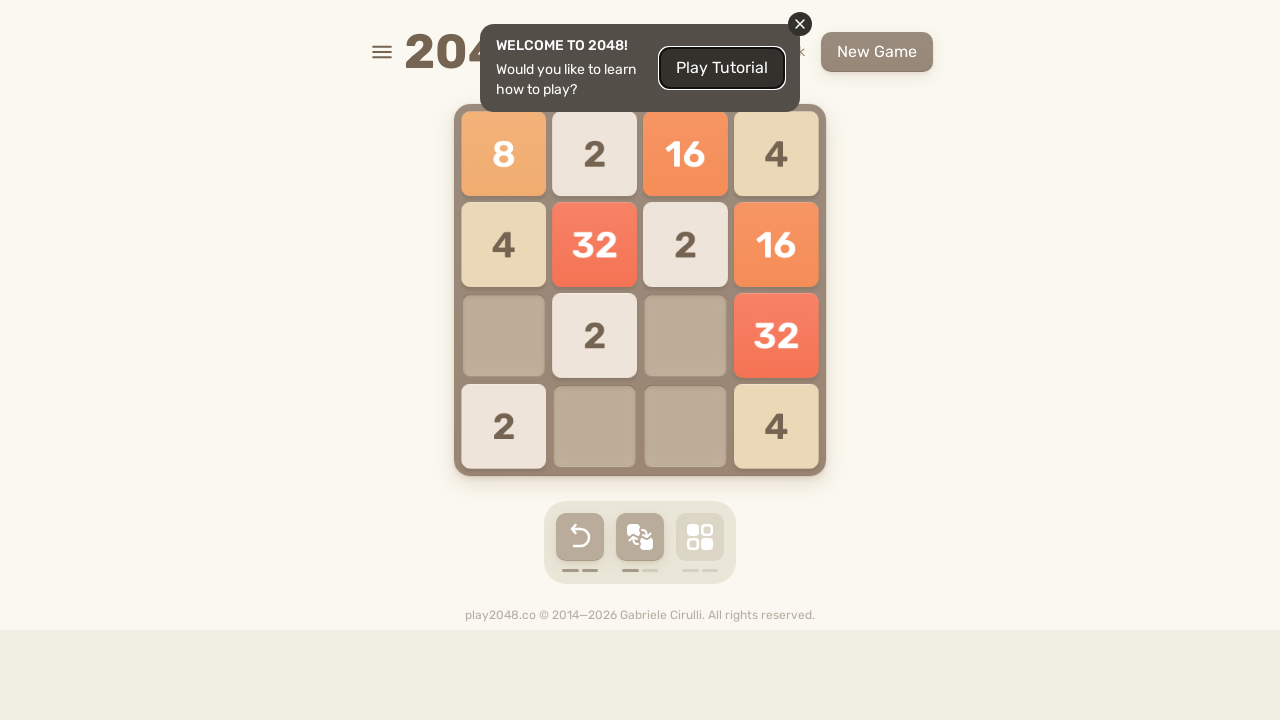

Pressed random arrow key (move 67)
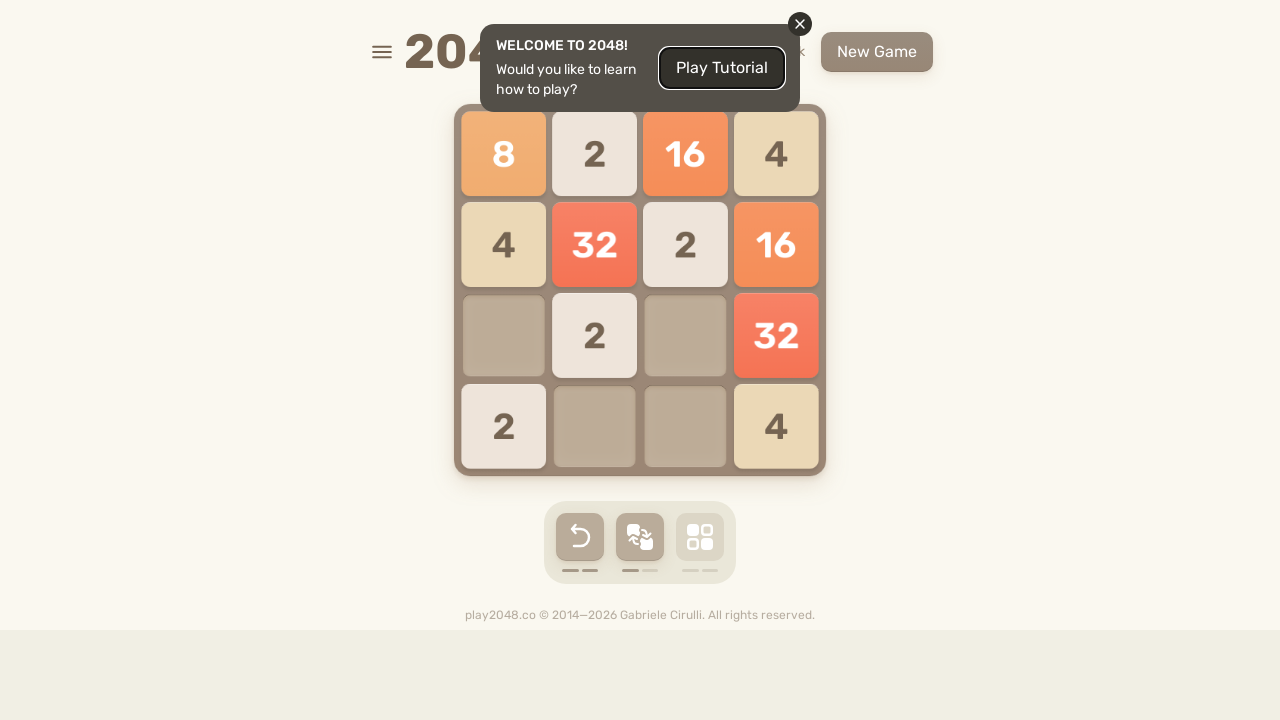

Waited 100ms for game animation
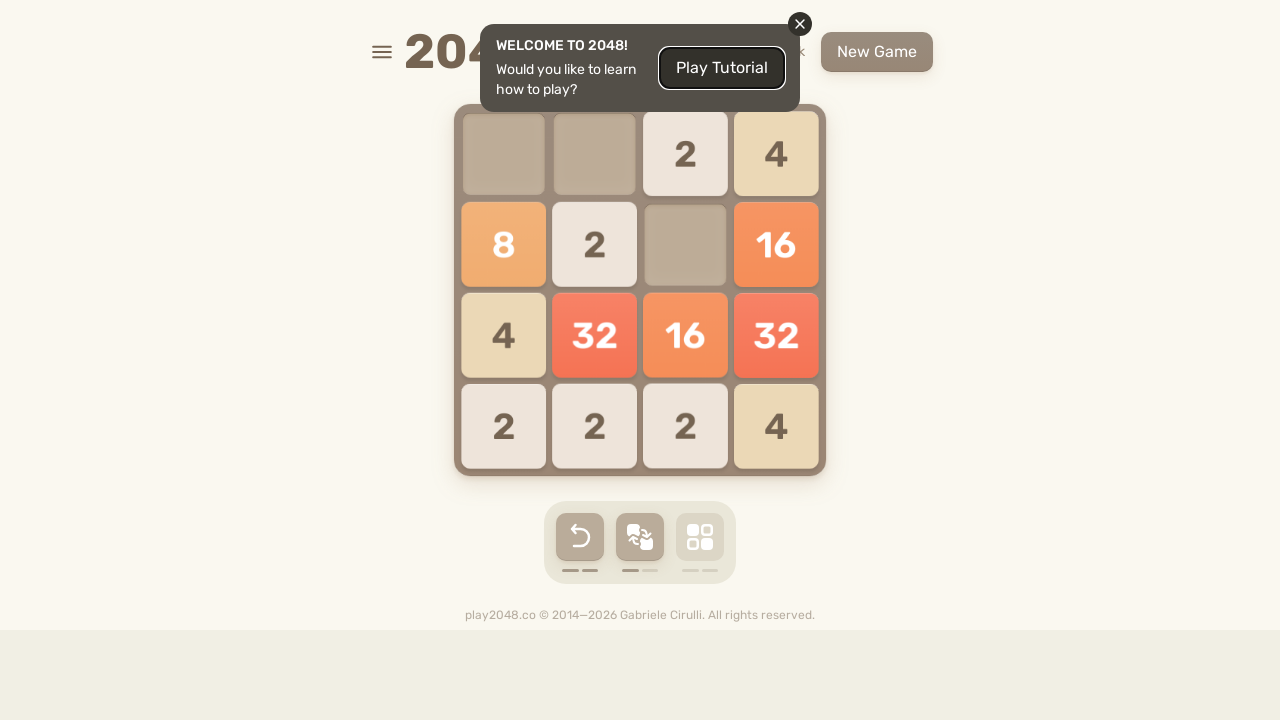

Pressed random arrow key (move 68)
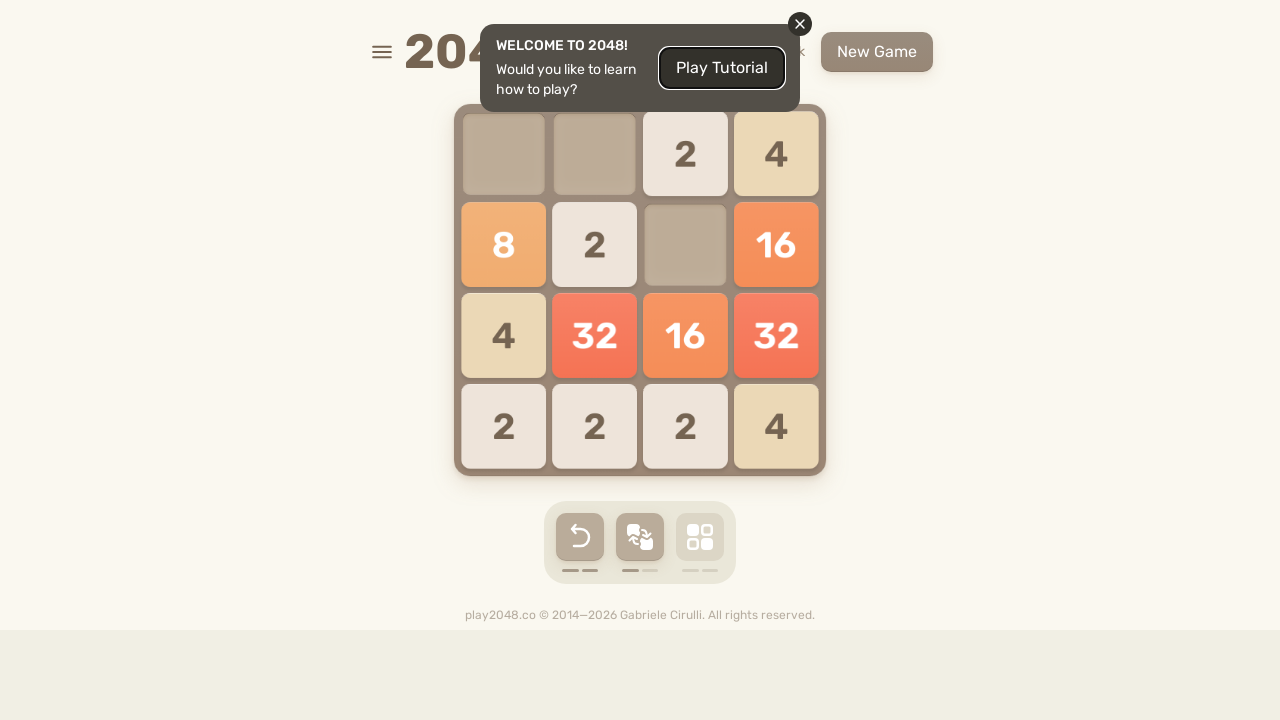

Waited 100ms for game animation
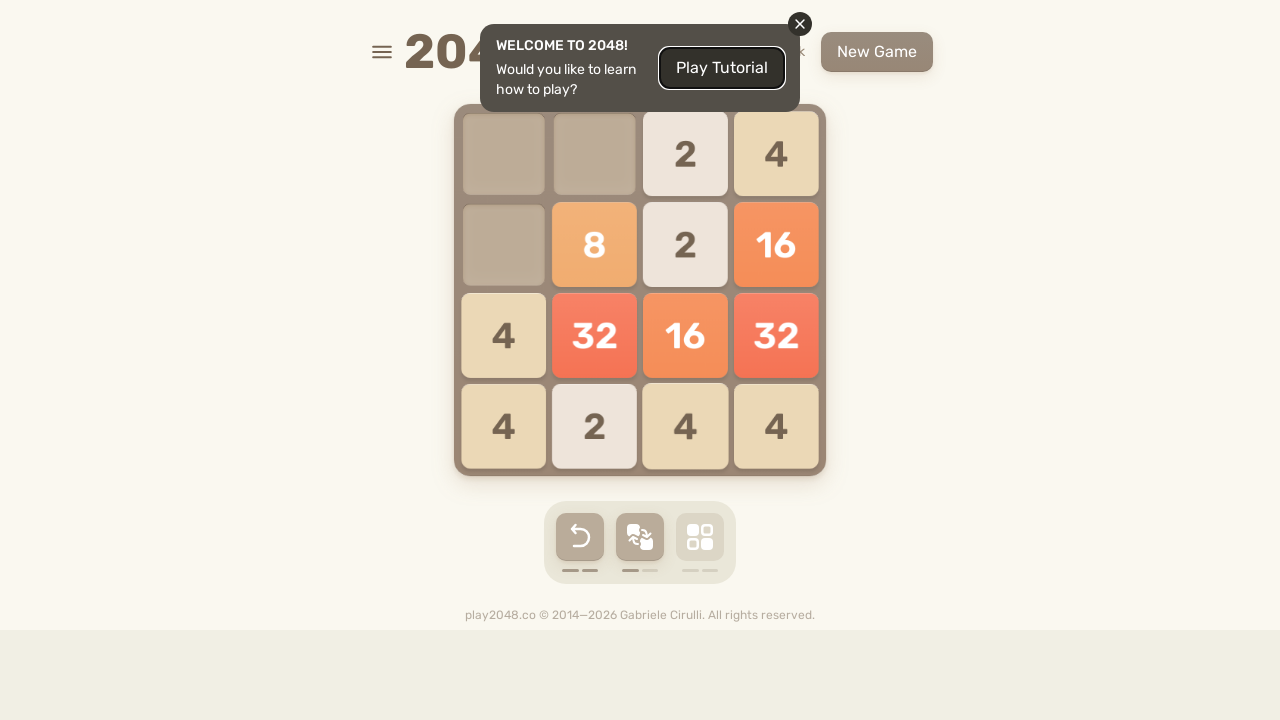

Pressed random arrow key (move 69)
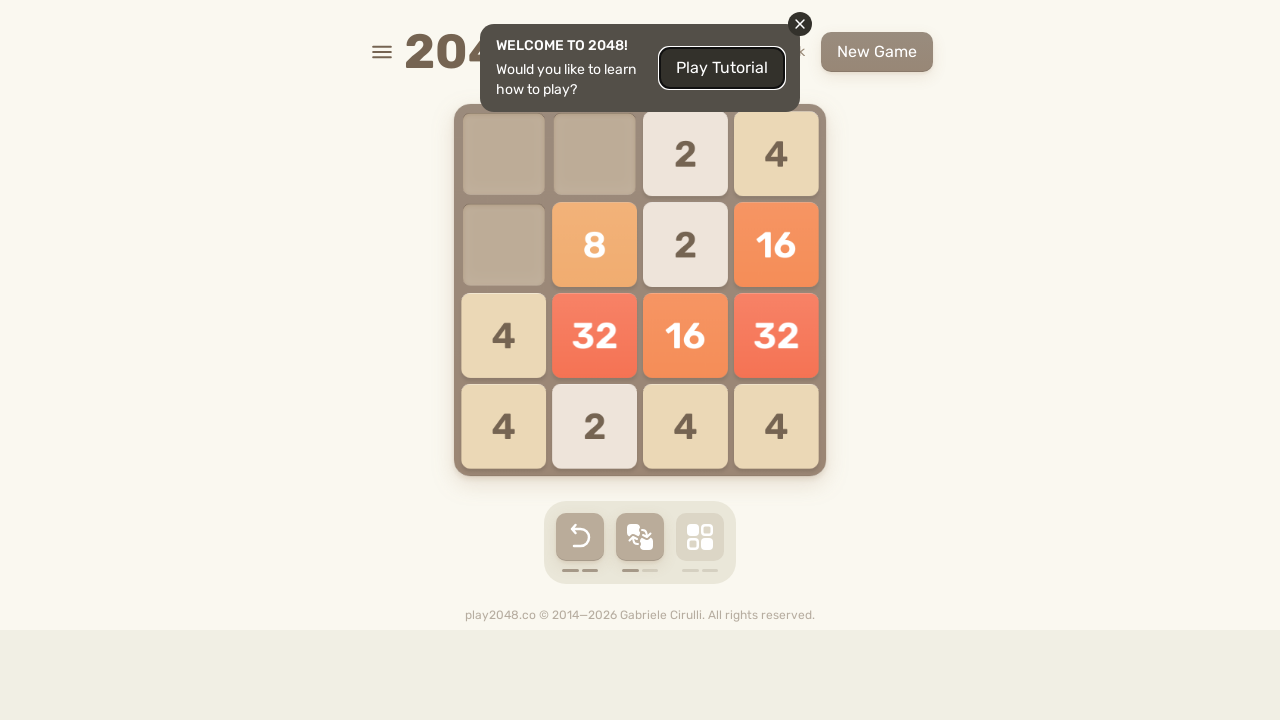

Waited 100ms for game animation
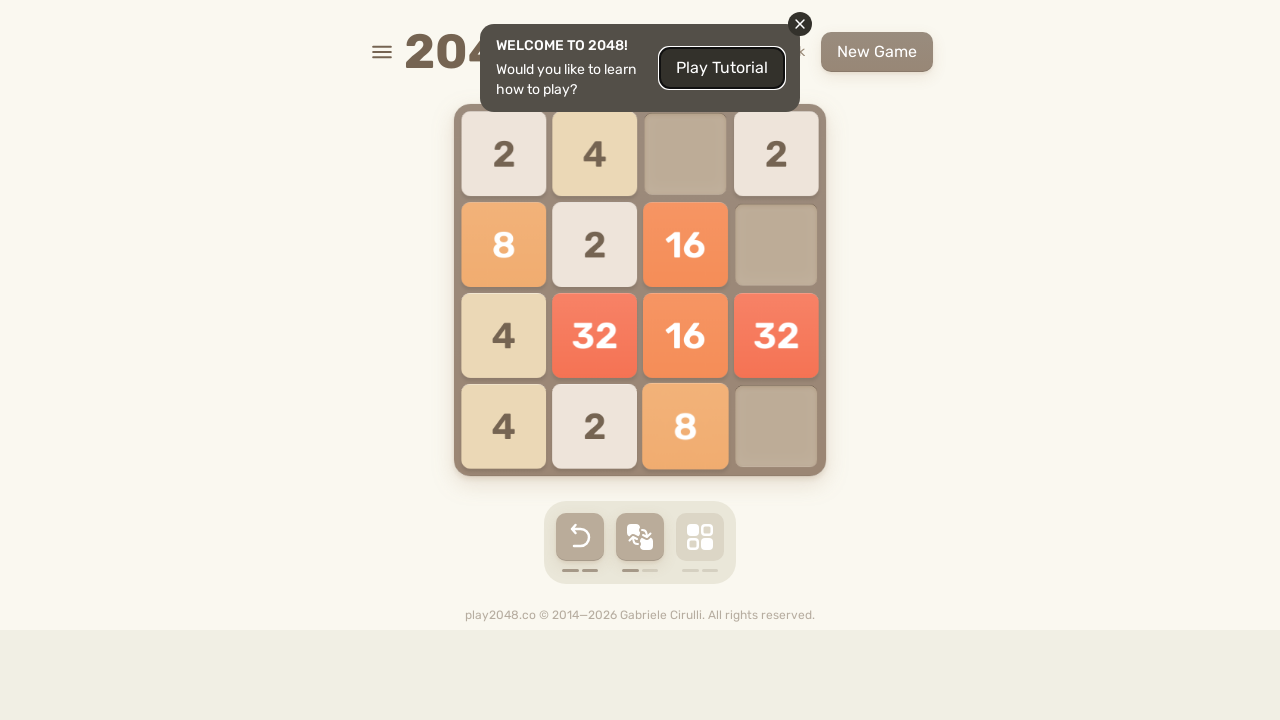

Pressed random arrow key (move 70)
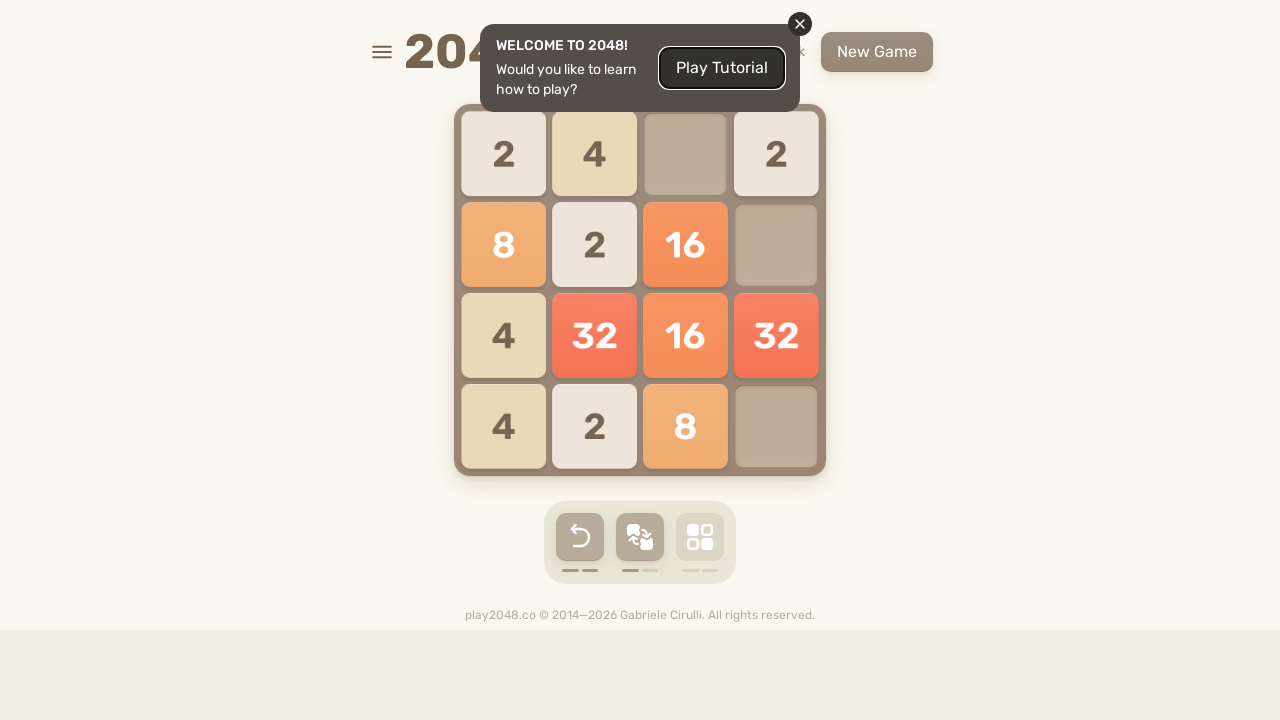

Waited 100ms for game animation
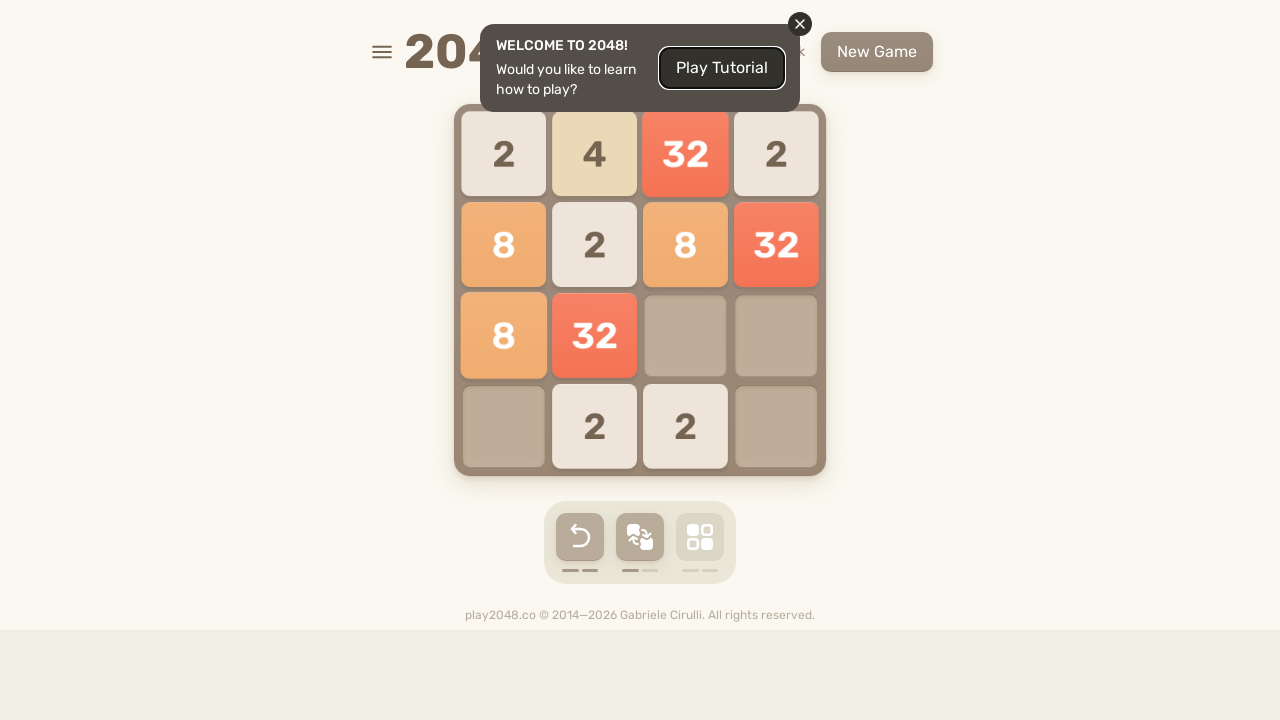

Pressed random arrow key (move 71)
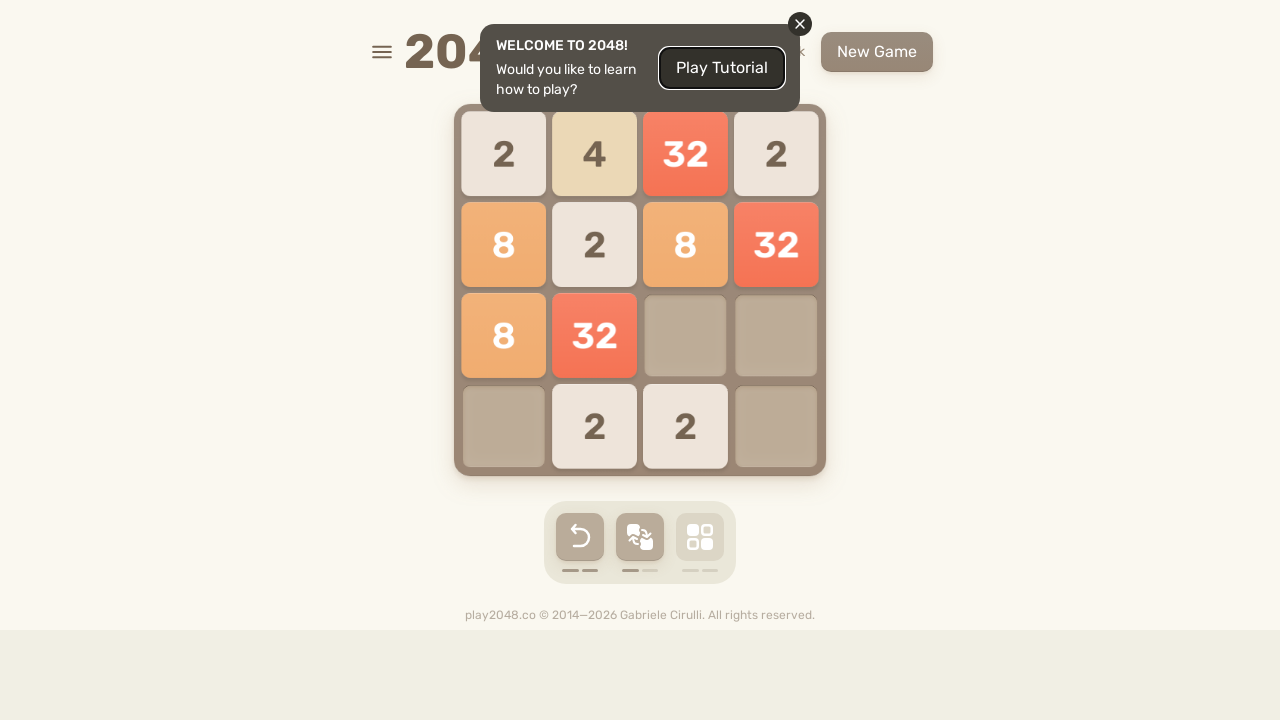

Waited 100ms for game animation
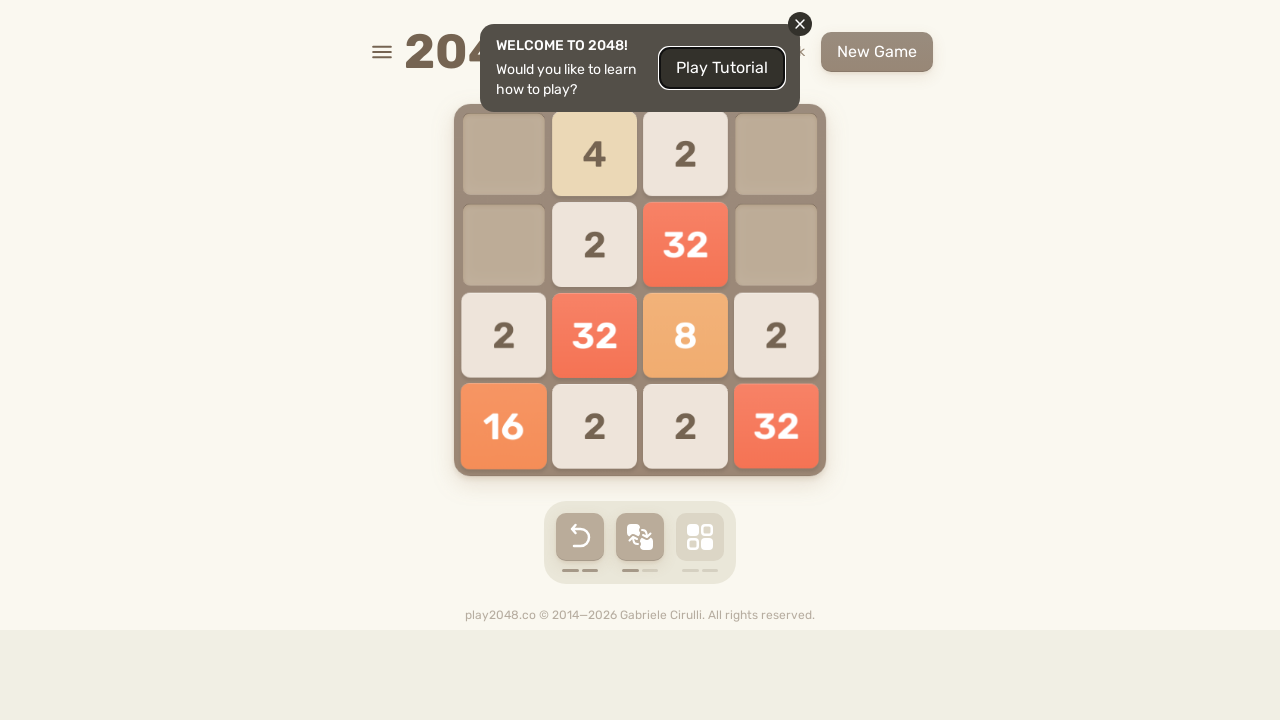

Pressed random arrow key (move 72)
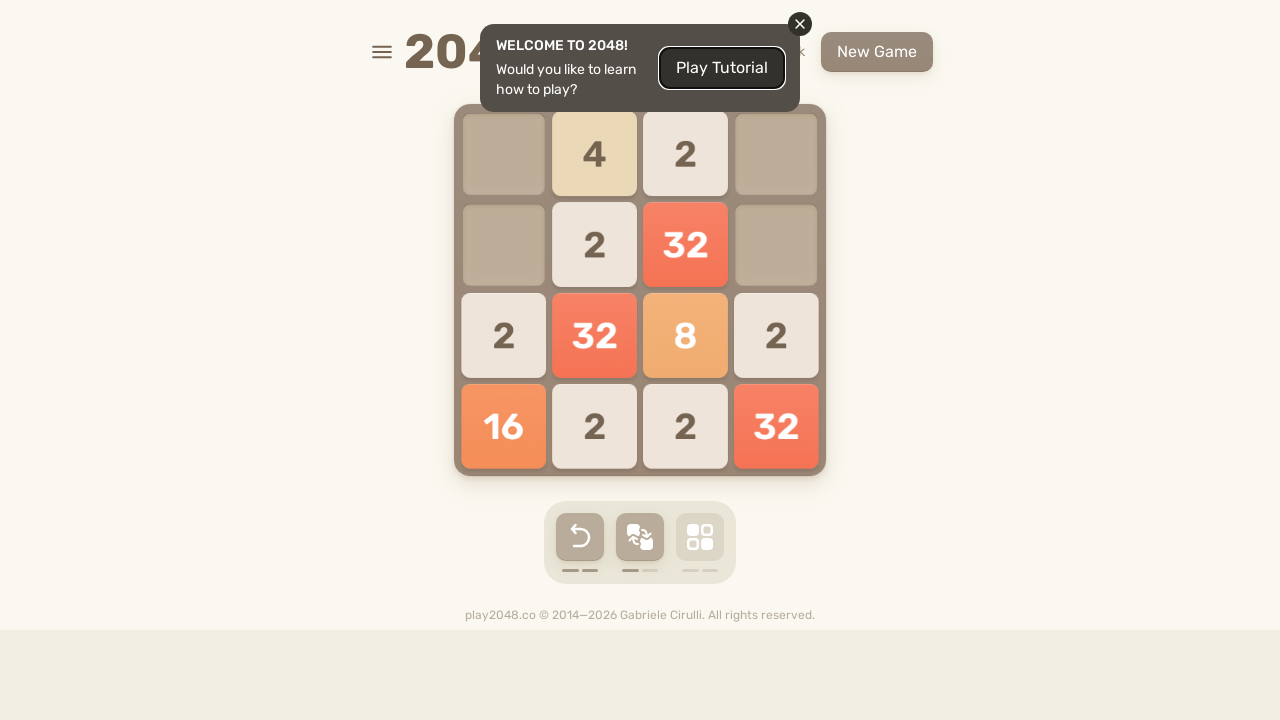

Waited 100ms for game animation
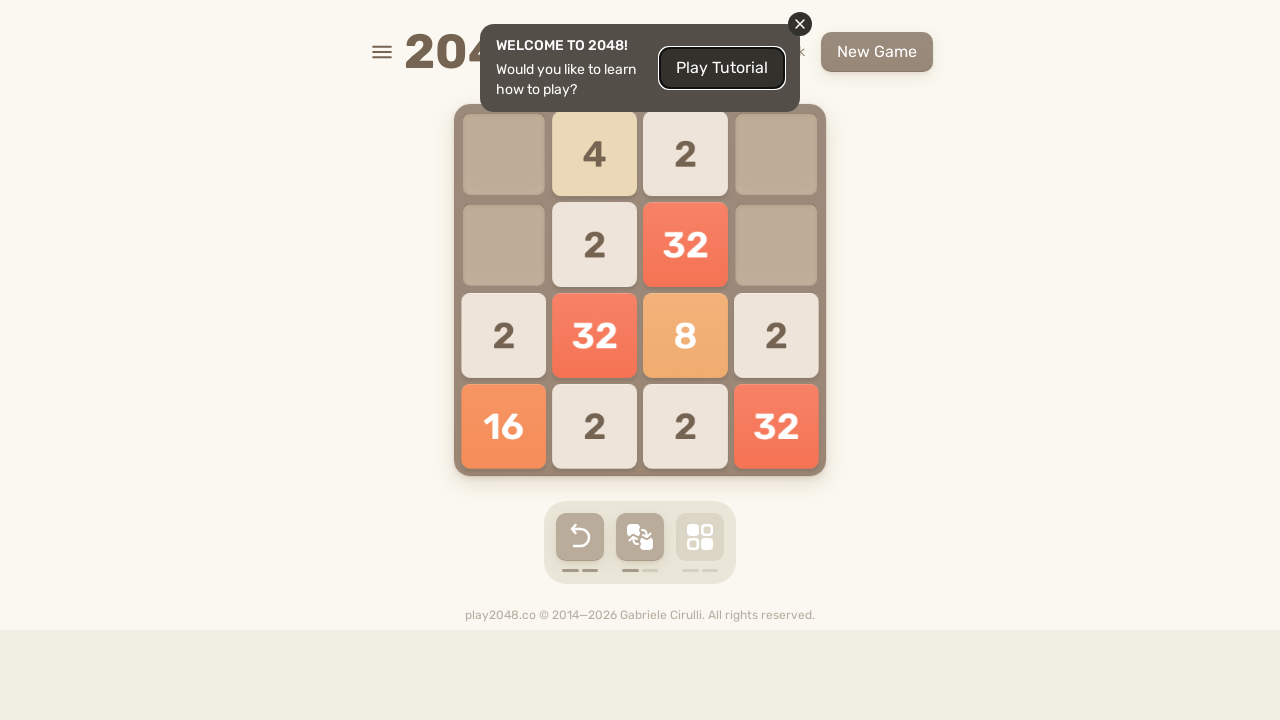

Pressed random arrow key (move 73)
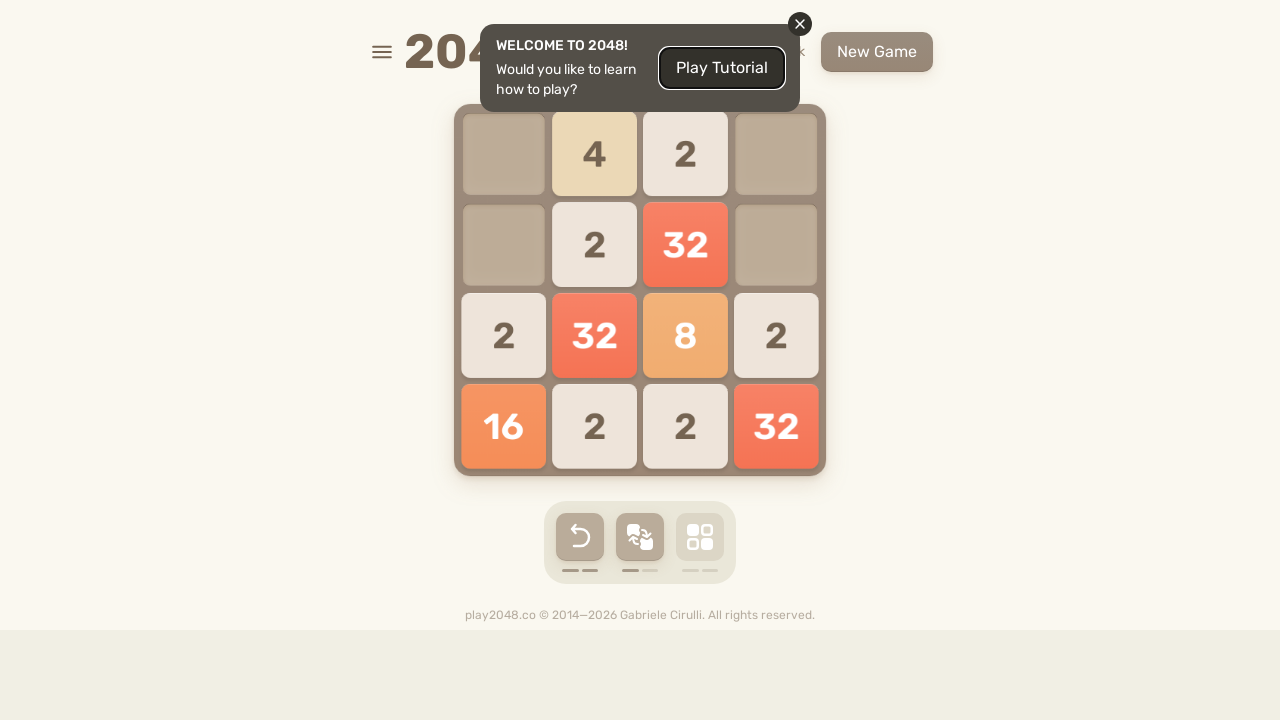

Waited 100ms for game animation
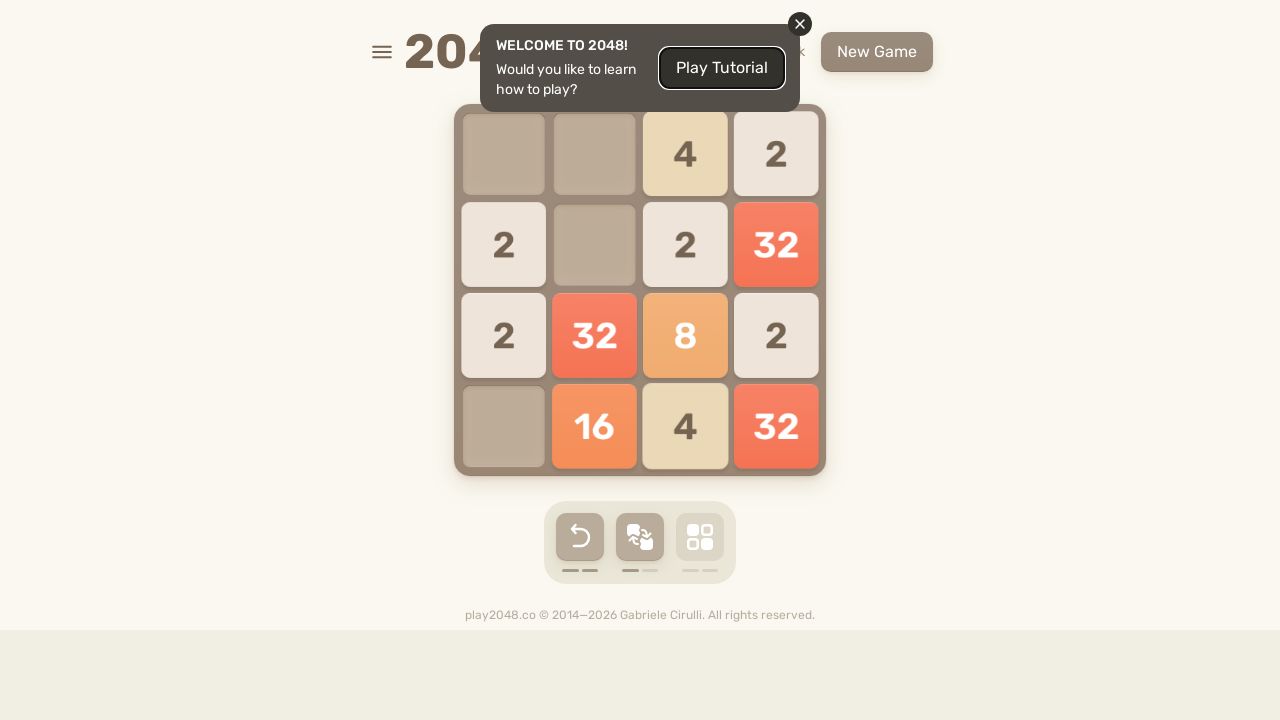

Pressed random arrow key (move 74)
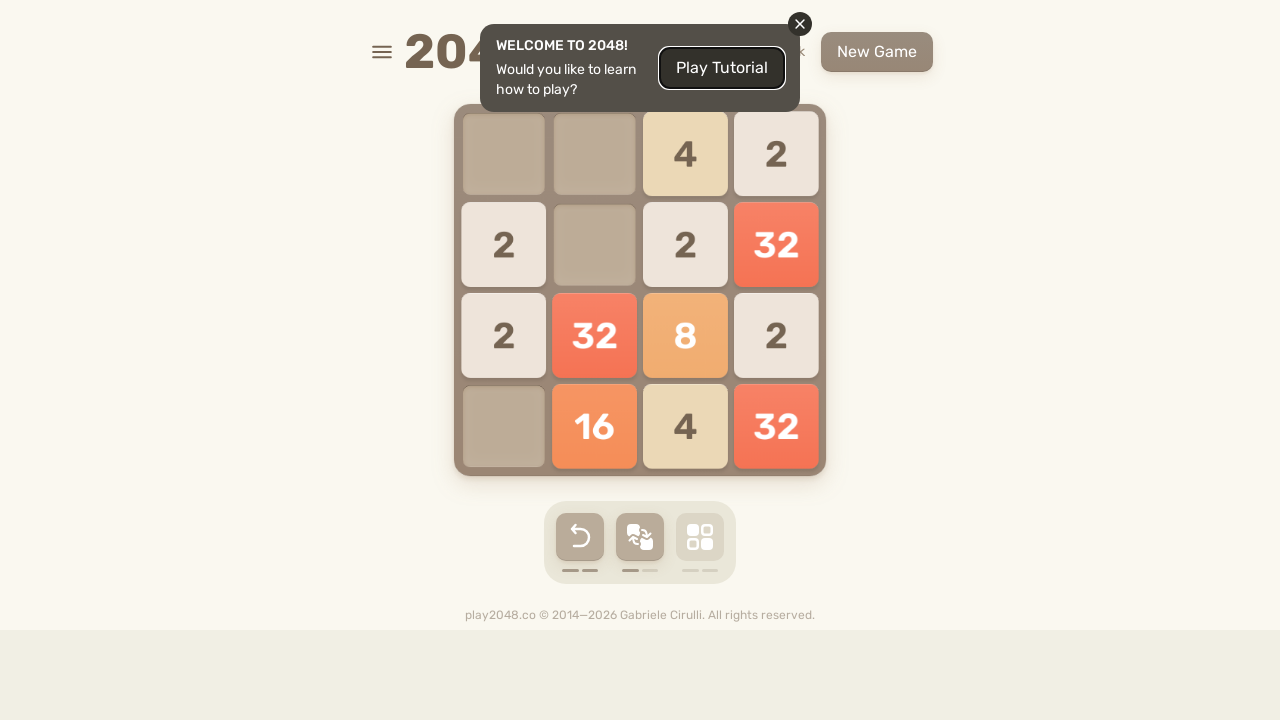

Waited 100ms for game animation
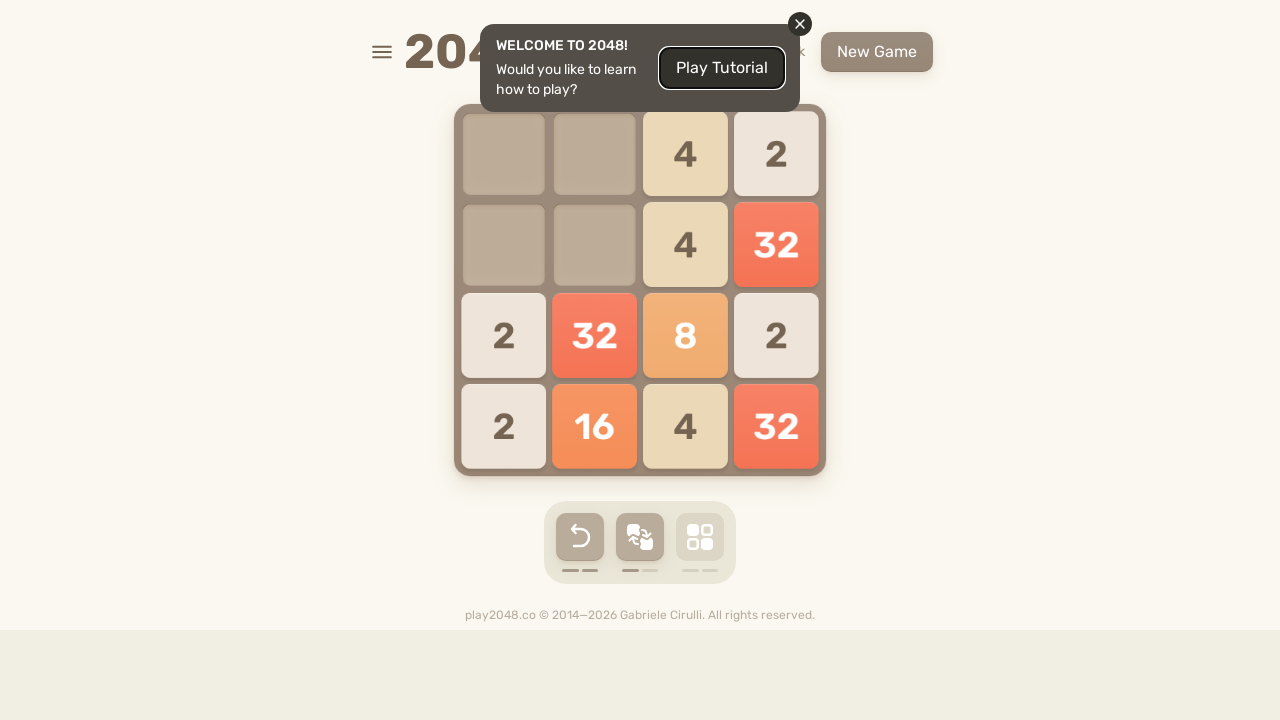

Pressed random arrow key (move 75)
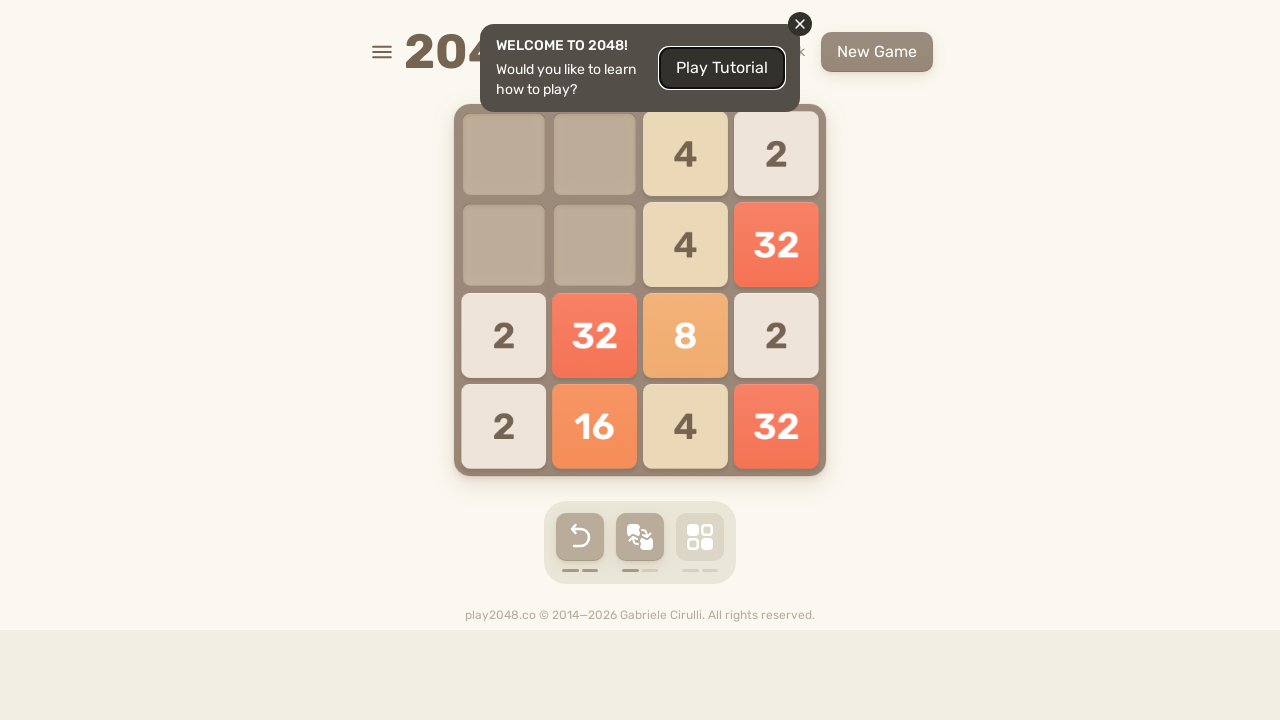

Waited 100ms for game animation
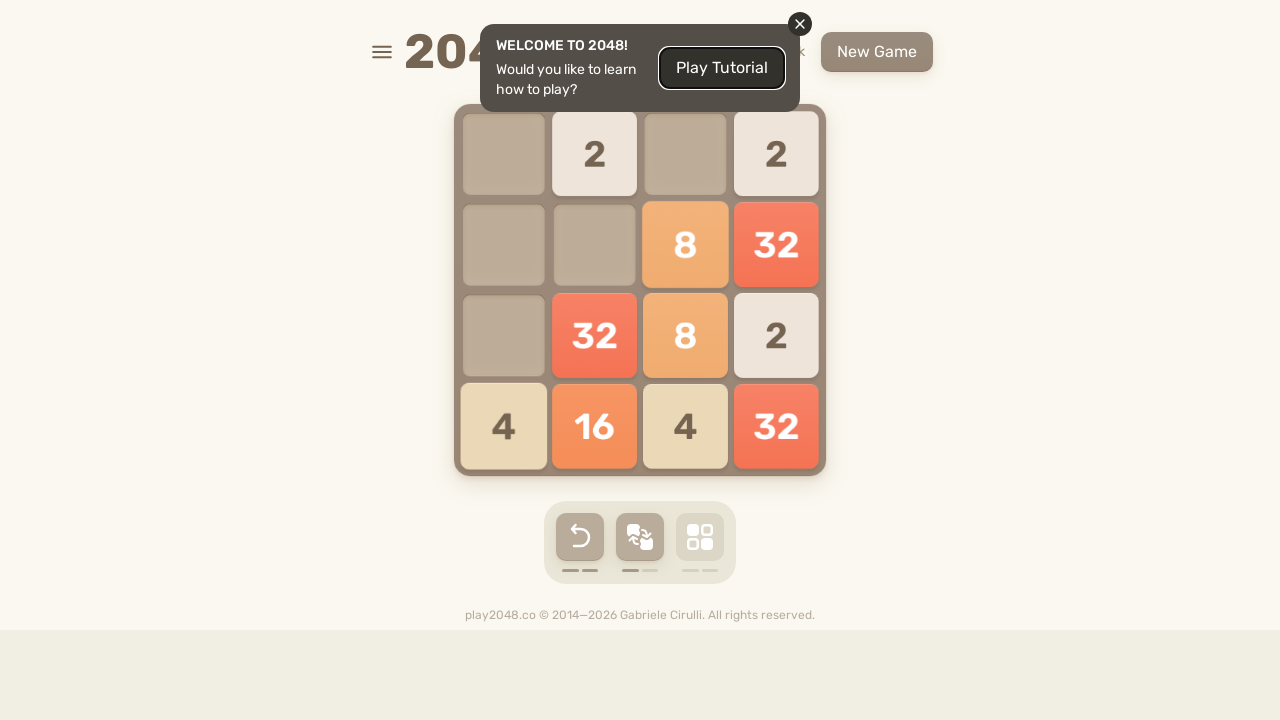

Pressed random arrow key (move 76)
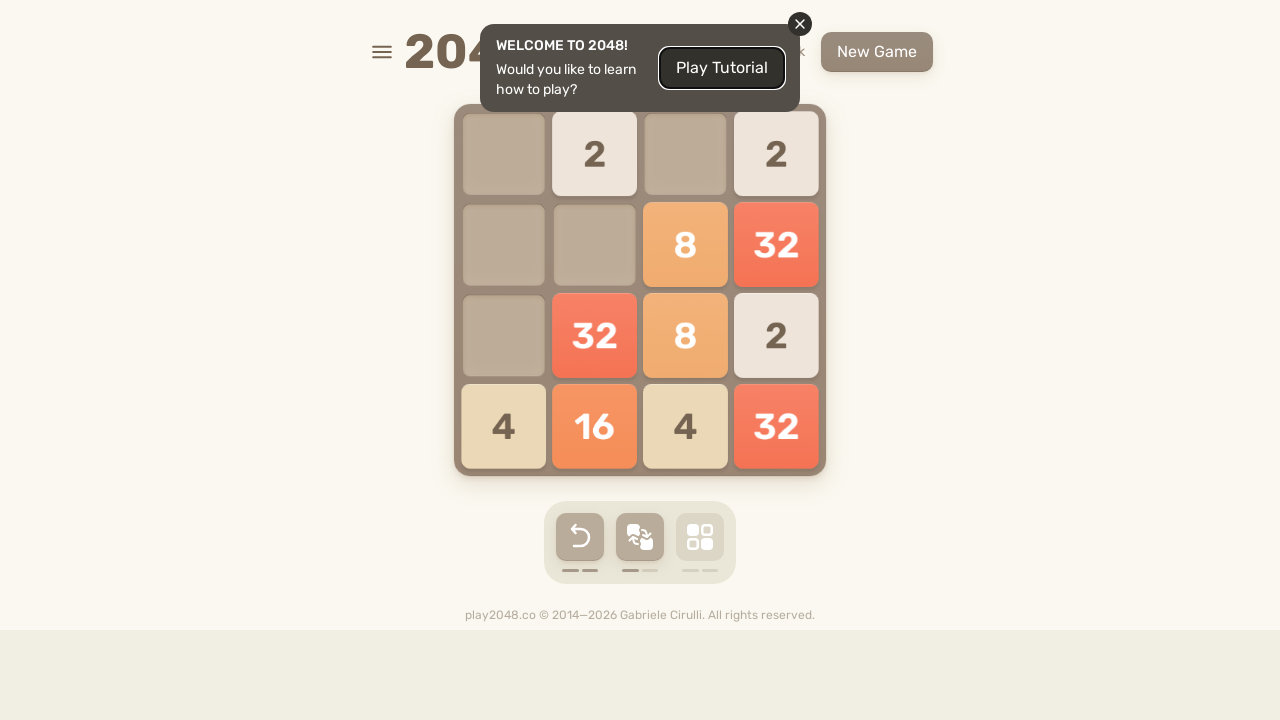

Waited 100ms for game animation
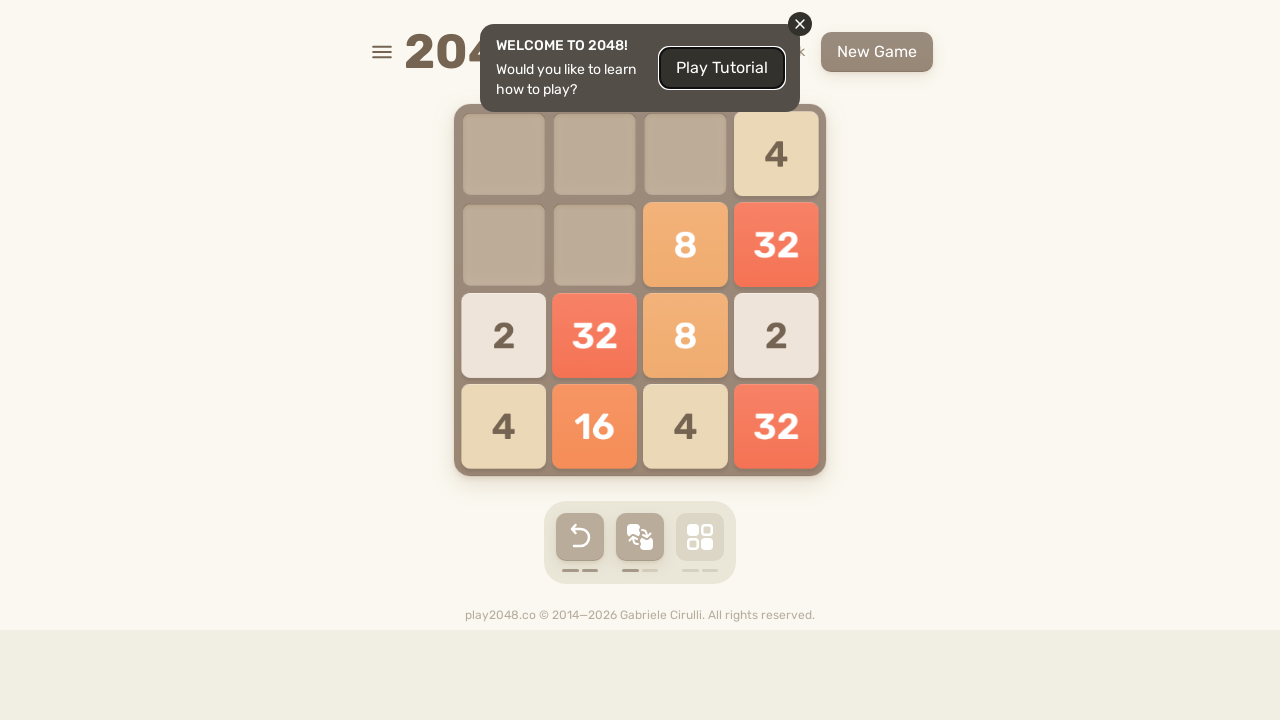

Pressed random arrow key (move 77)
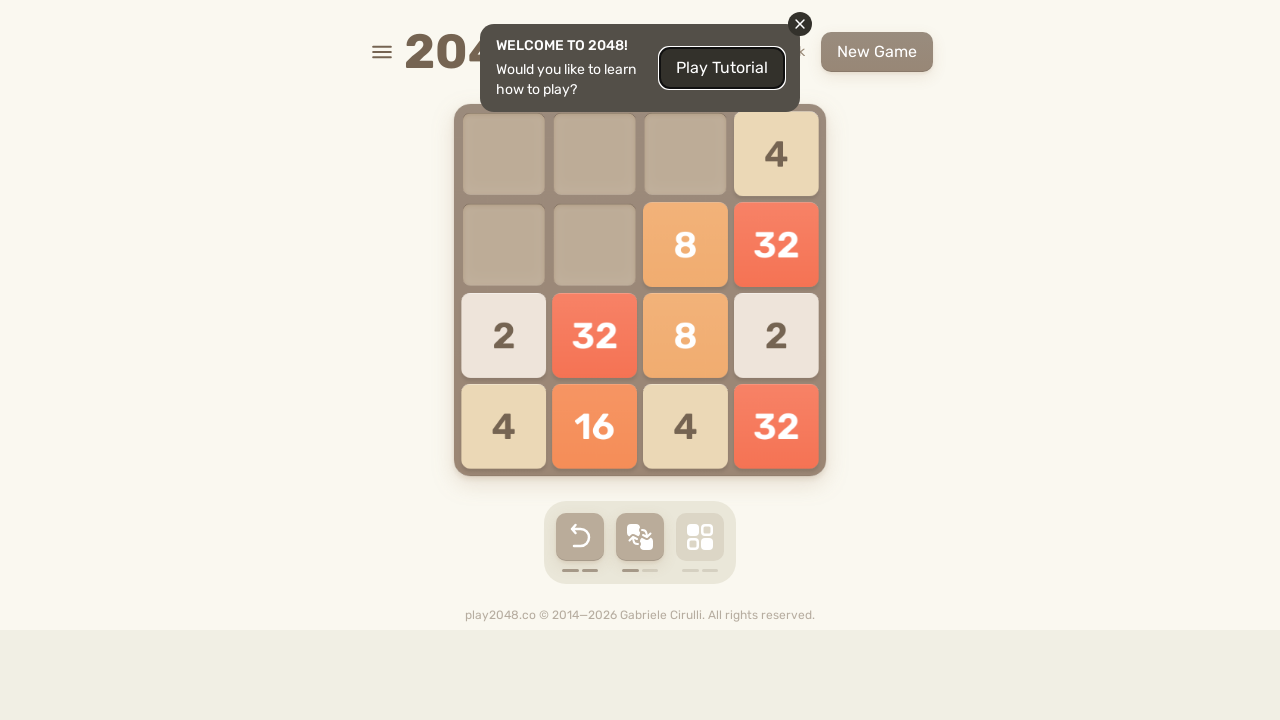

Waited 100ms for game animation
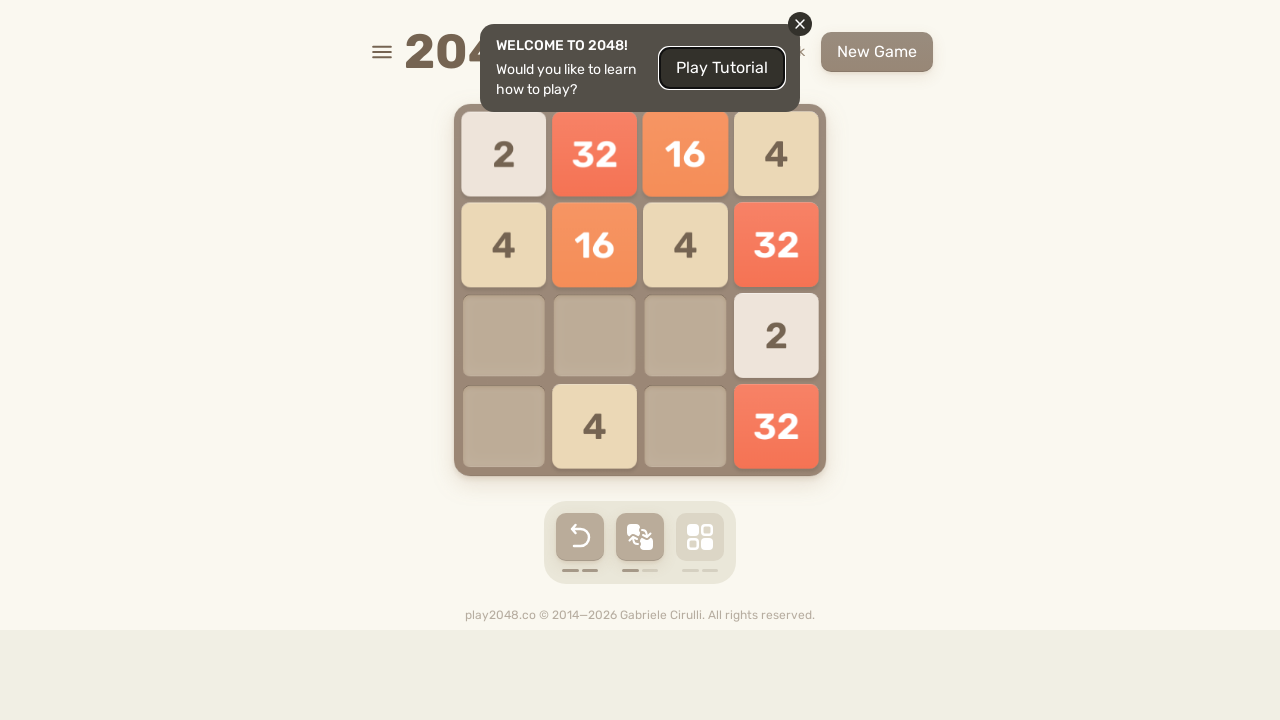

Pressed random arrow key (move 78)
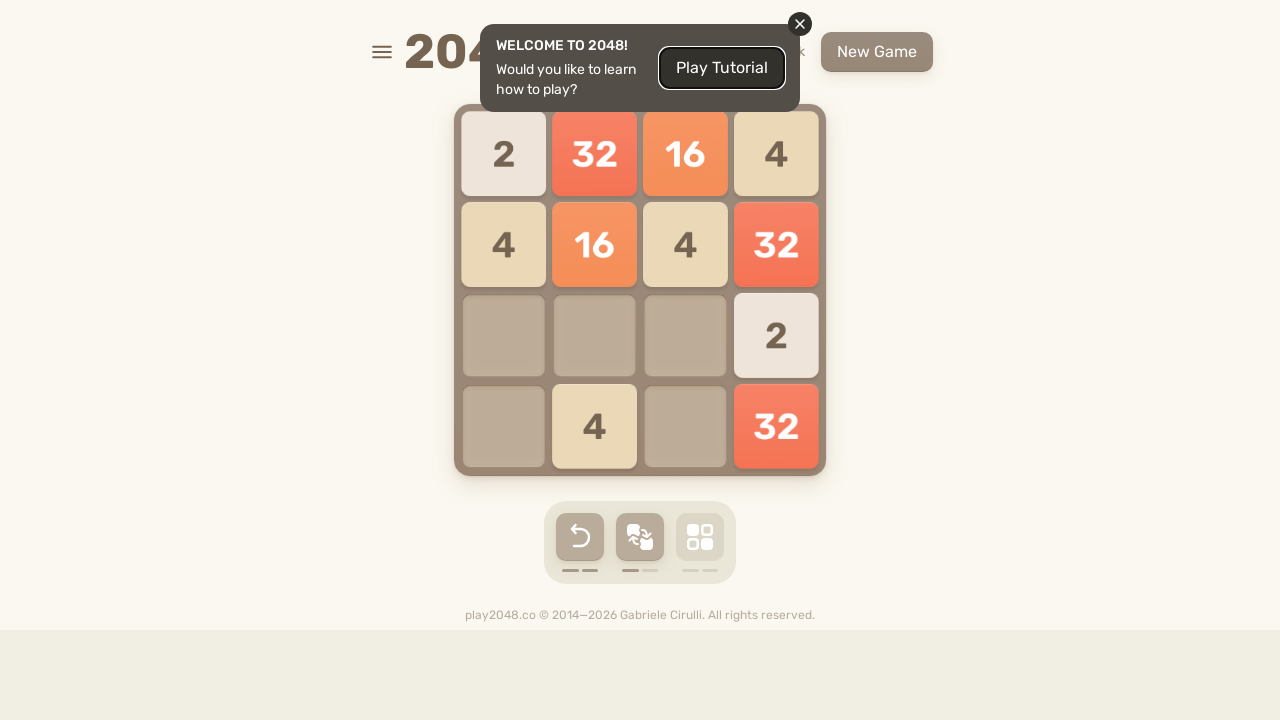

Waited 100ms for game animation
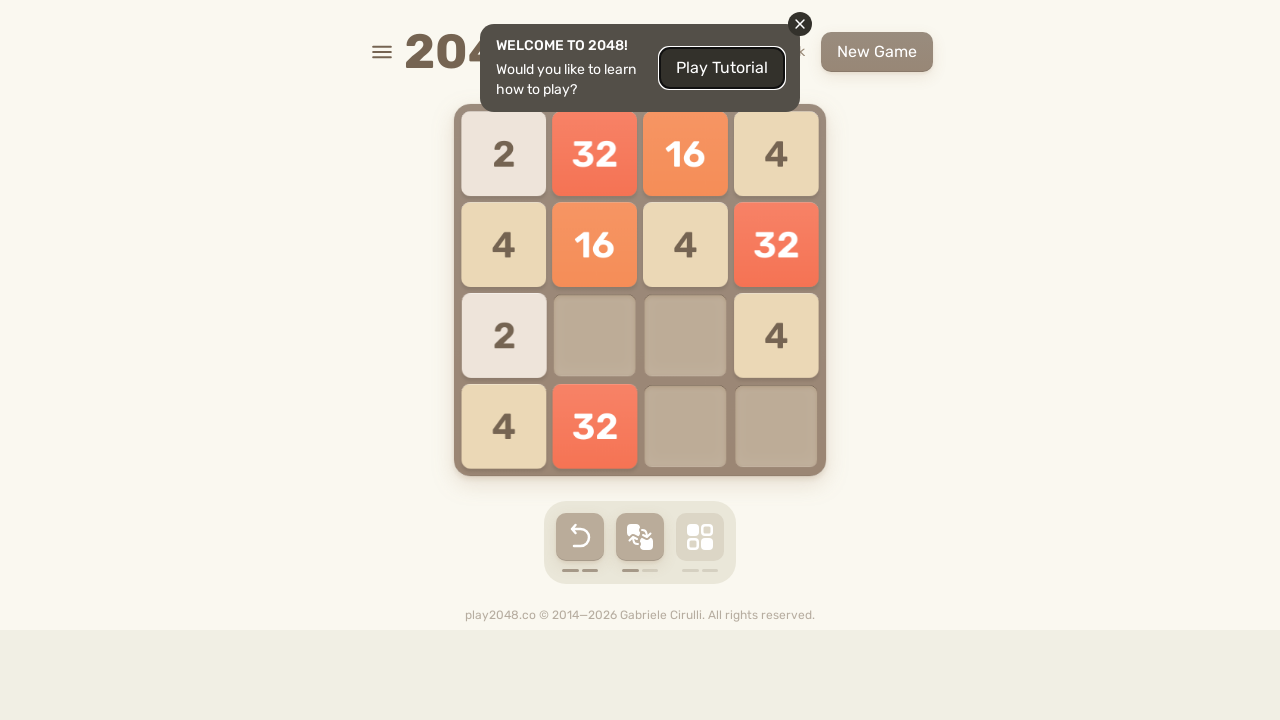

Pressed random arrow key (move 79)
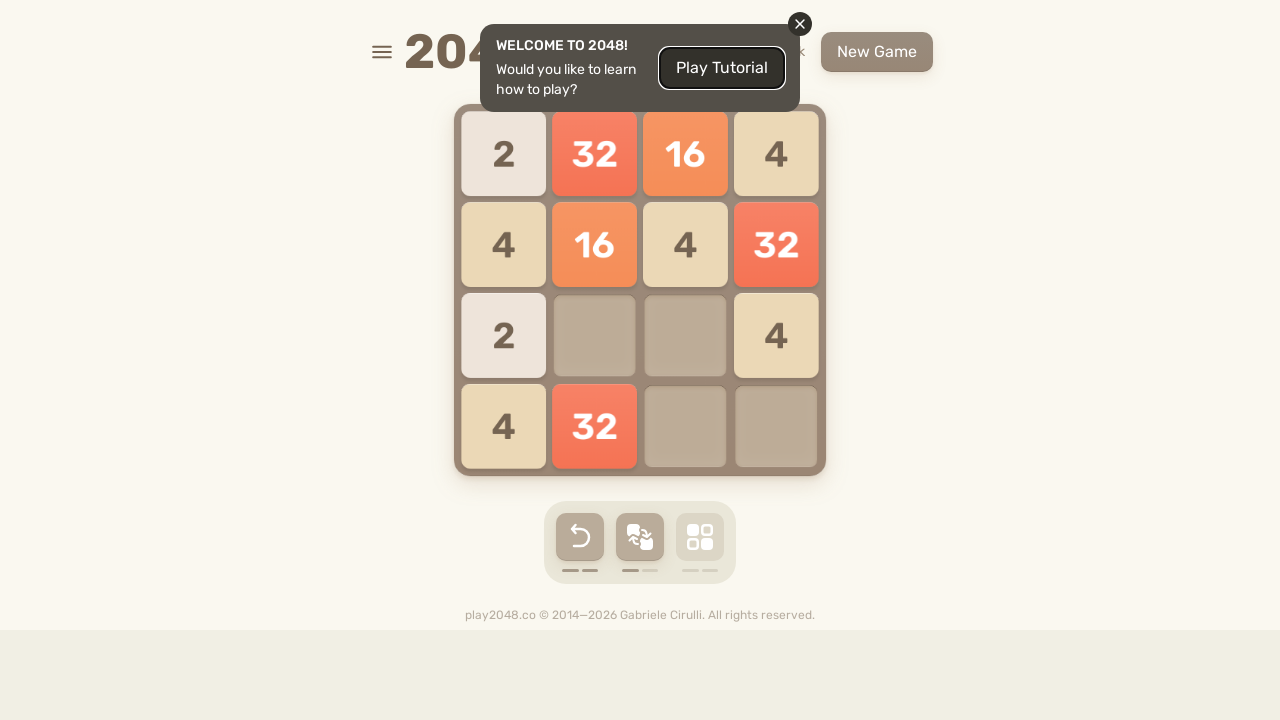

Waited 100ms for game animation
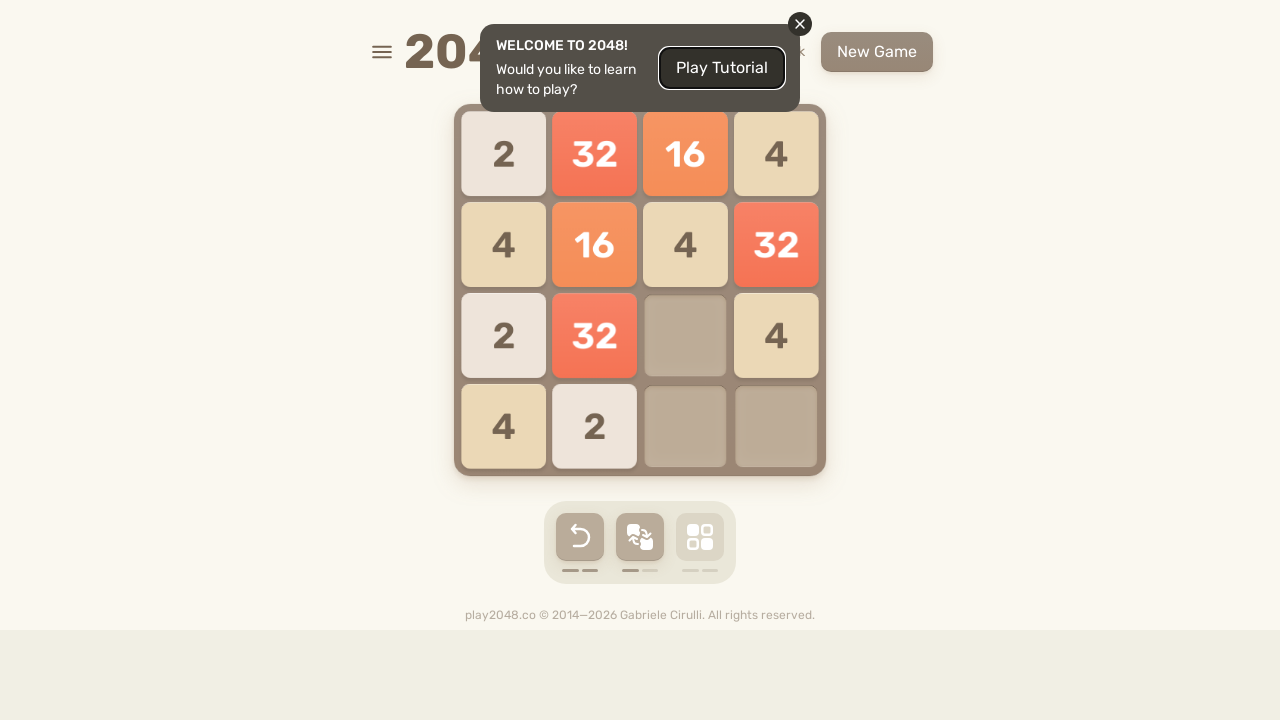

Pressed random arrow key (move 80)
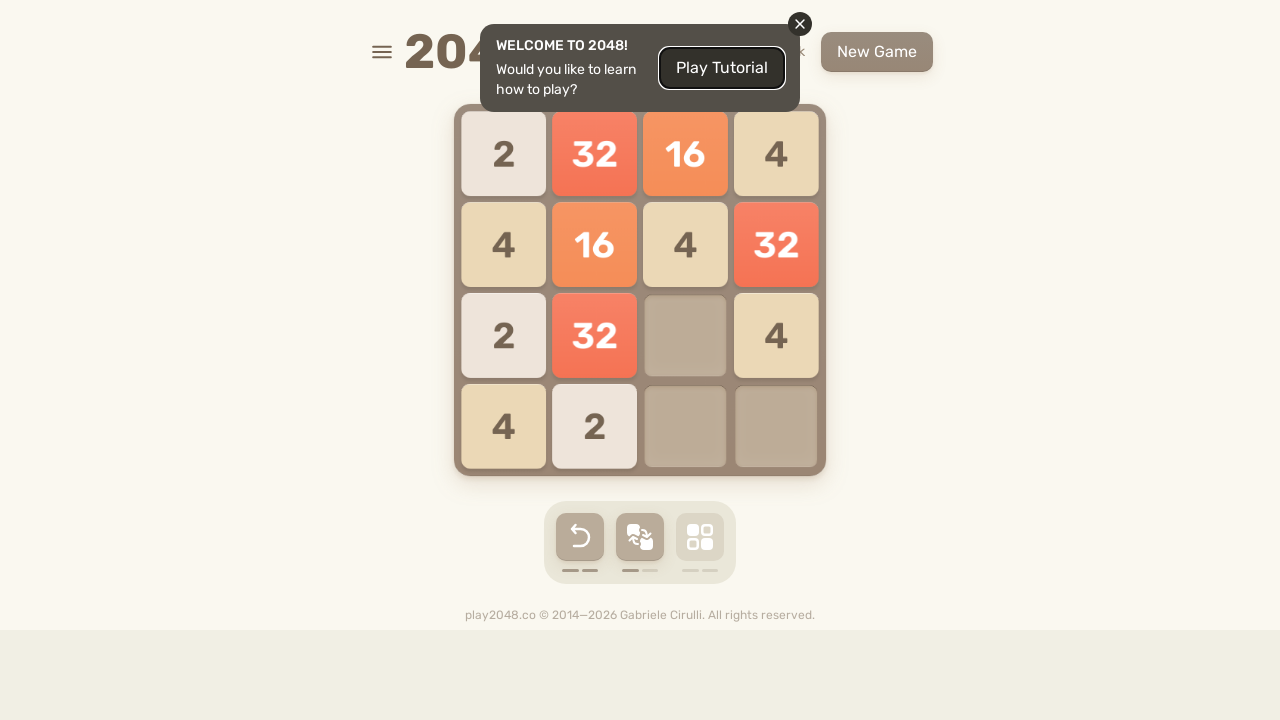

Waited 100ms for game animation
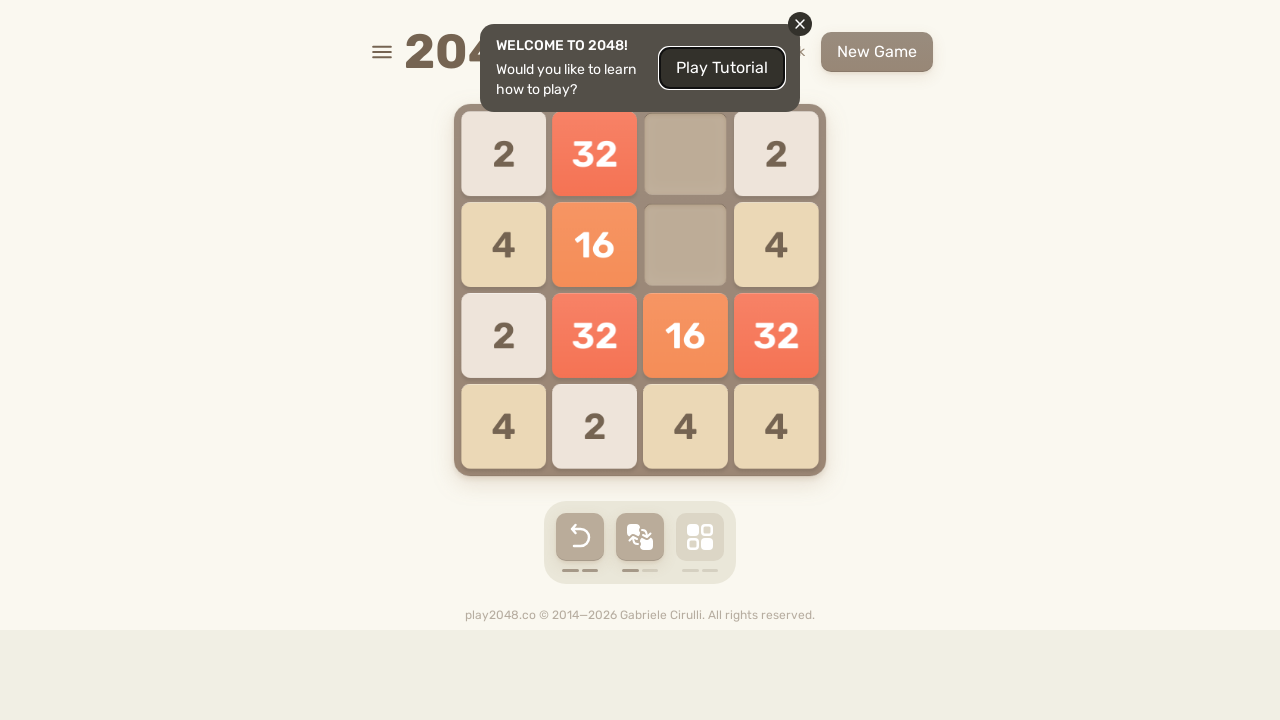

Pressed random arrow key (move 81)
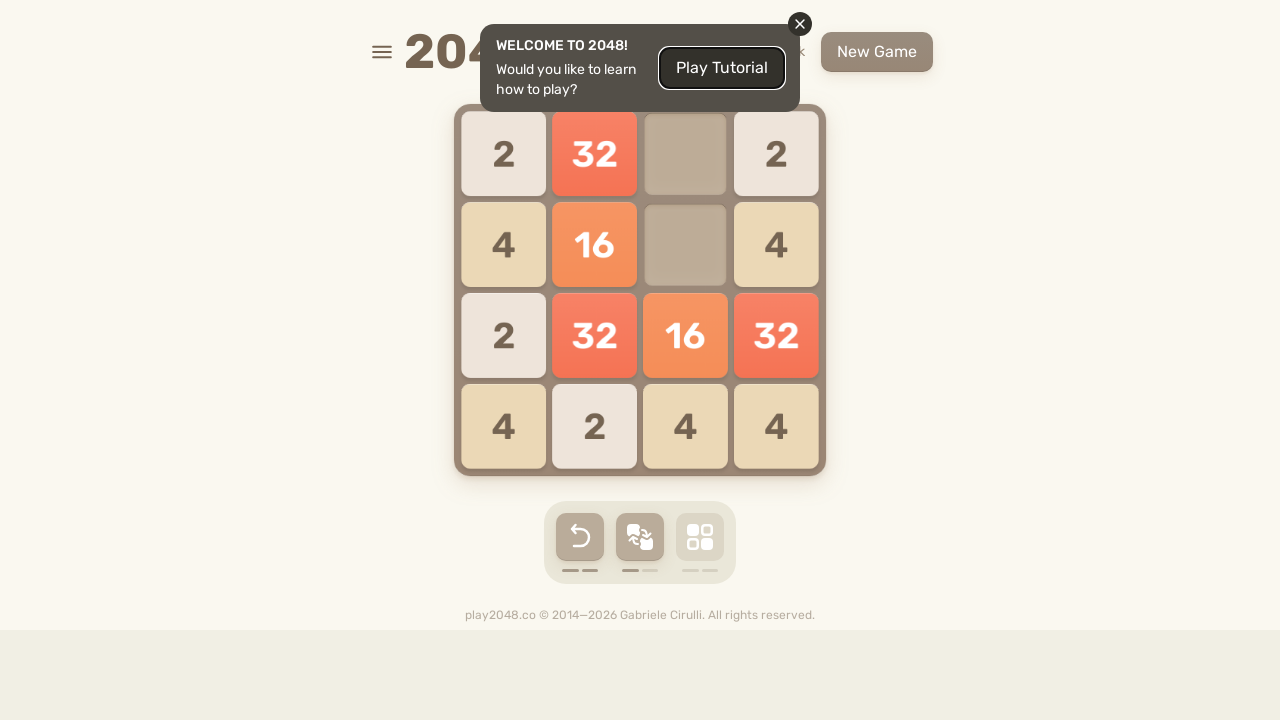

Waited 100ms for game animation
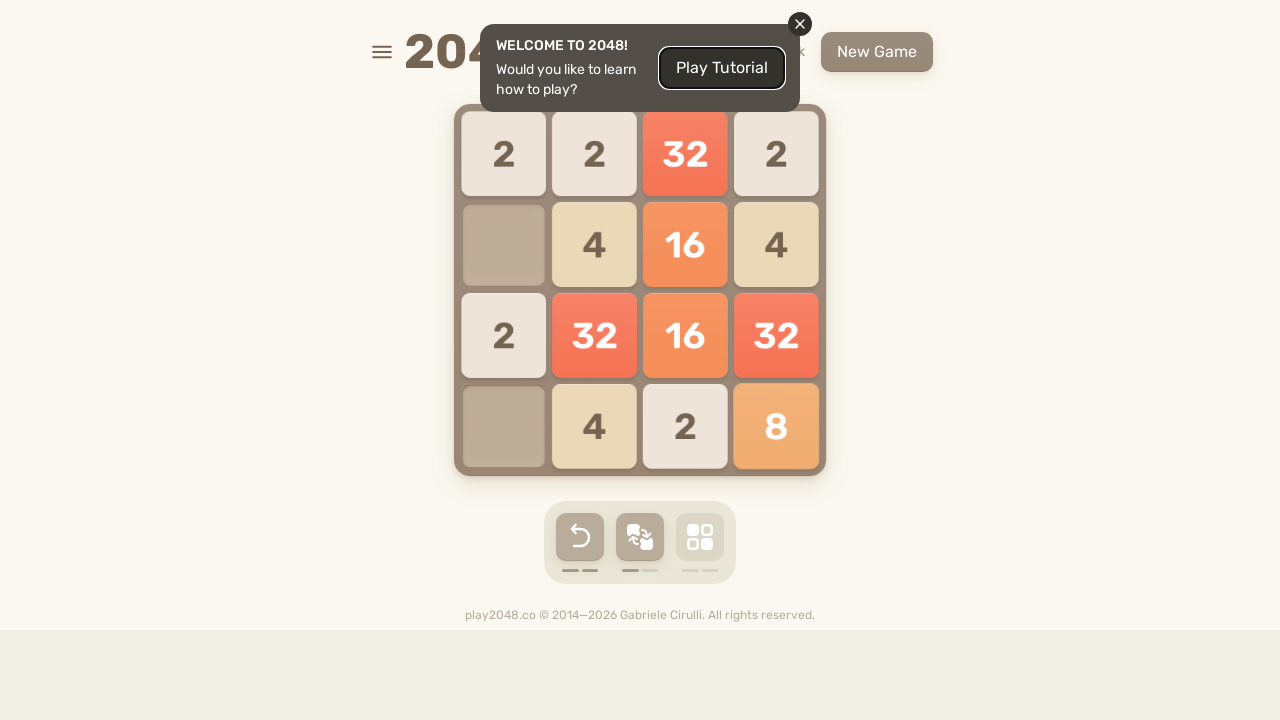

Pressed random arrow key (move 82)
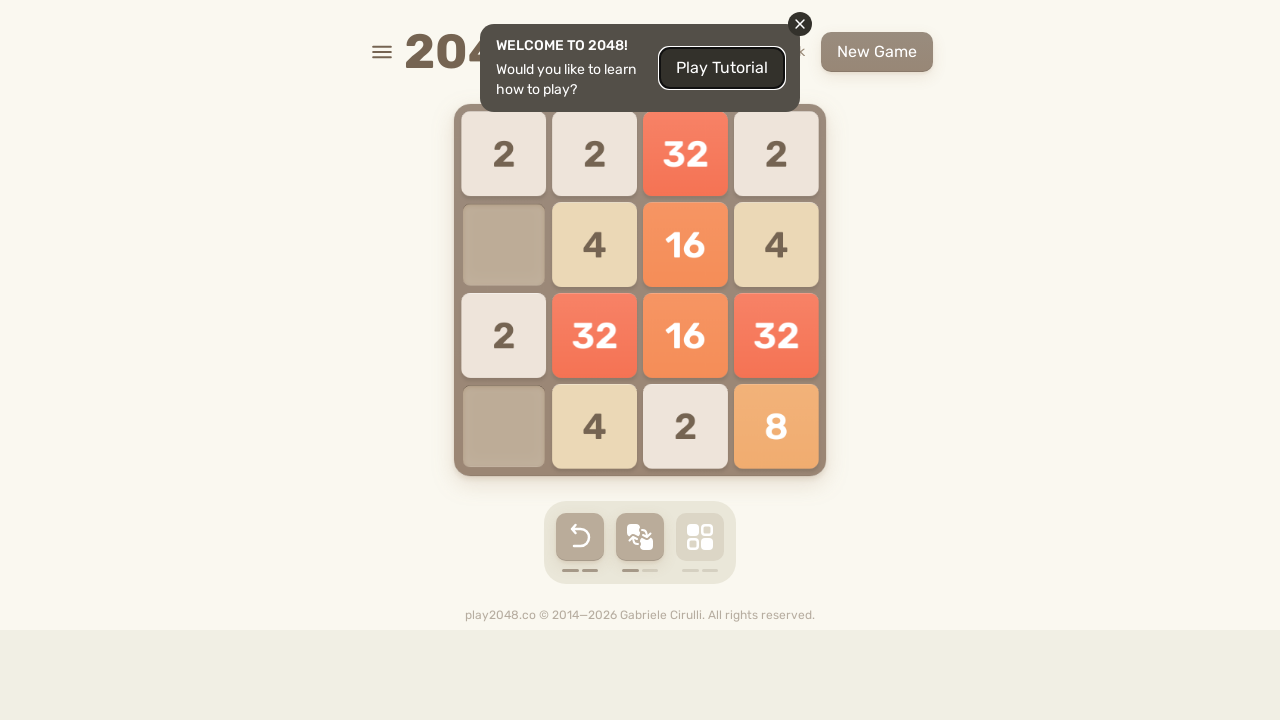

Waited 100ms for game animation
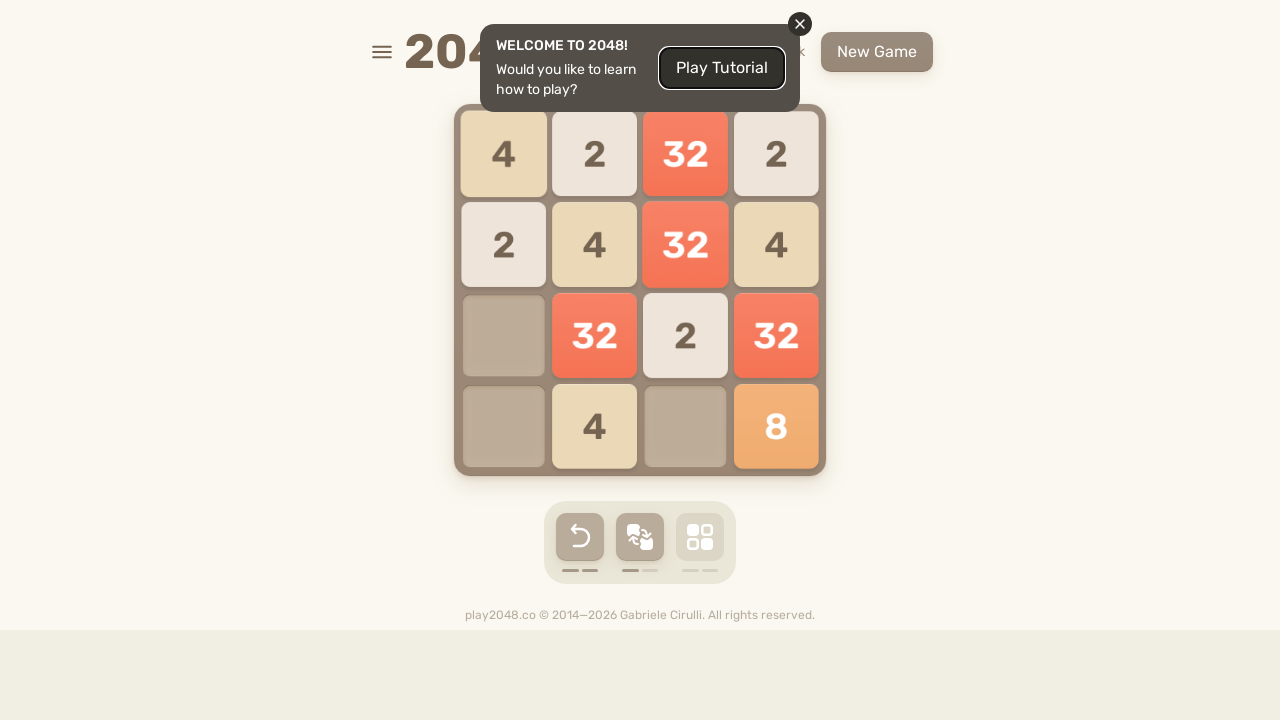

Pressed random arrow key (move 83)
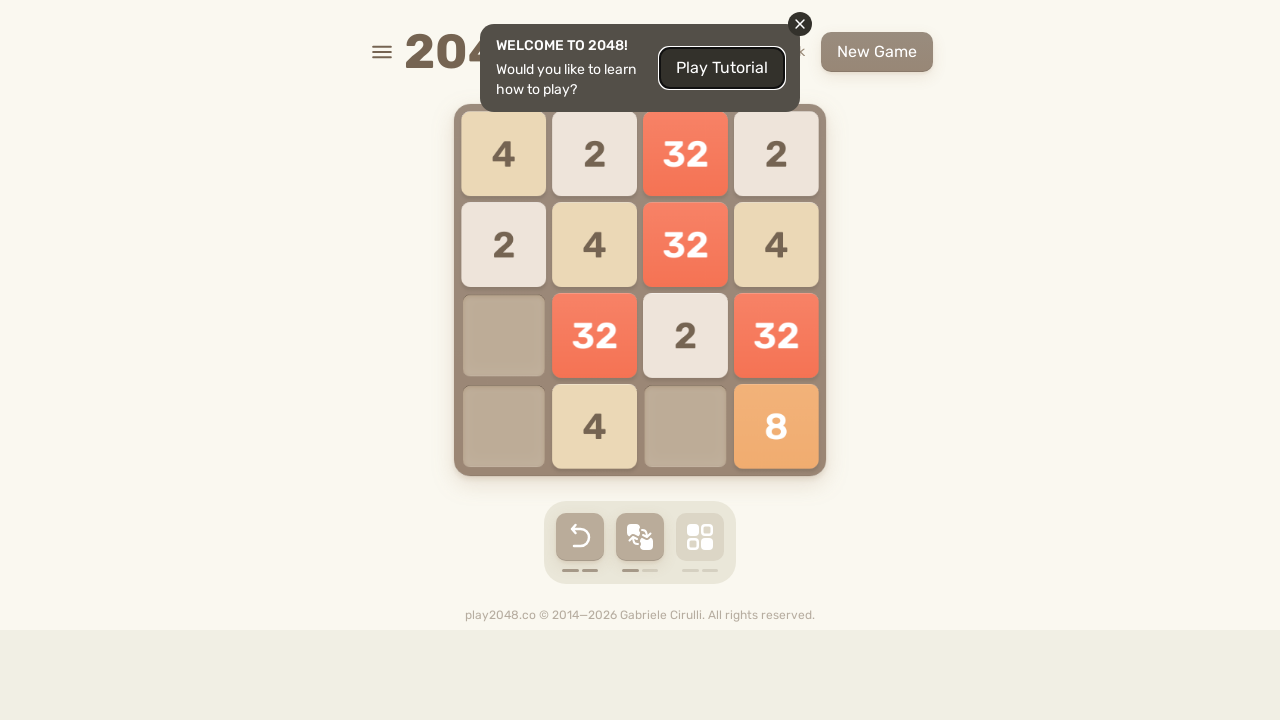

Waited 100ms for game animation
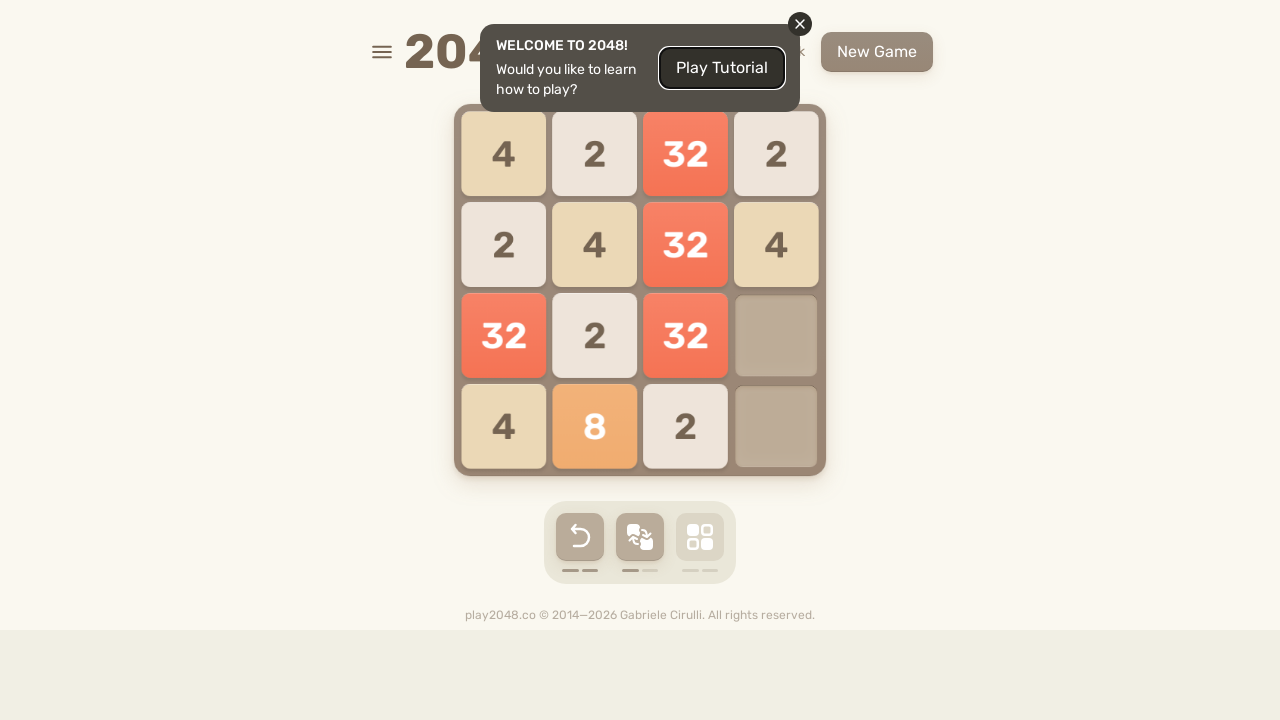

Pressed random arrow key (move 84)
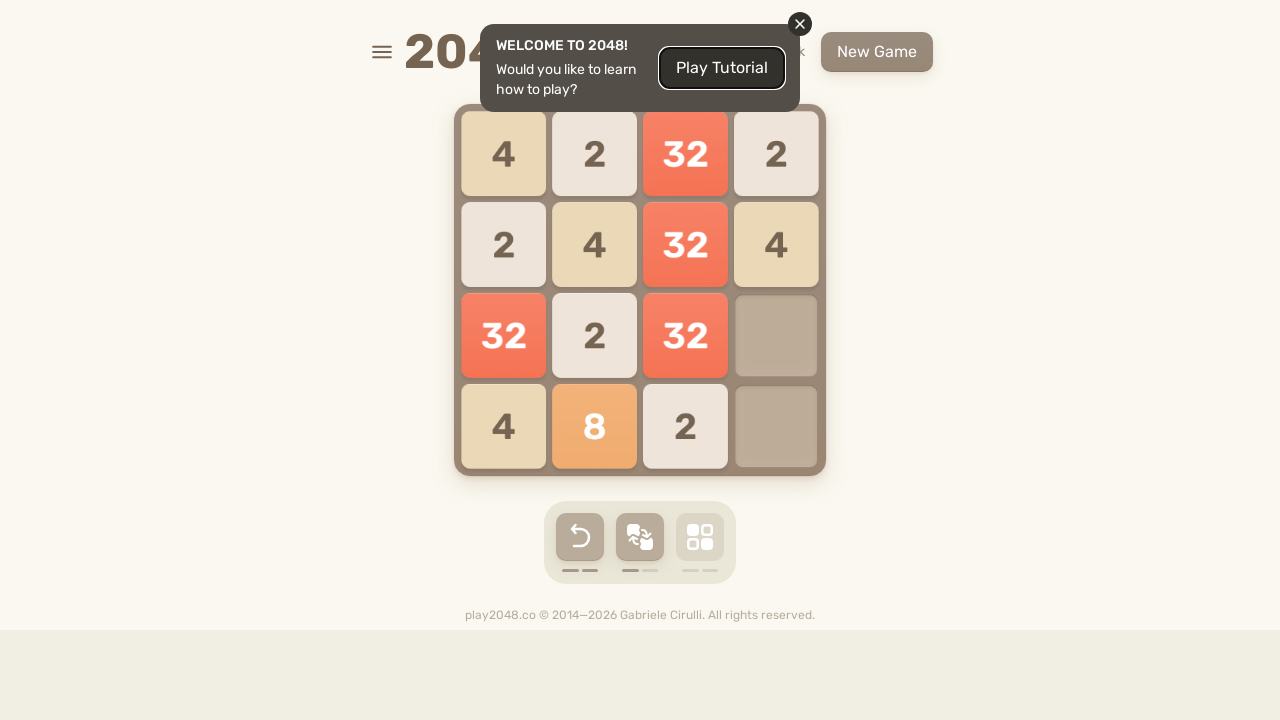

Waited 100ms for game animation
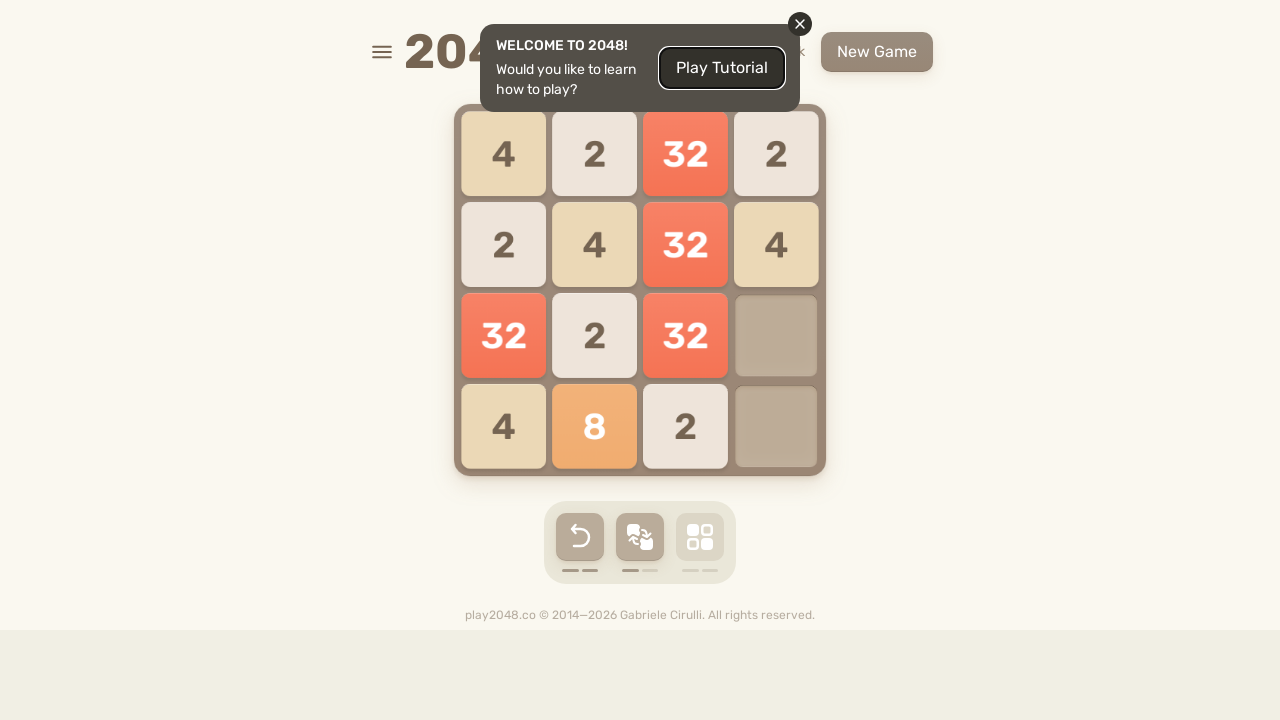

Pressed random arrow key (move 85)
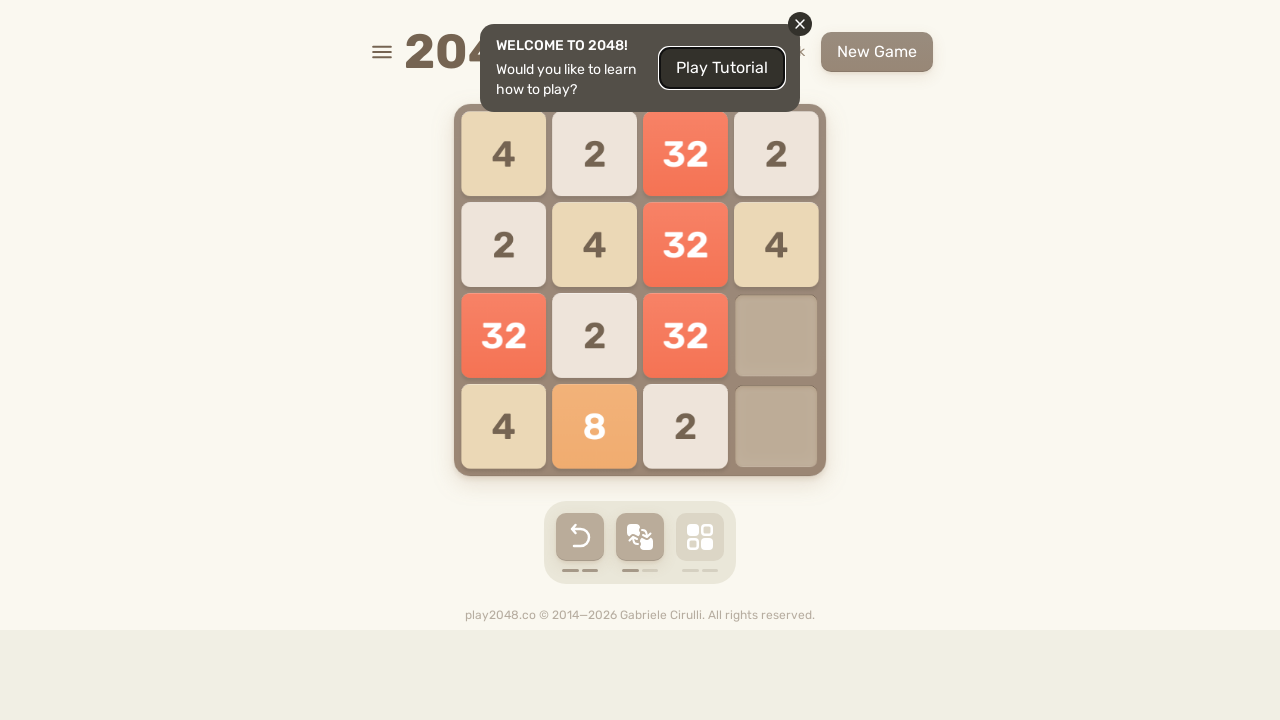

Waited 100ms for game animation
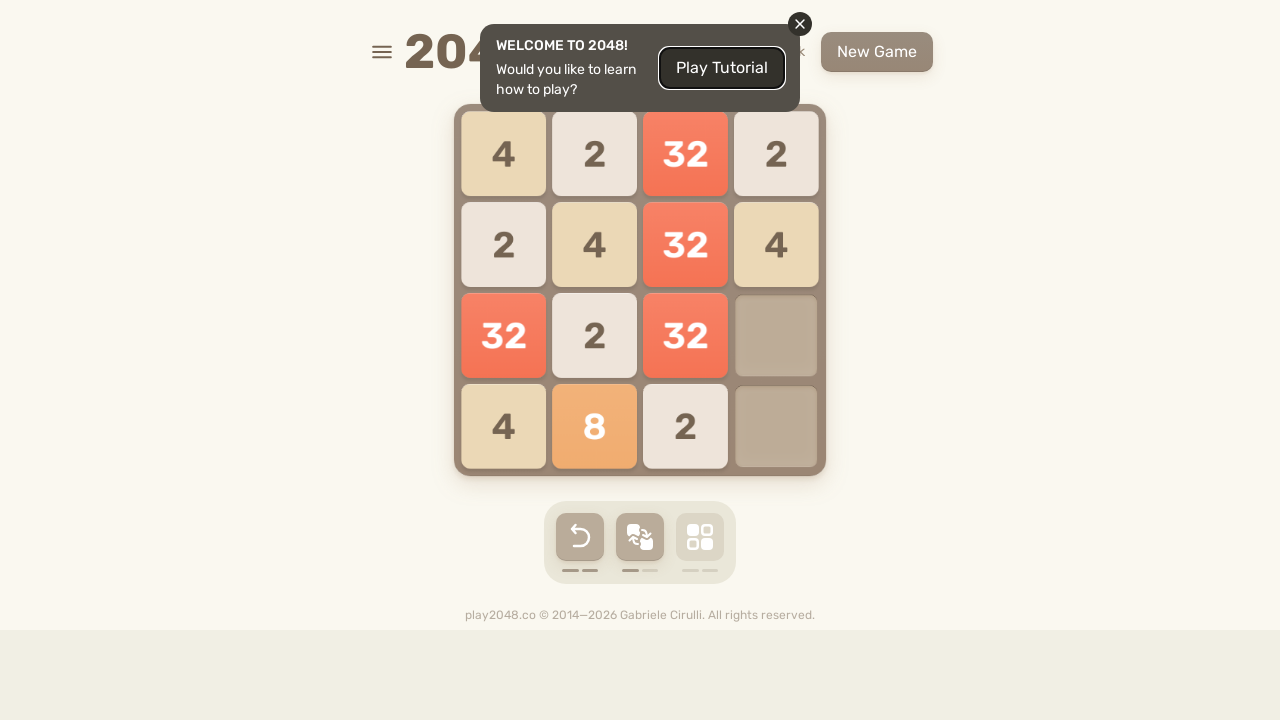

Pressed random arrow key (move 86)
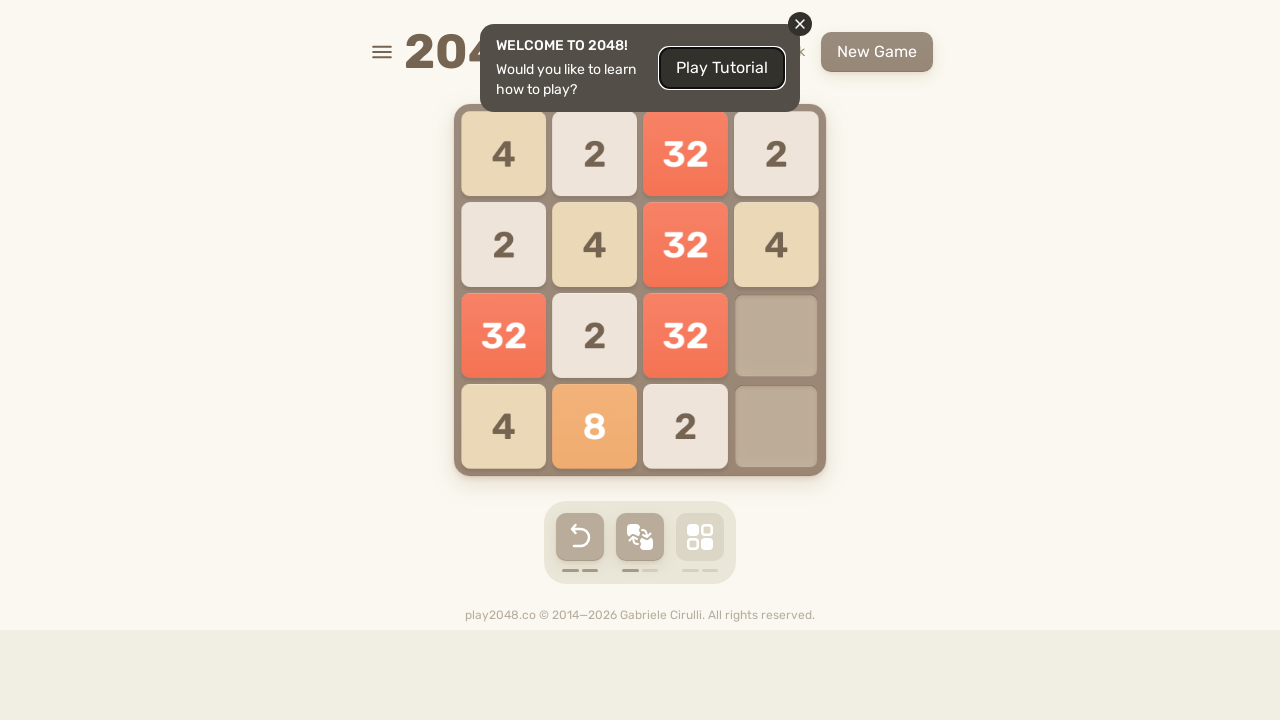

Waited 100ms for game animation
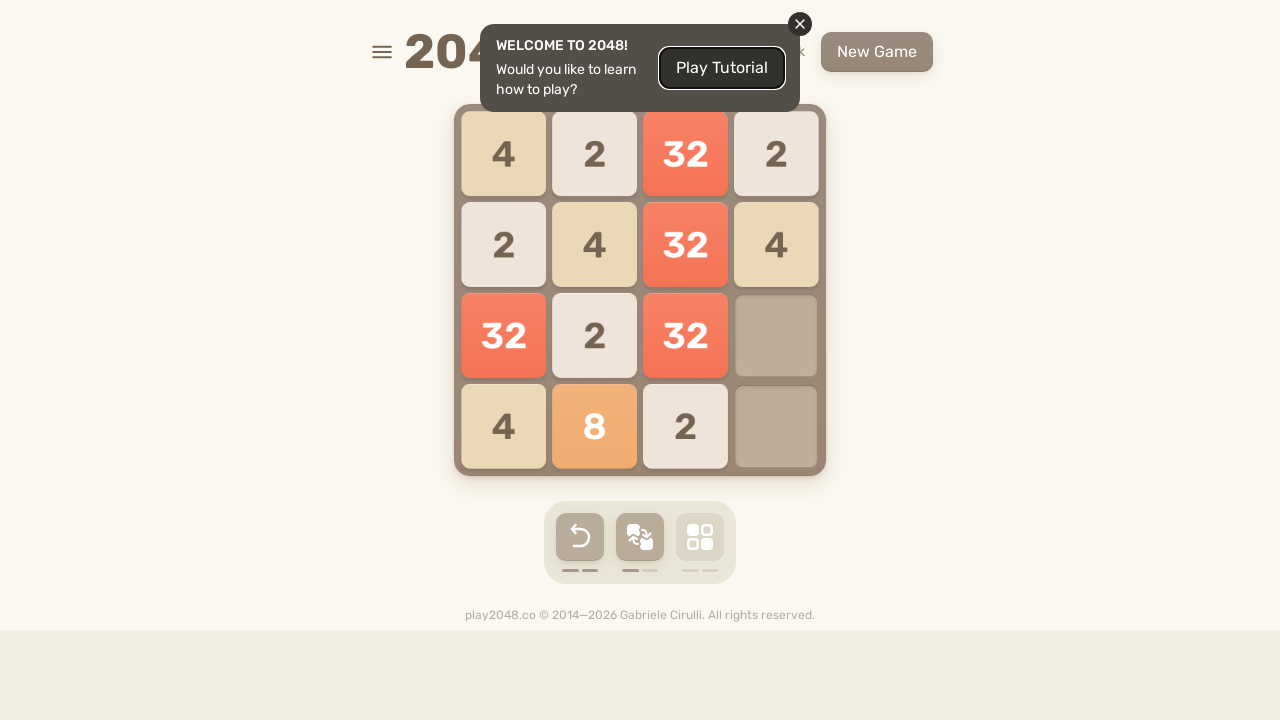

Pressed random arrow key (move 87)
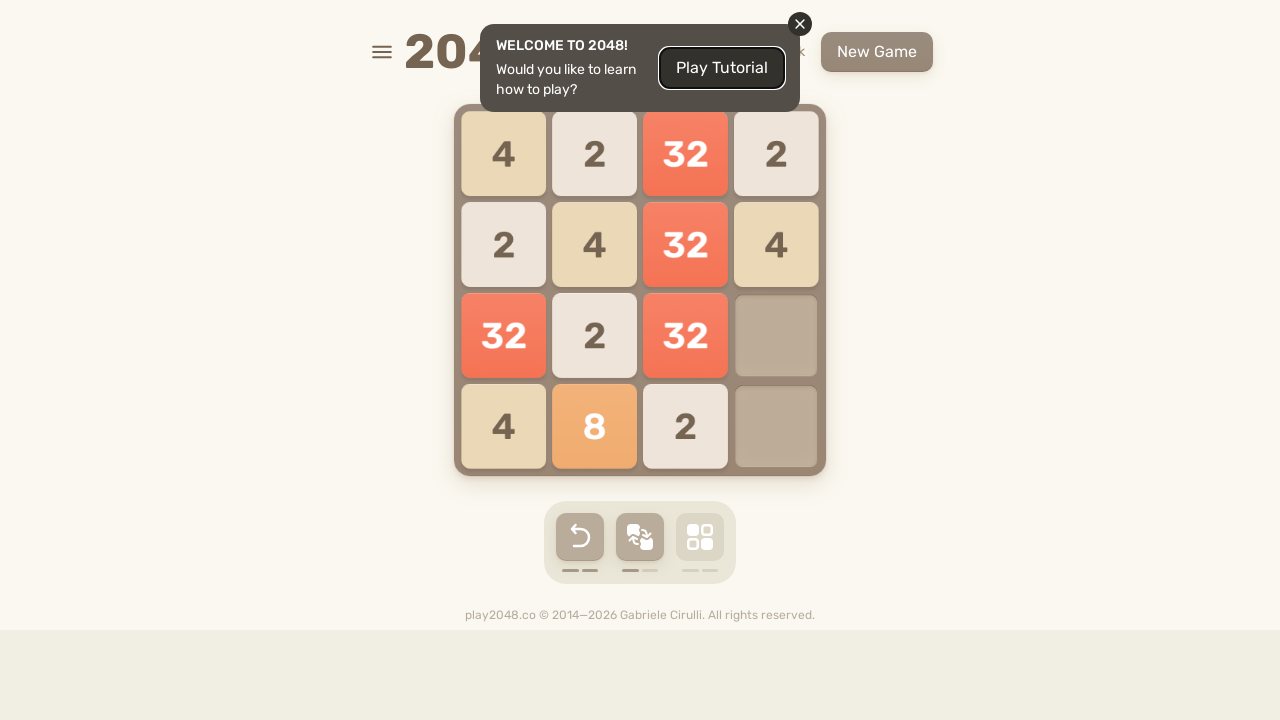

Waited 100ms for game animation
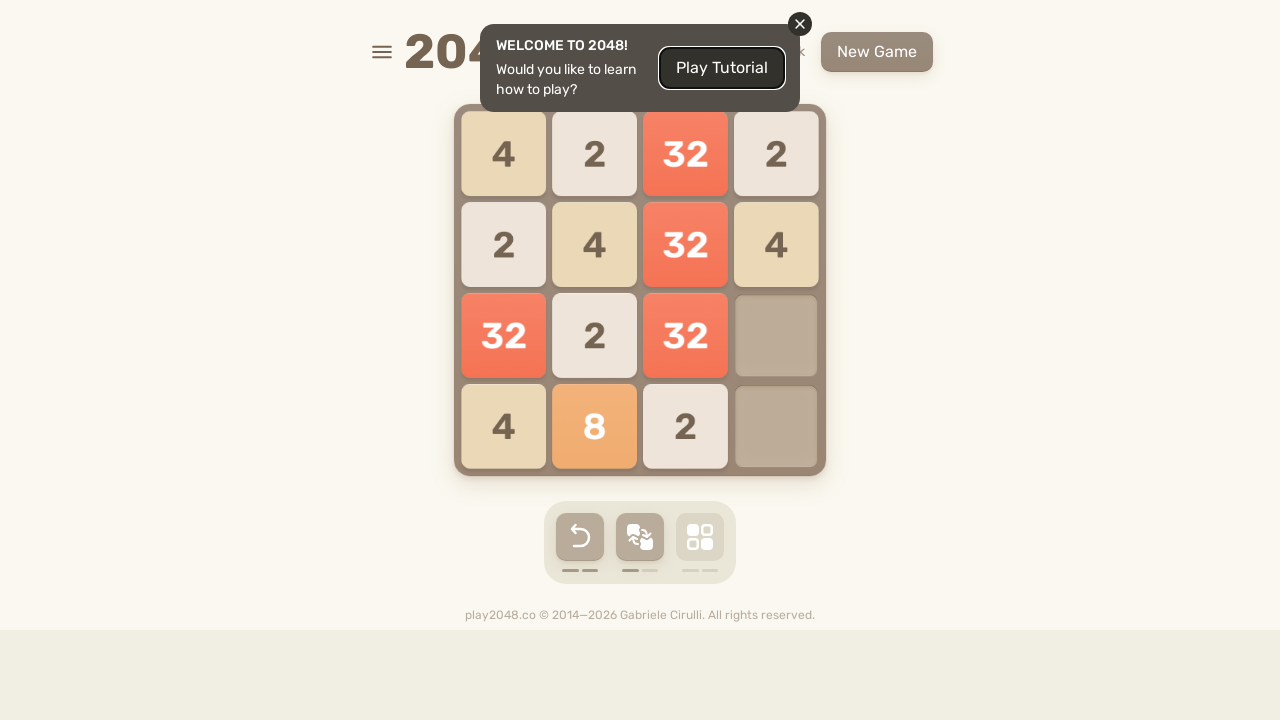

Pressed random arrow key (move 88)
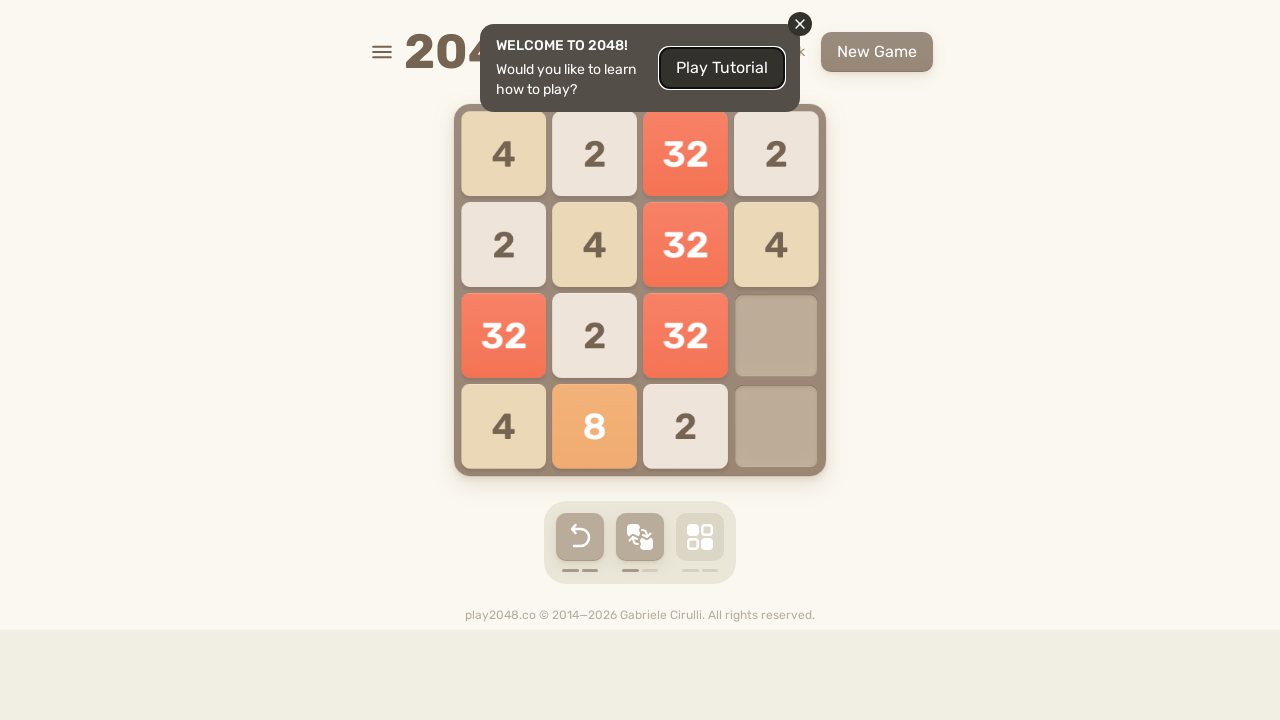

Waited 100ms for game animation
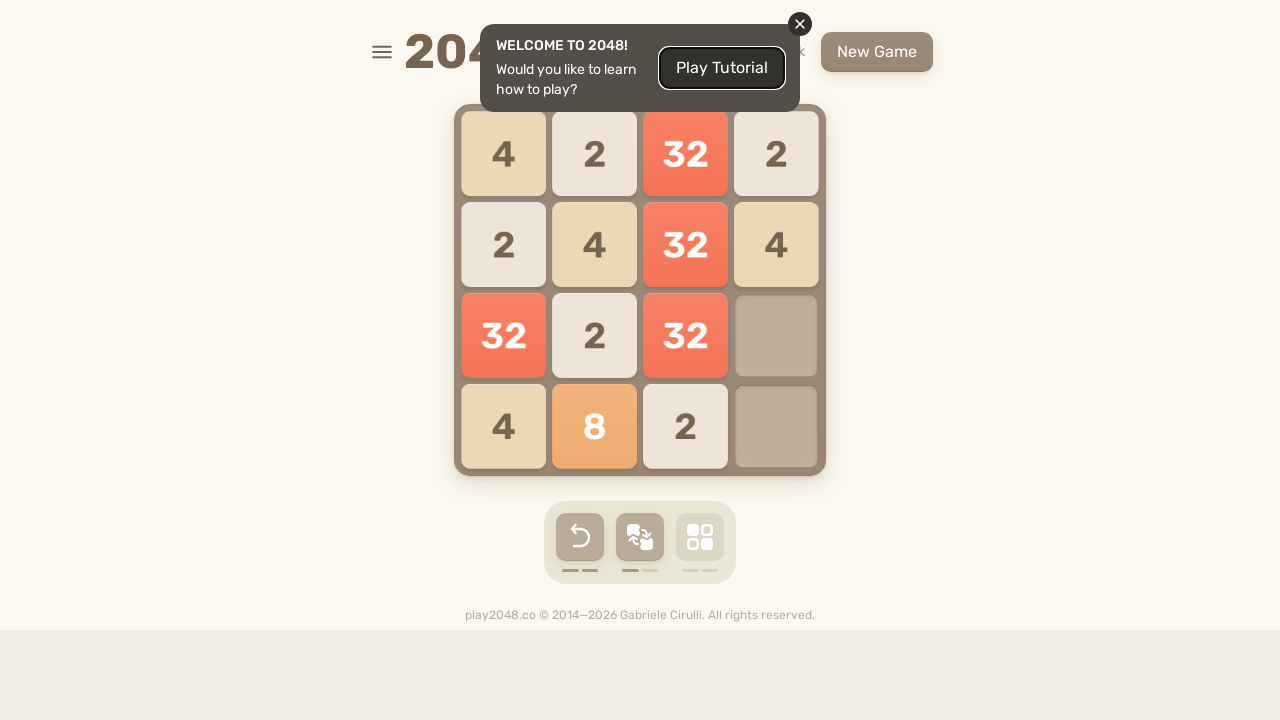

Pressed random arrow key (move 89)
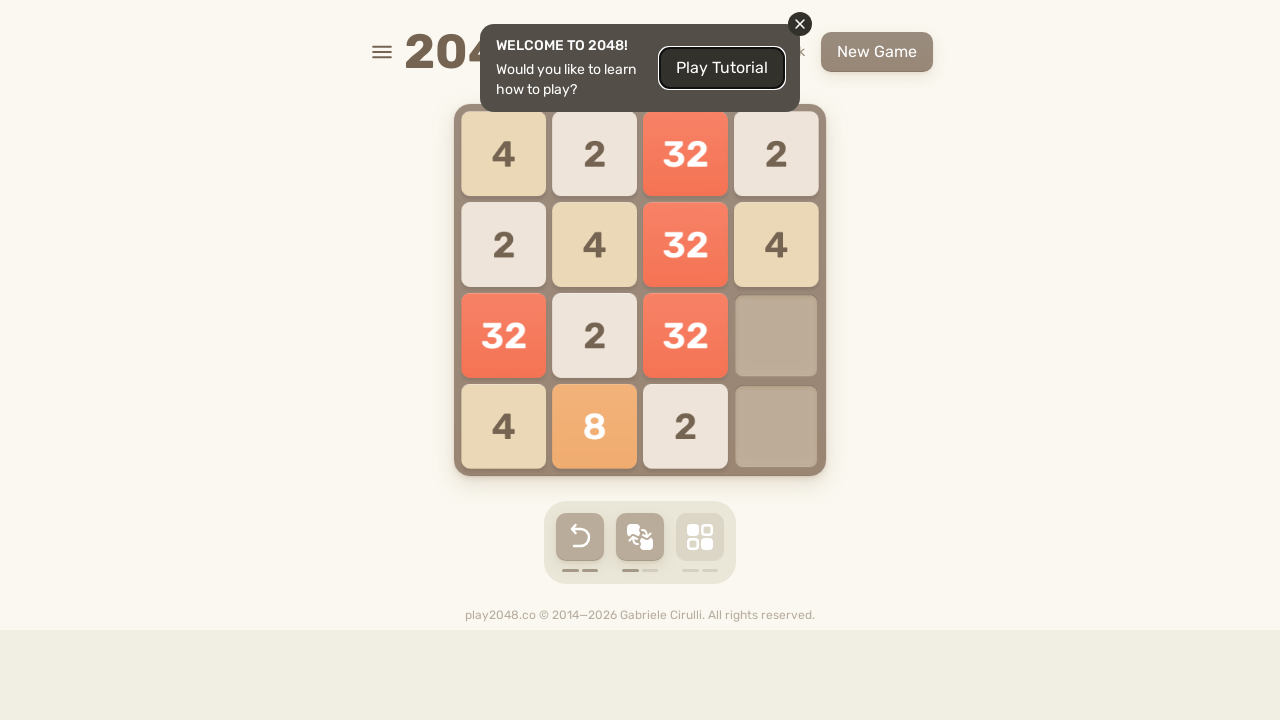

Waited 100ms for game animation
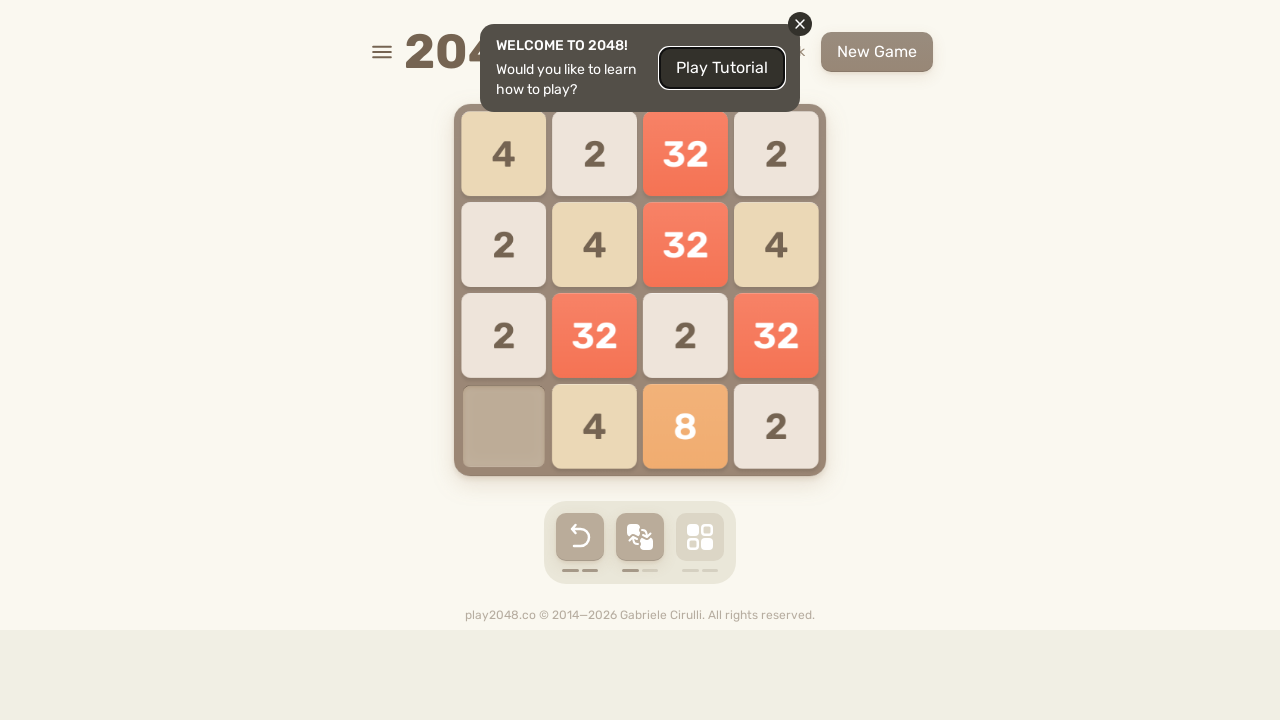

Pressed random arrow key (move 90)
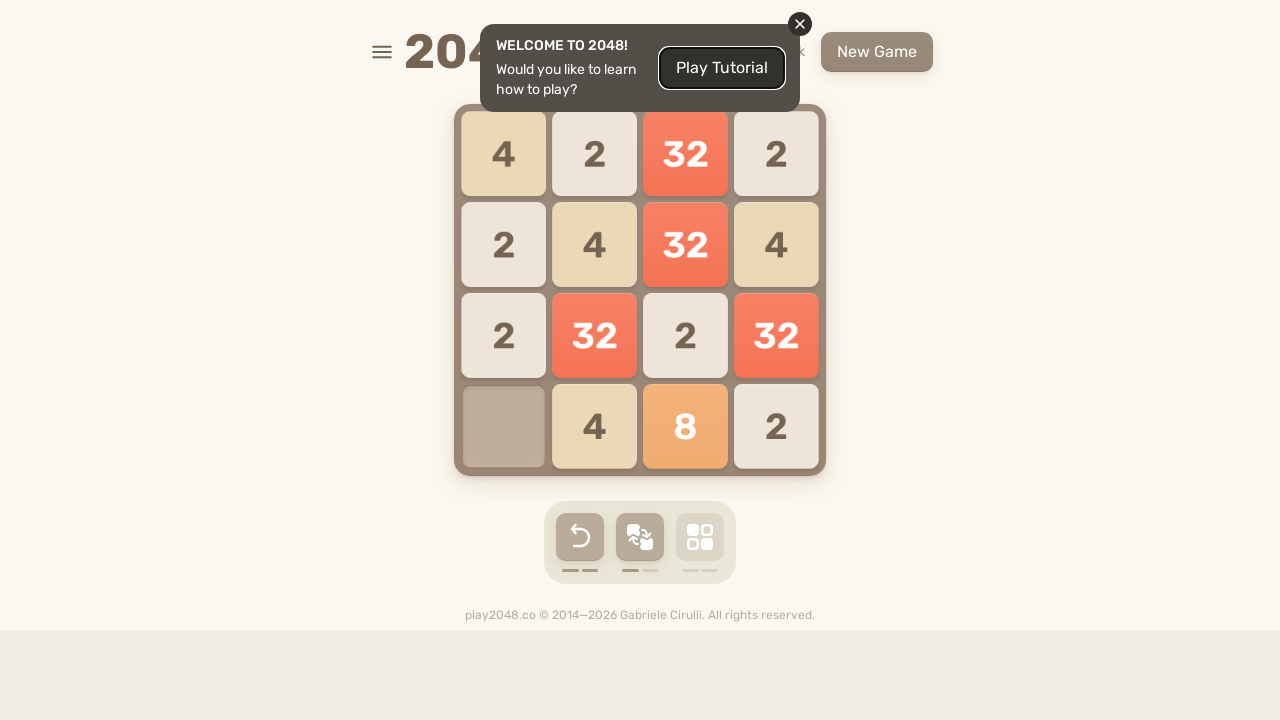

Waited 100ms for game animation
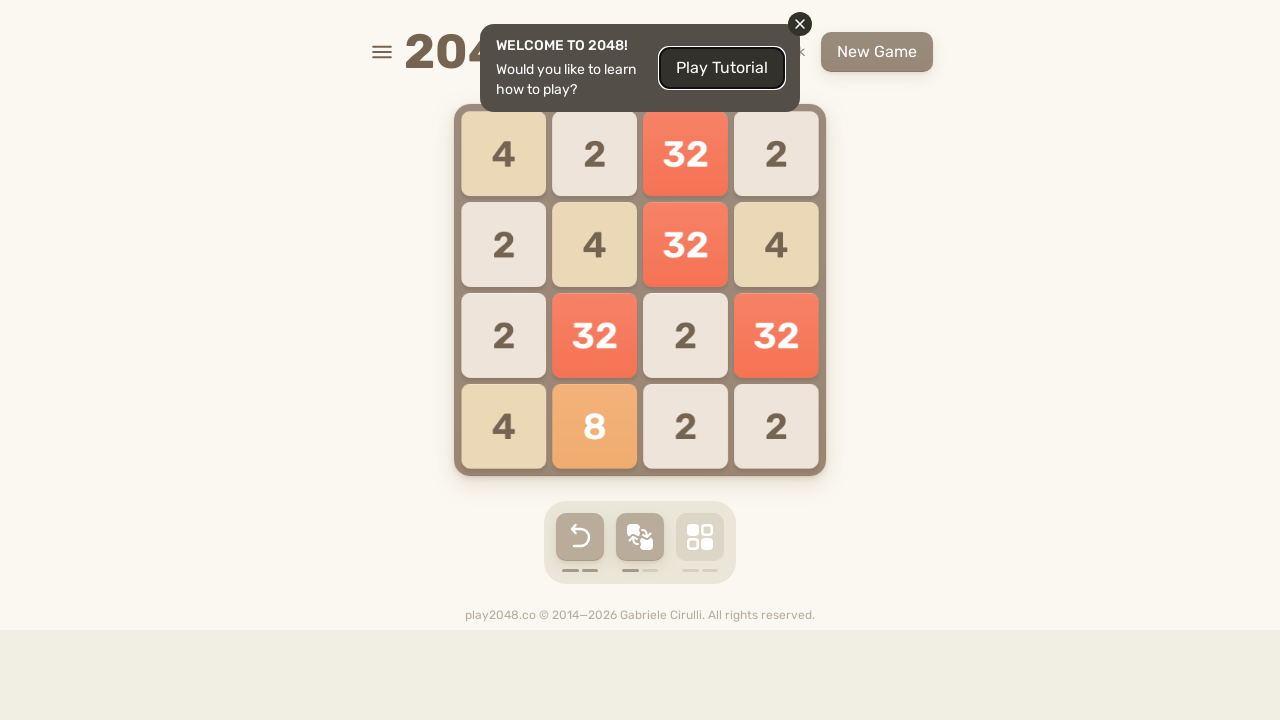

Pressed random arrow key (move 91)
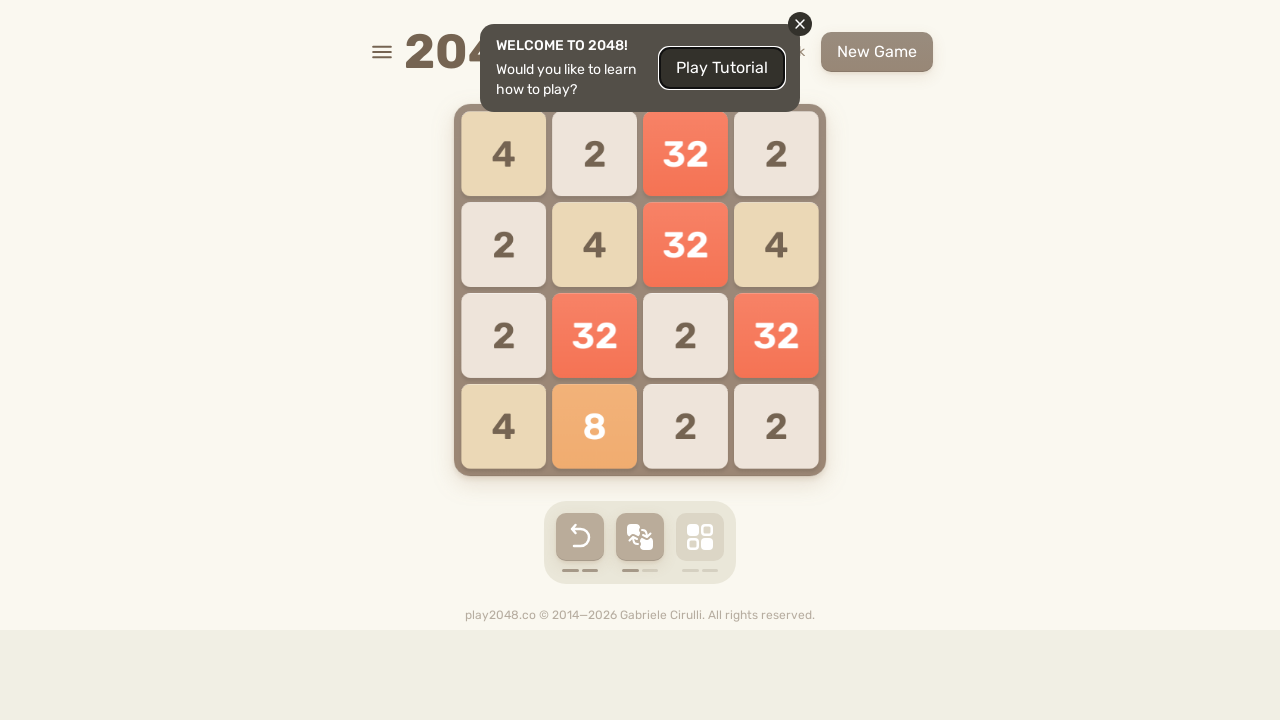

Waited 100ms for game animation
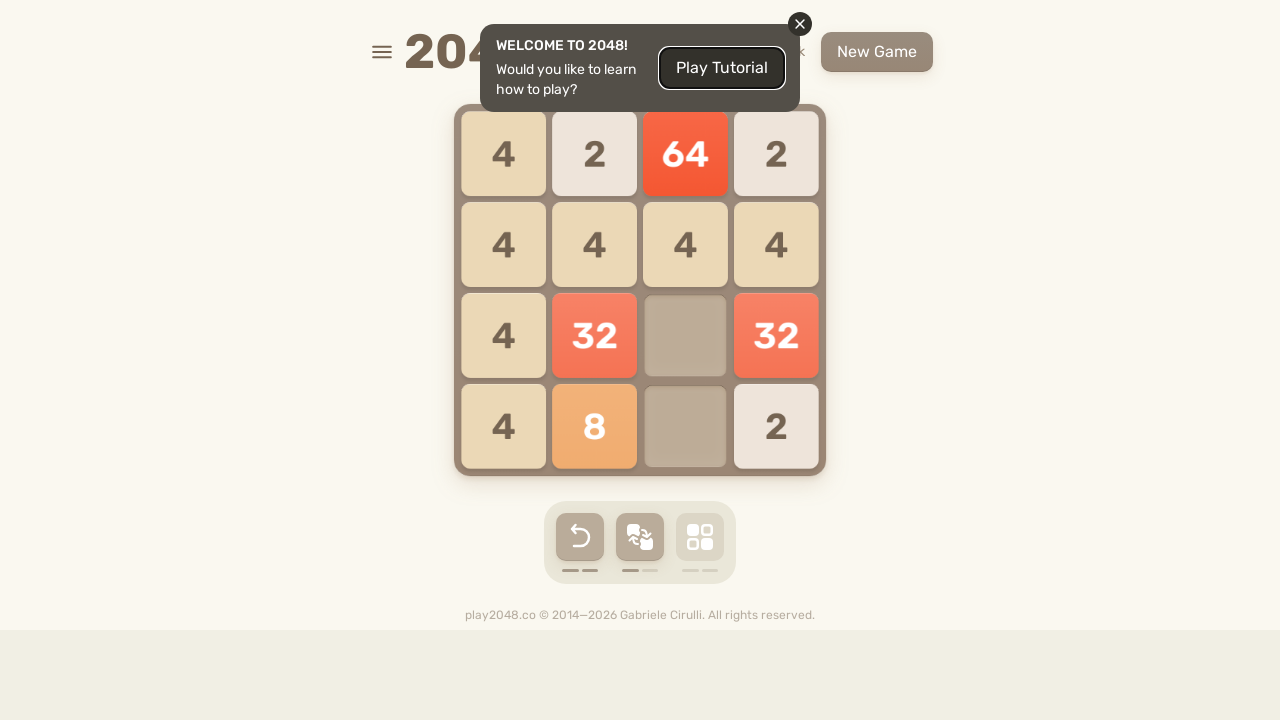

Pressed random arrow key (move 92)
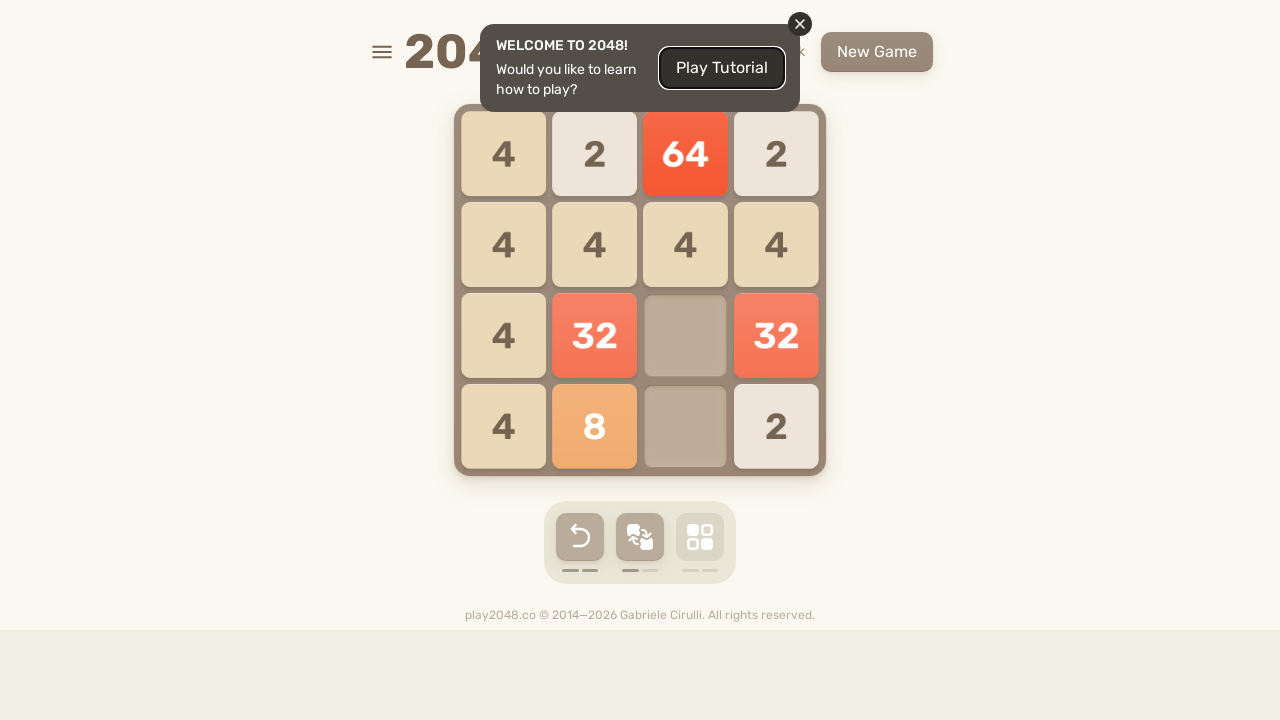

Waited 100ms for game animation
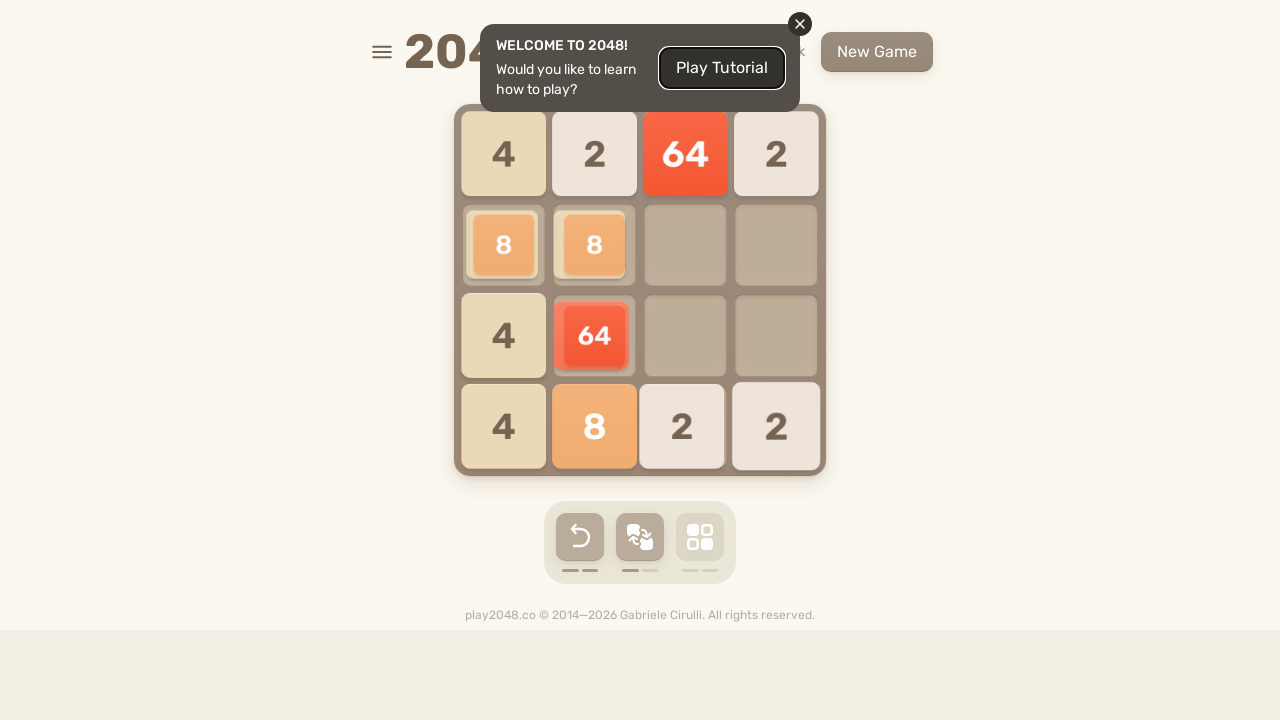

Pressed random arrow key (move 93)
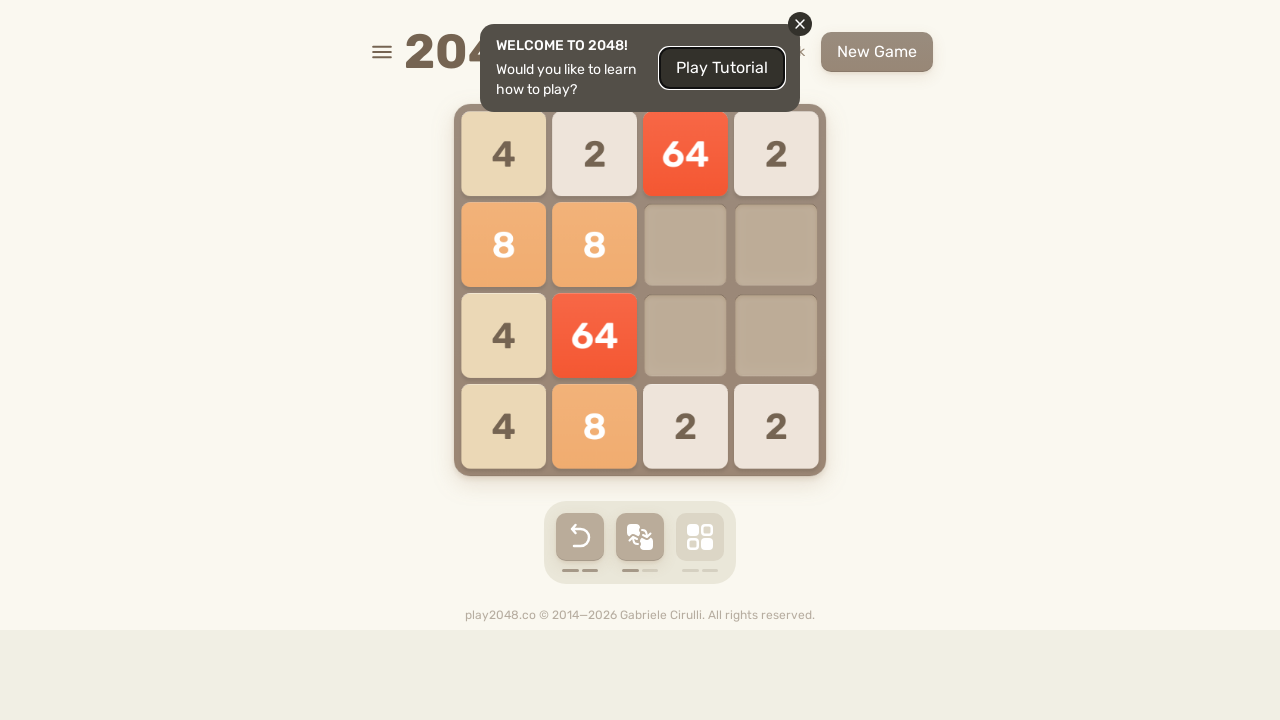

Waited 100ms for game animation
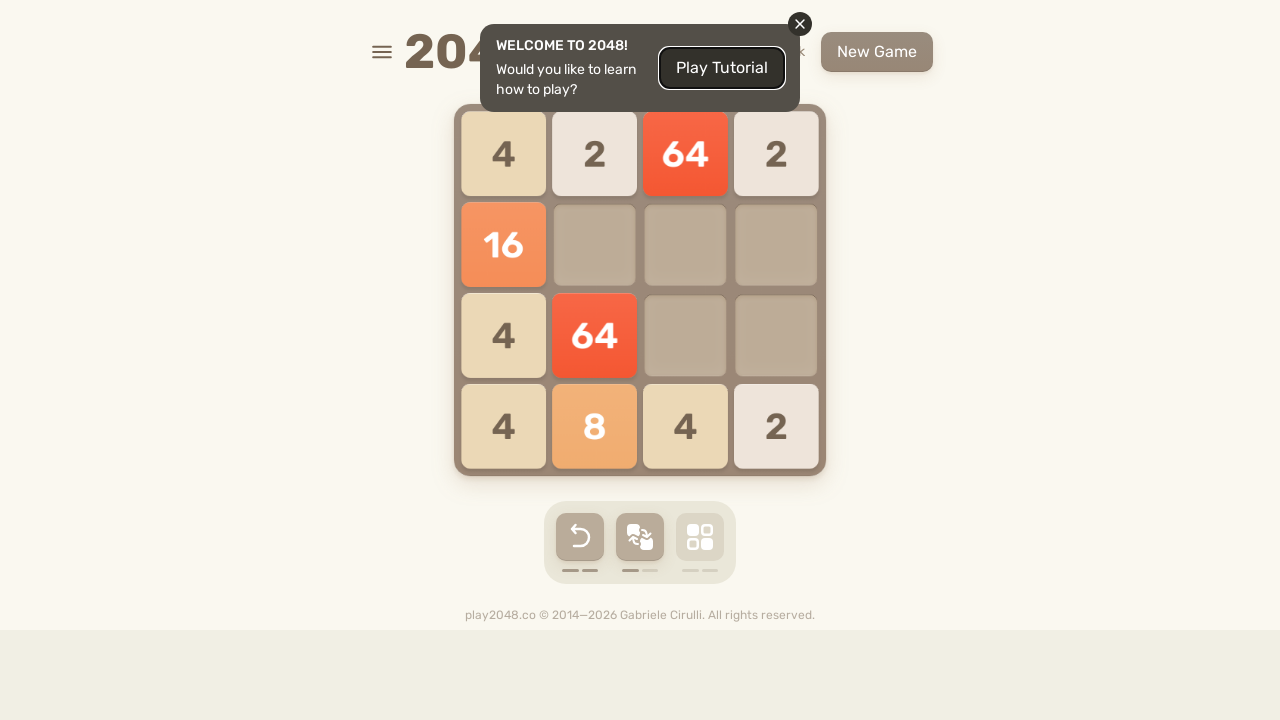

Pressed random arrow key (move 94)
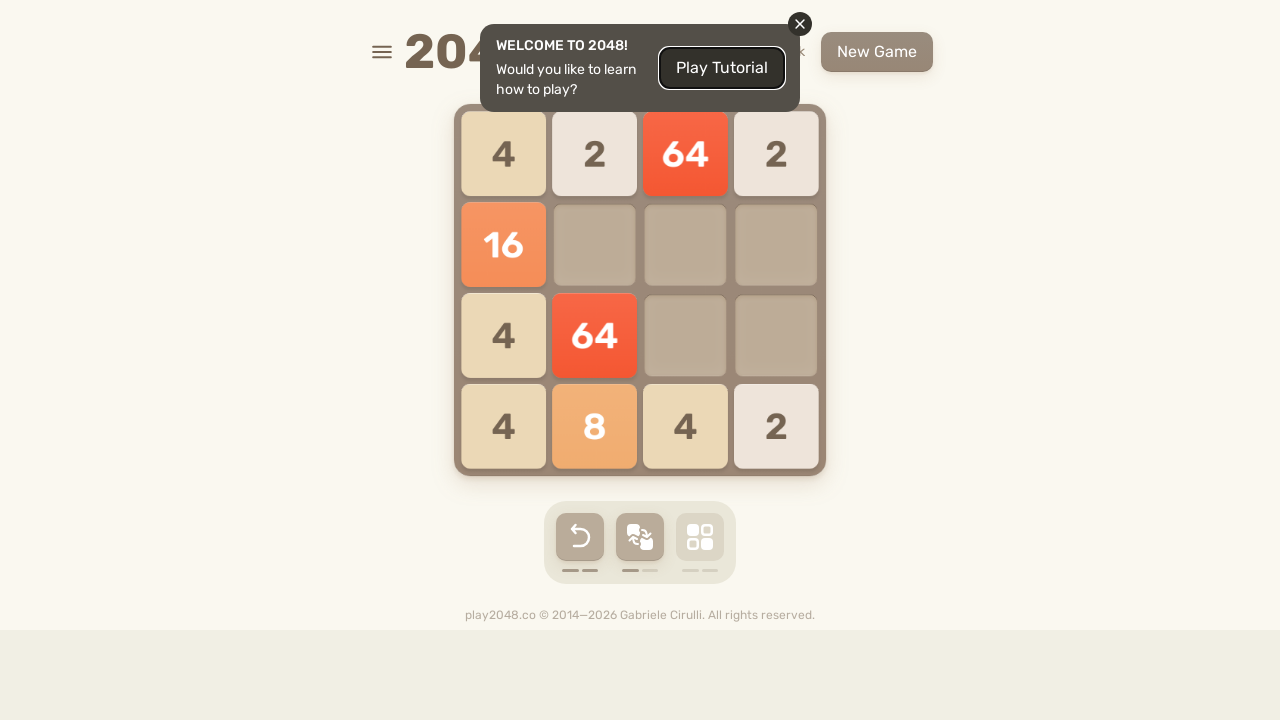

Waited 100ms for game animation
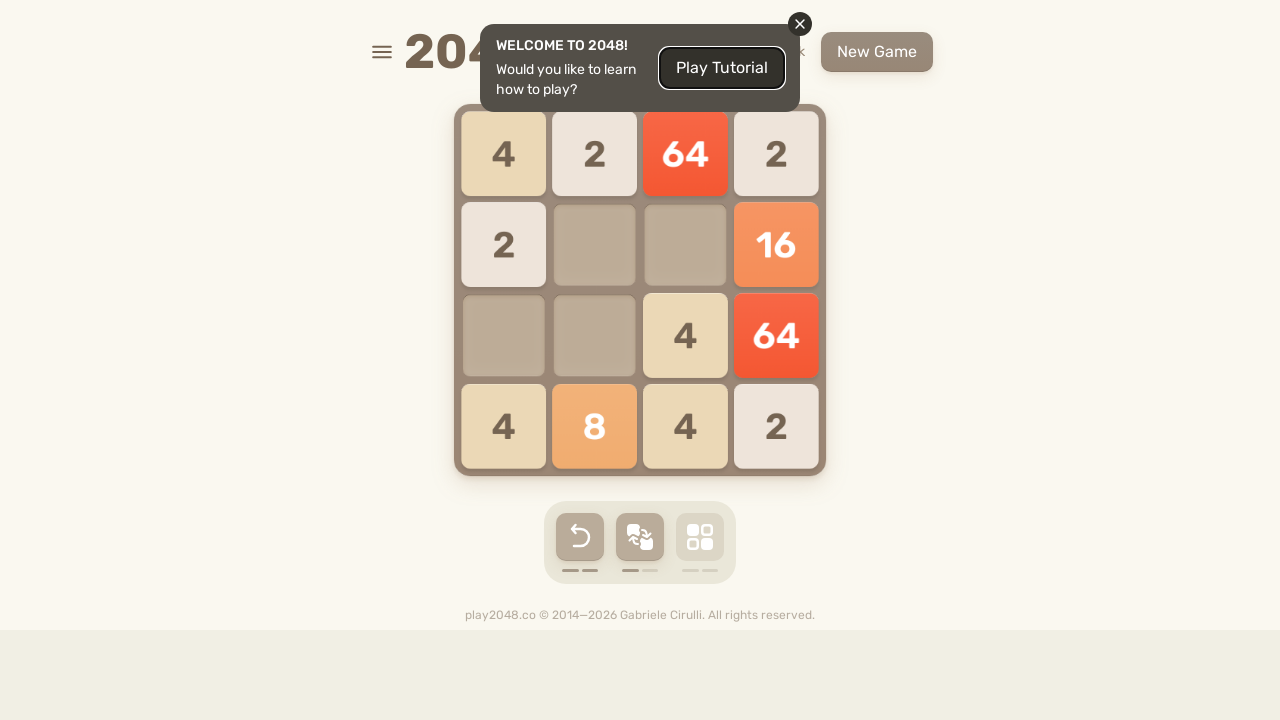

Pressed random arrow key (move 95)
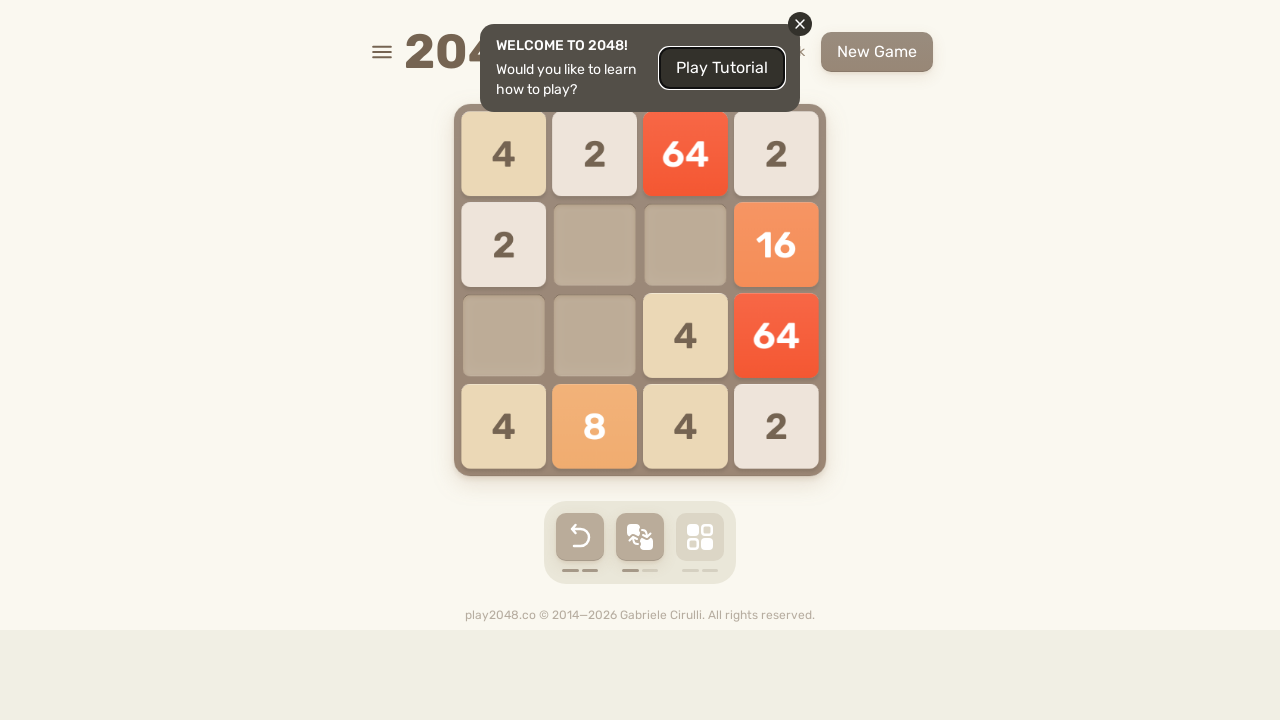

Waited 100ms for game animation
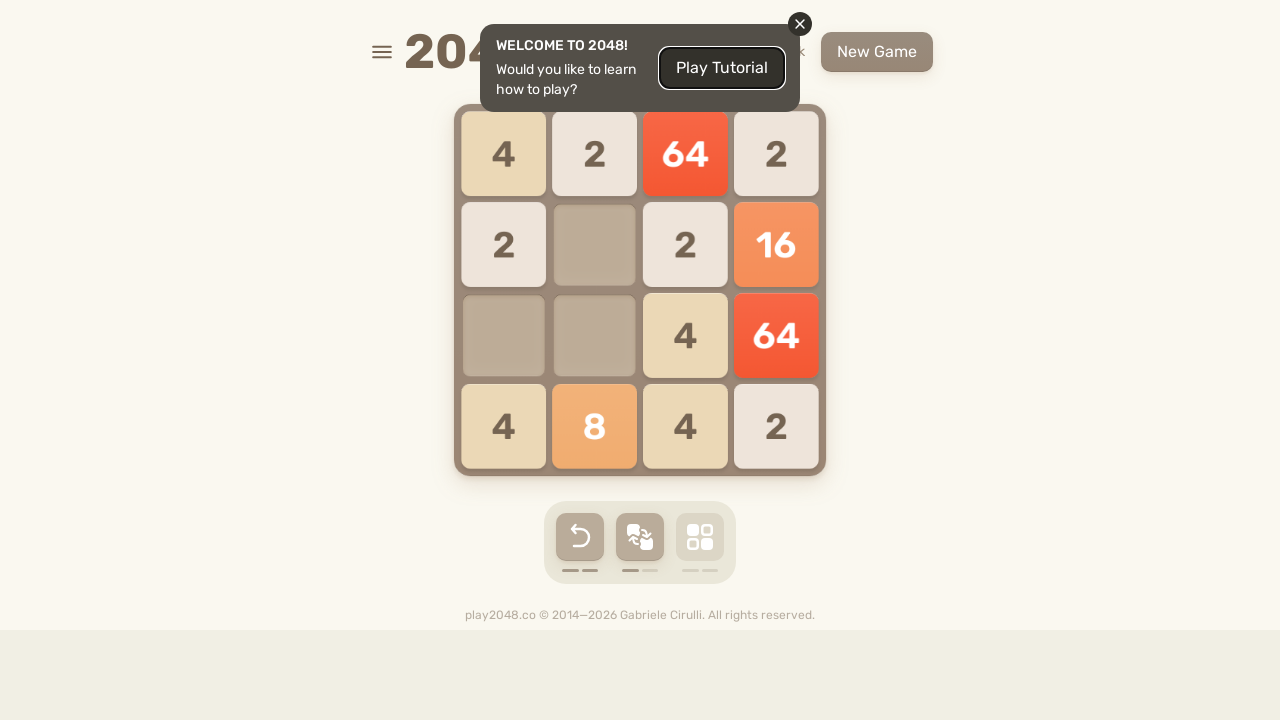

Pressed random arrow key (move 96)
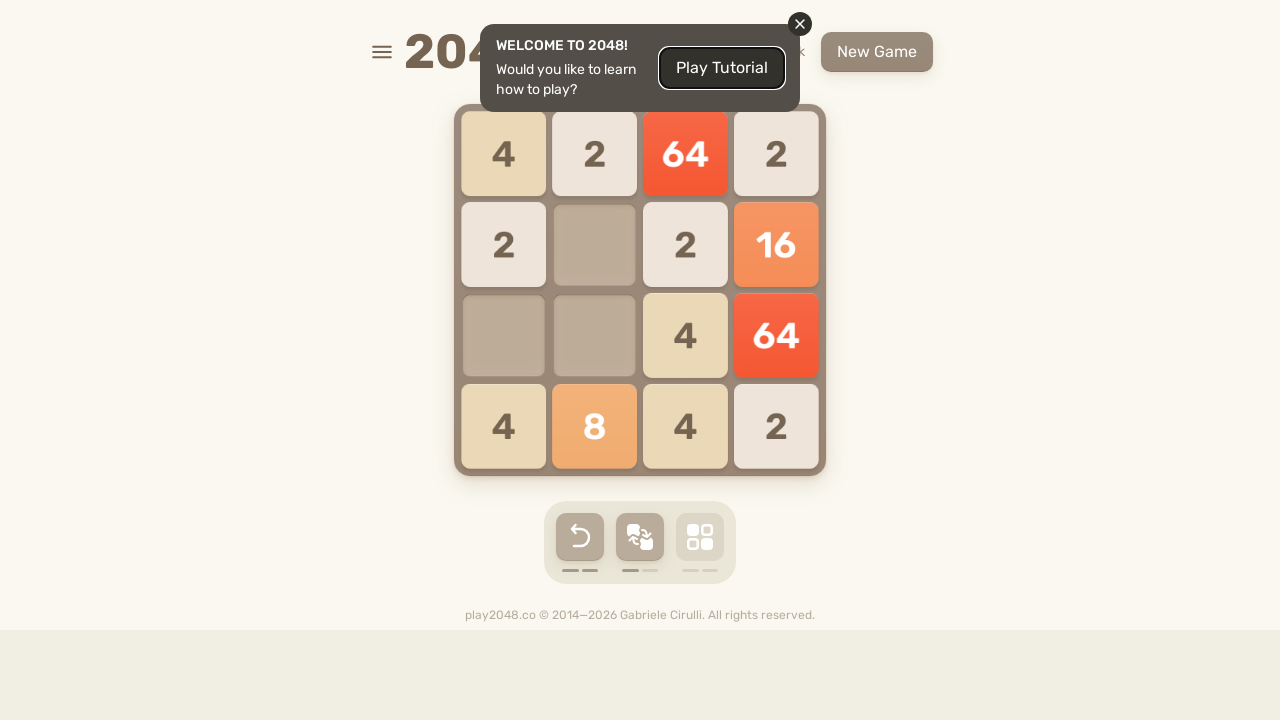

Waited 100ms for game animation
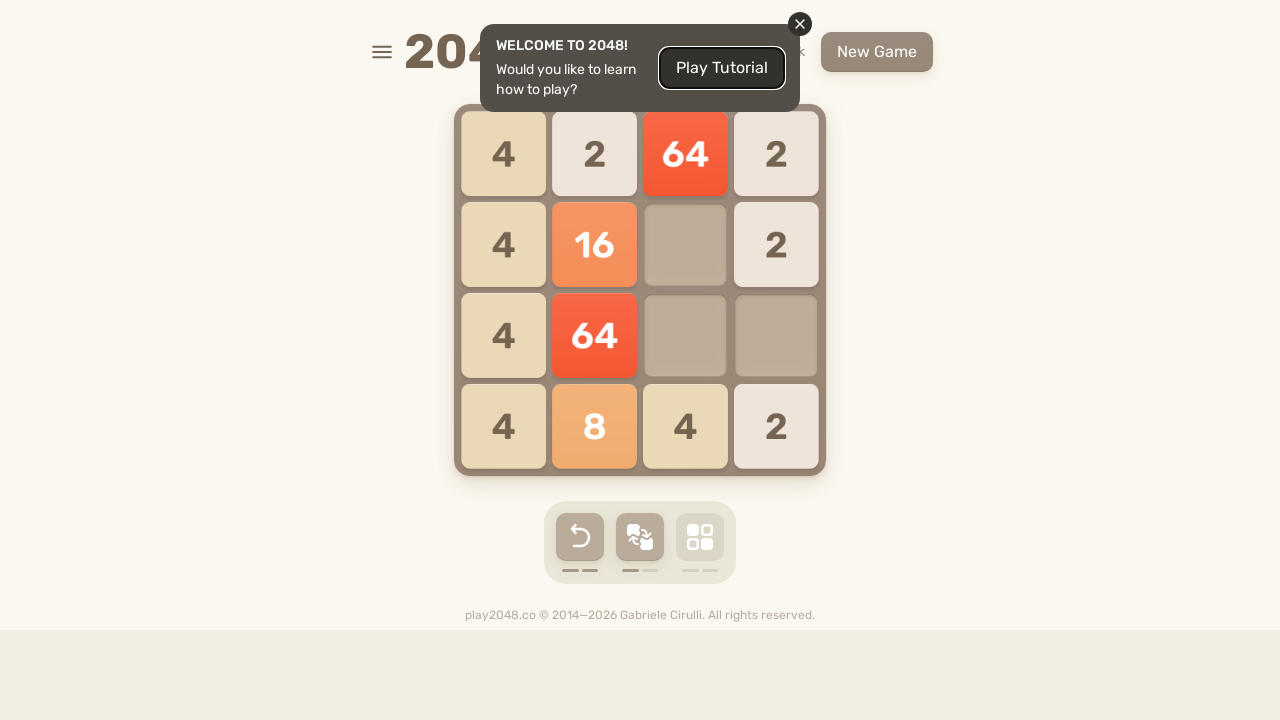

Pressed random arrow key (move 97)
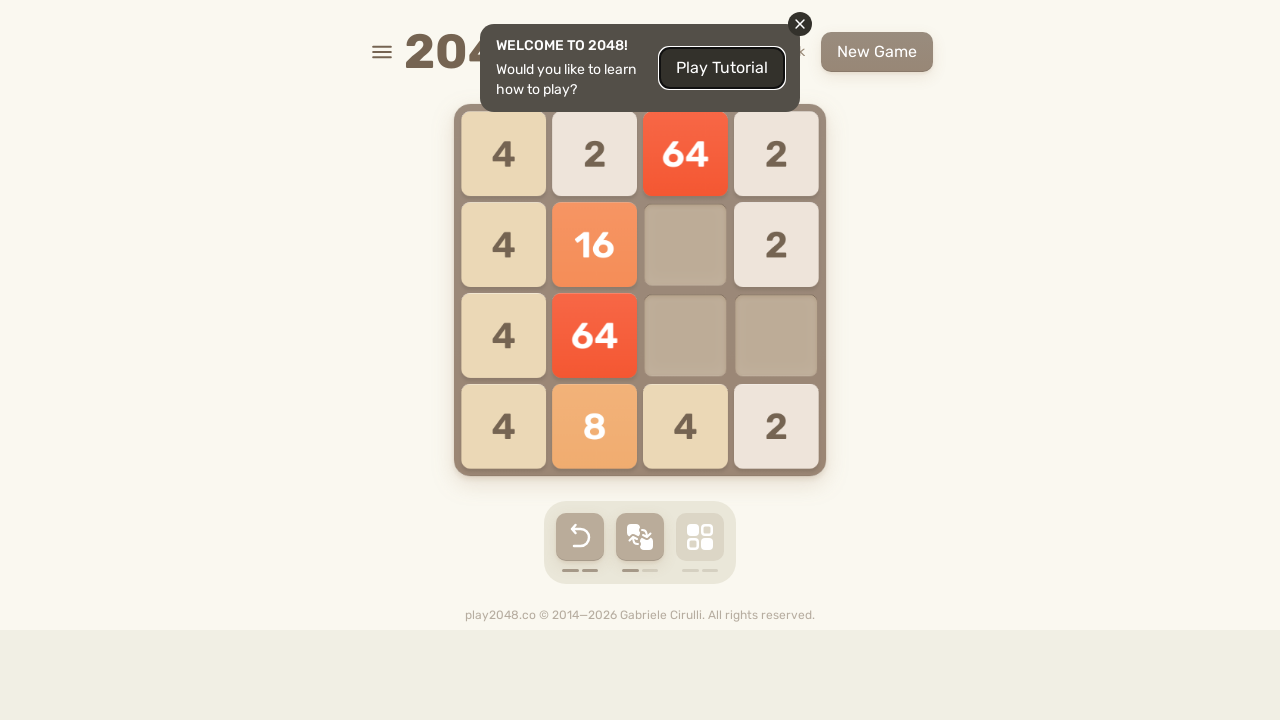

Waited 100ms for game animation
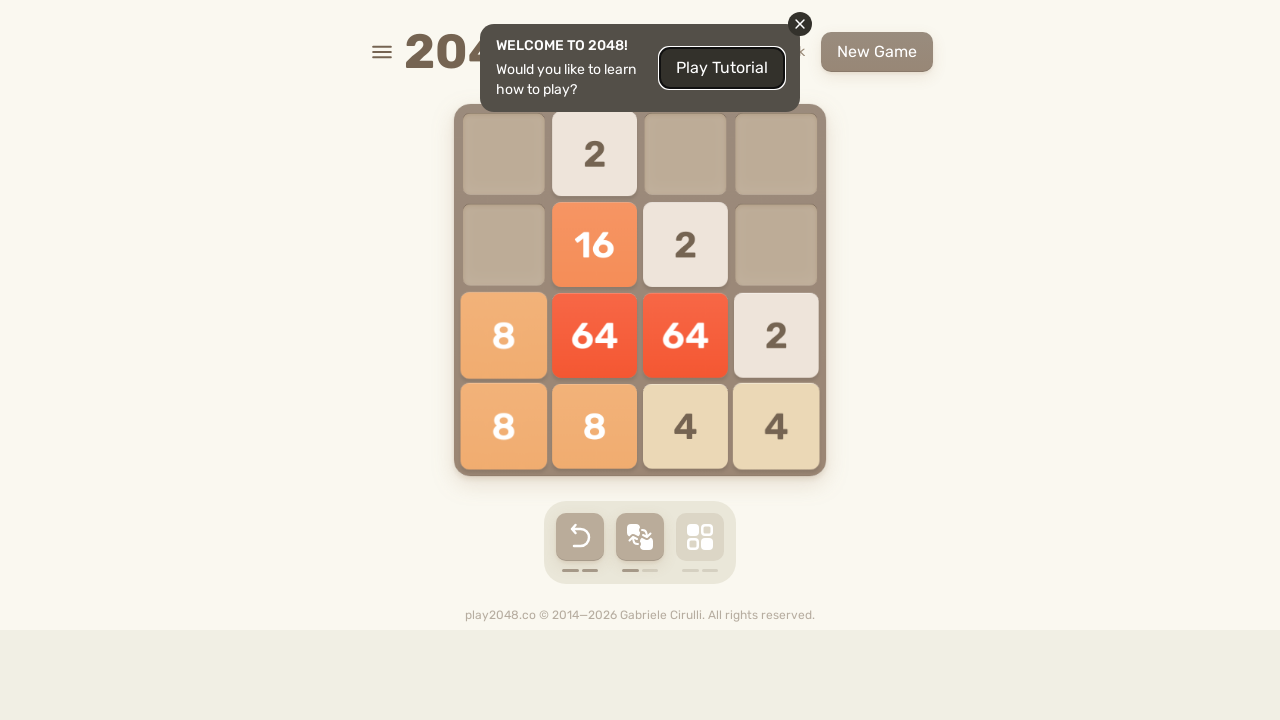

Pressed random arrow key (move 98)
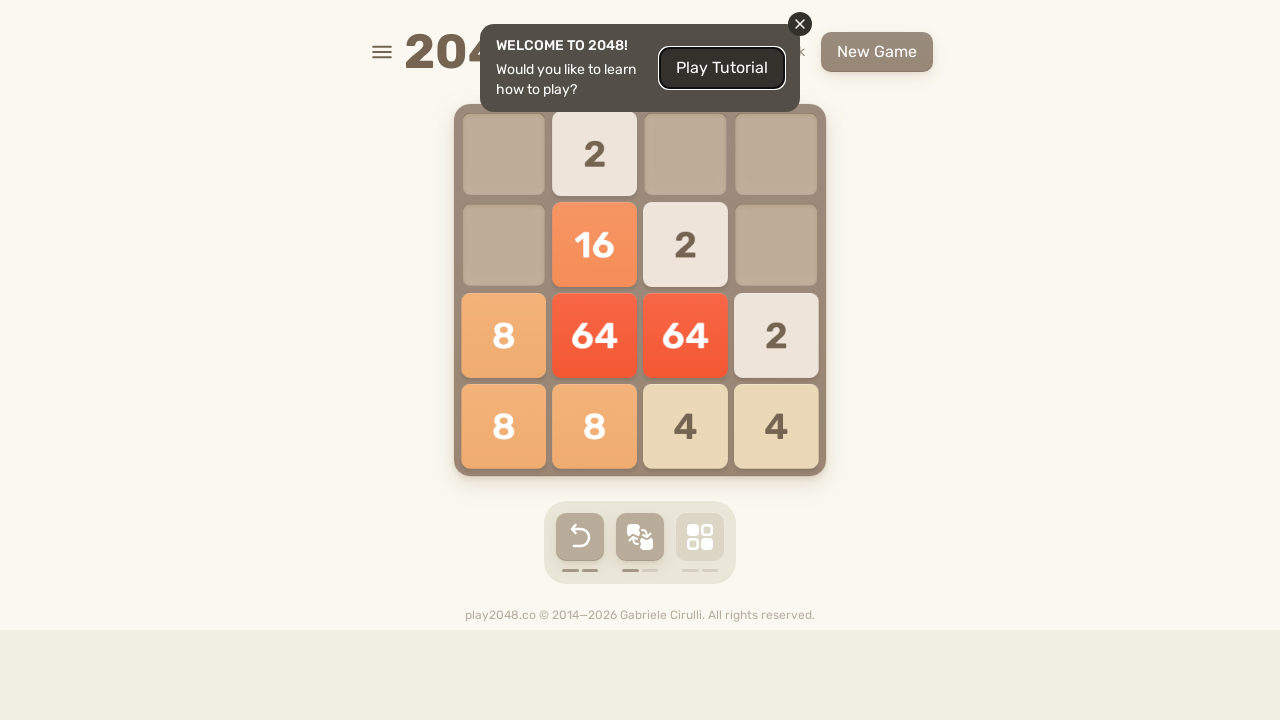

Waited 100ms for game animation
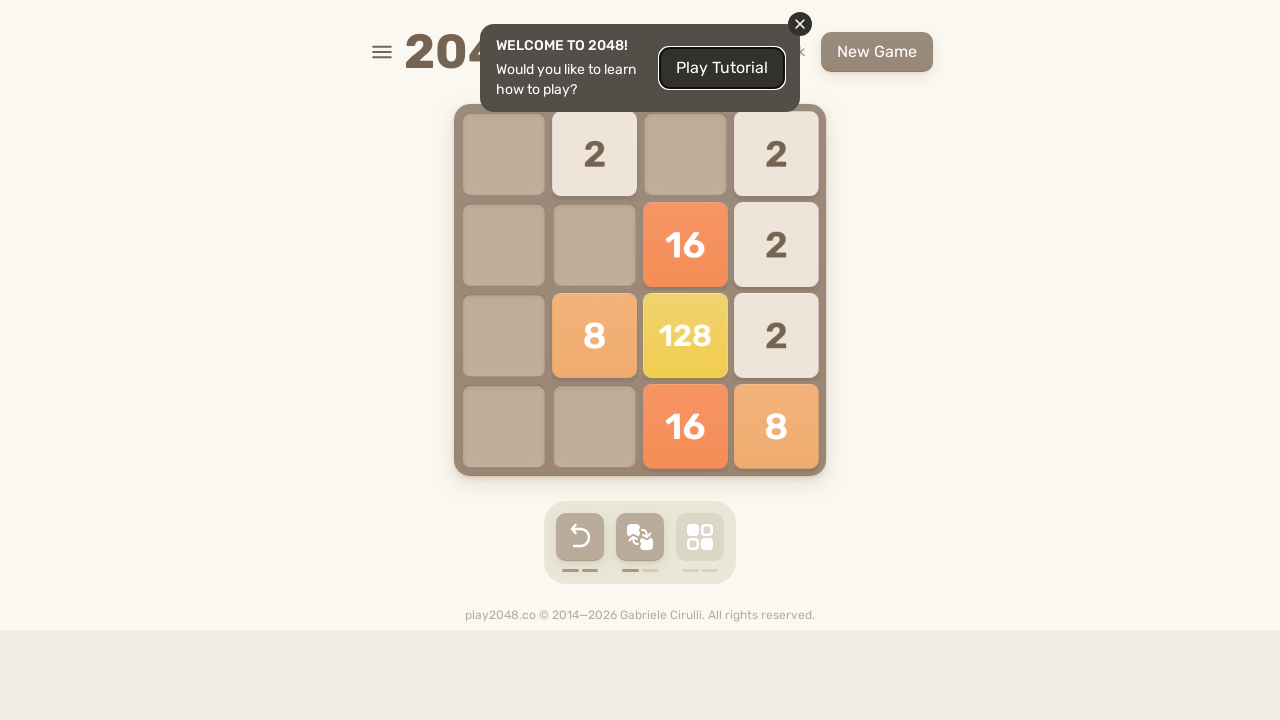

Pressed random arrow key (move 99)
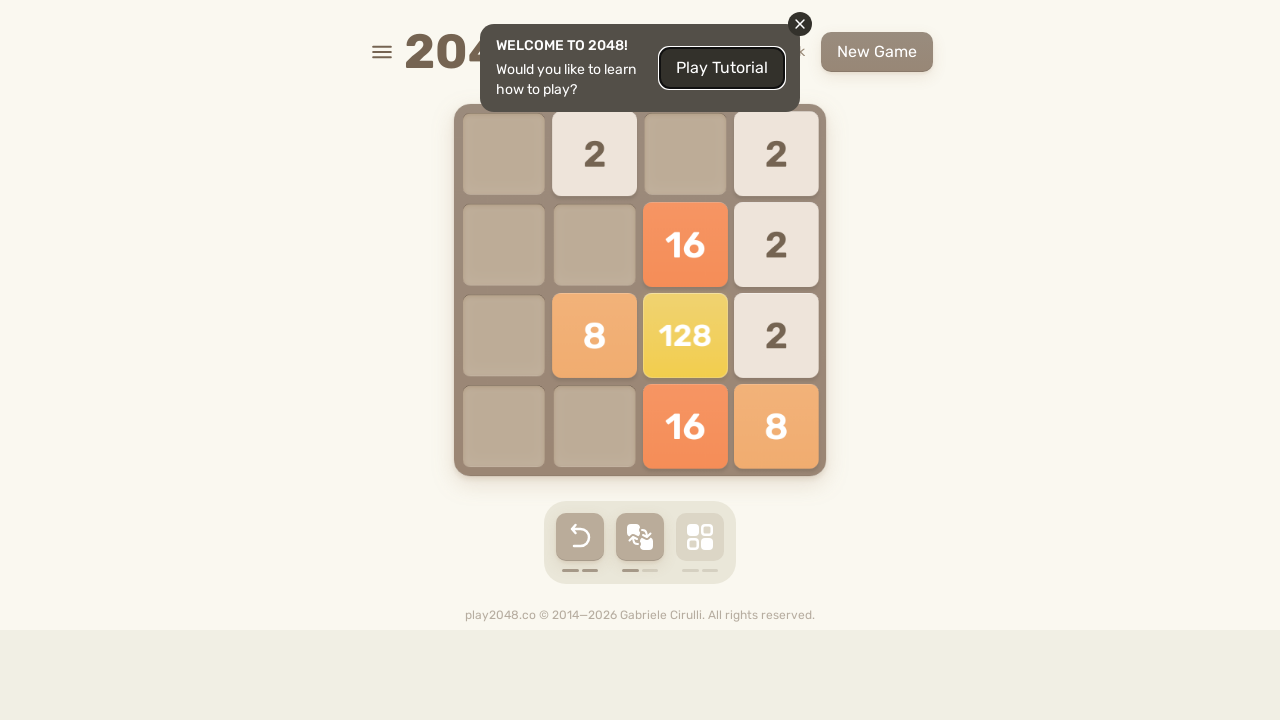

Waited 100ms for game animation
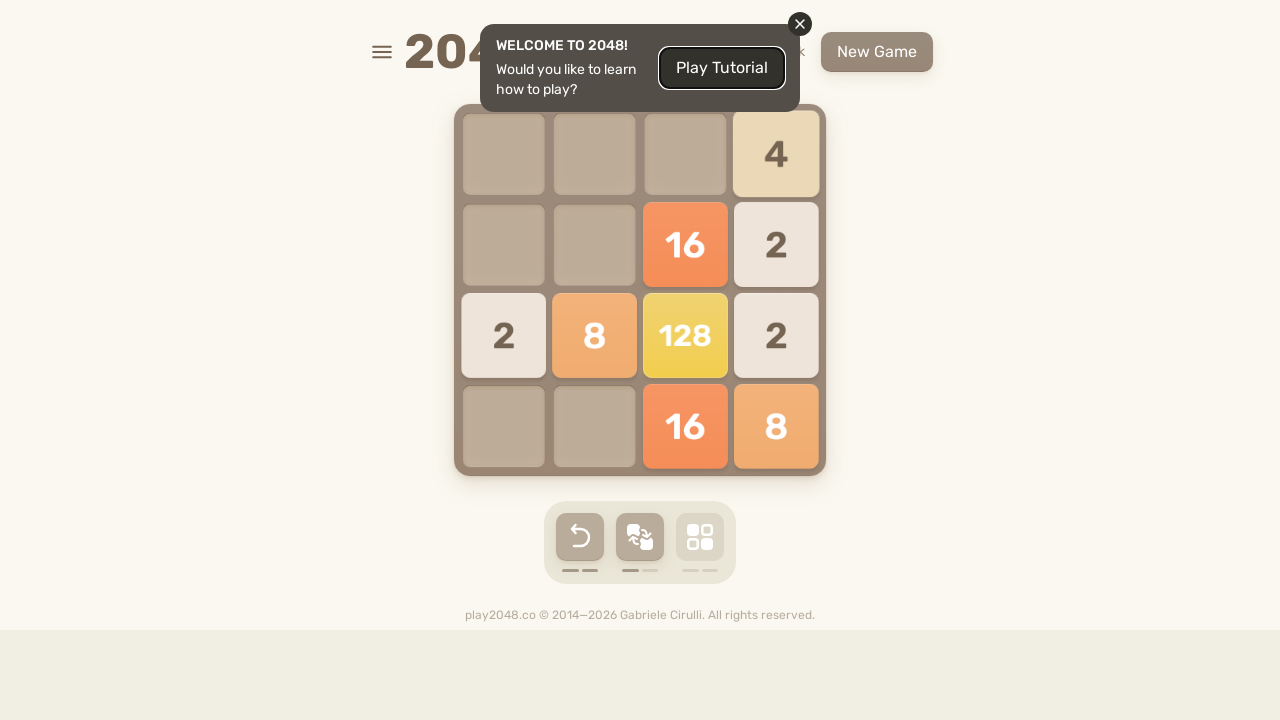

Pressed random arrow key (move 100)
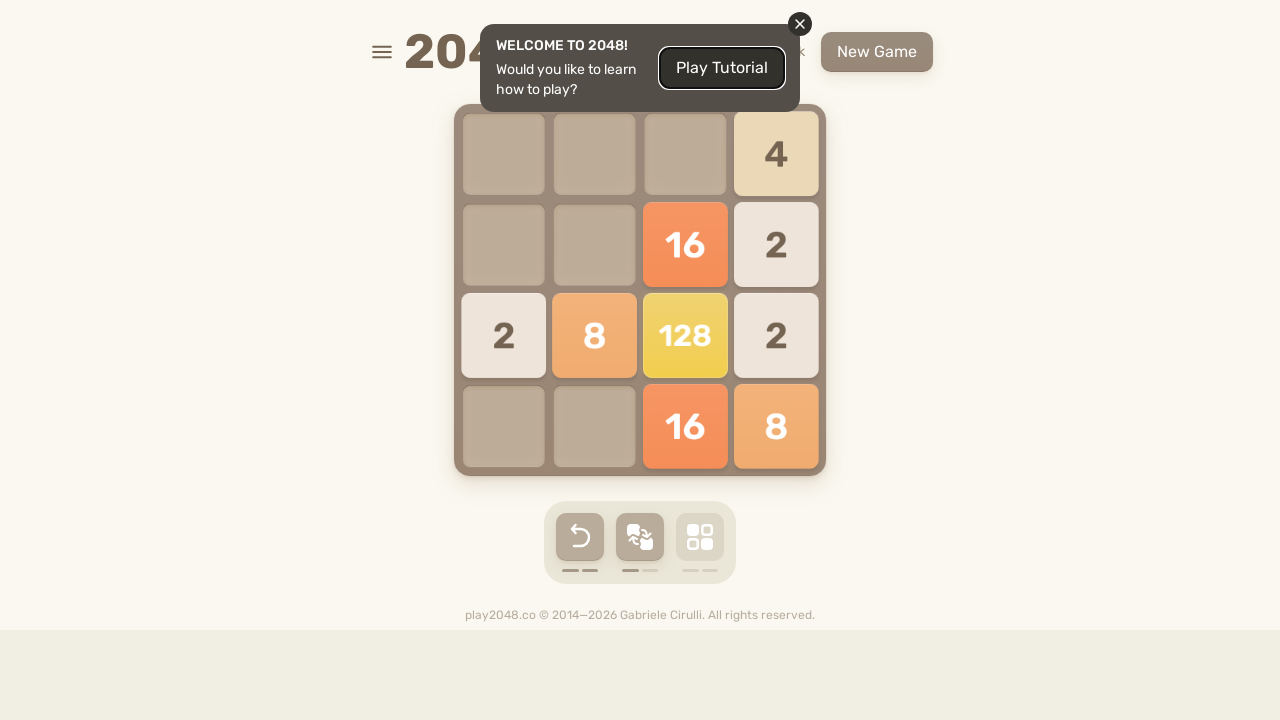

Waited 100ms for game animation
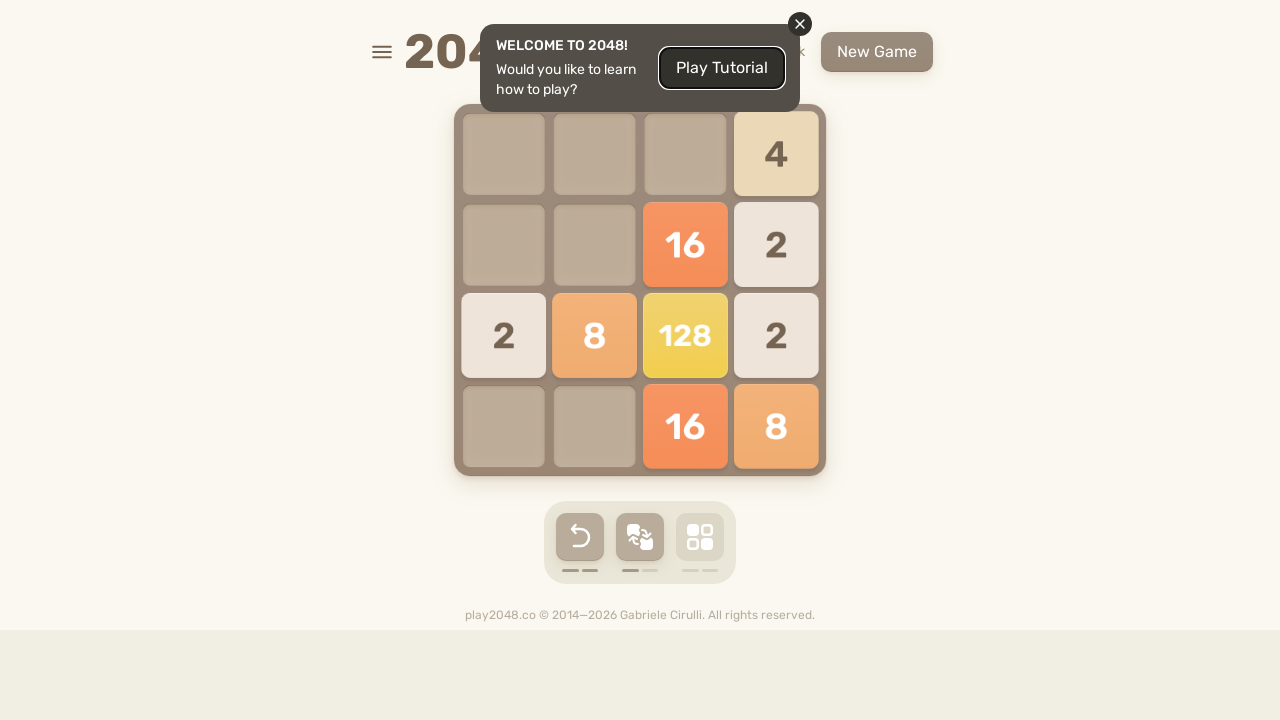

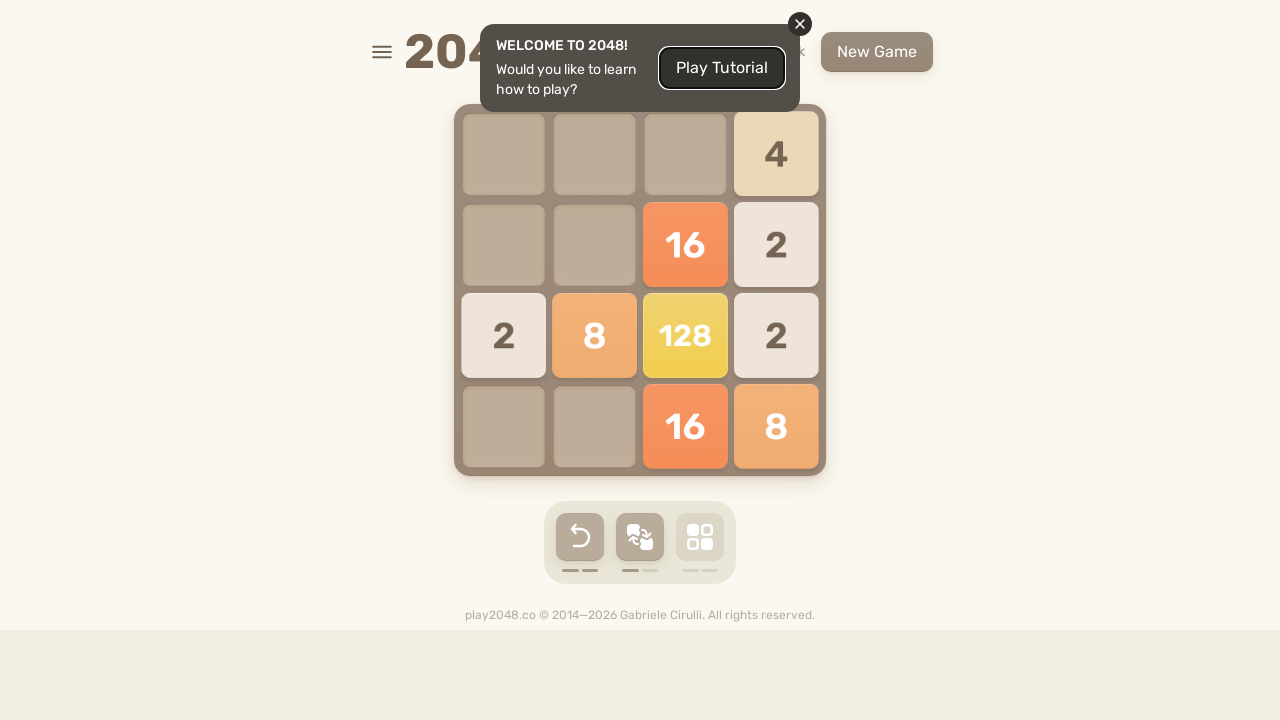